Navigates through multiple pages of quotes website, clicking the "Next" button to browse through pagination

Starting URL: https://quotes.toscrape.com/page/1/

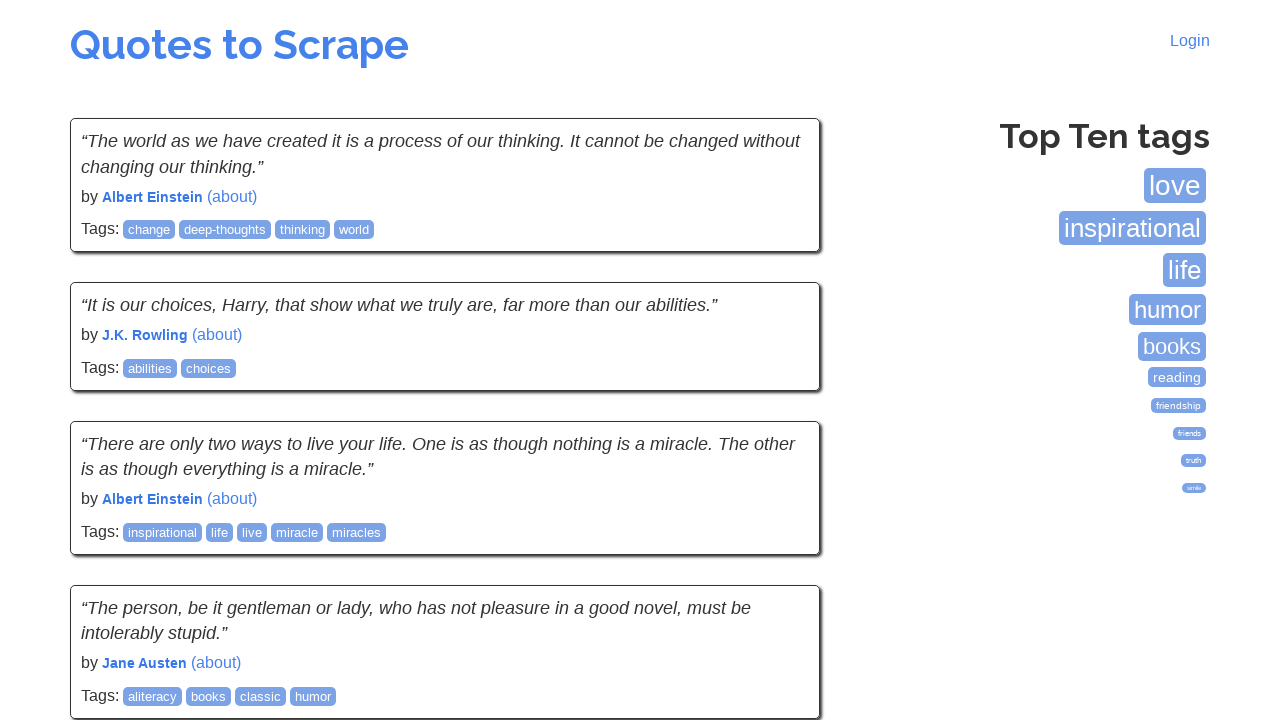

Quote elements loaded on the page
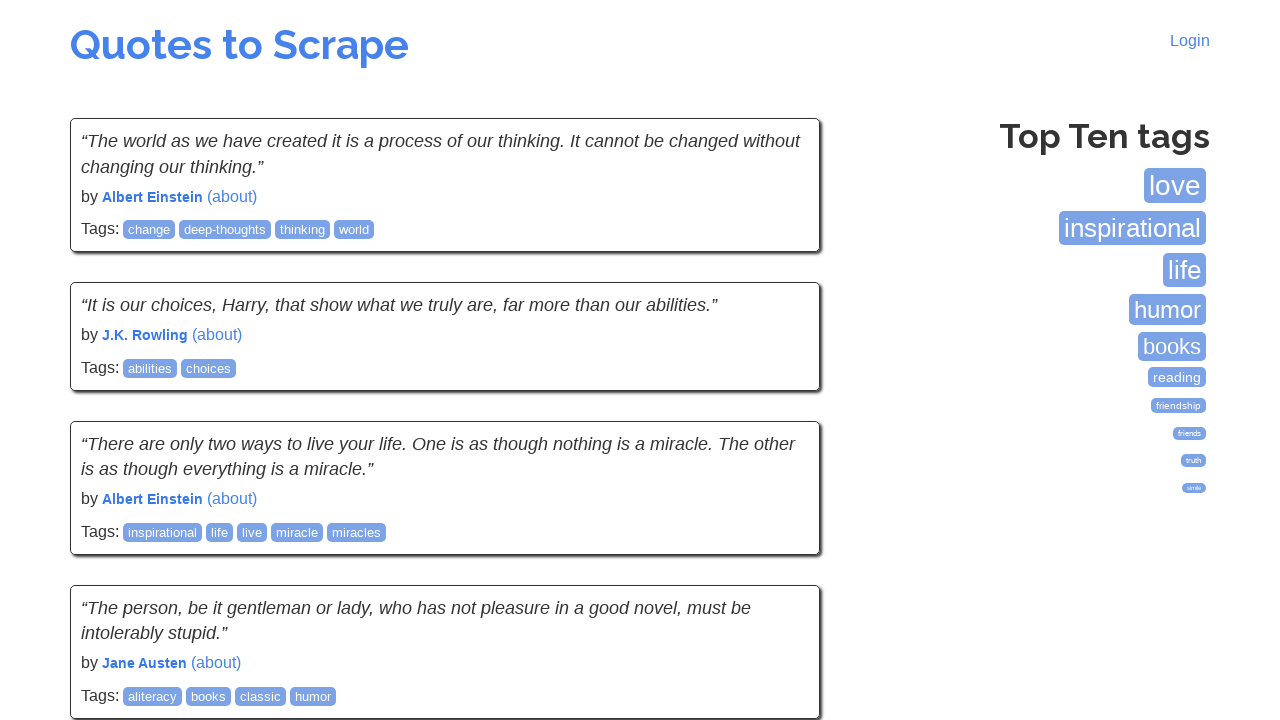

Retrieved 10 quote elements from the page
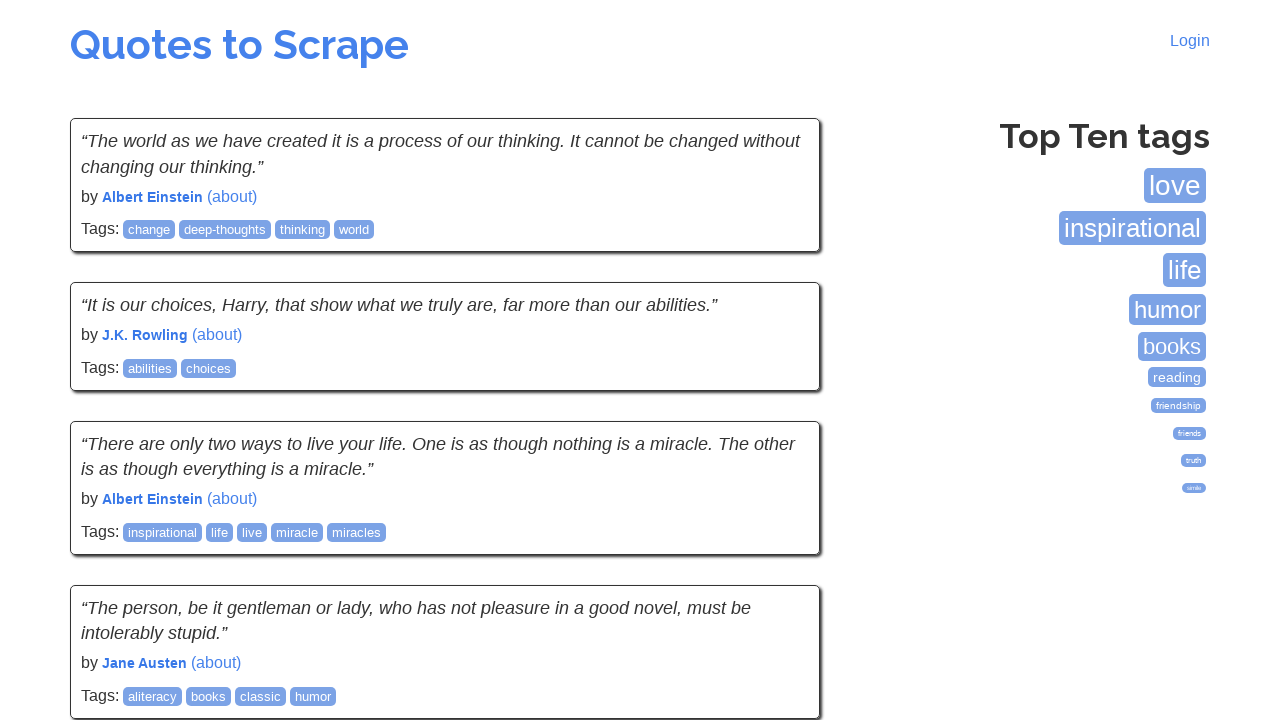

Verified quote text is visible
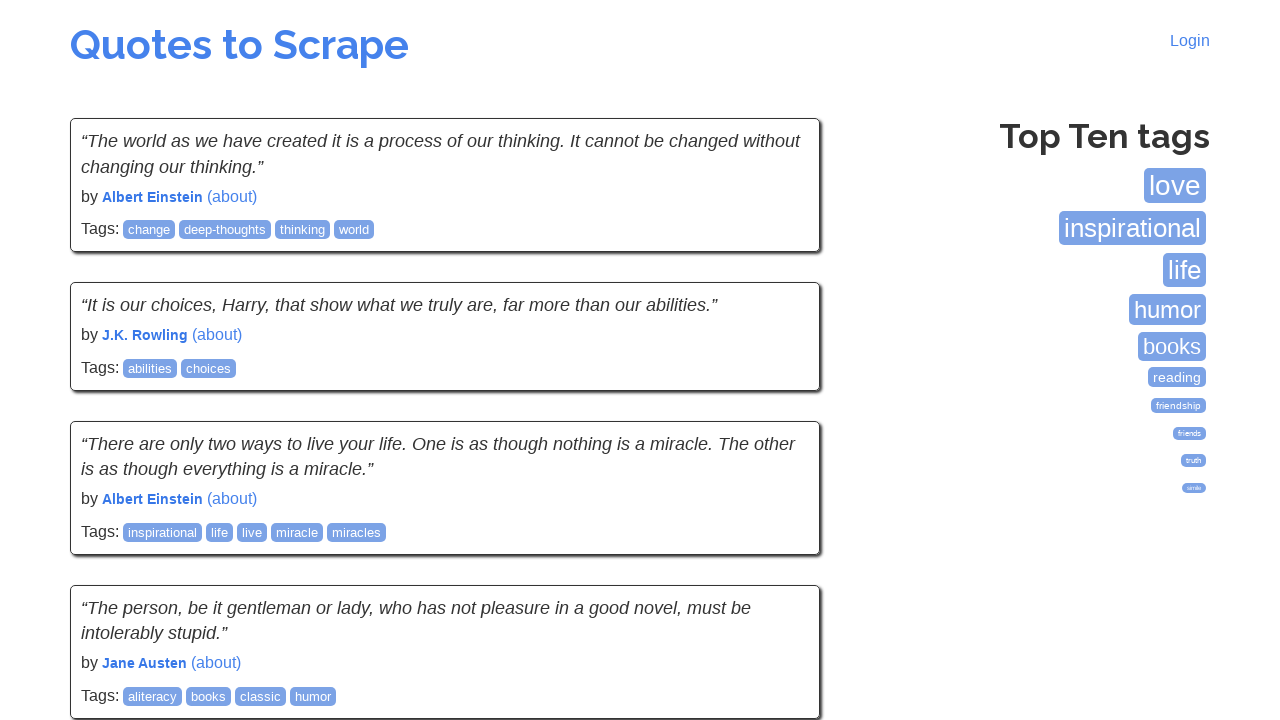

Verified author name is visible
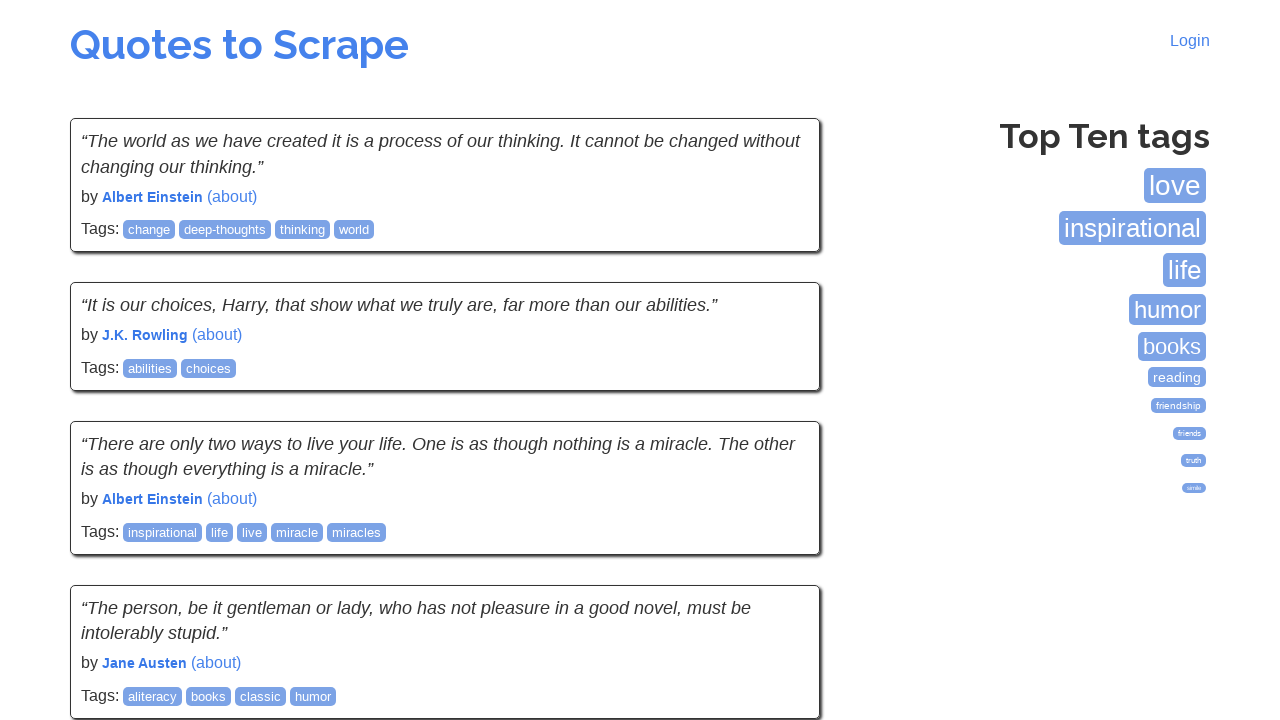

Verified quote text is visible
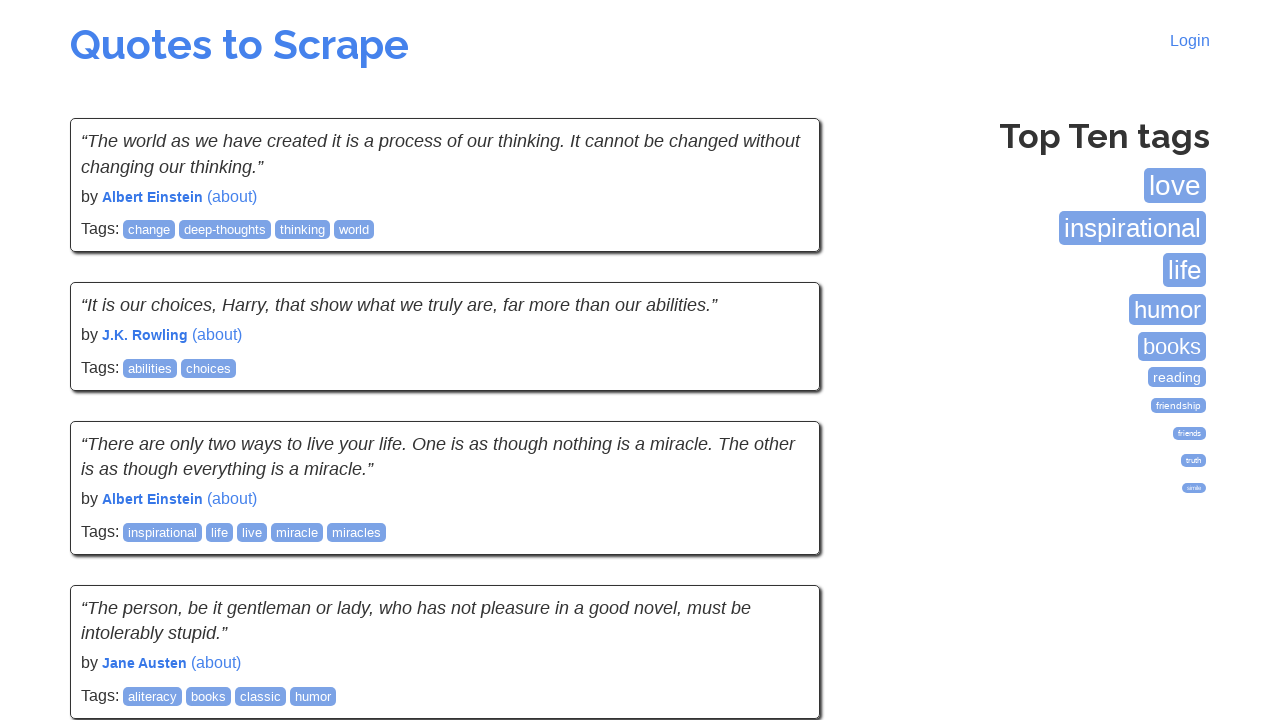

Verified author name is visible
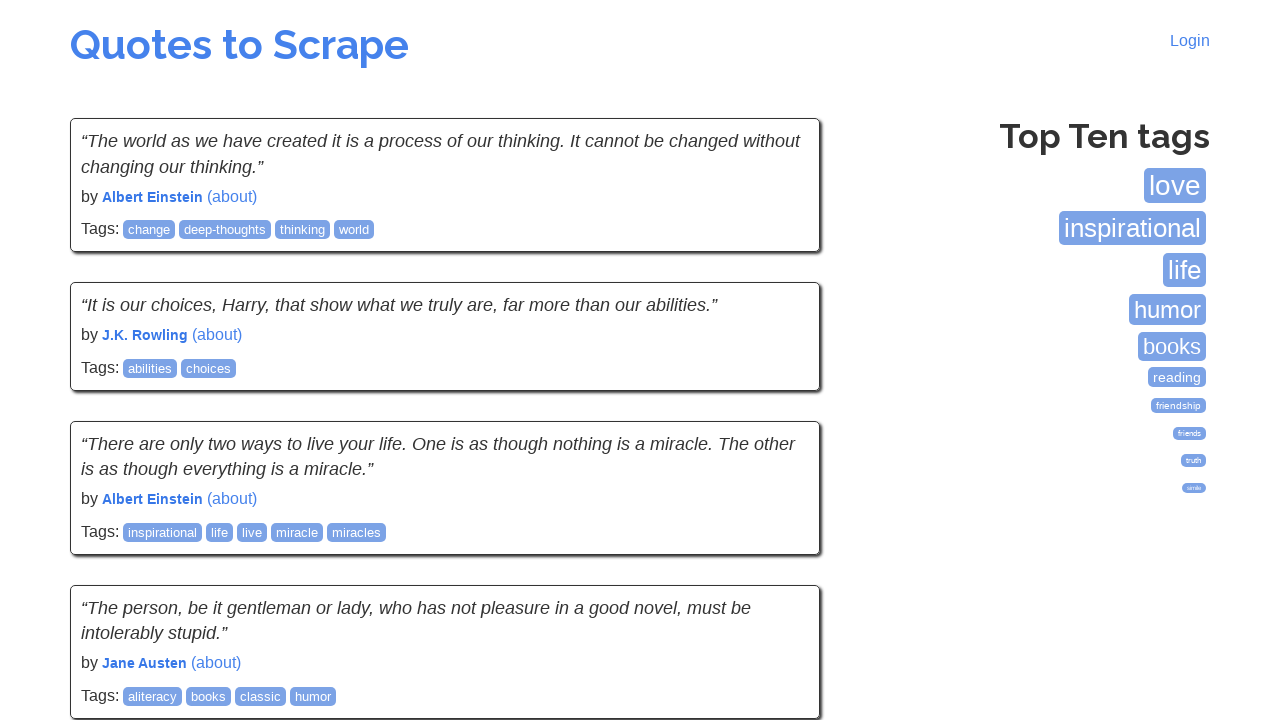

Verified quote text is visible
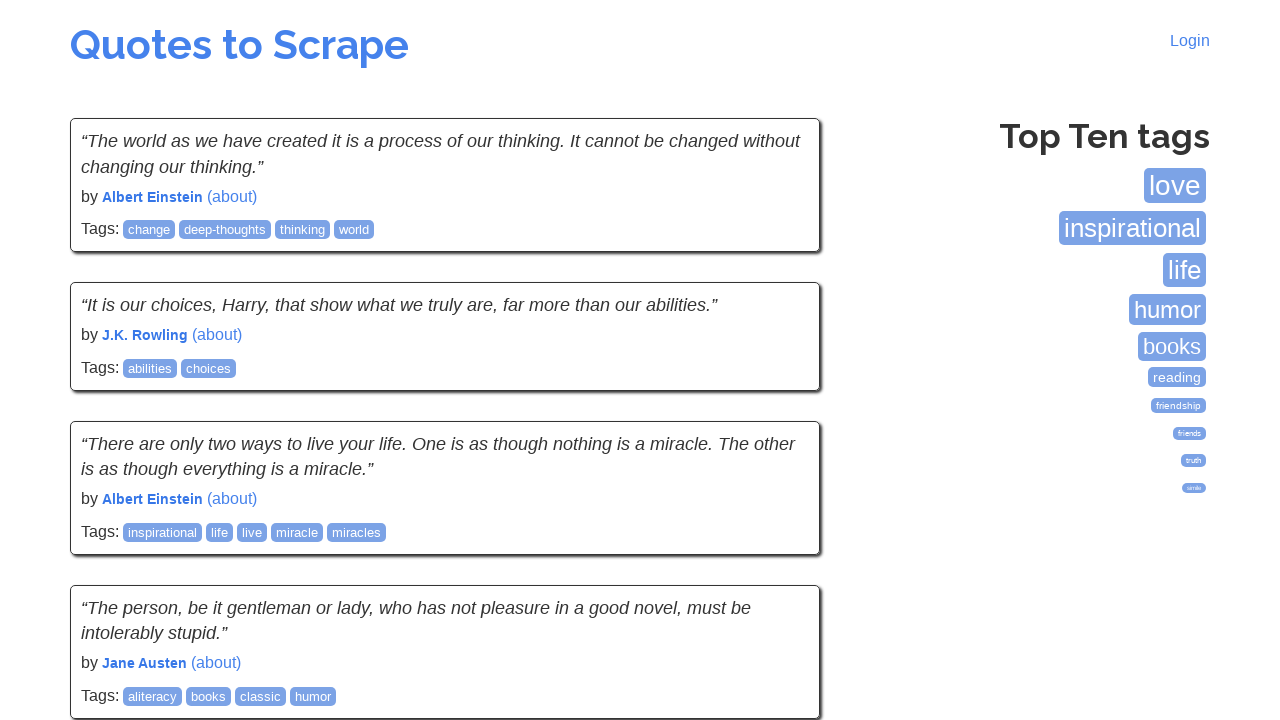

Verified author name is visible
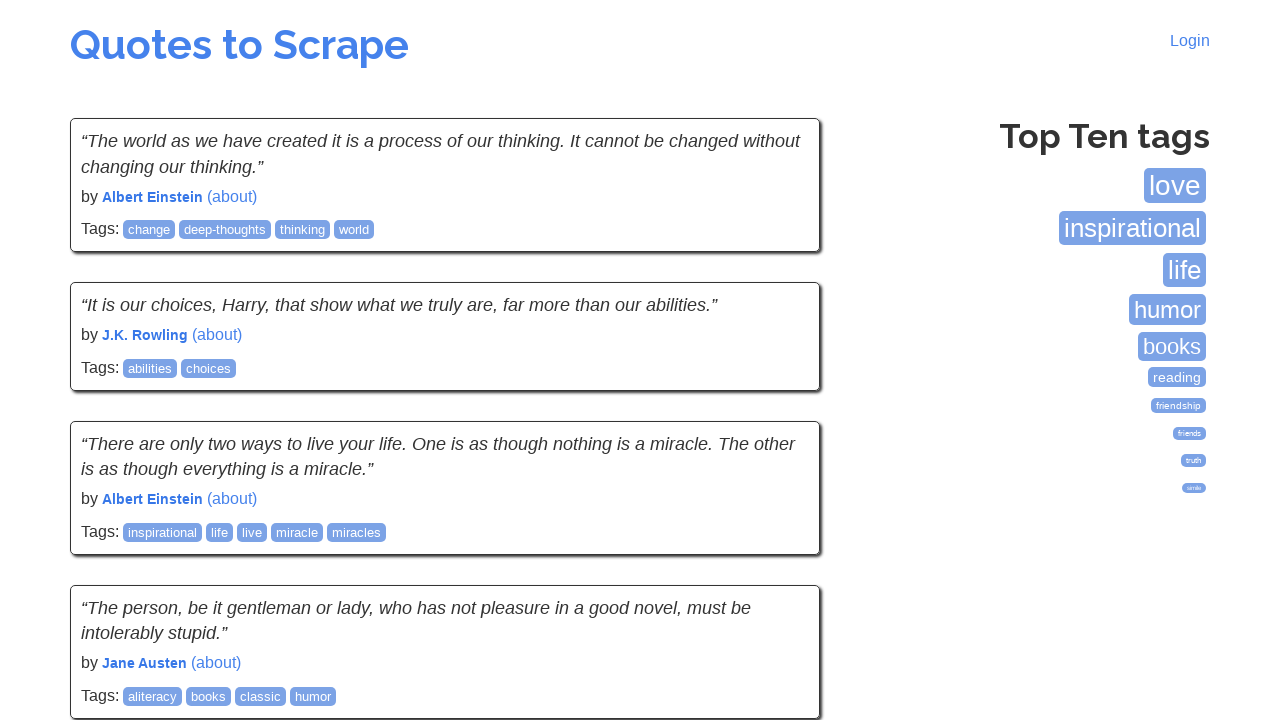

Verified quote text is visible
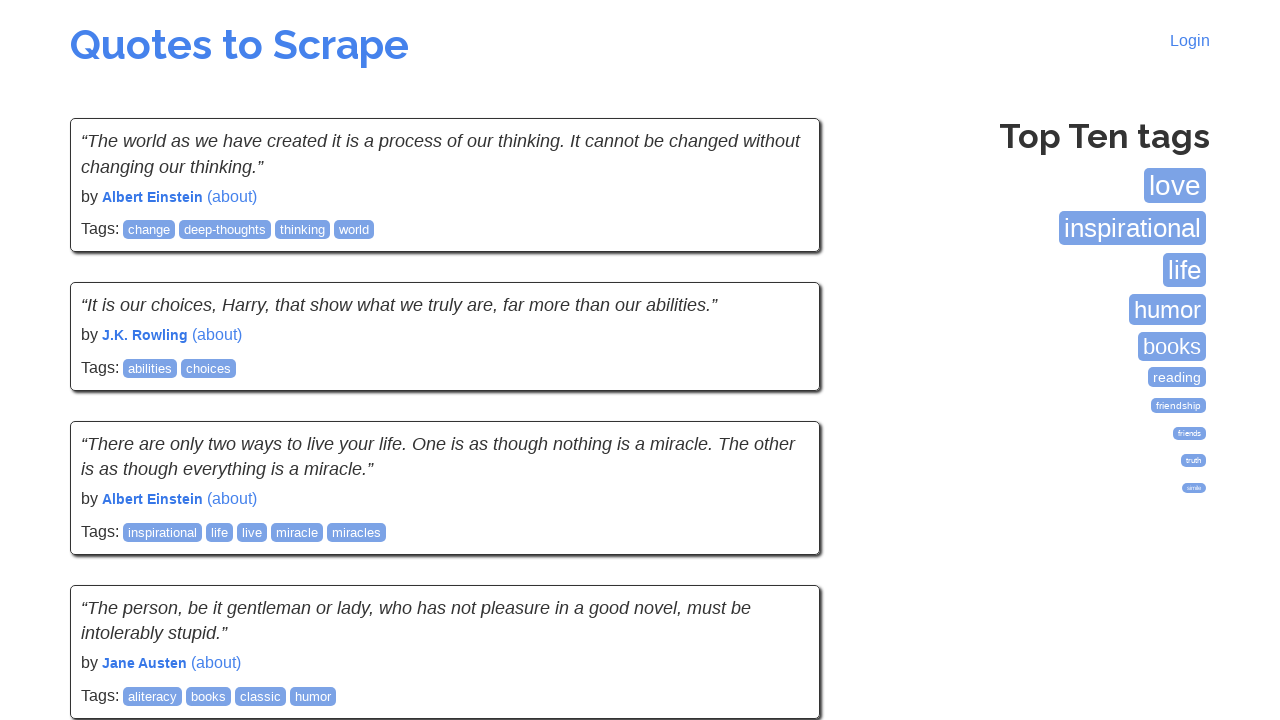

Verified author name is visible
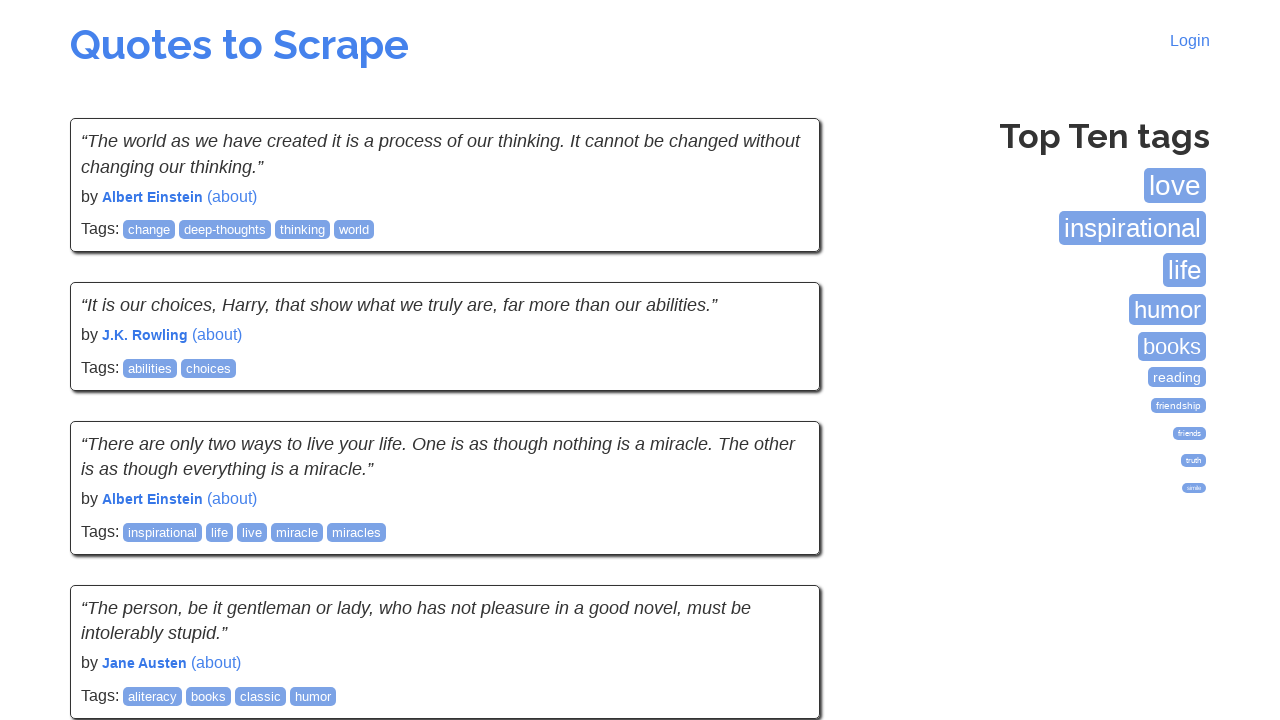

Verified quote text is visible
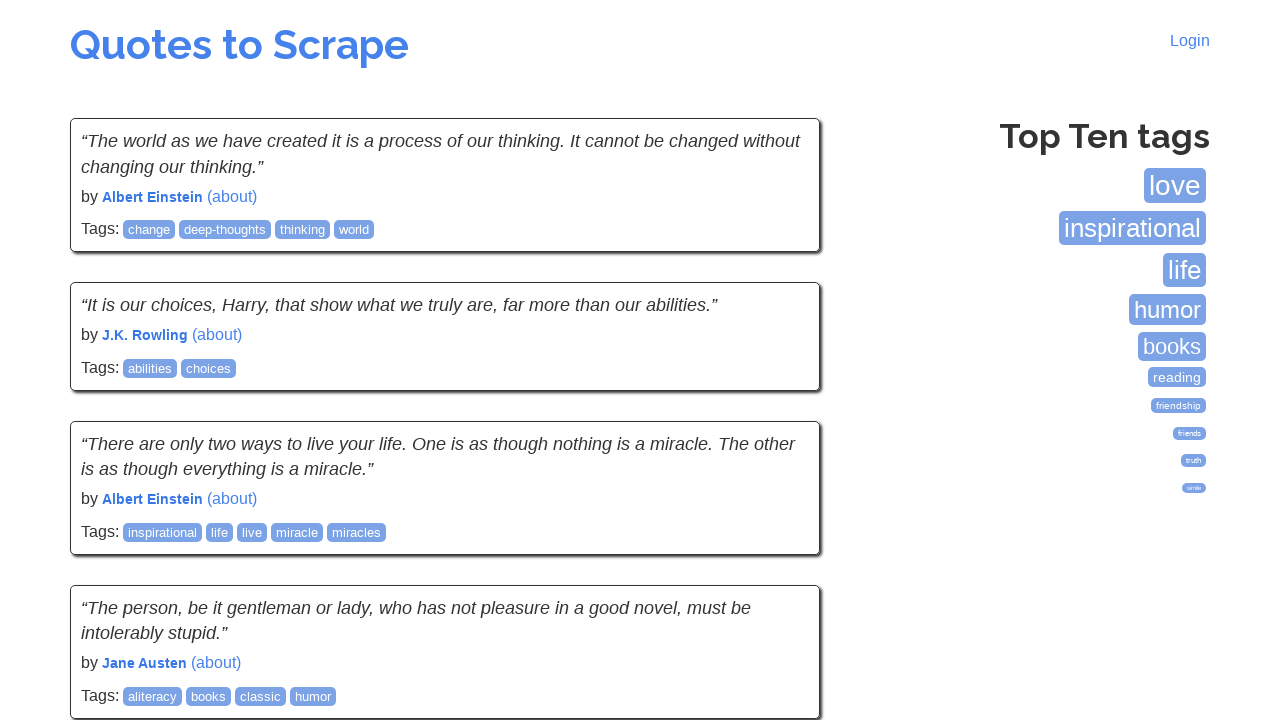

Verified author name is visible
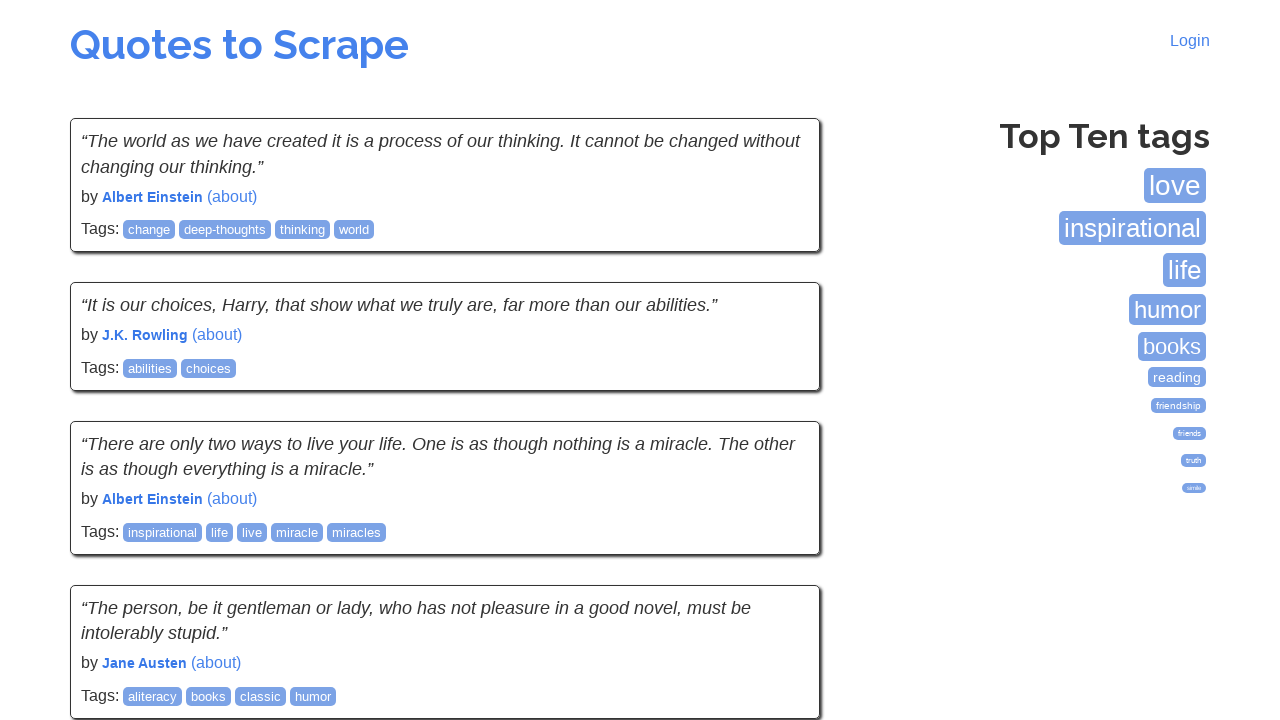

Verified quote text is visible
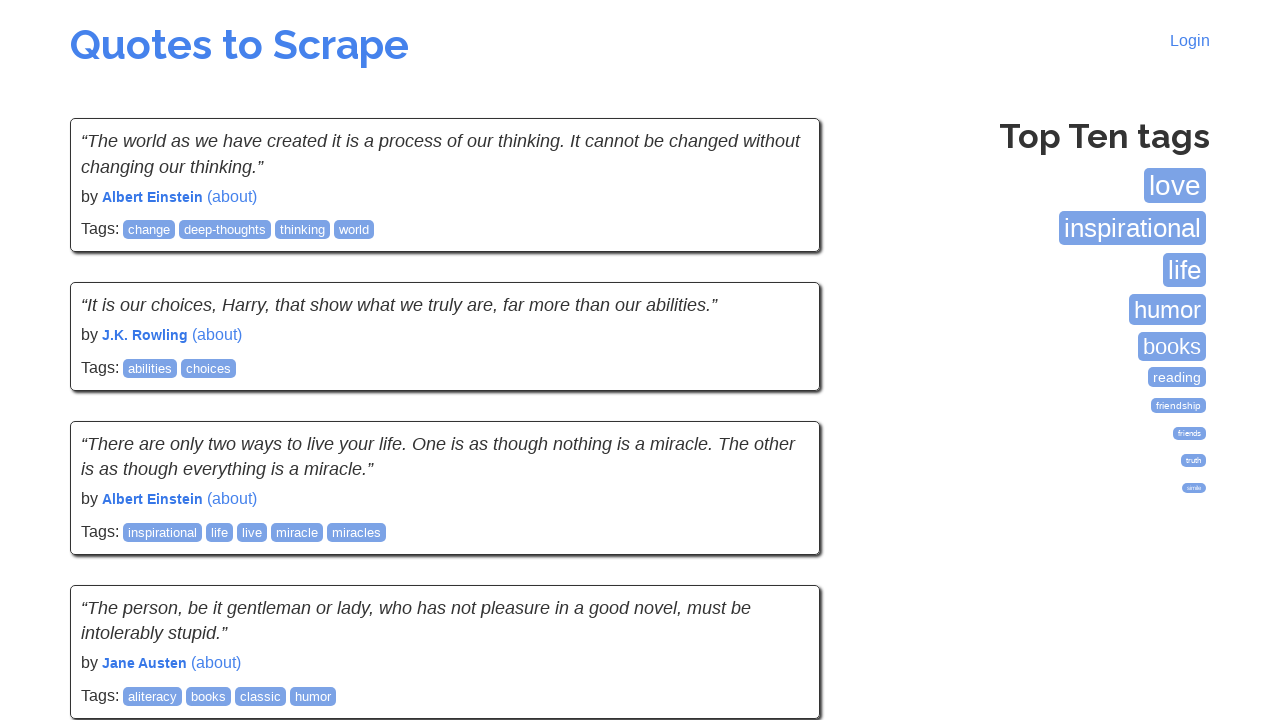

Verified author name is visible
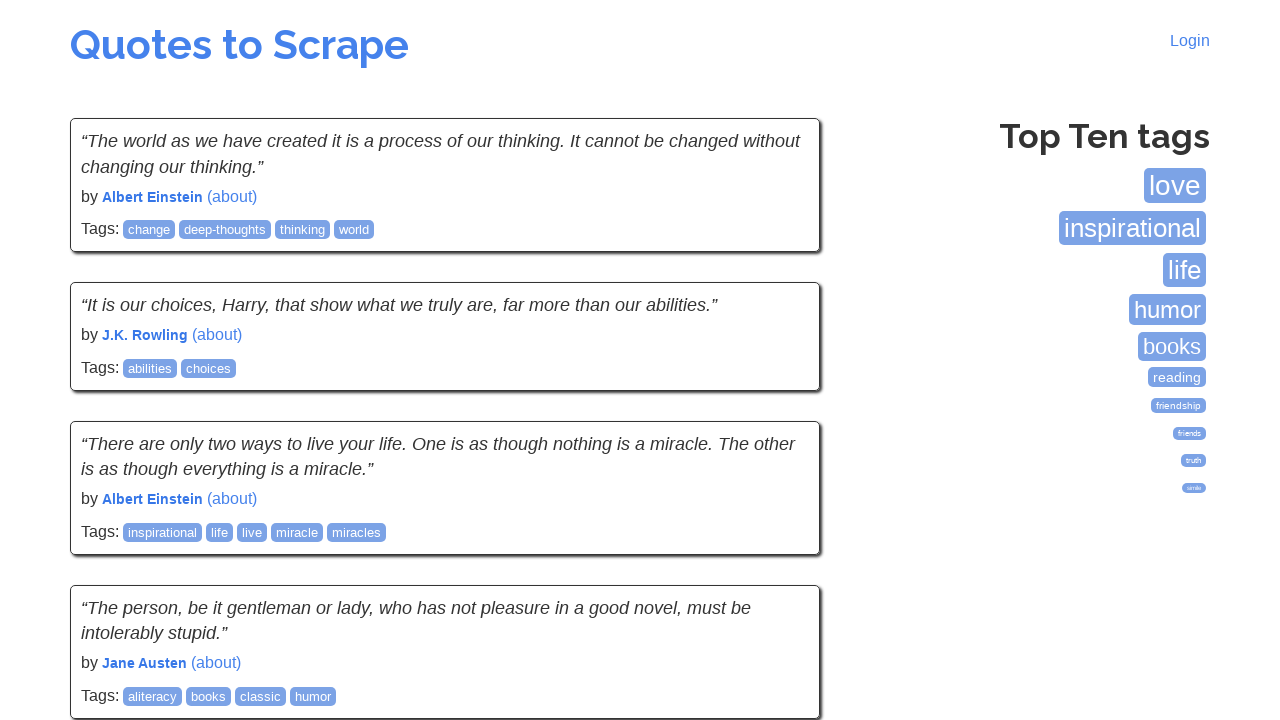

Verified quote text is visible
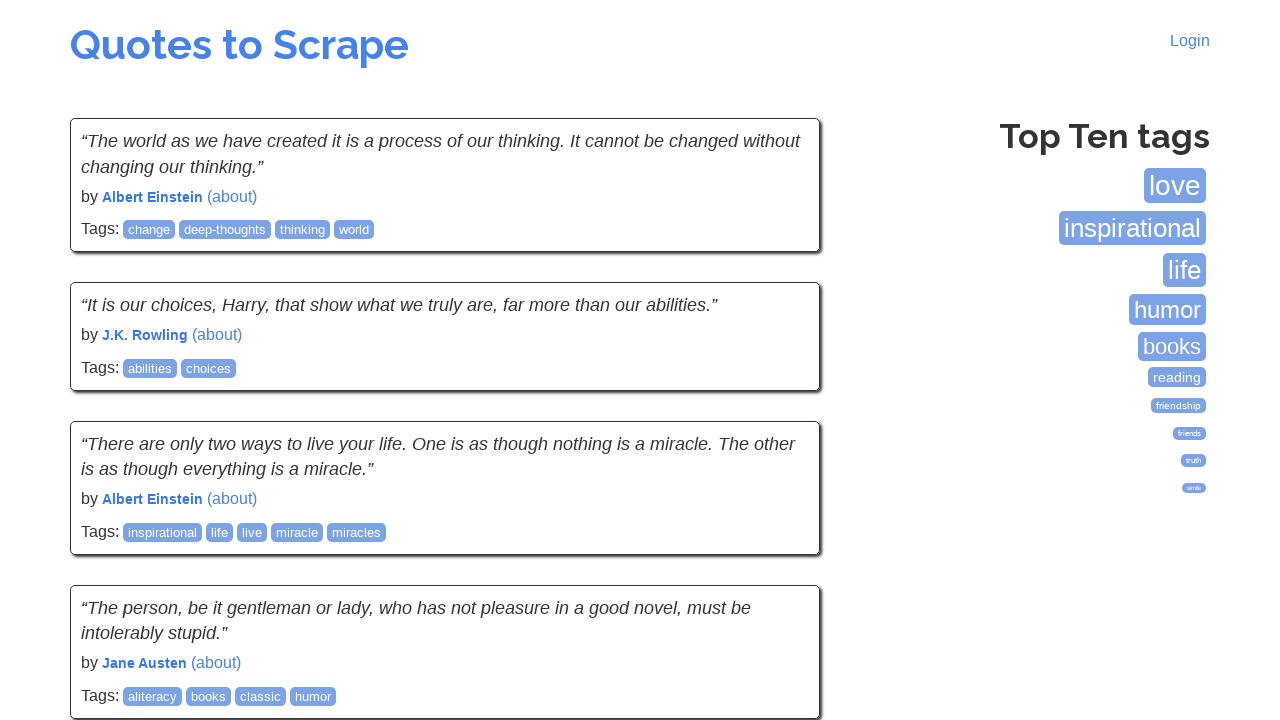

Verified author name is visible
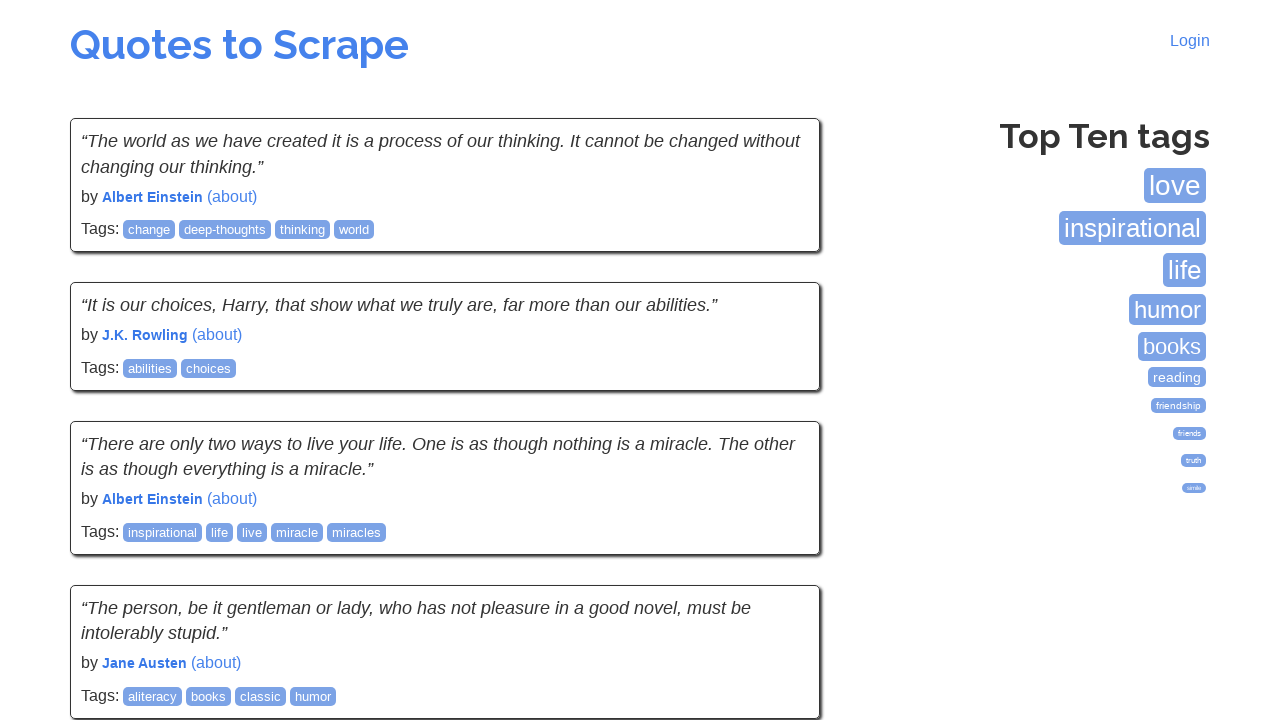

Verified quote text is visible
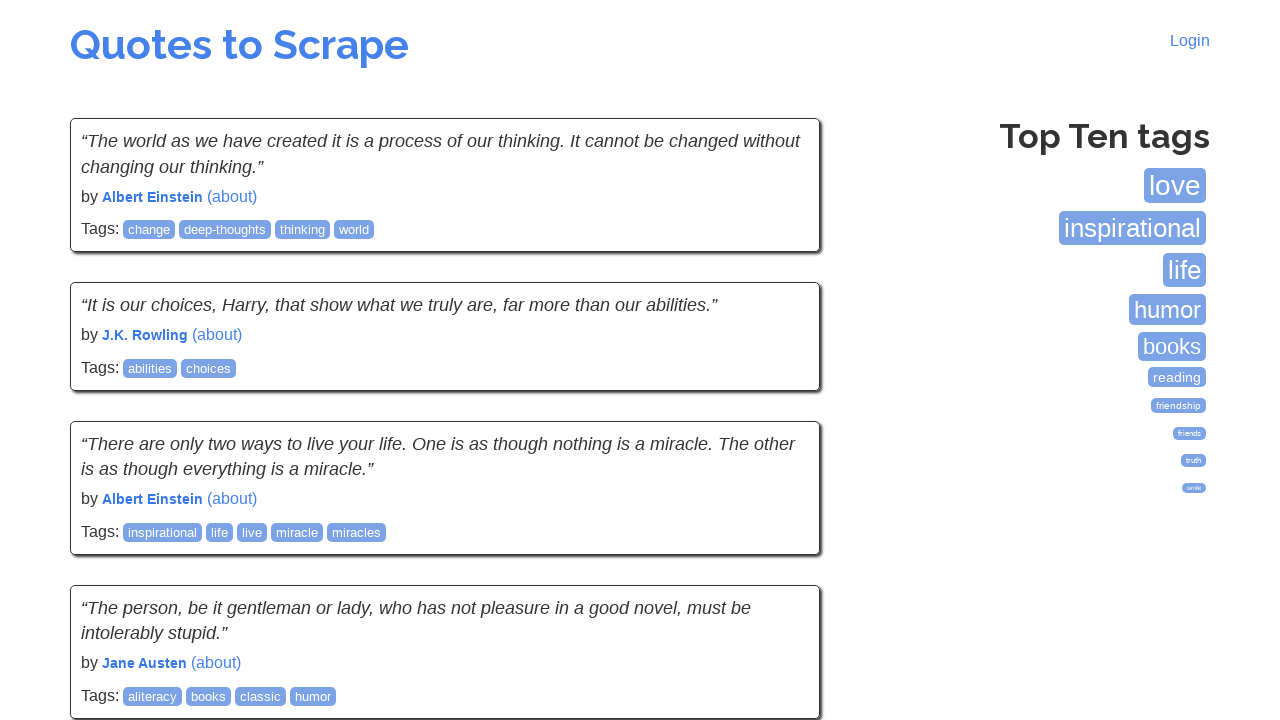

Verified author name is visible
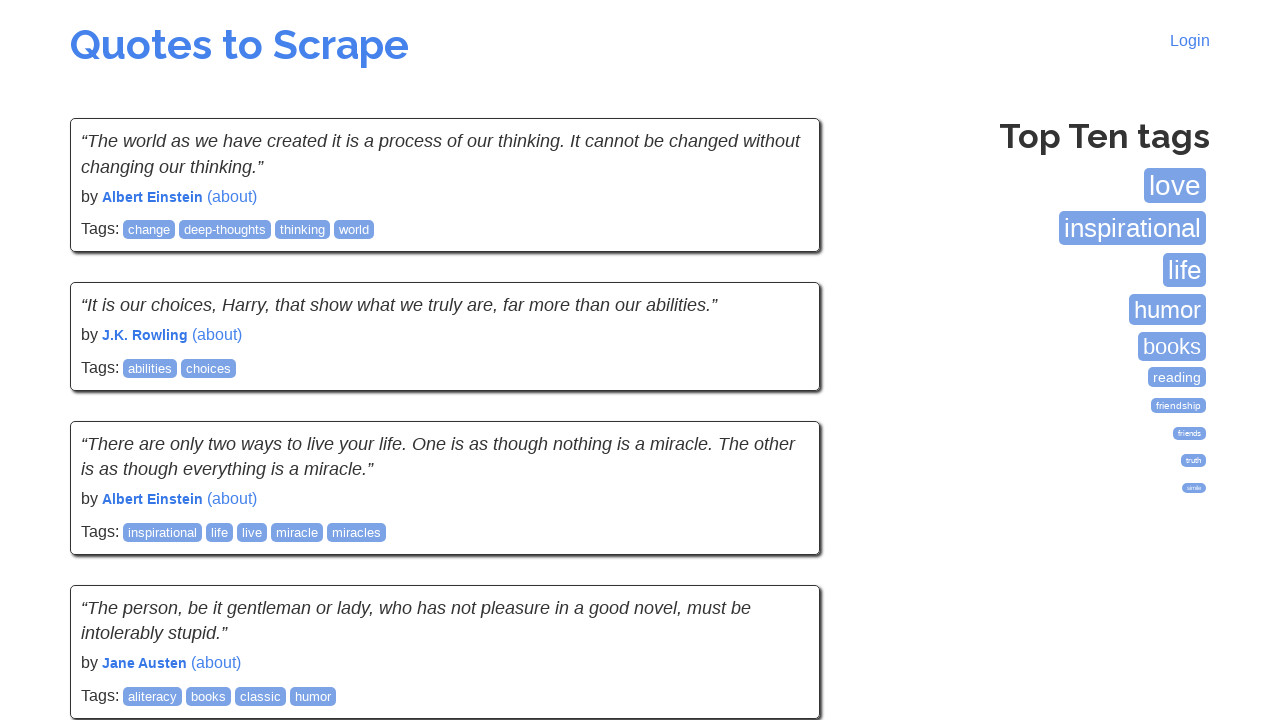

Verified quote text is visible
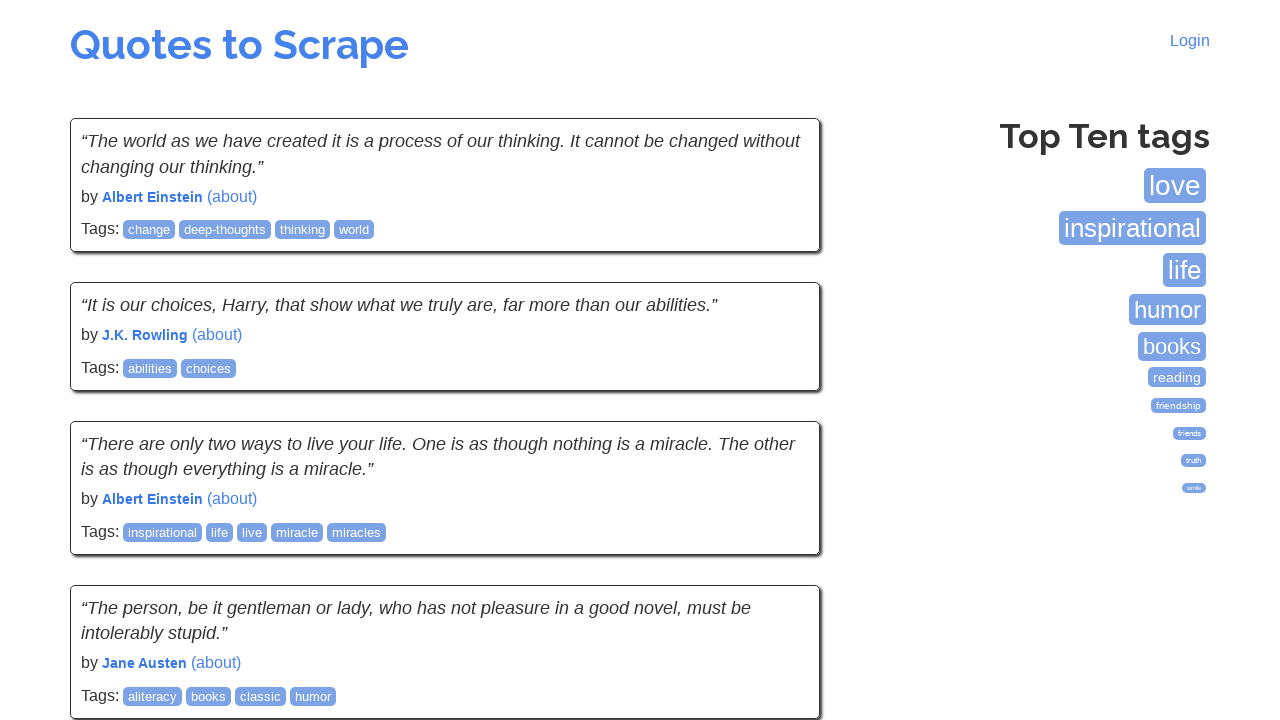

Verified author name is visible
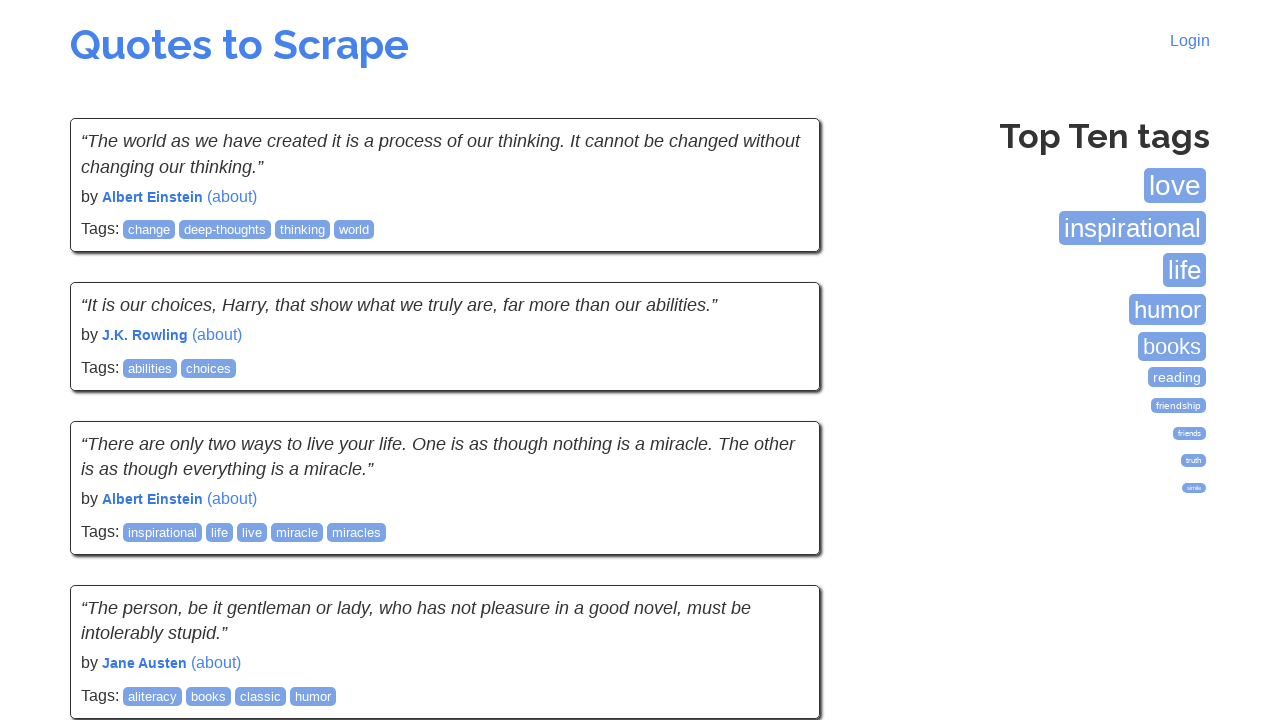

Verified quote text is visible
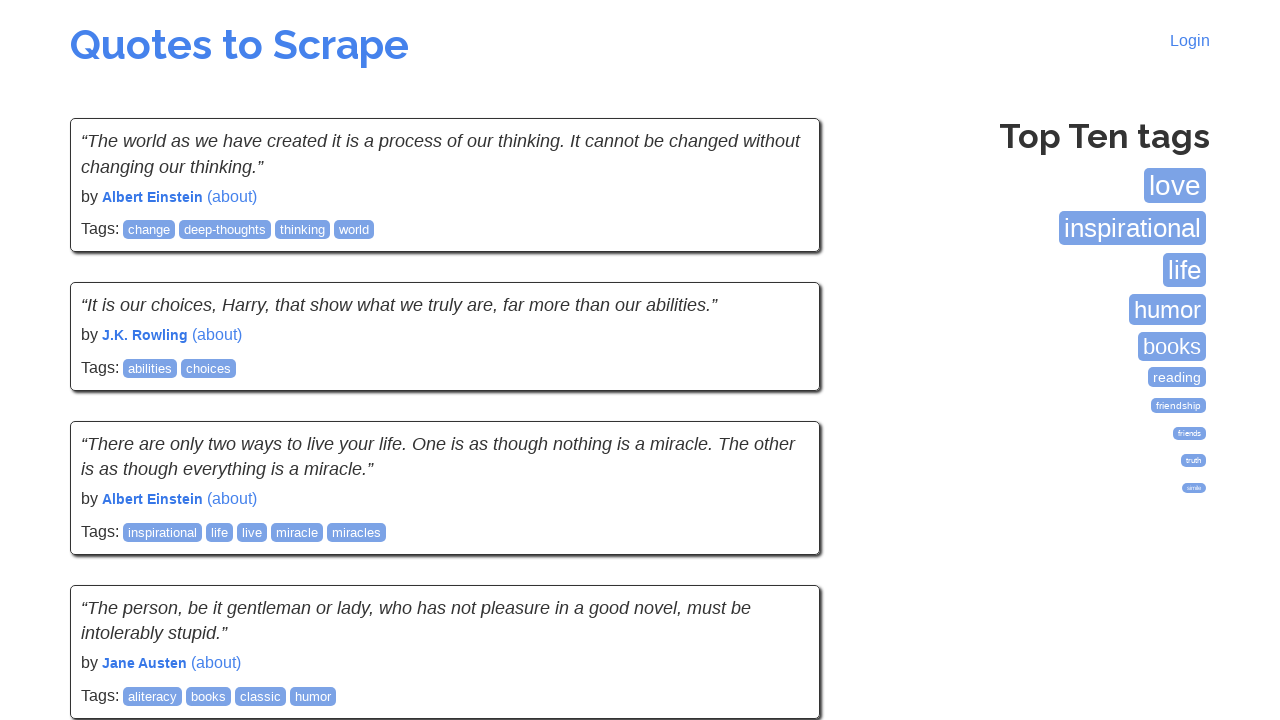

Verified author name is visible
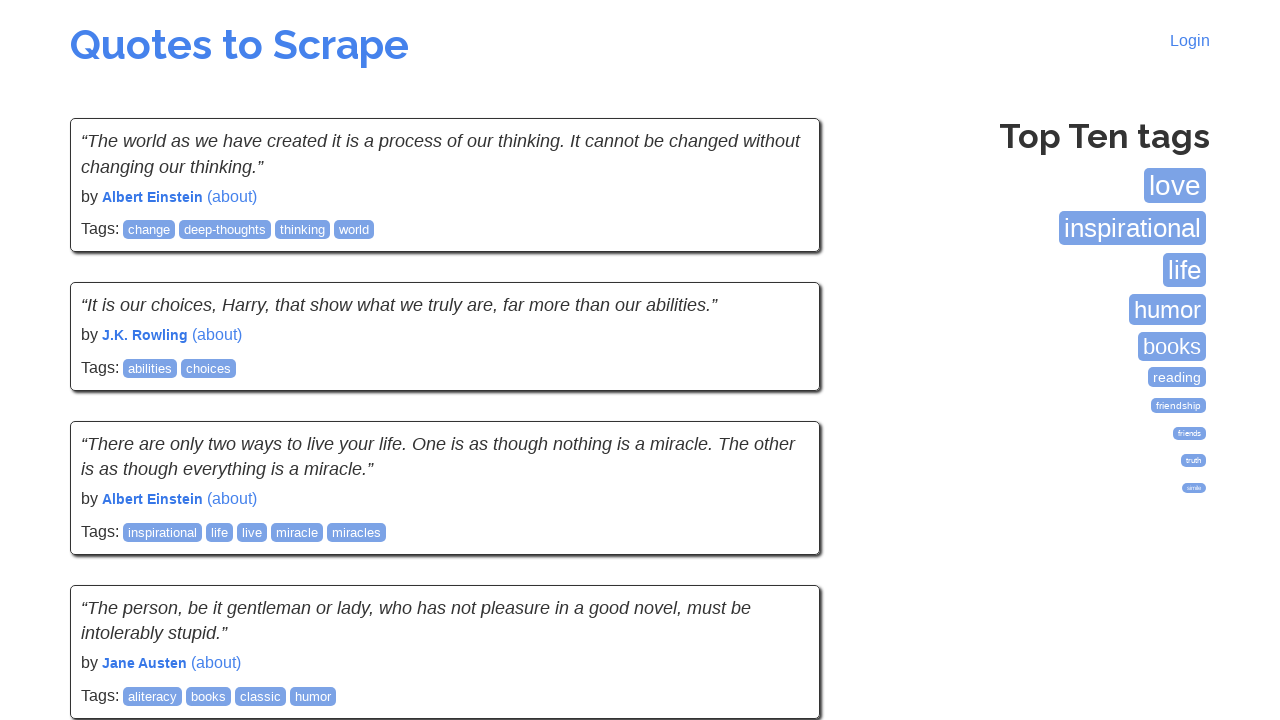

Clicked Next button to navigate to page at (778, 542) on a:has-text('Next')
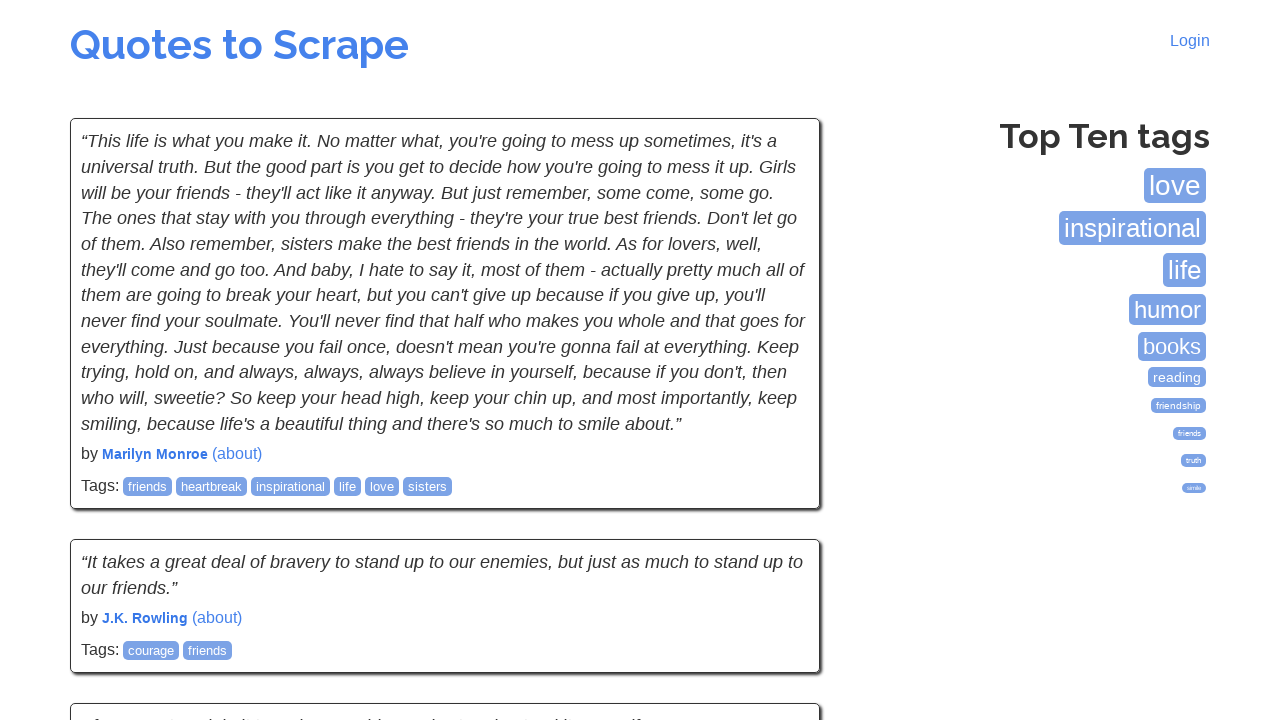

Waited for page to load with networkidle state
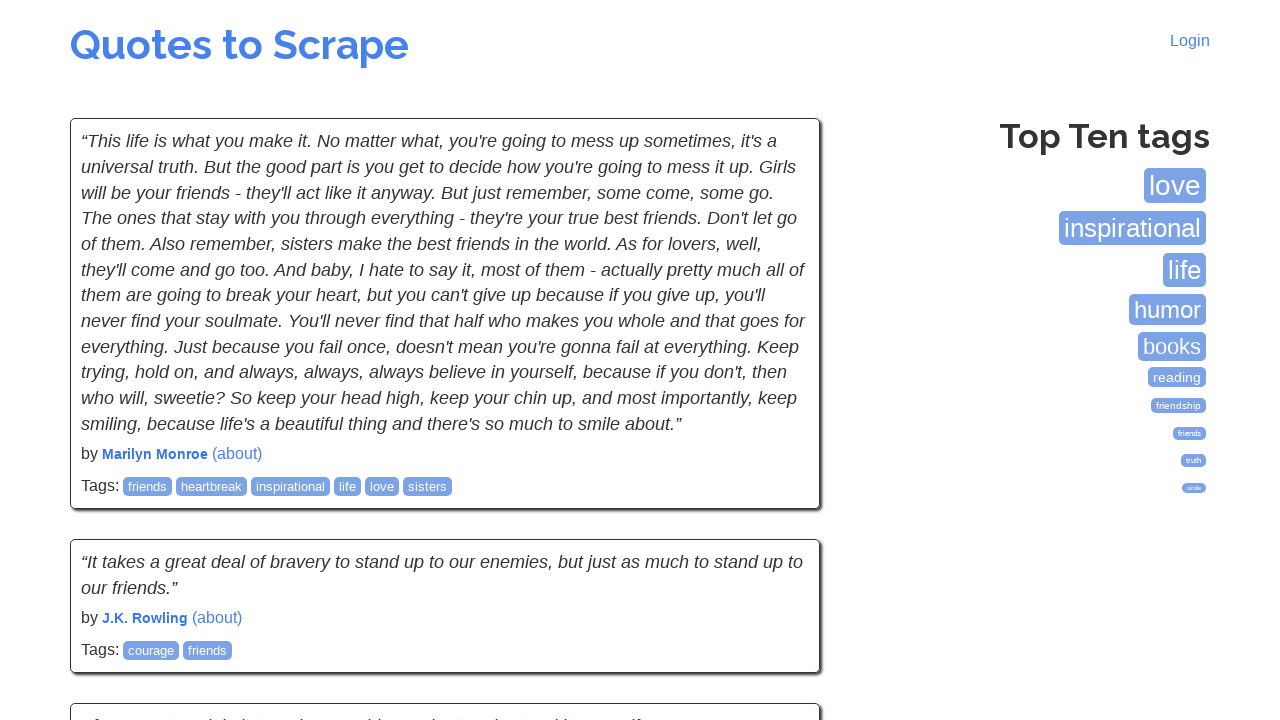

Quote elements loaded on the page
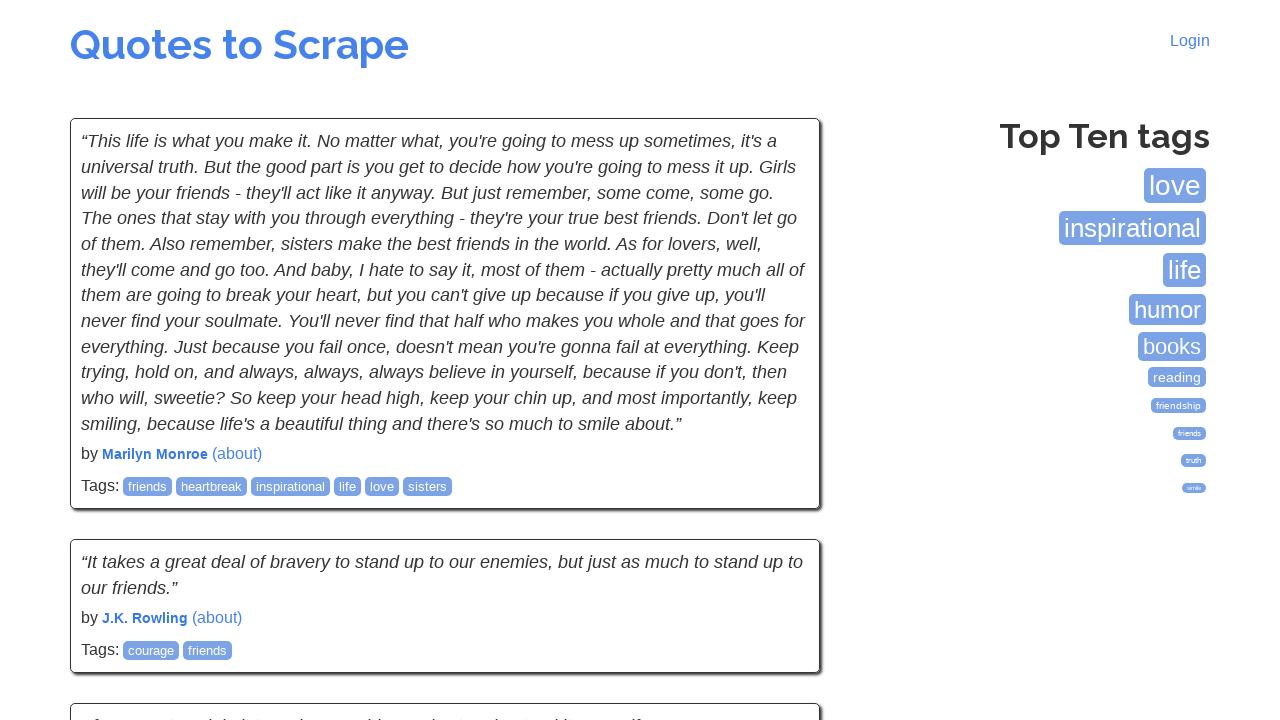

Retrieved 10 quote elements from the page
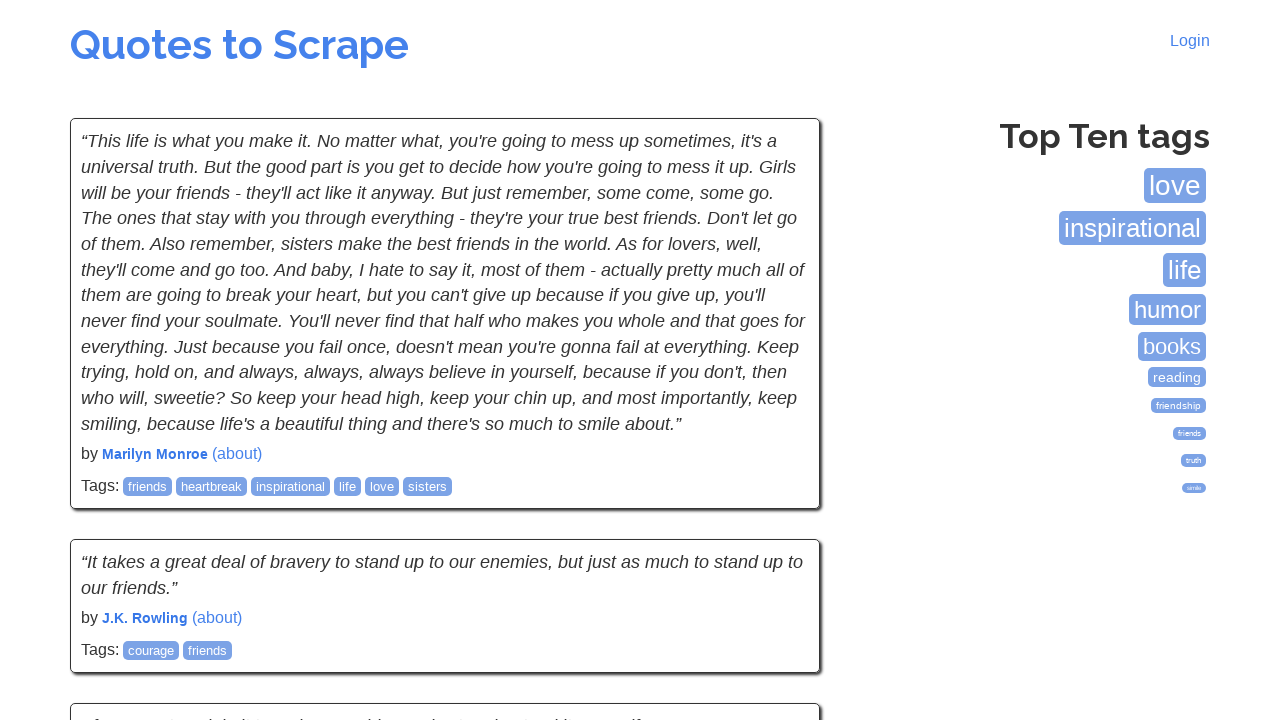

Verified quote text is visible
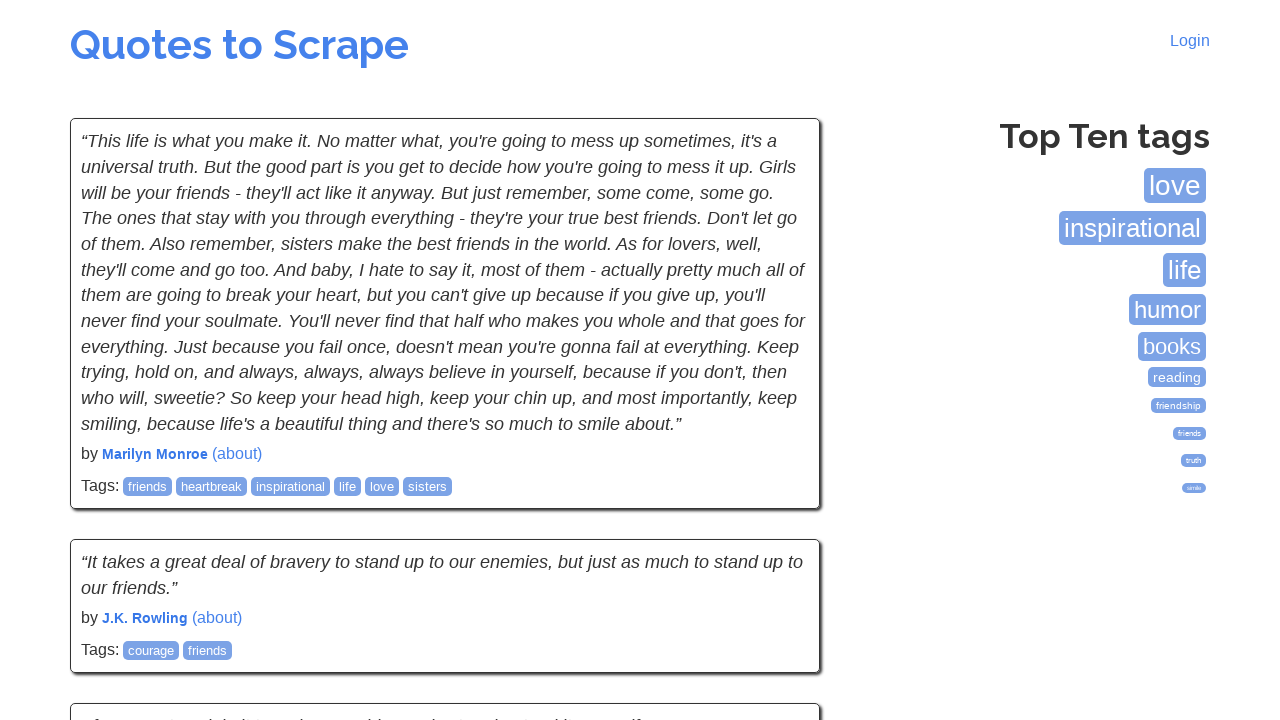

Verified author name is visible
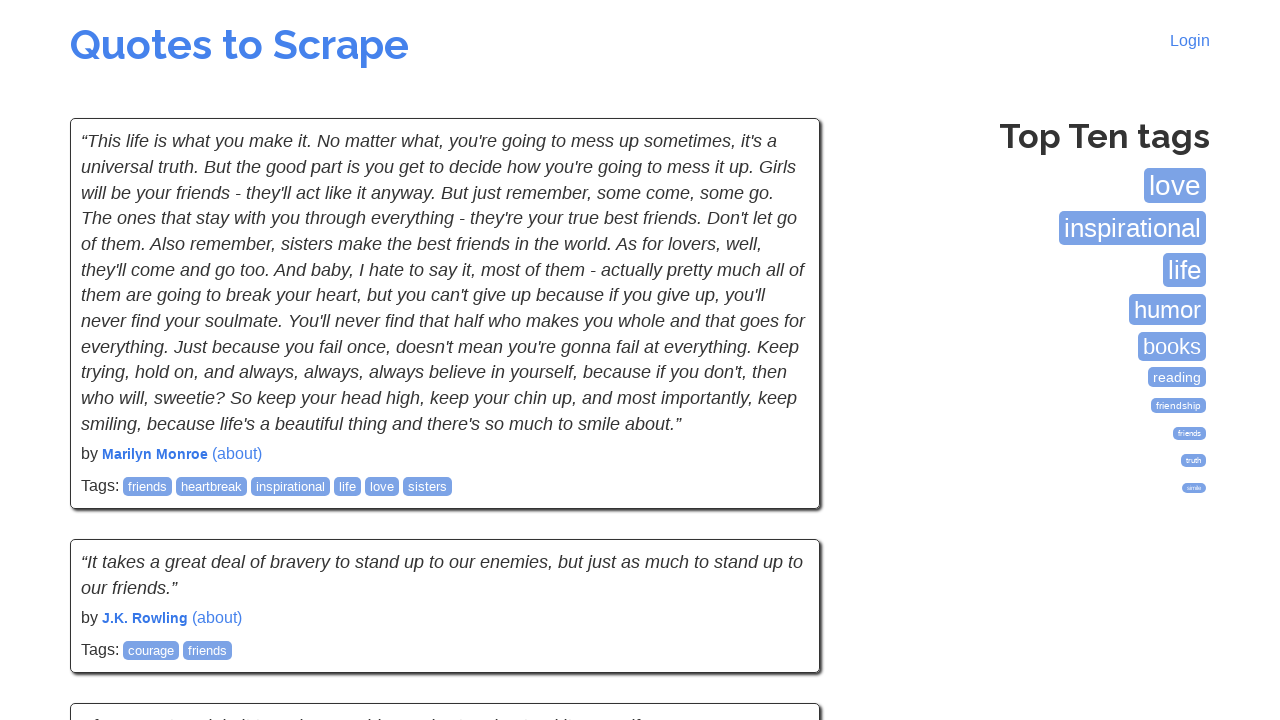

Verified quote text is visible
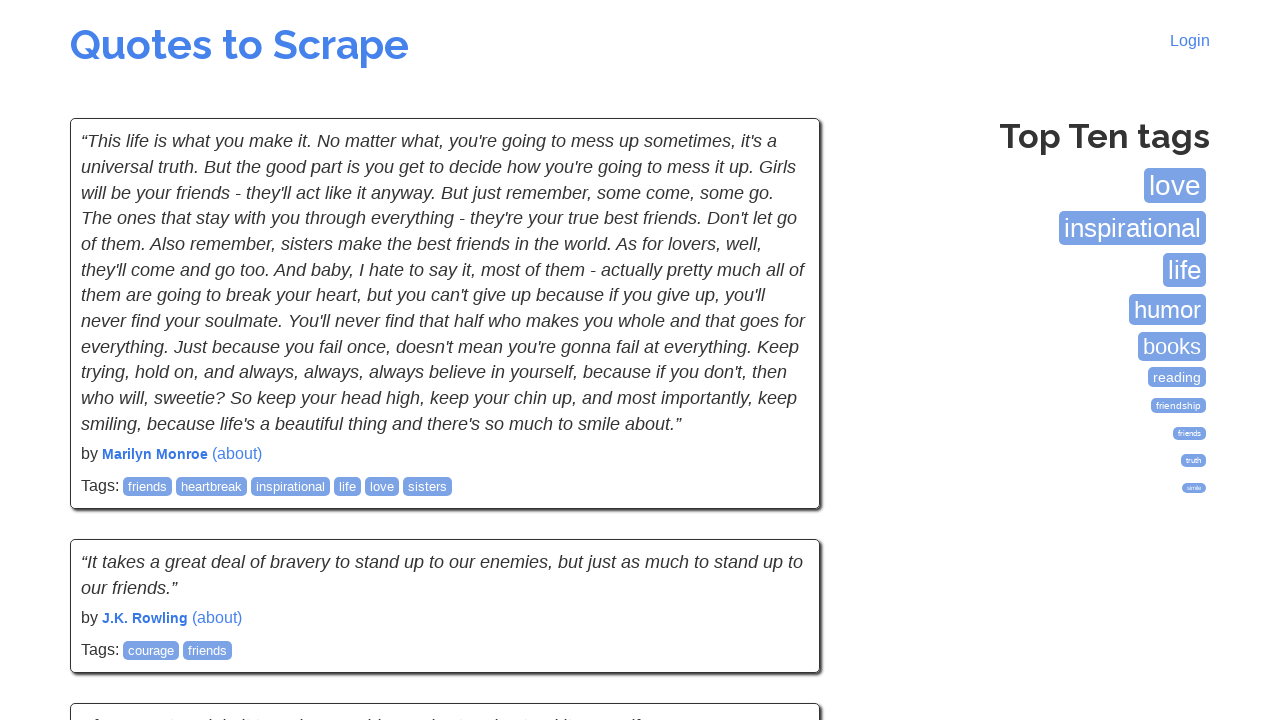

Verified author name is visible
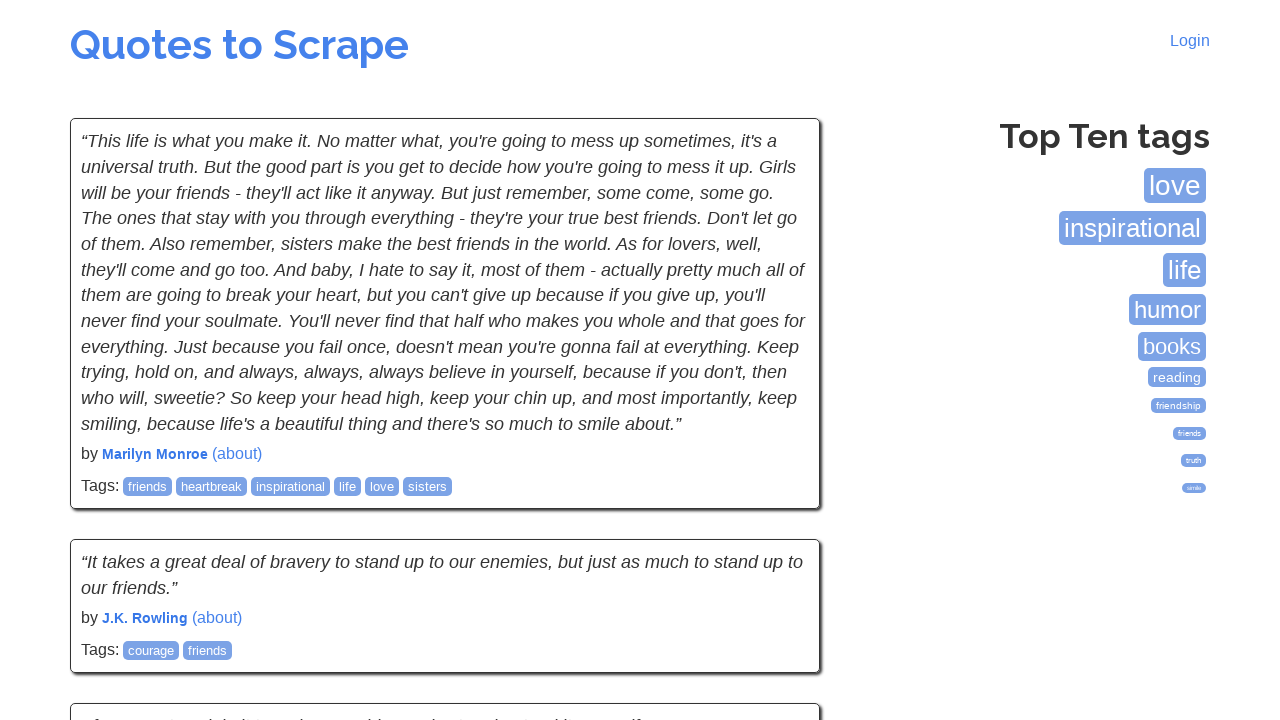

Verified quote text is visible
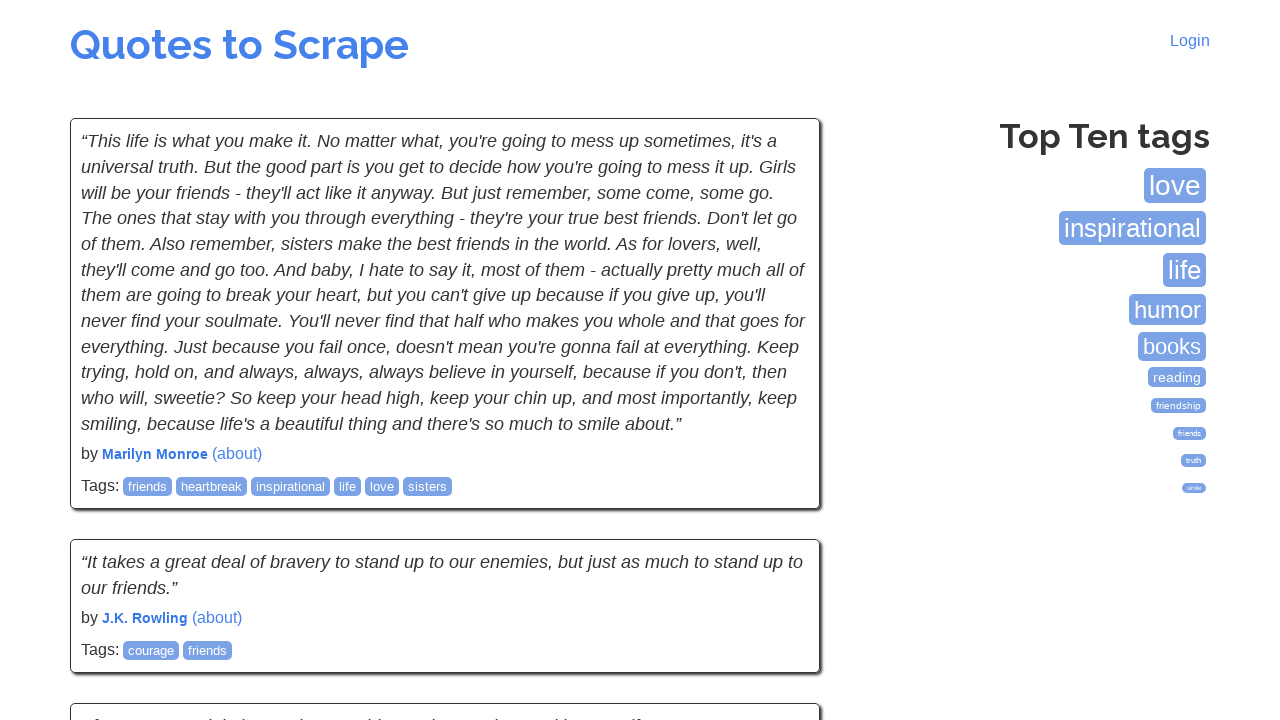

Verified author name is visible
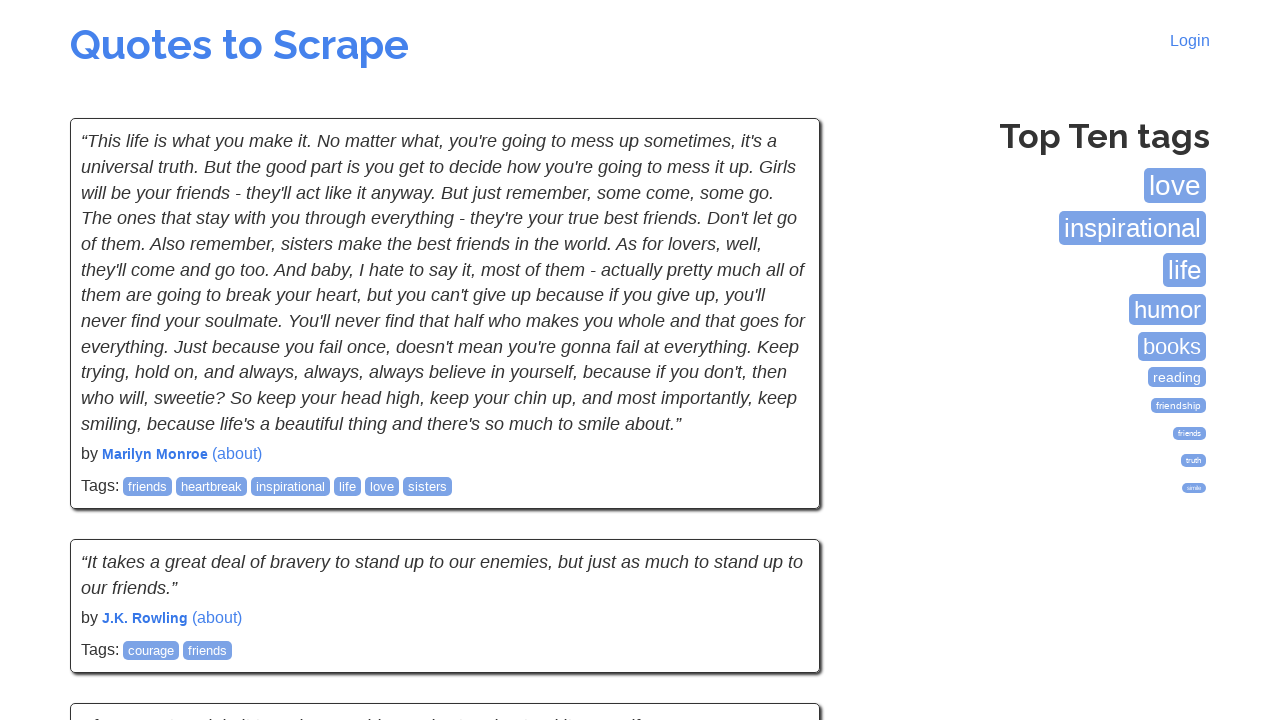

Verified quote text is visible
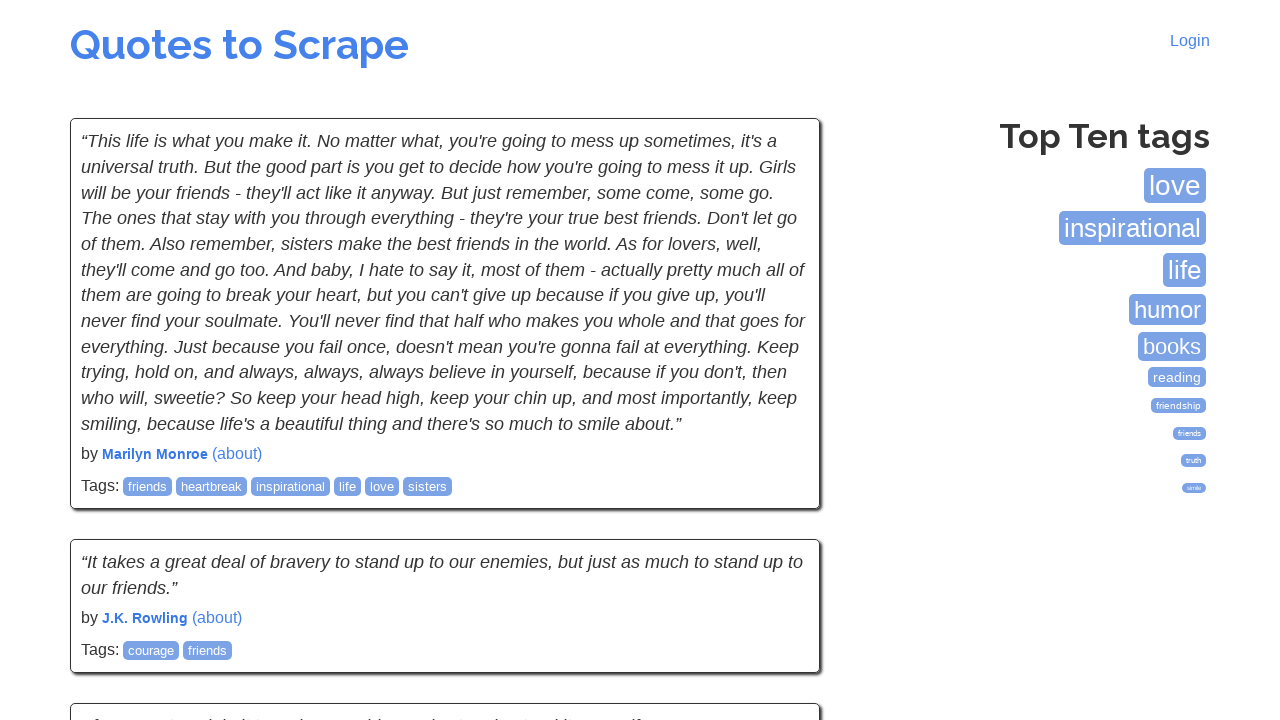

Verified author name is visible
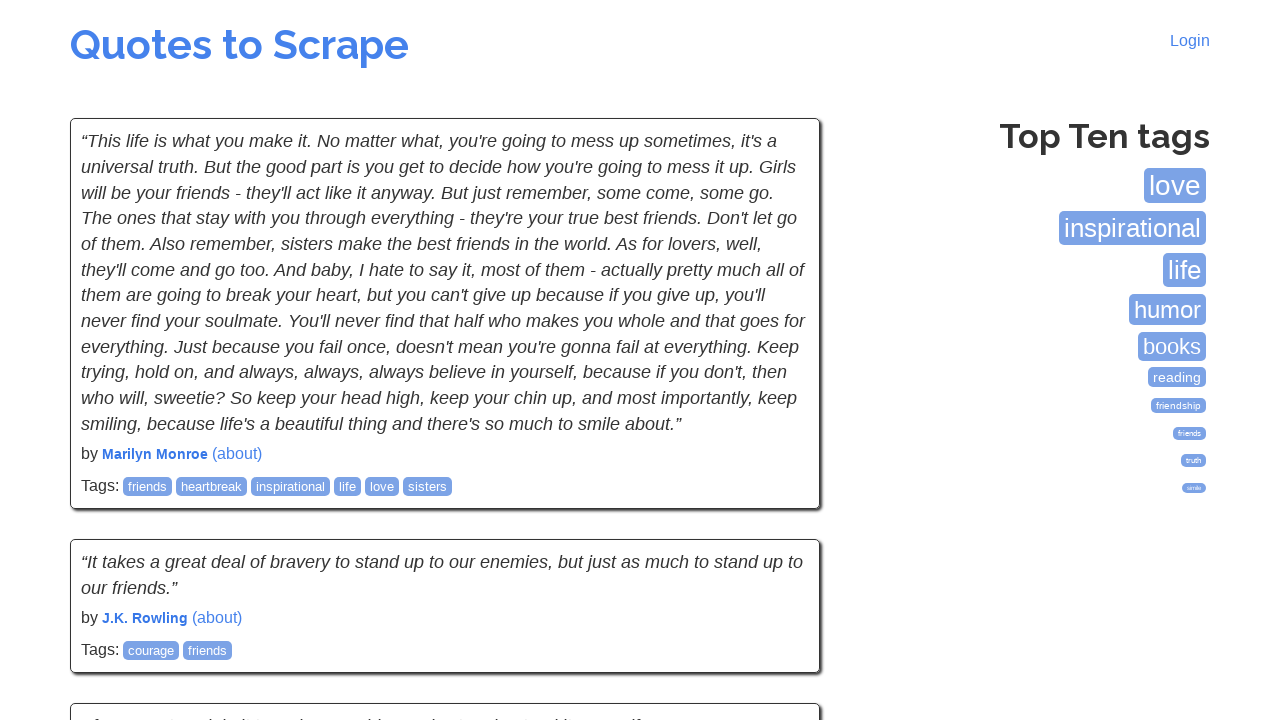

Verified quote text is visible
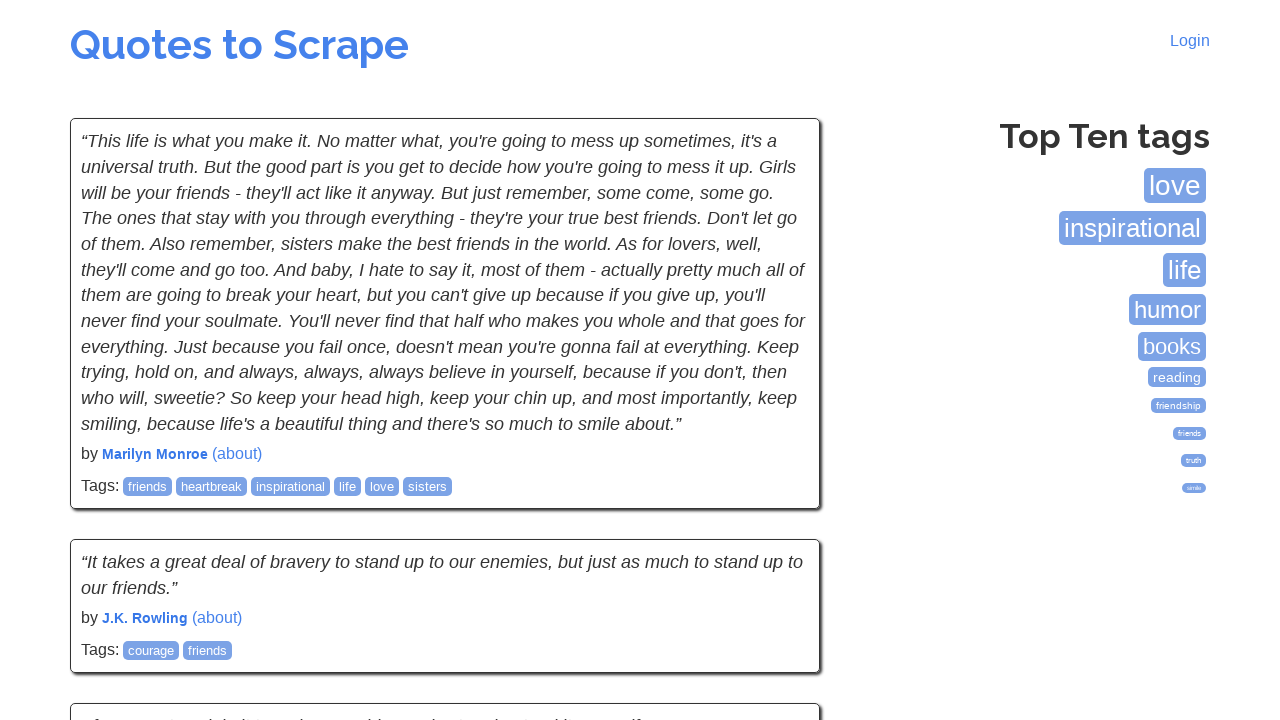

Verified author name is visible
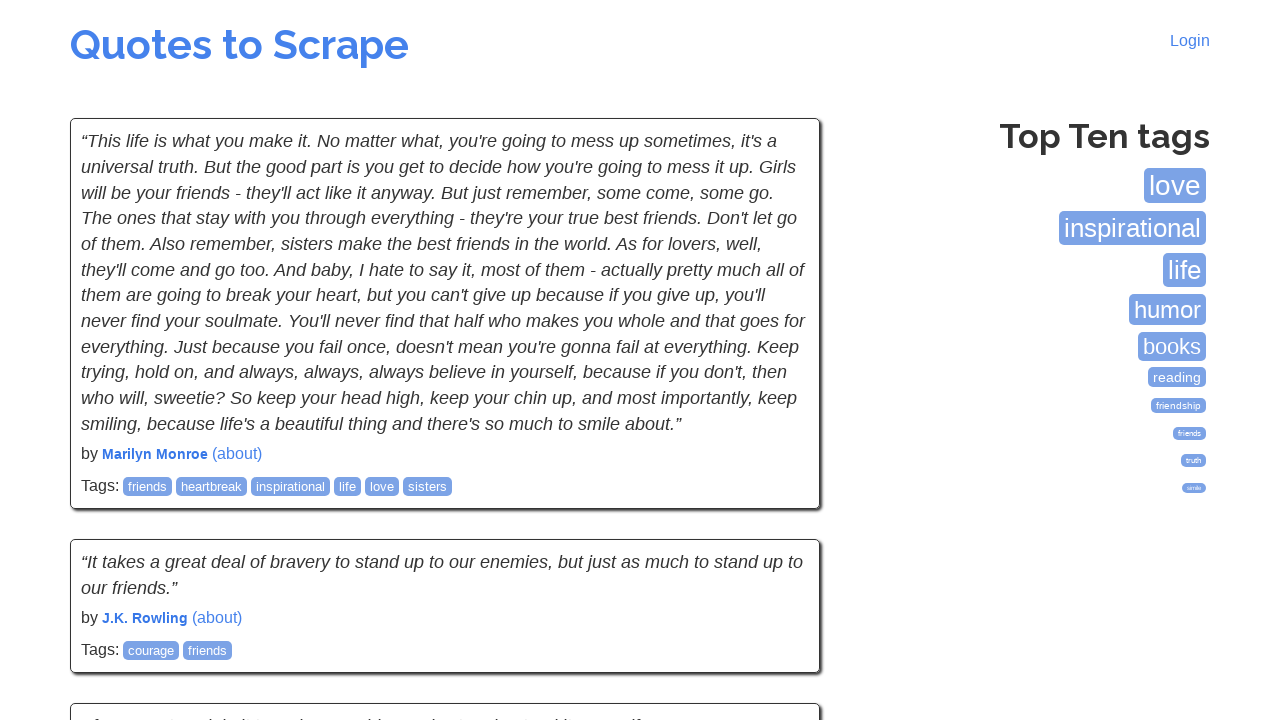

Verified quote text is visible
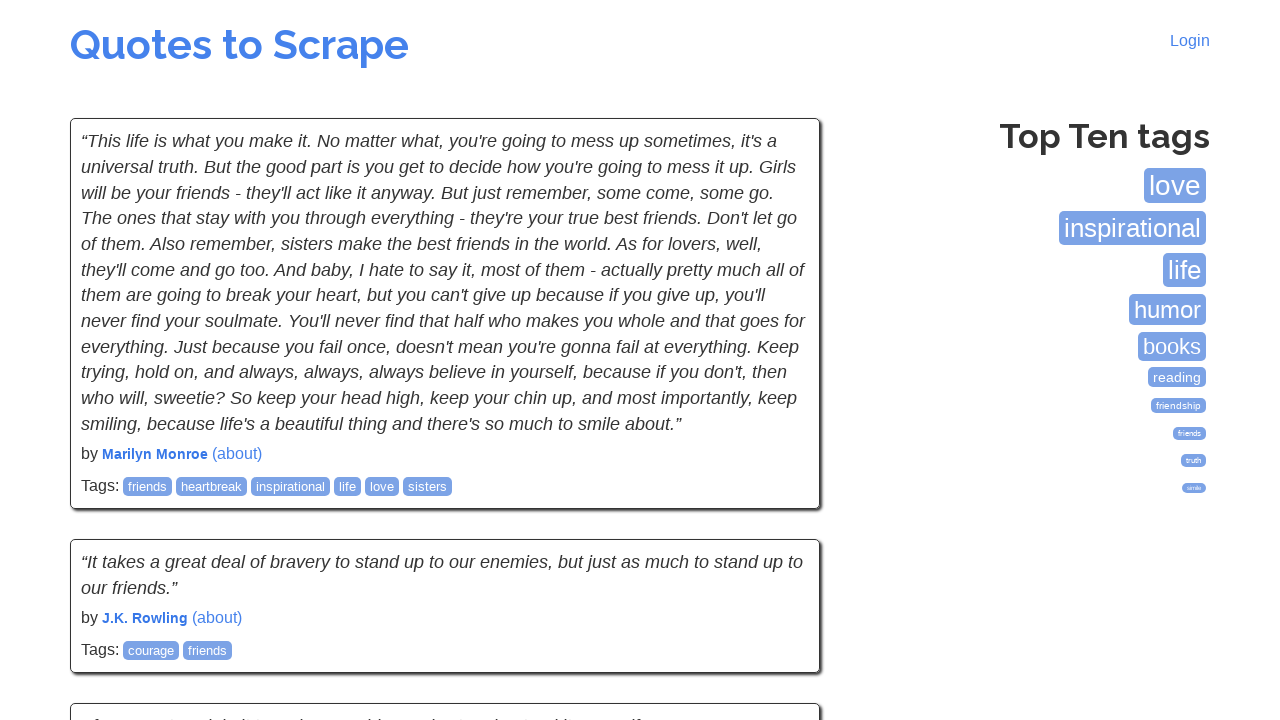

Verified author name is visible
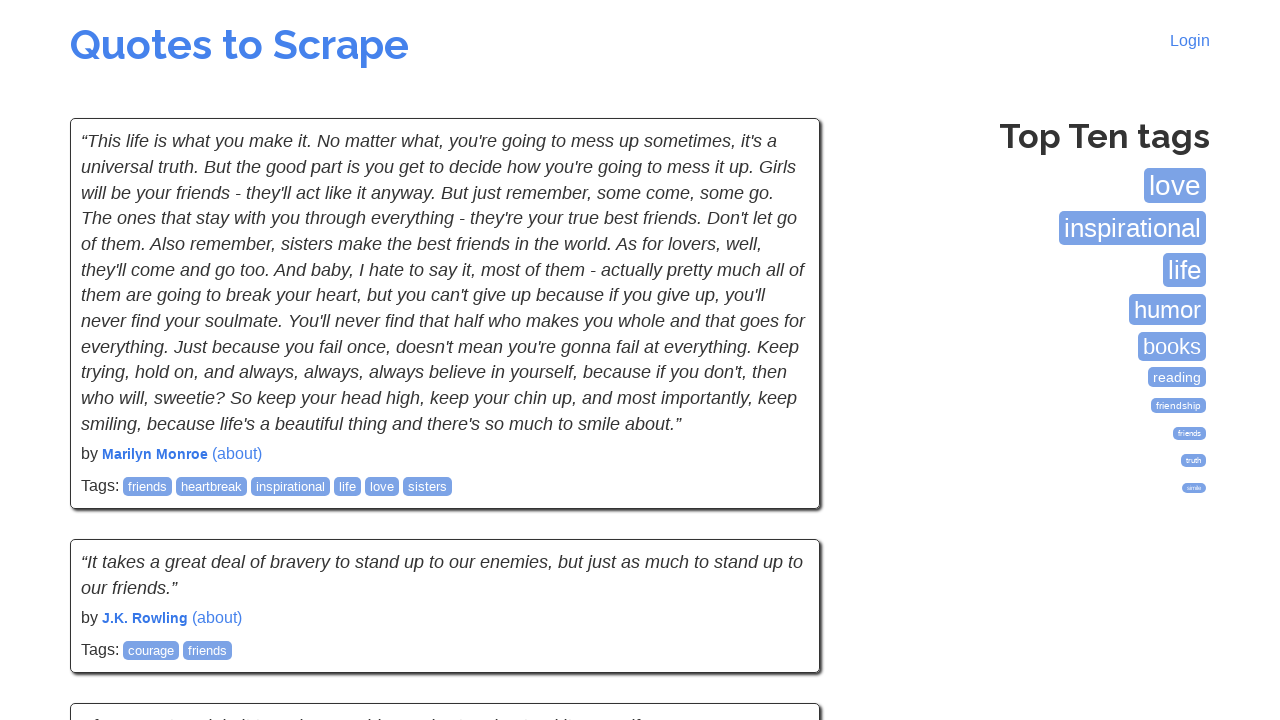

Verified quote text is visible
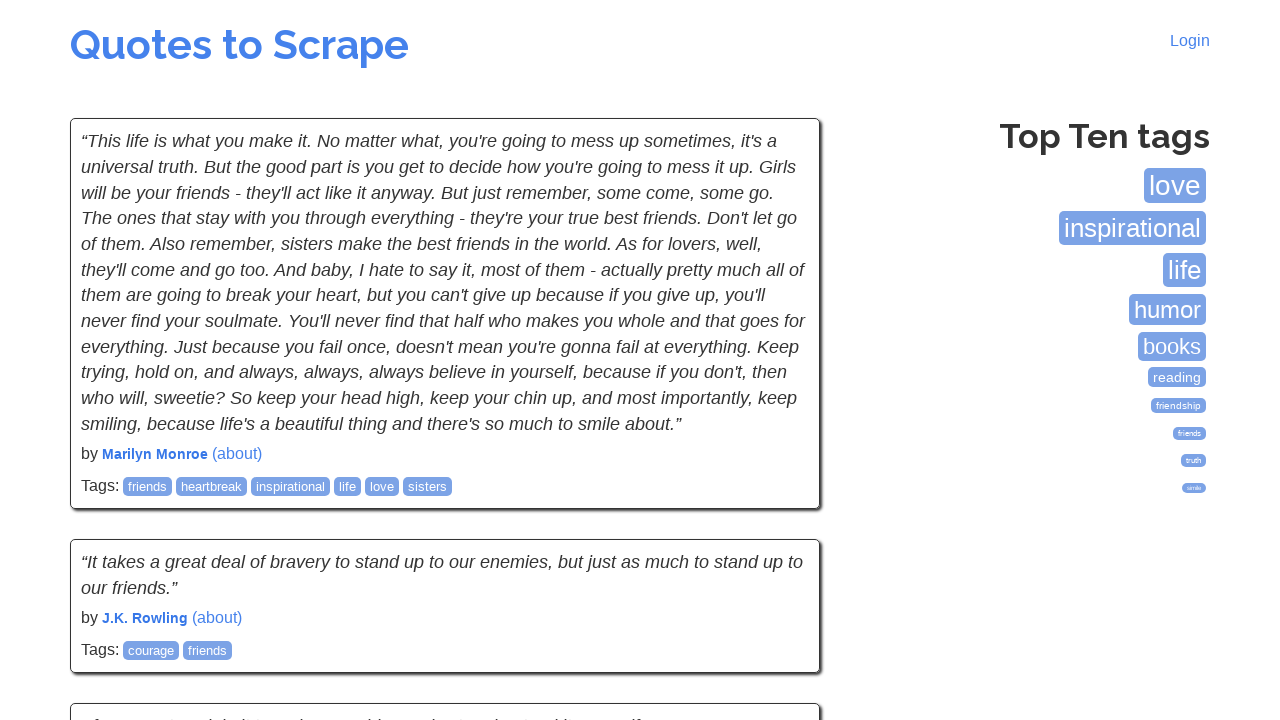

Verified author name is visible
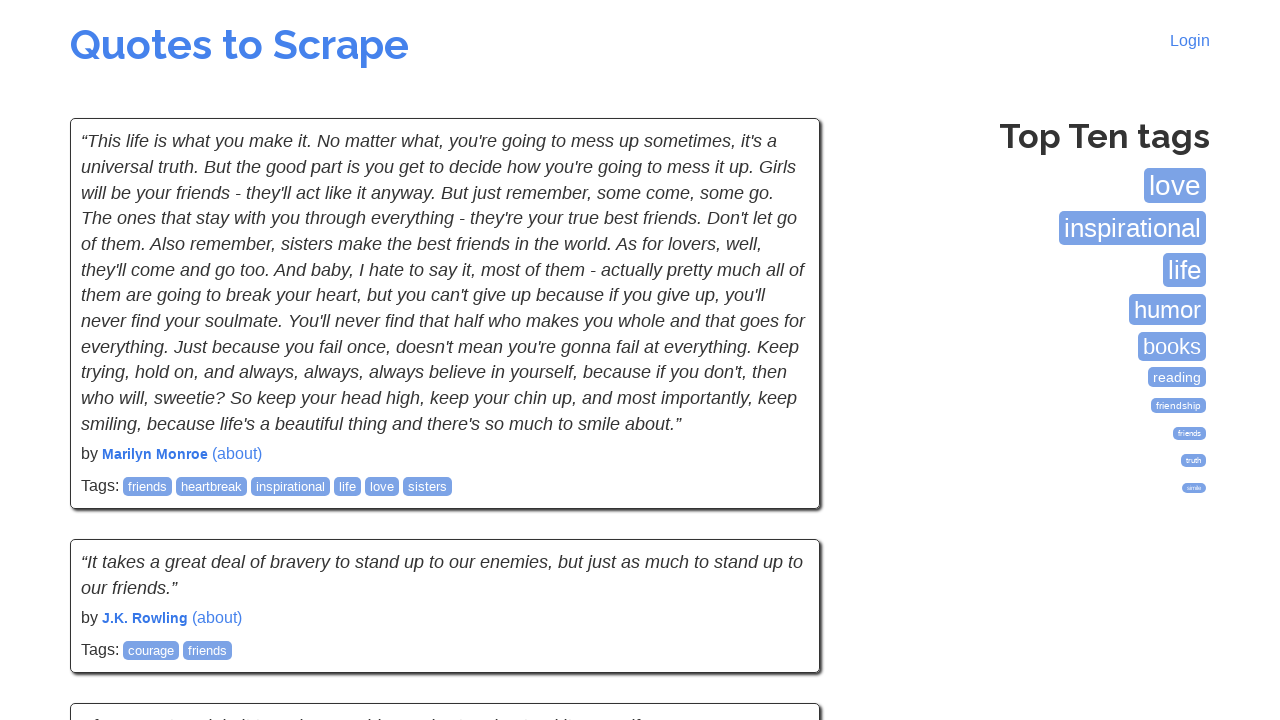

Verified quote text is visible
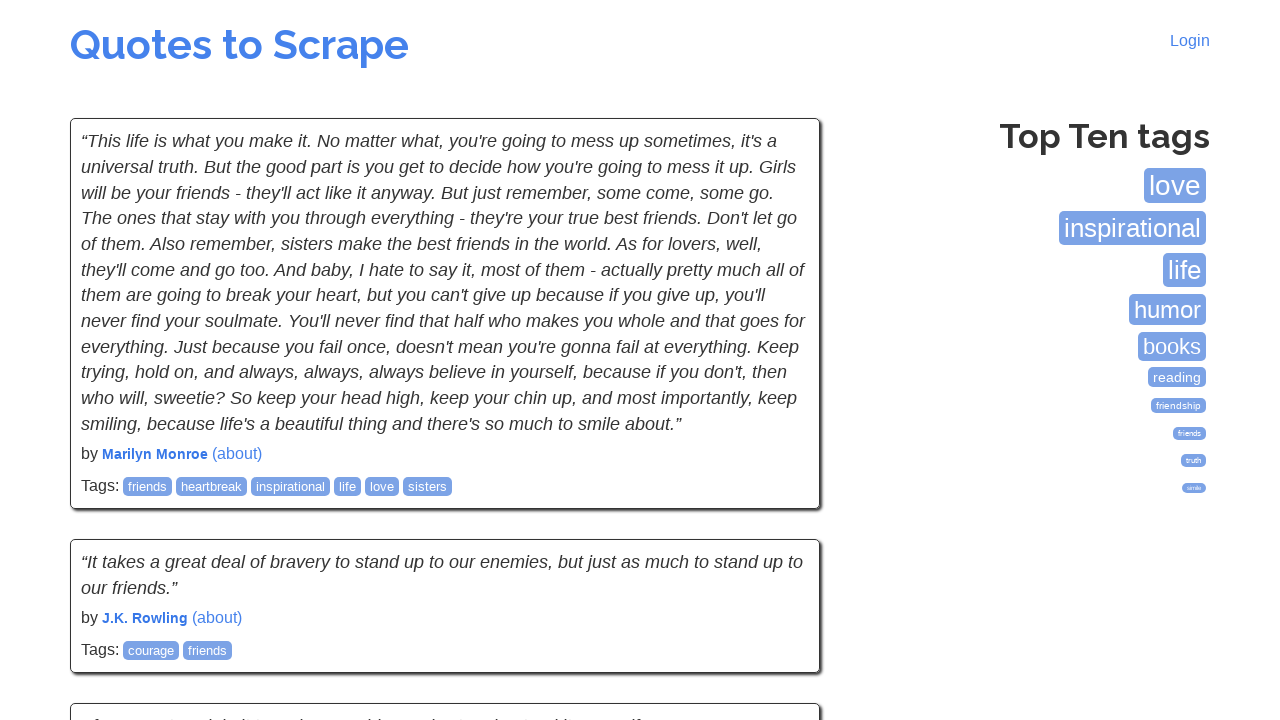

Verified author name is visible
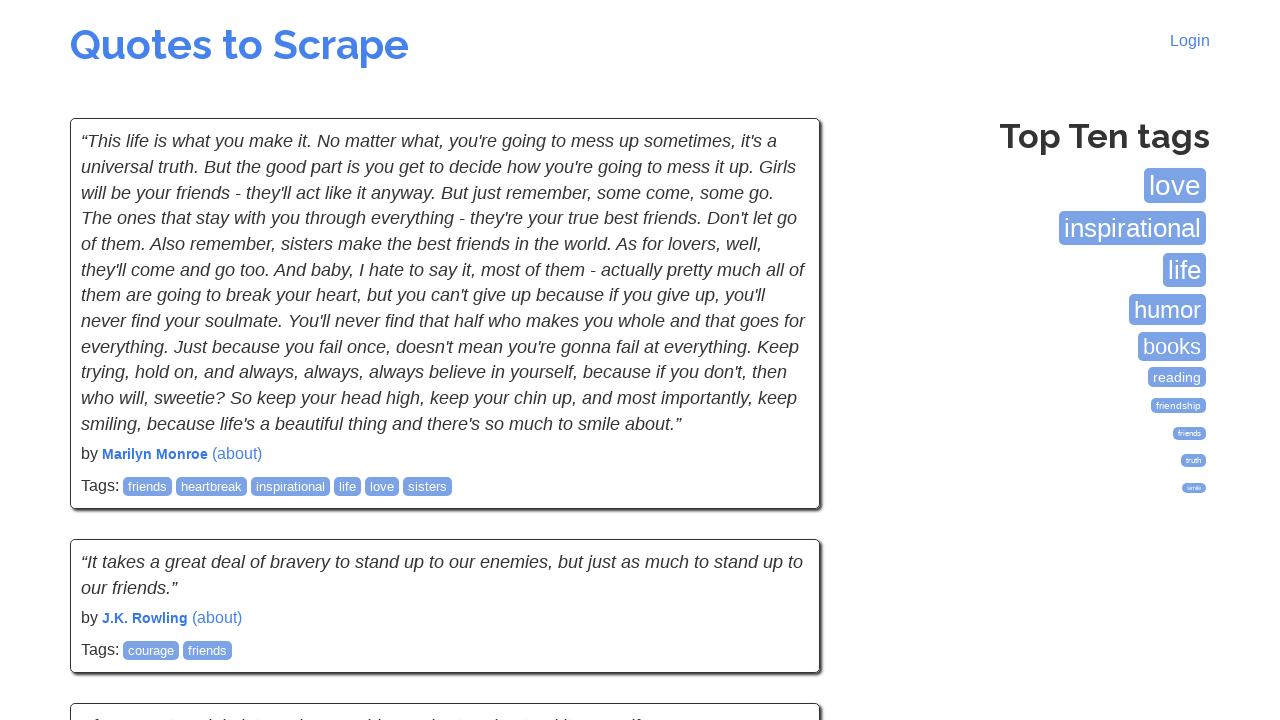

Verified quote text is visible
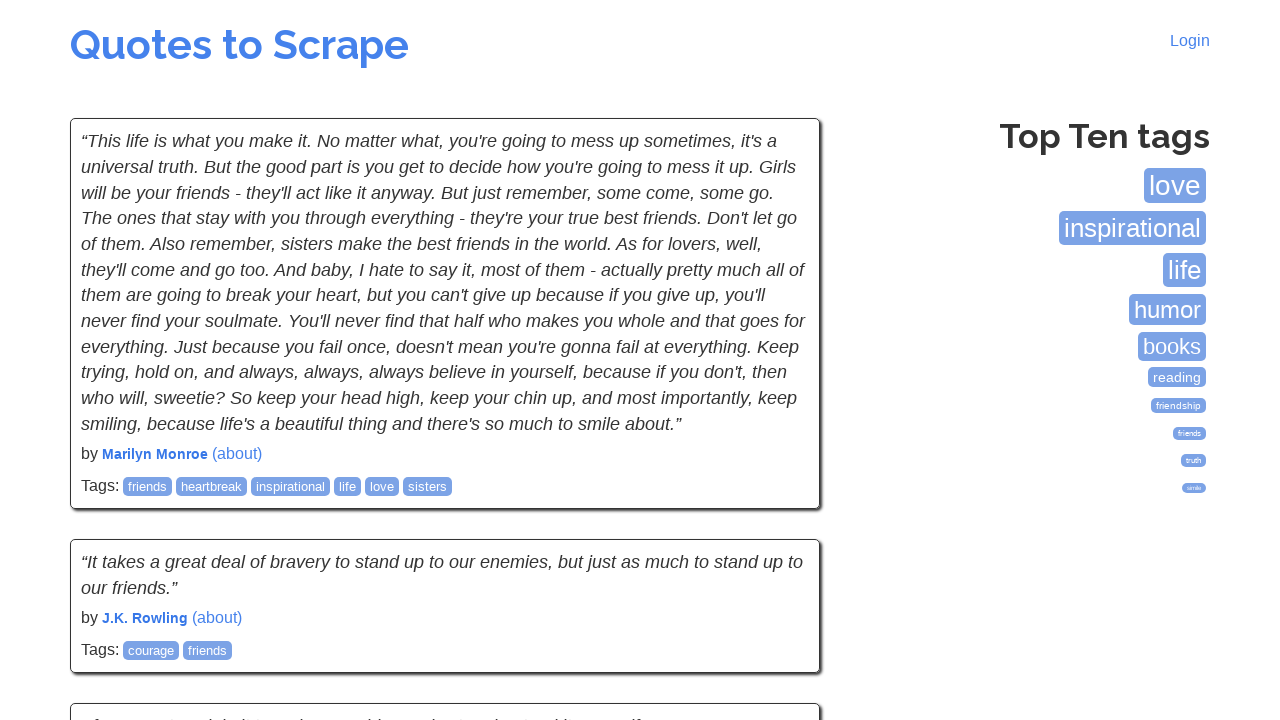

Verified author name is visible
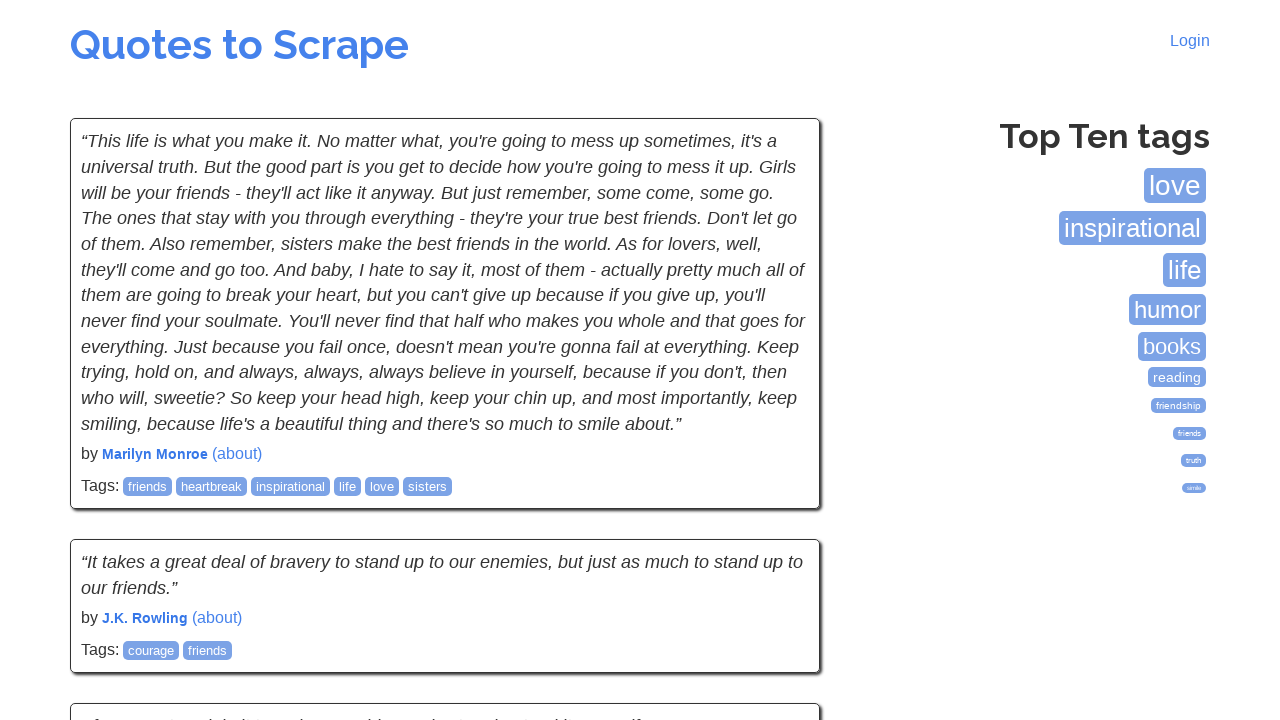

Verified quote text is visible
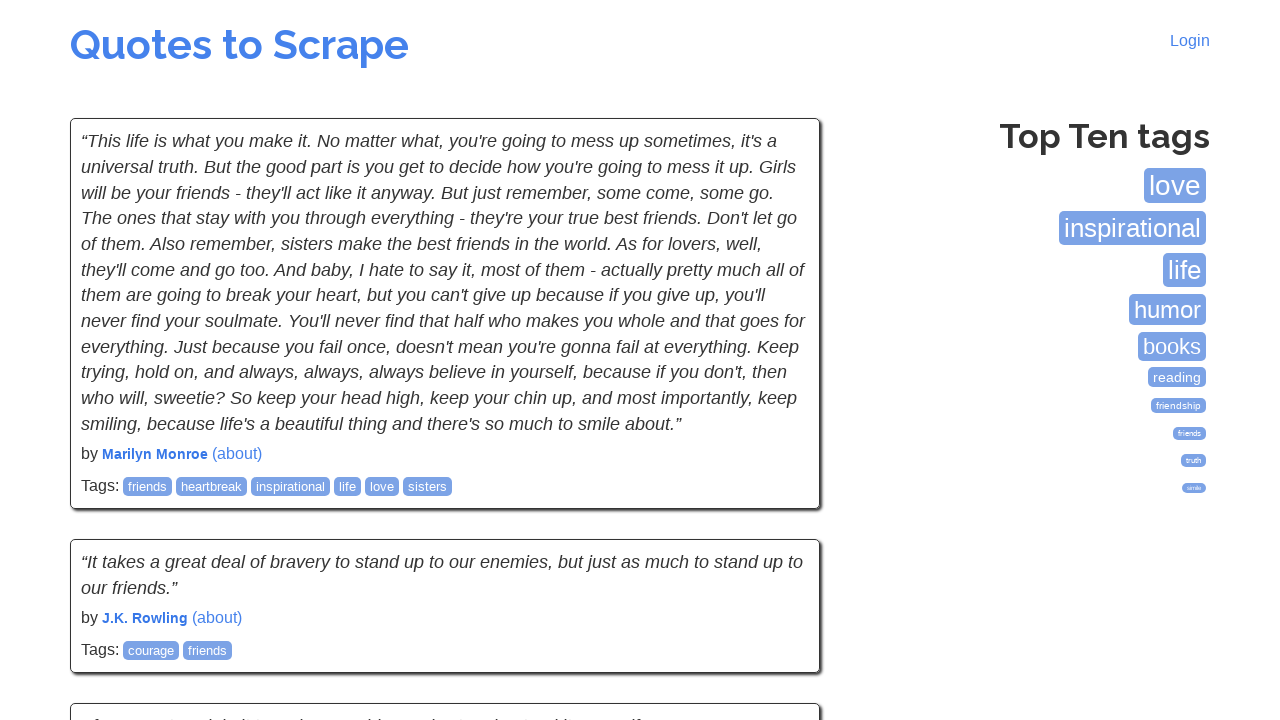

Verified author name is visible
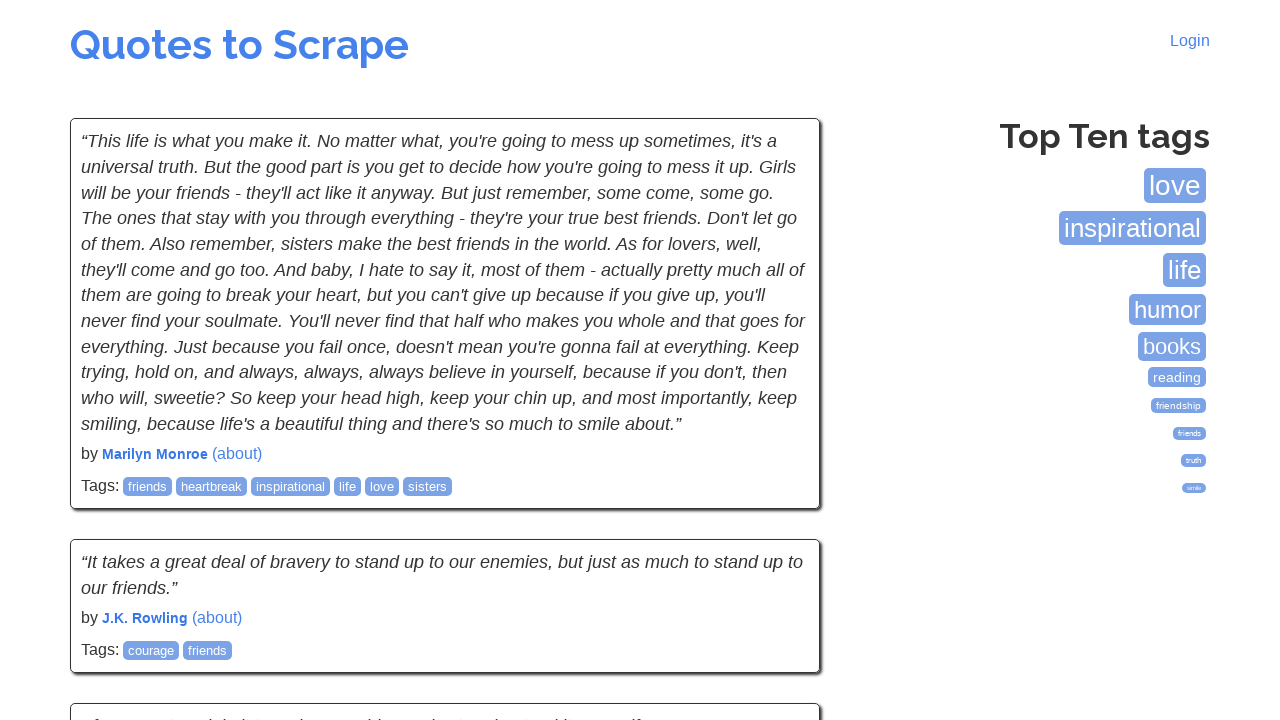

Clicked Next button to navigate to page at (778, 542) on a:has-text('Next')
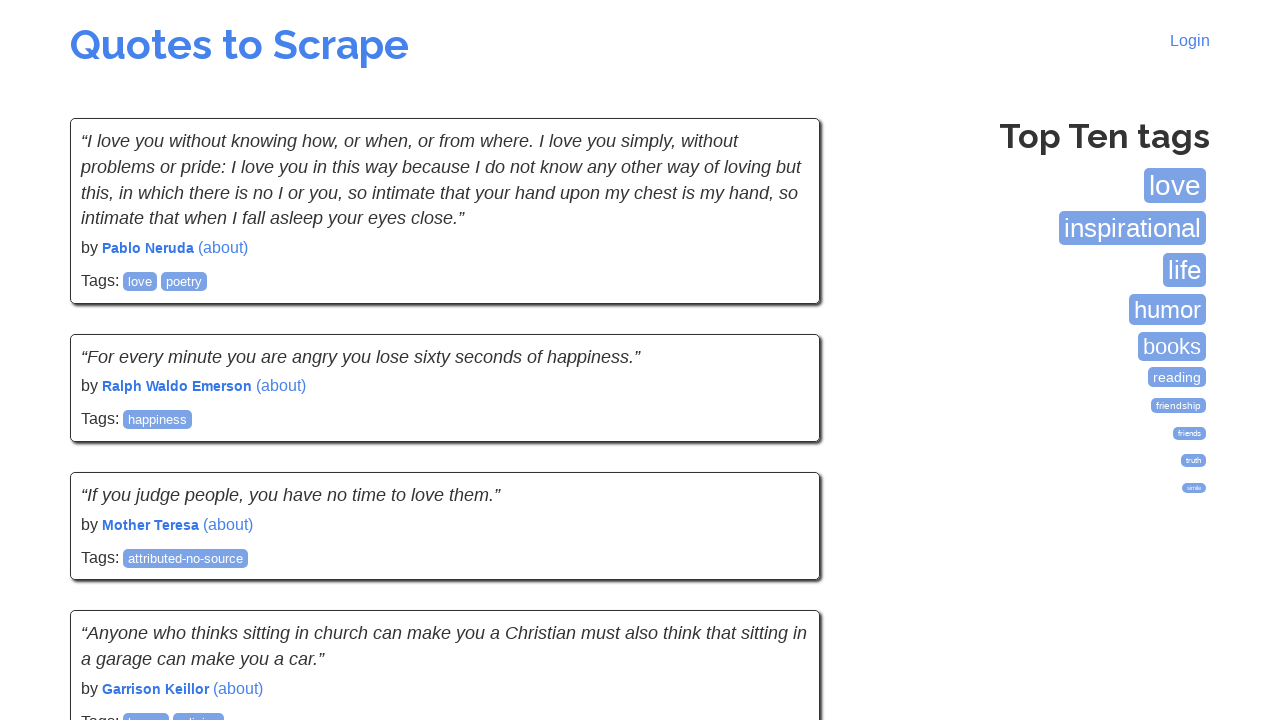

Waited for page to load with networkidle state
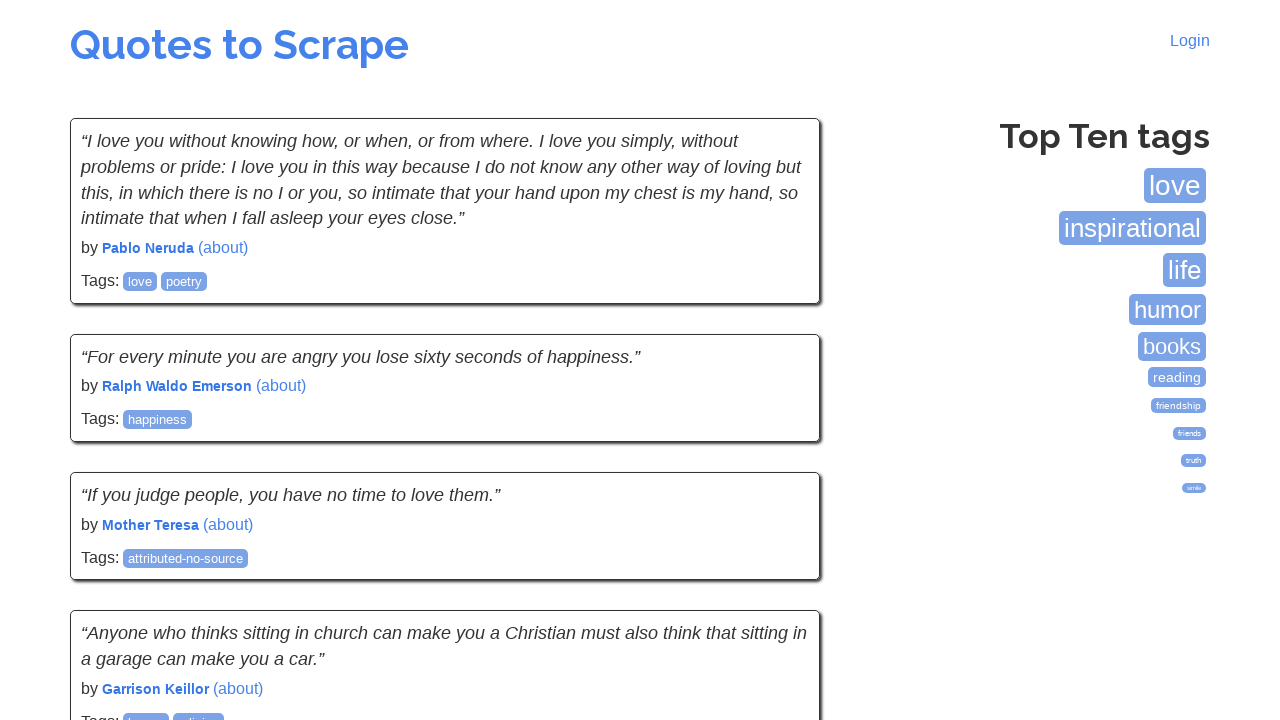

Quote elements loaded on the page
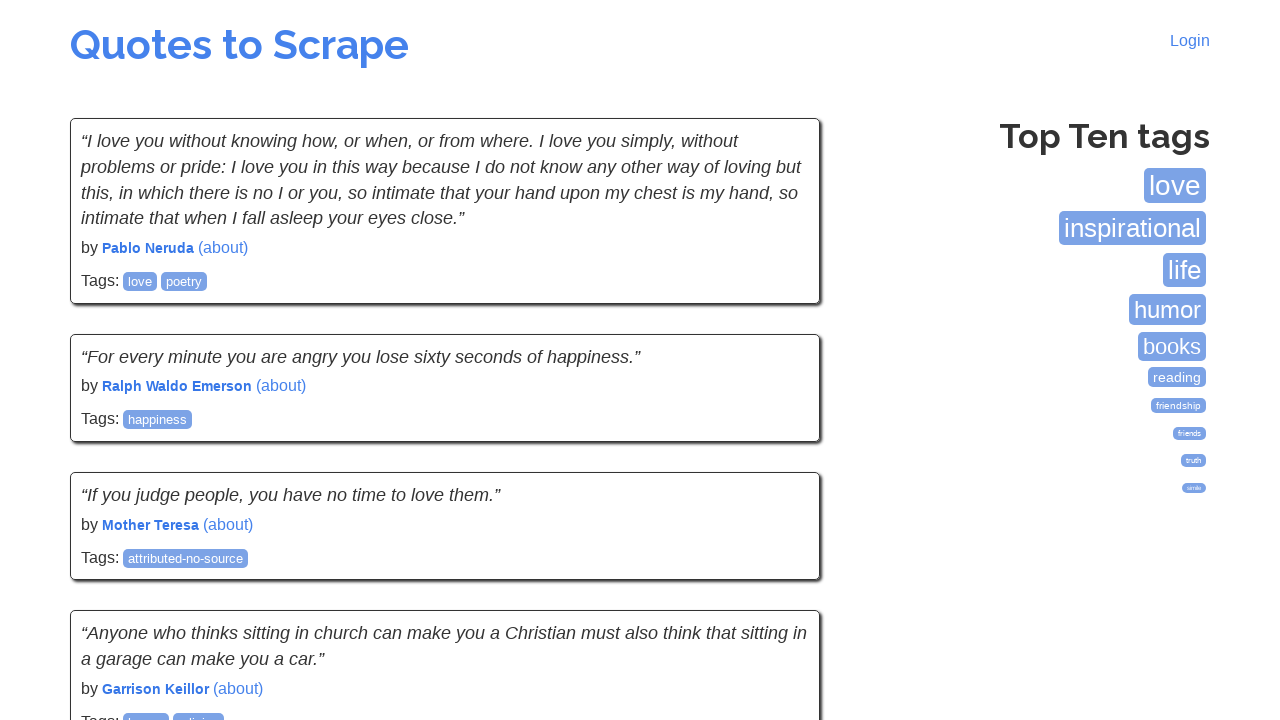

Retrieved 10 quote elements from the page
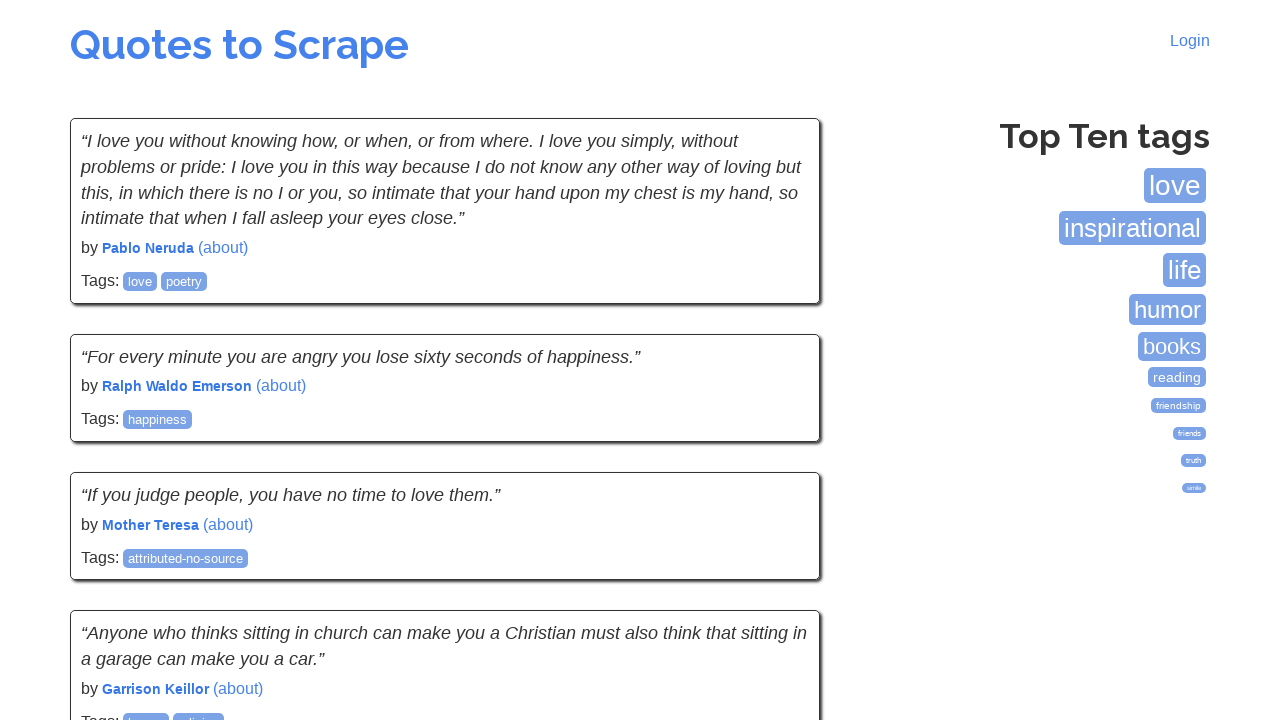

Verified quote text is visible
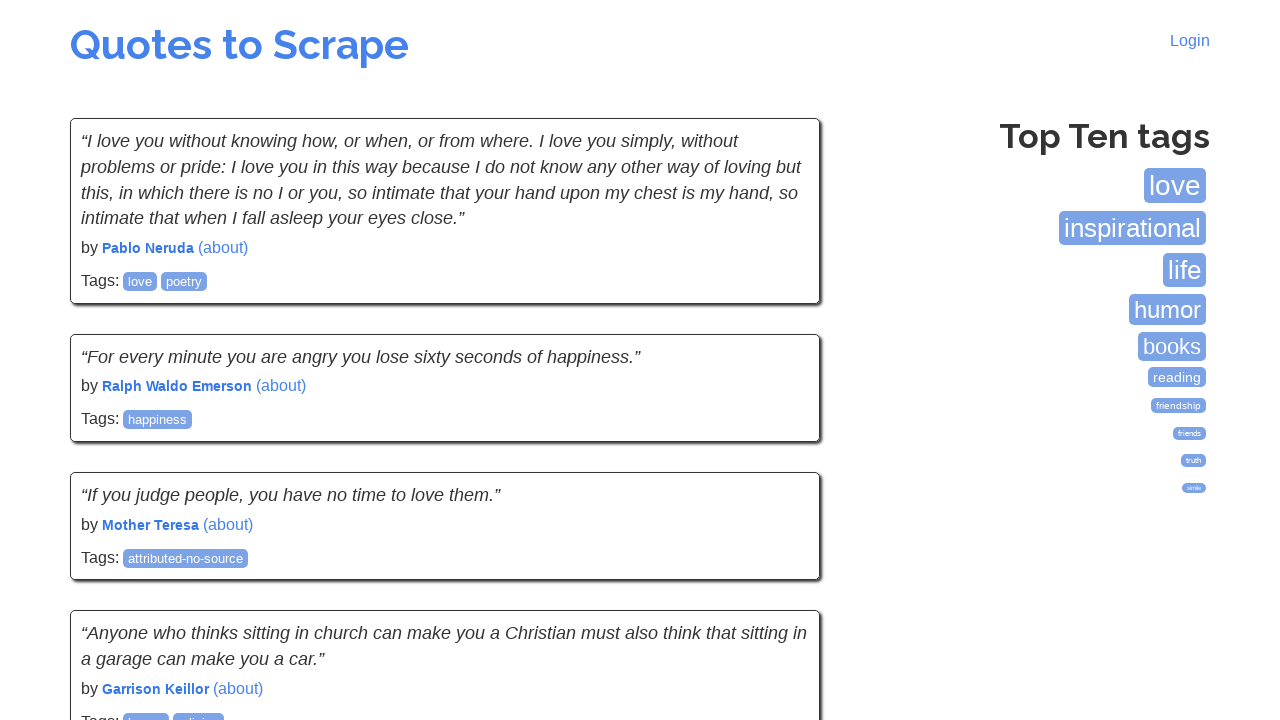

Verified author name is visible
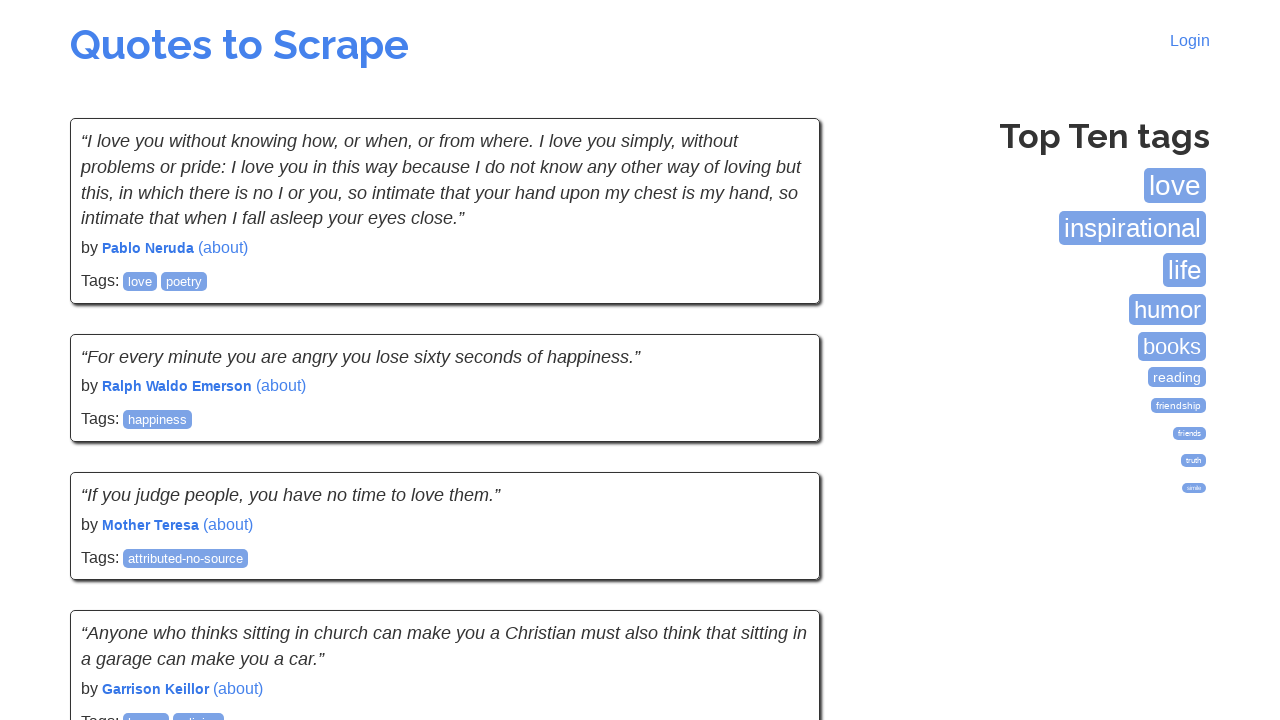

Verified quote text is visible
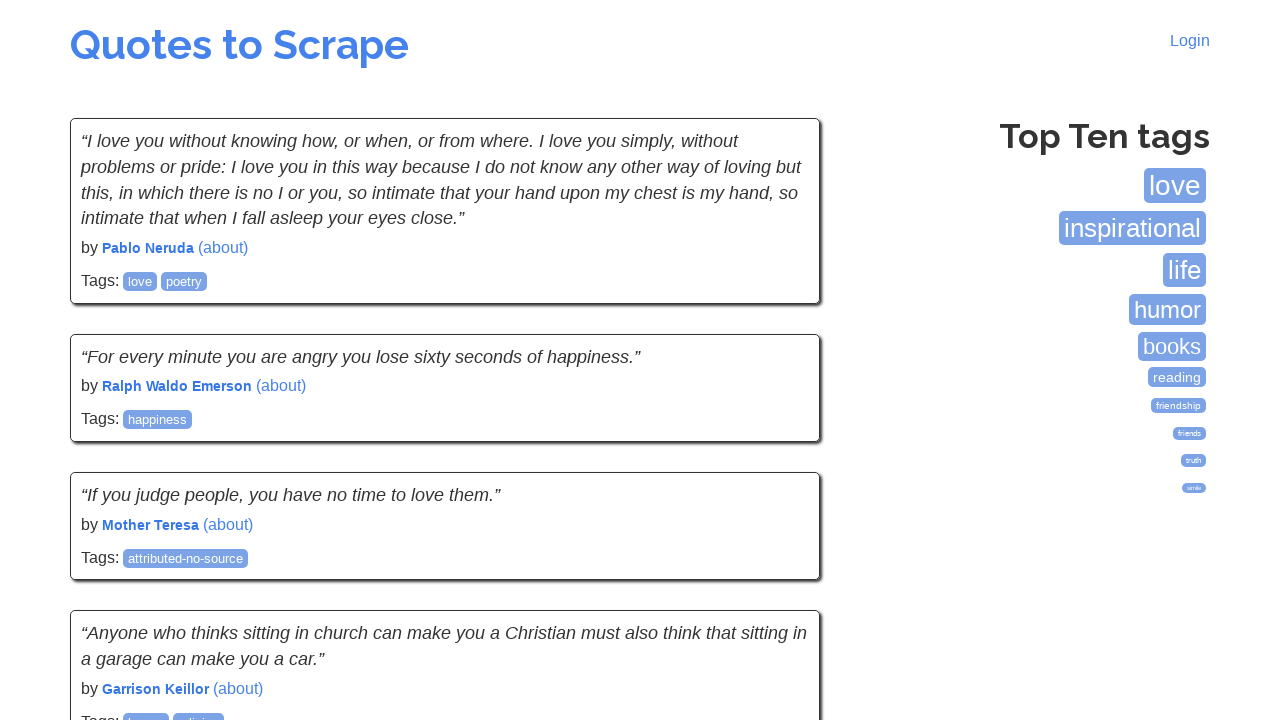

Verified author name is visible
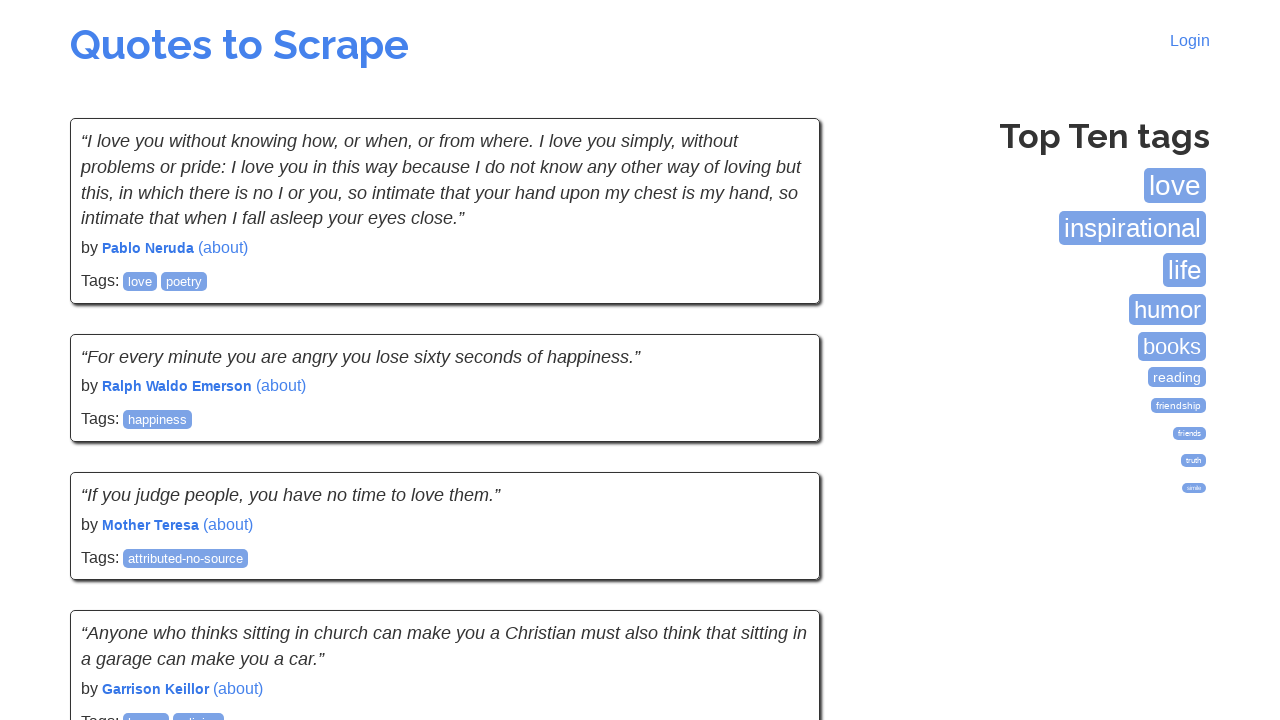

Verified quote text is visible
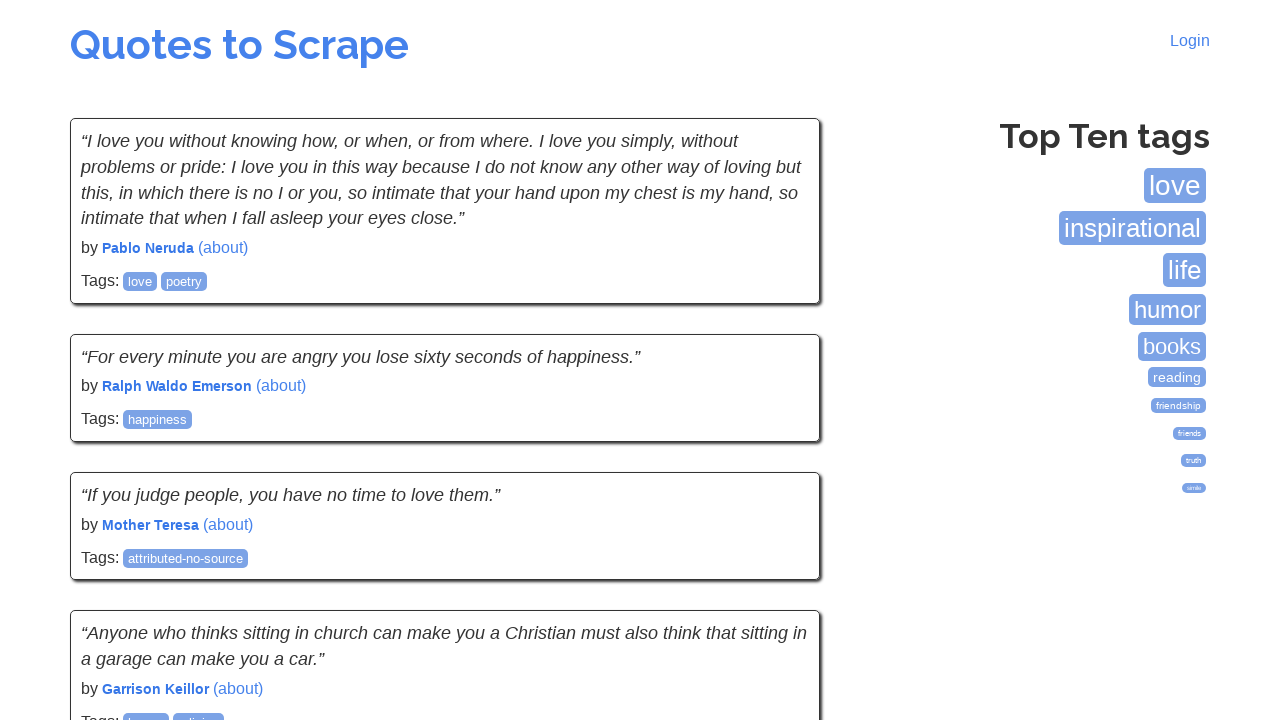

Verified author name is visible
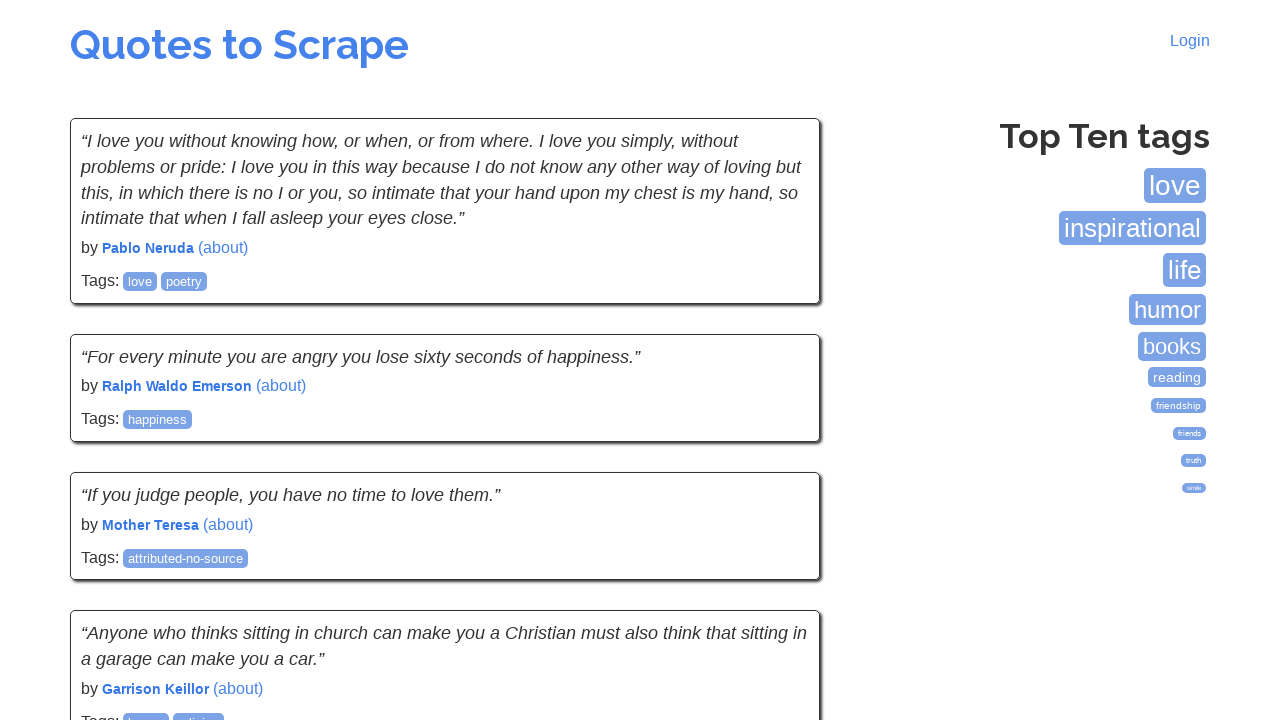

Verified quote text is visible
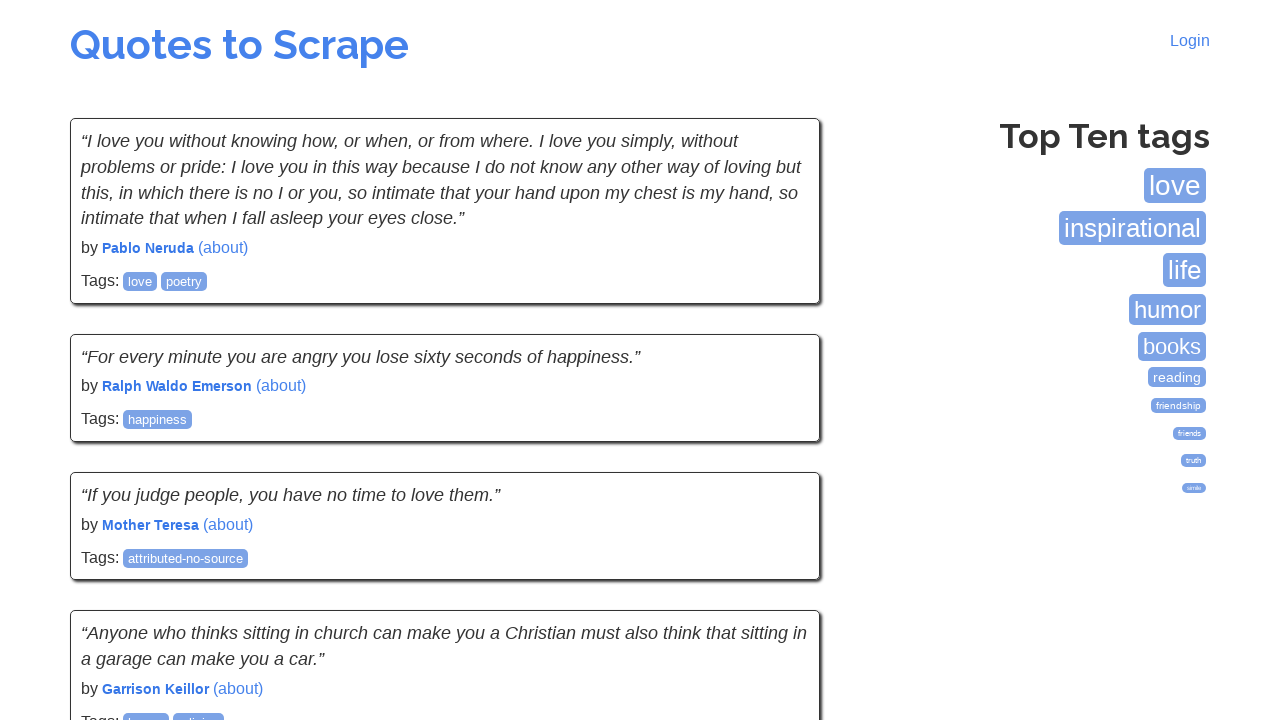

Verified author name is visible
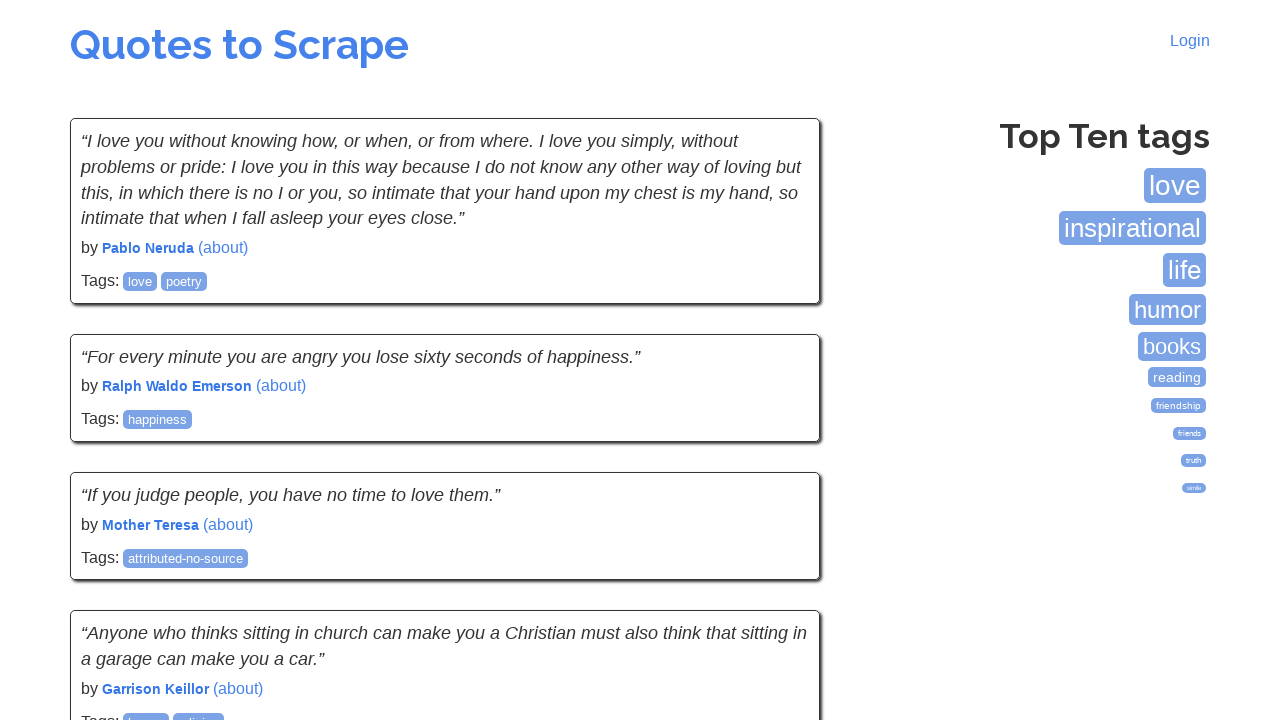

Verified quote text is visible
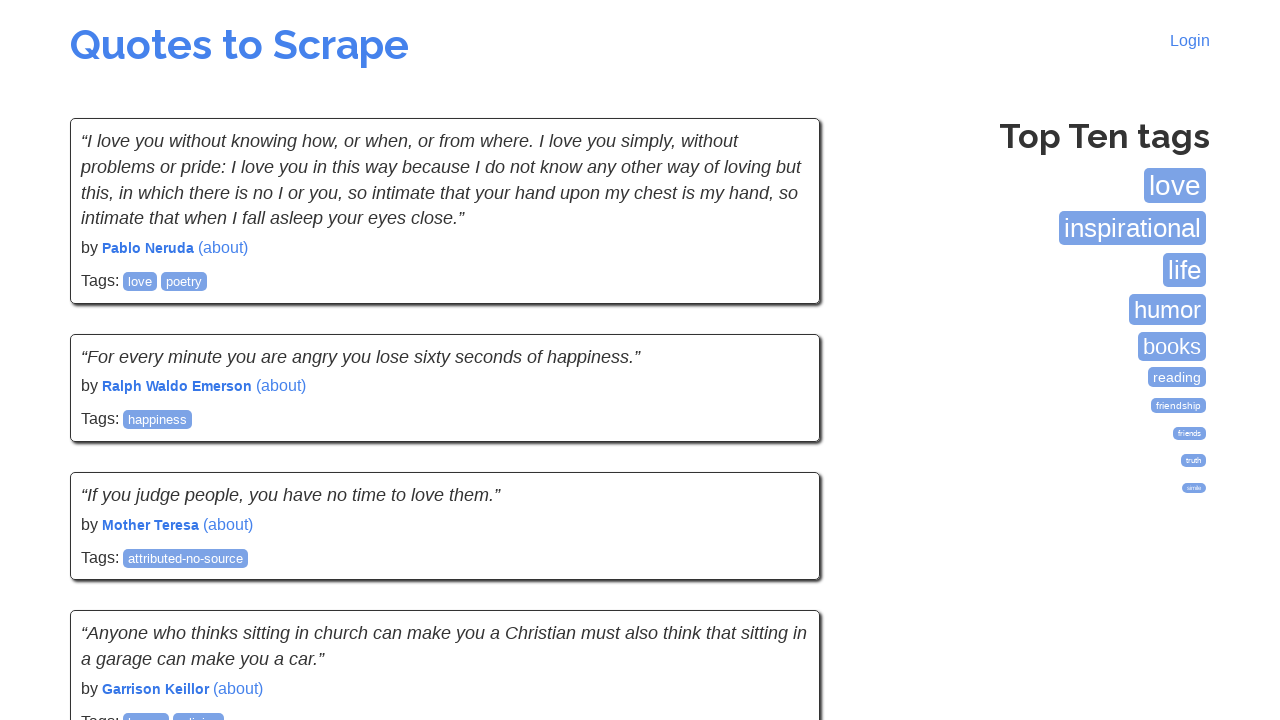

Verified author name is visible
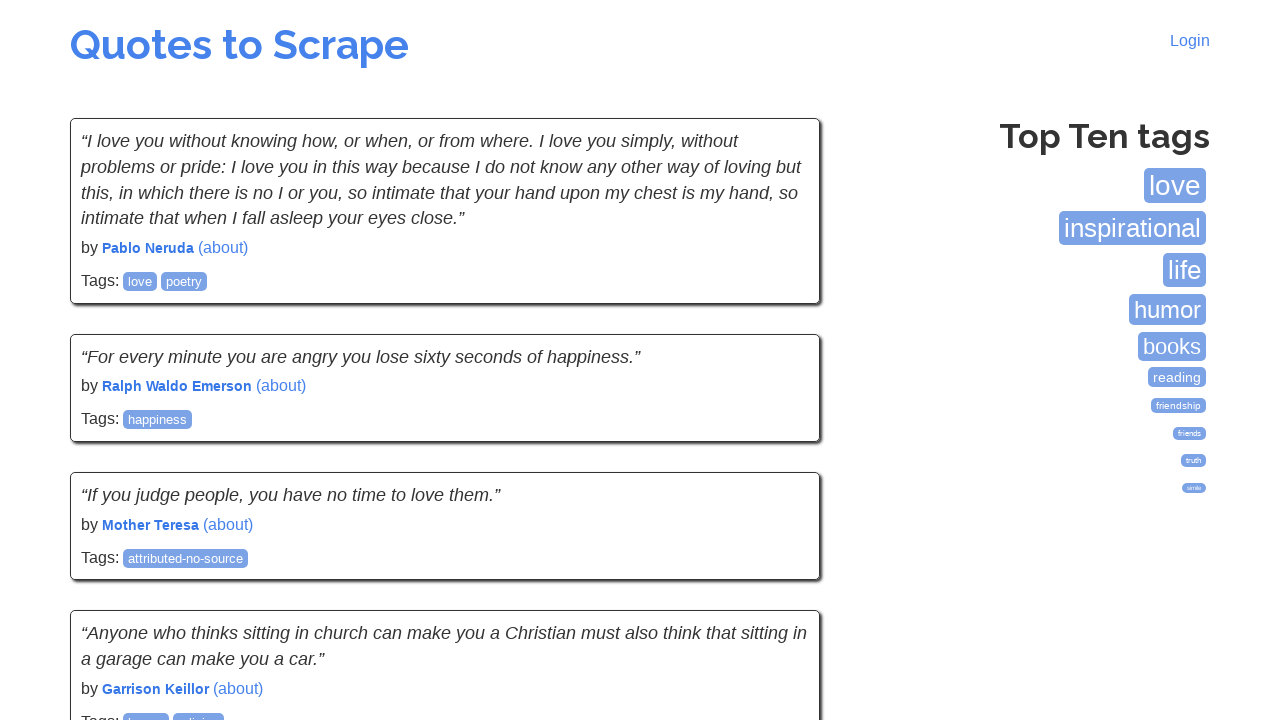

Verified quote text is visible
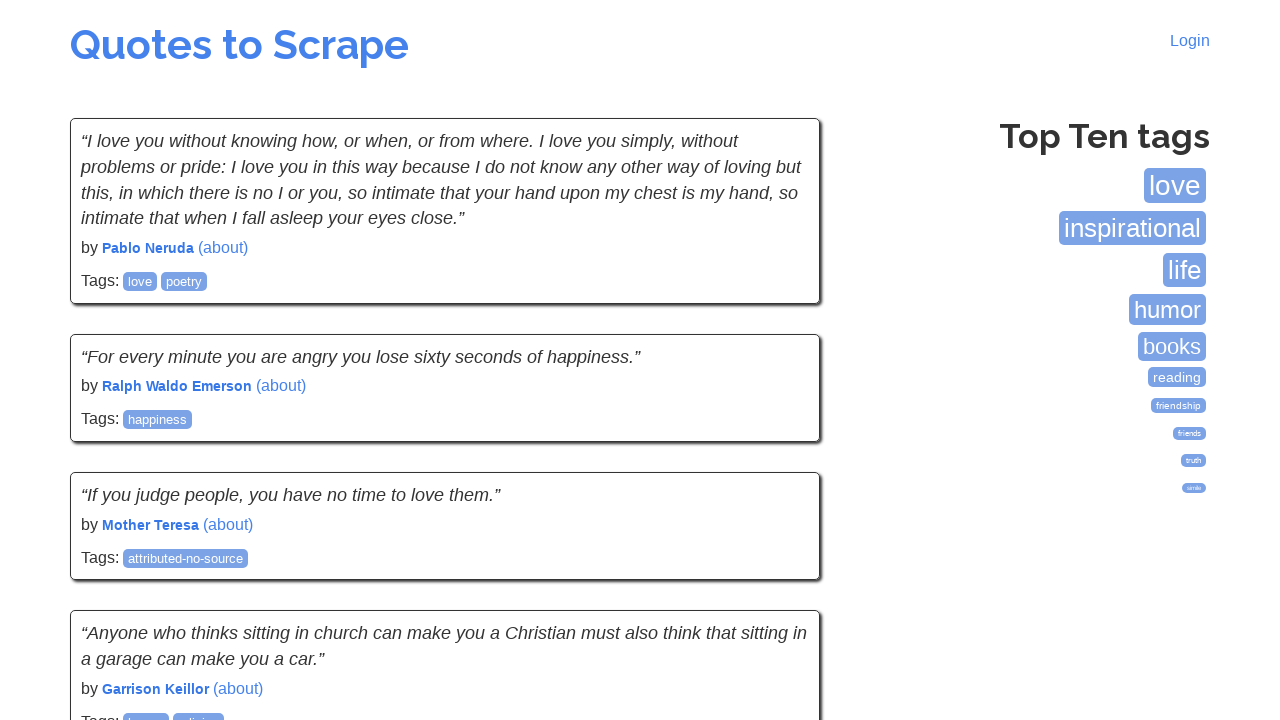

Verified author name is visible
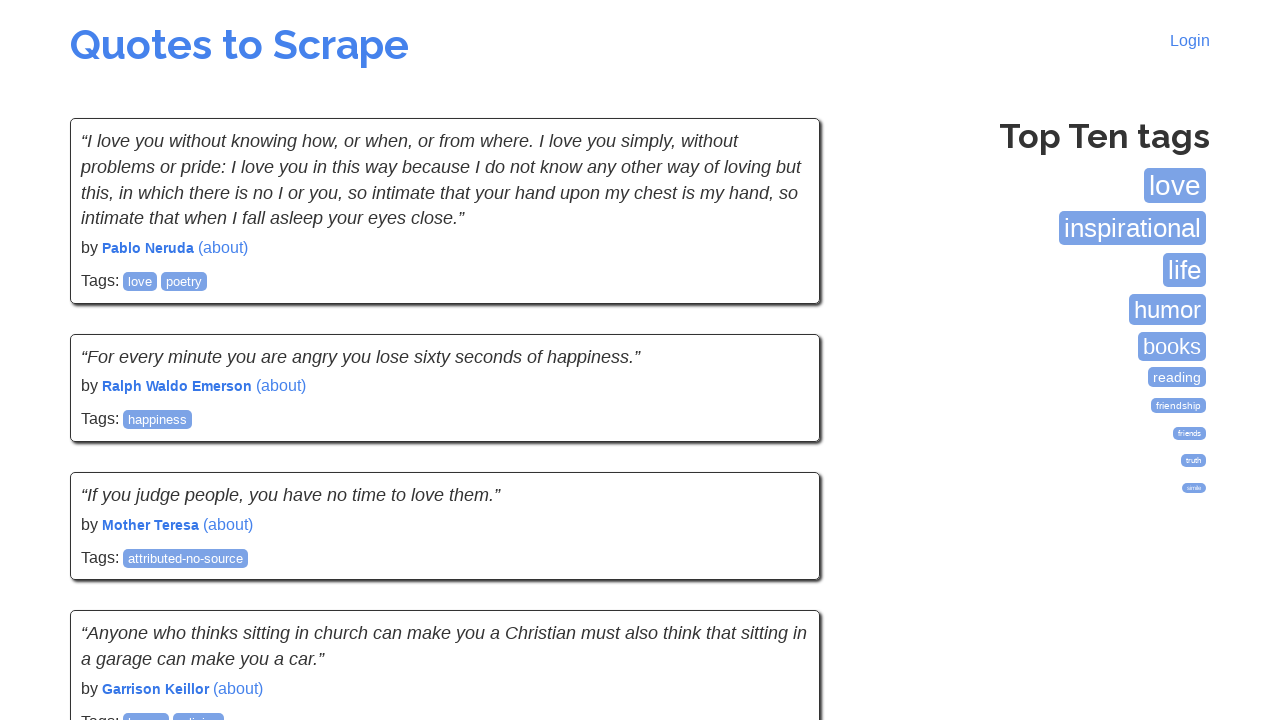

Verified quote text is visible
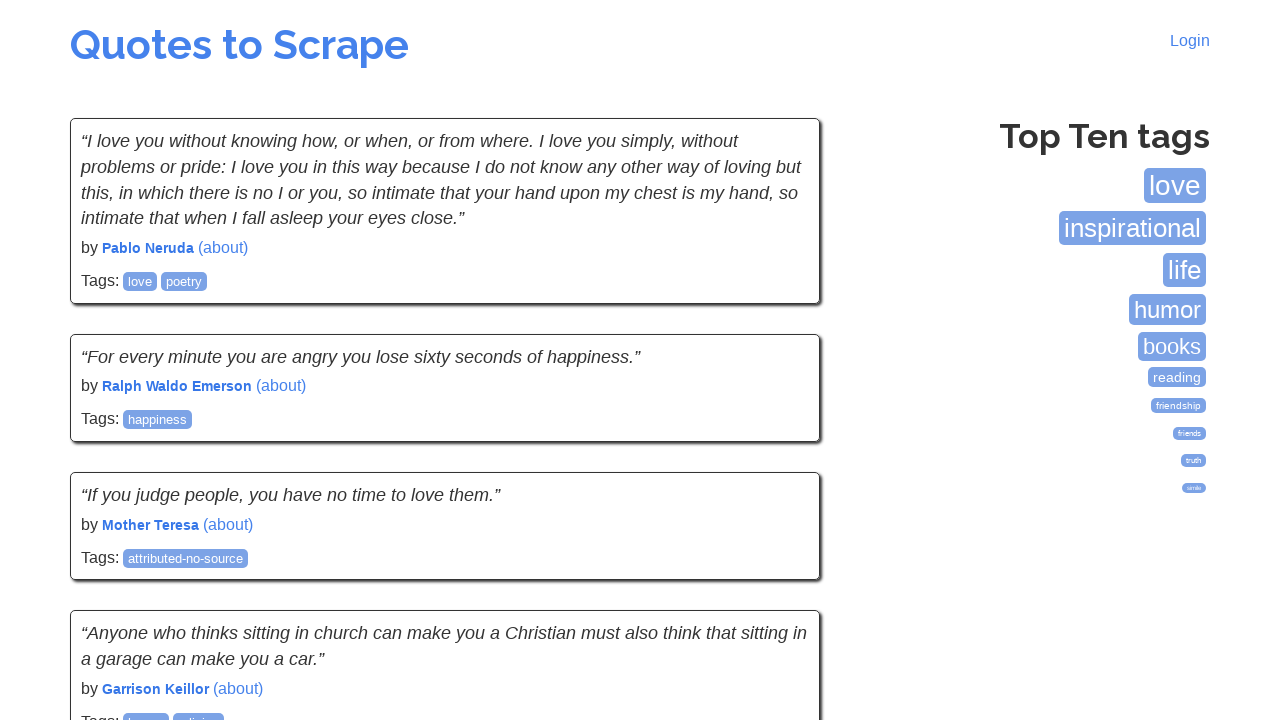

Verified author name is visible
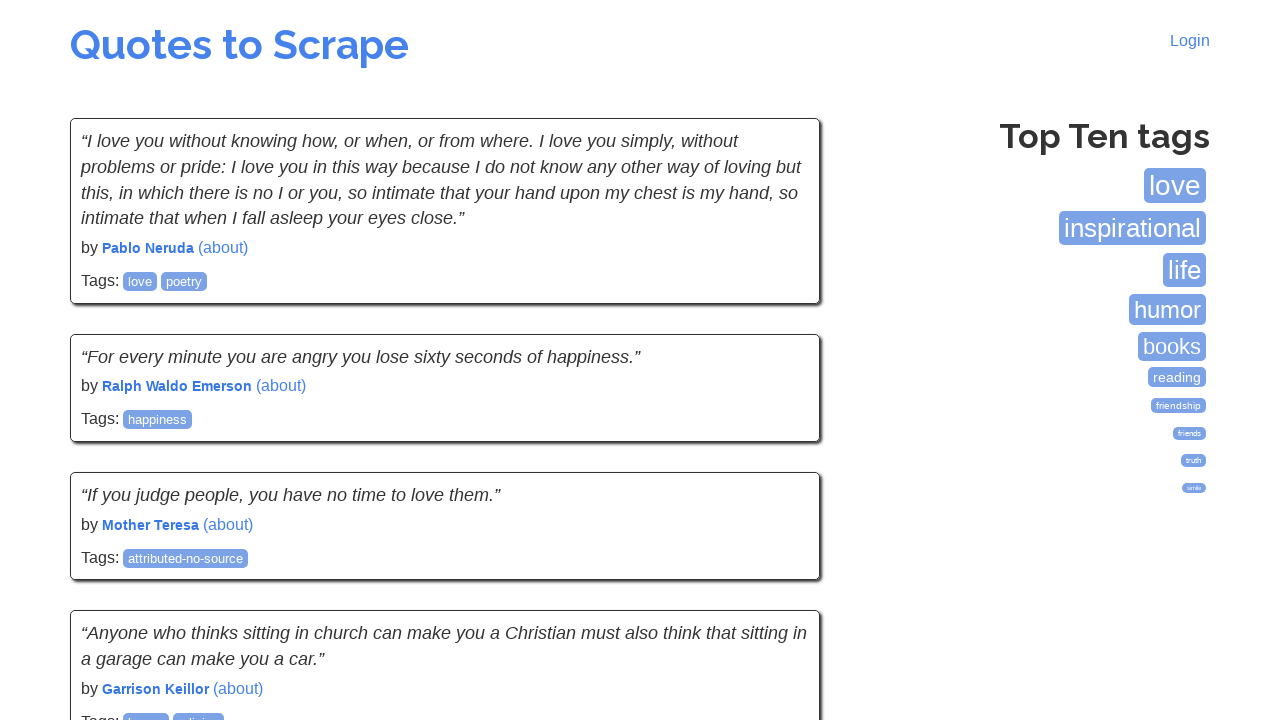

Verified quote text is visible
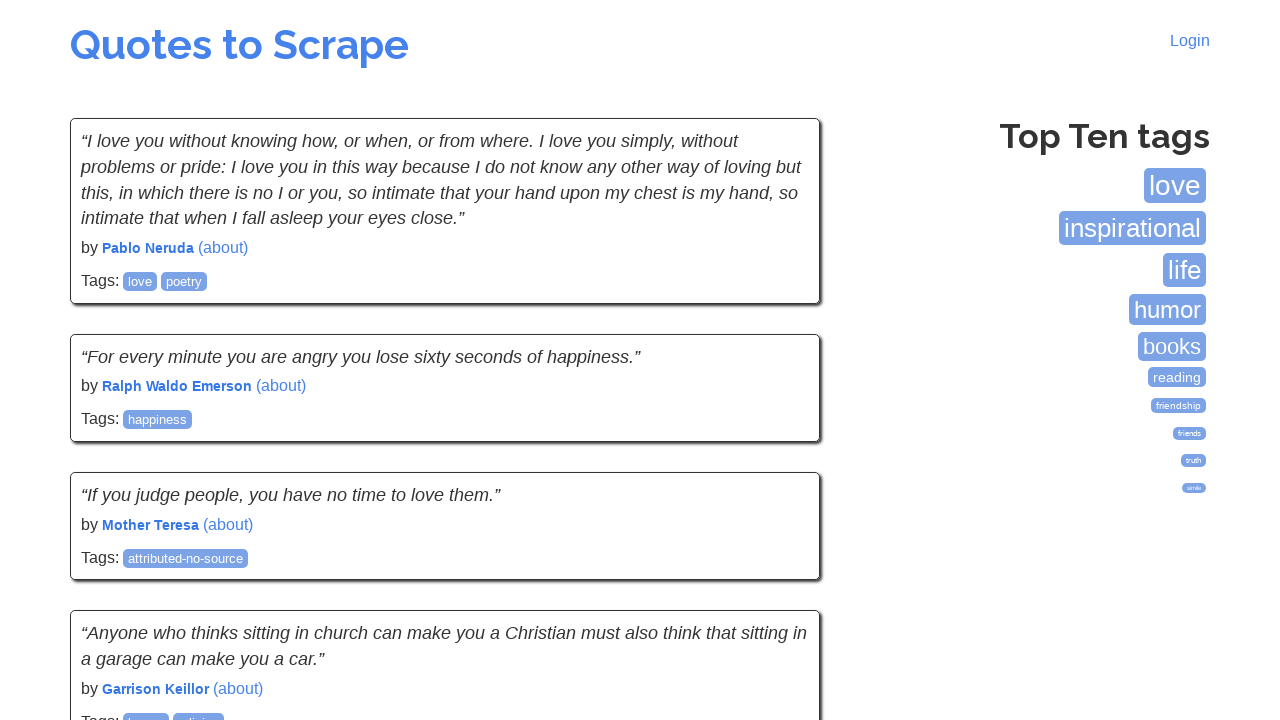

Verified author name is visible
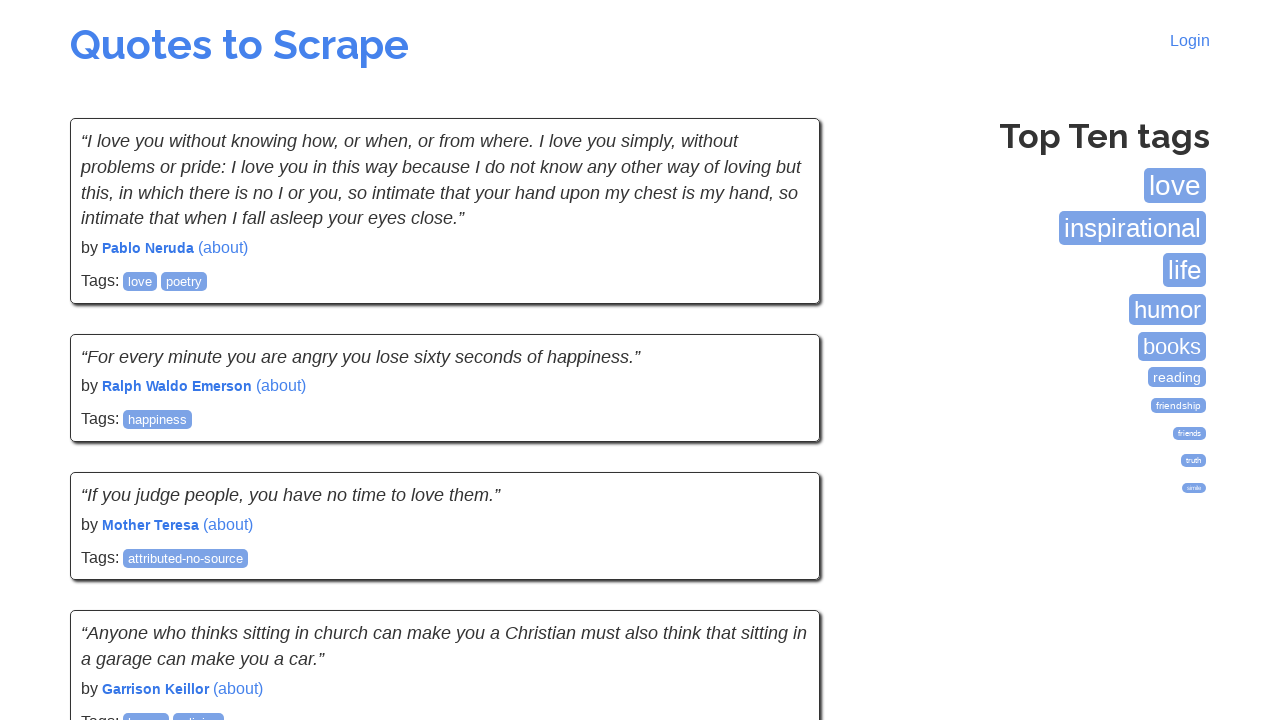

Verified quote text is visible
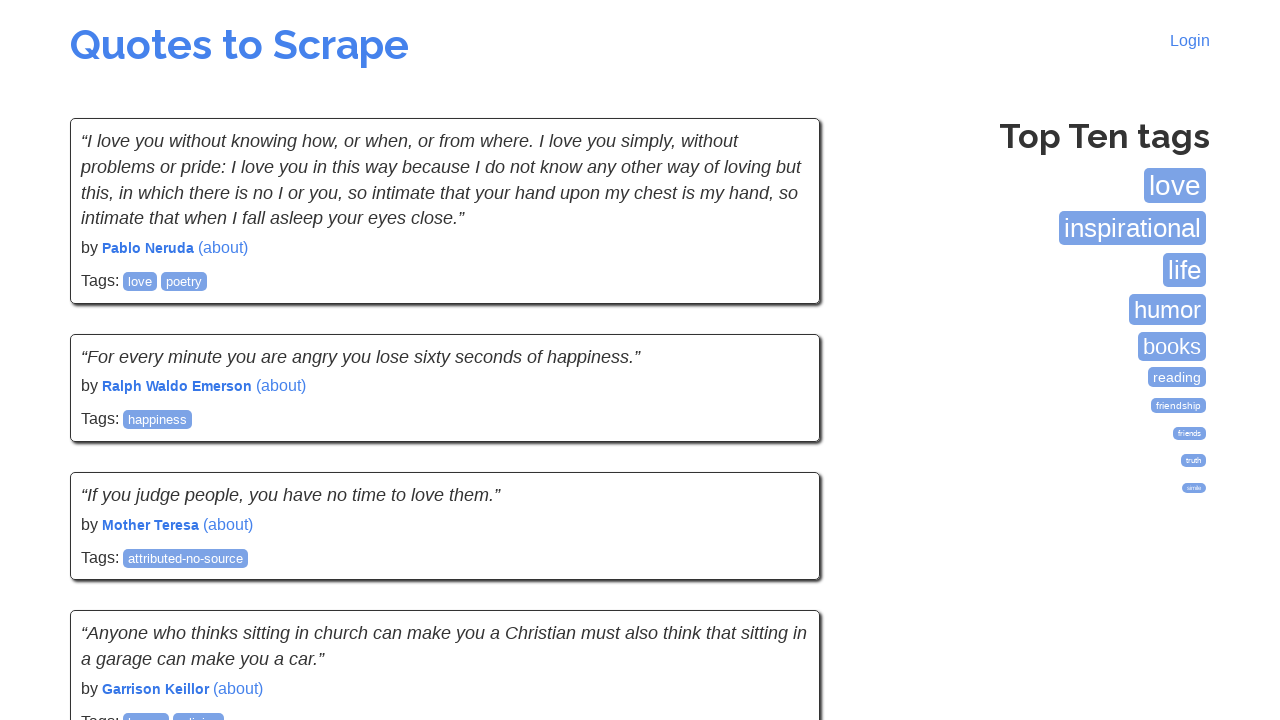

Verified author name is visible
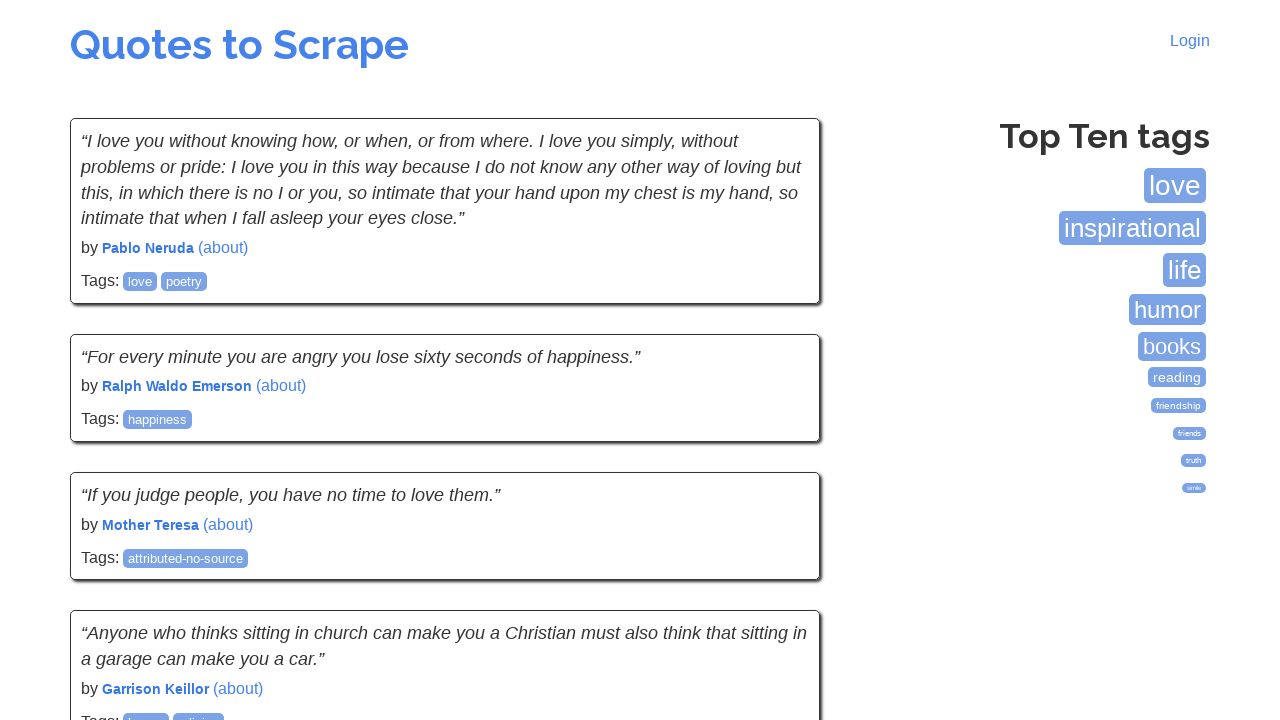

Verified quote text is visible
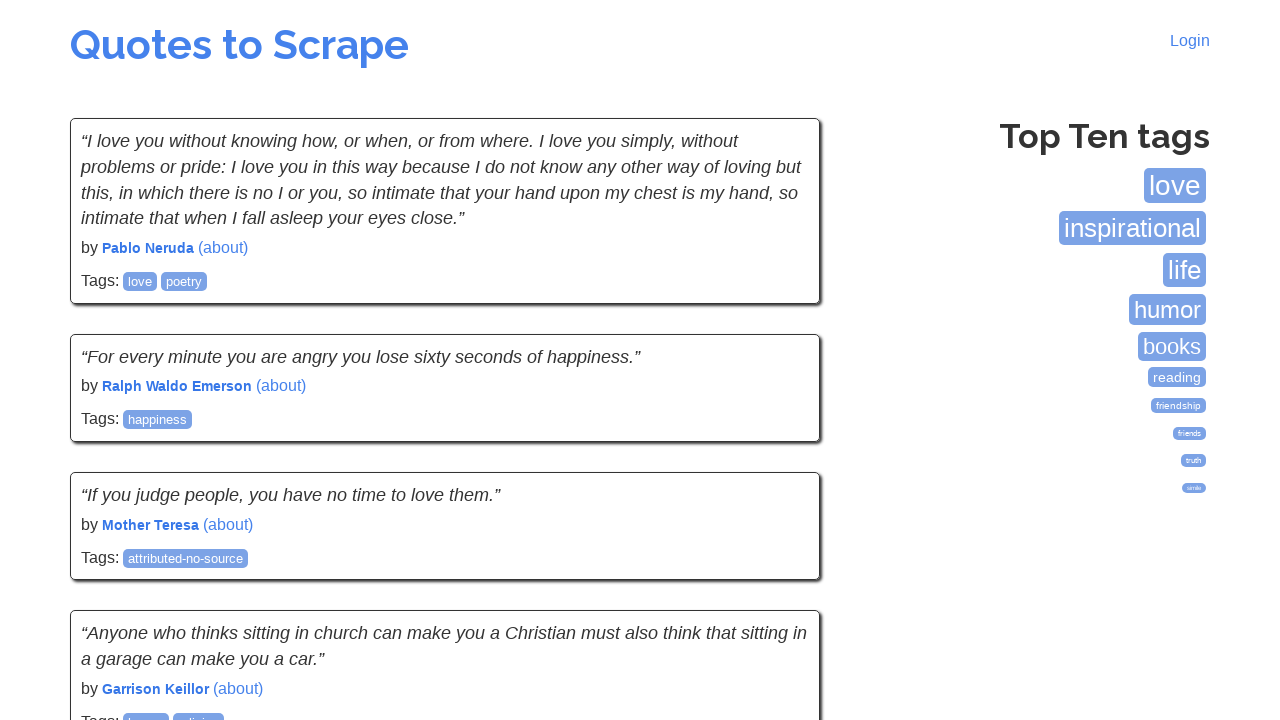

Verified author name is visible
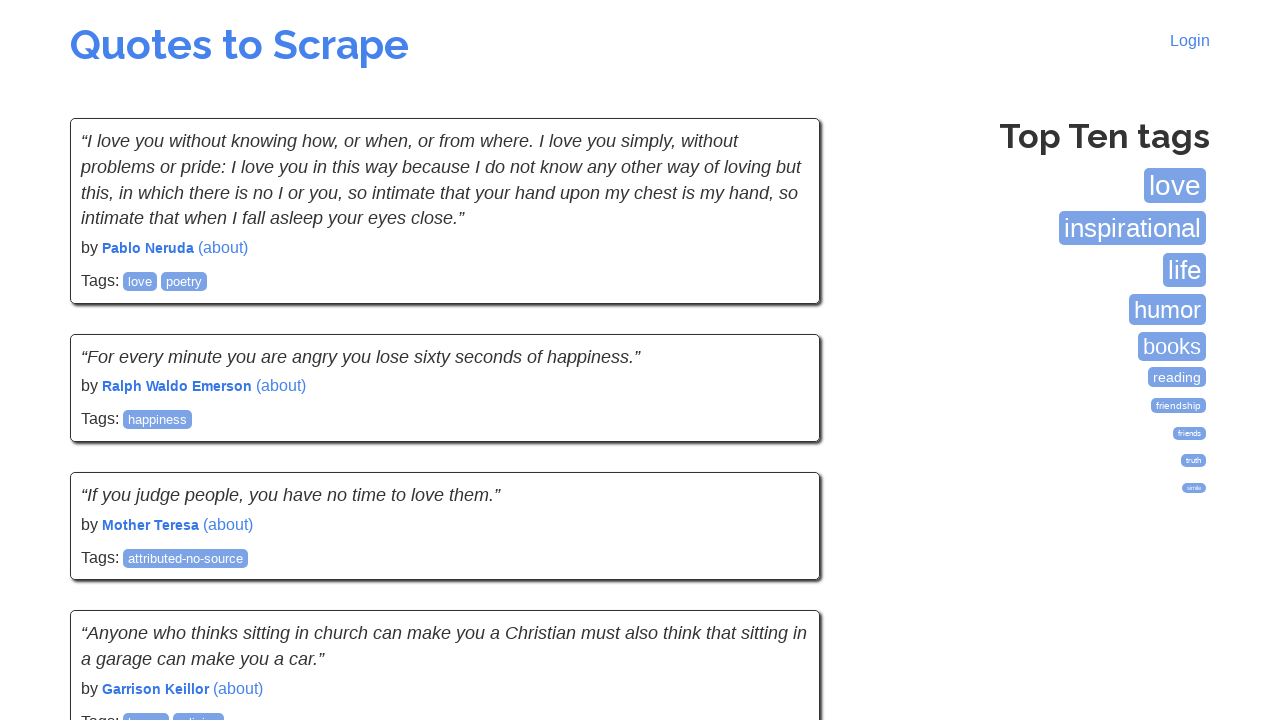

Clicked Next button to navigate to page at (778, 542) on a:has-text('Next')
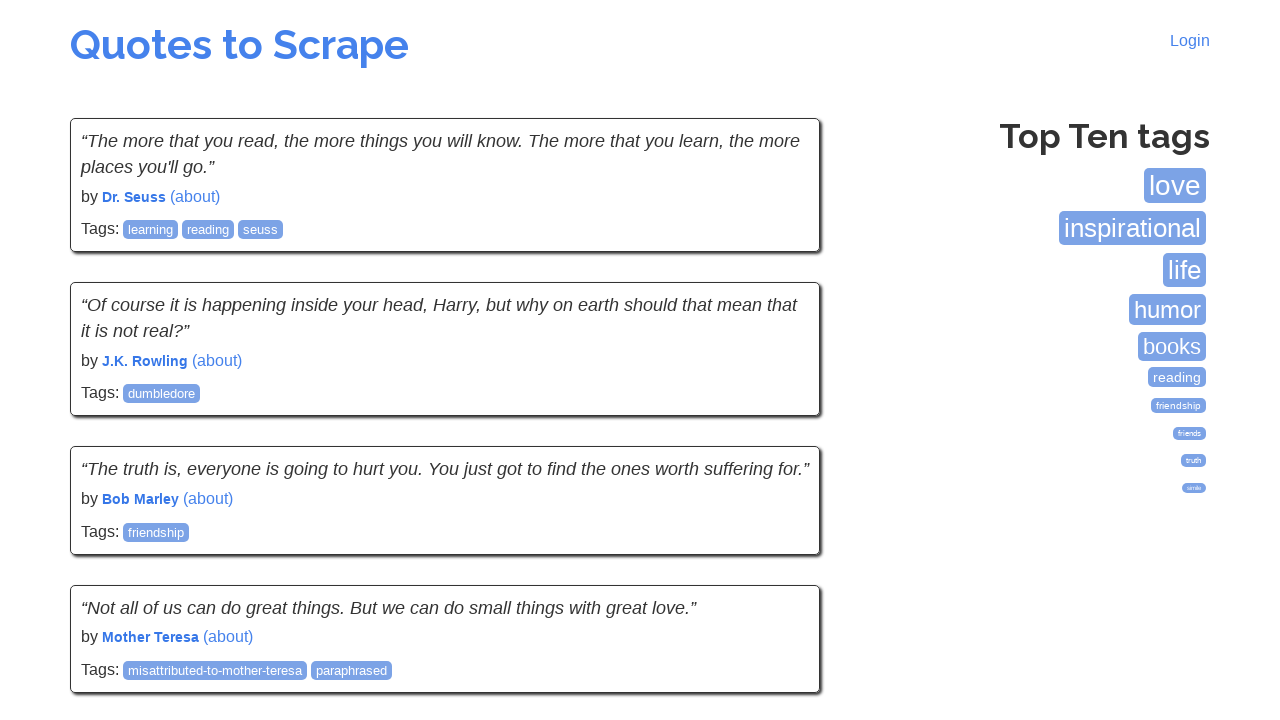

Waited for page to load with networkidle state
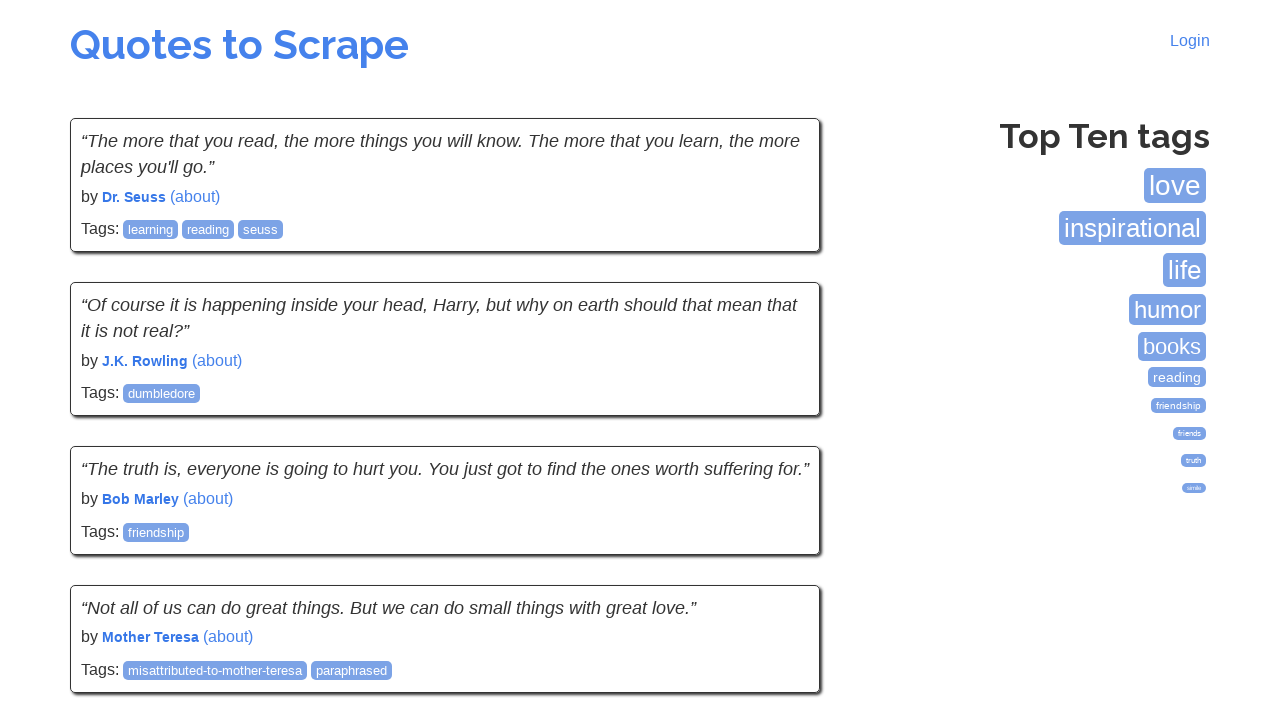

Quote elements loaded on the page
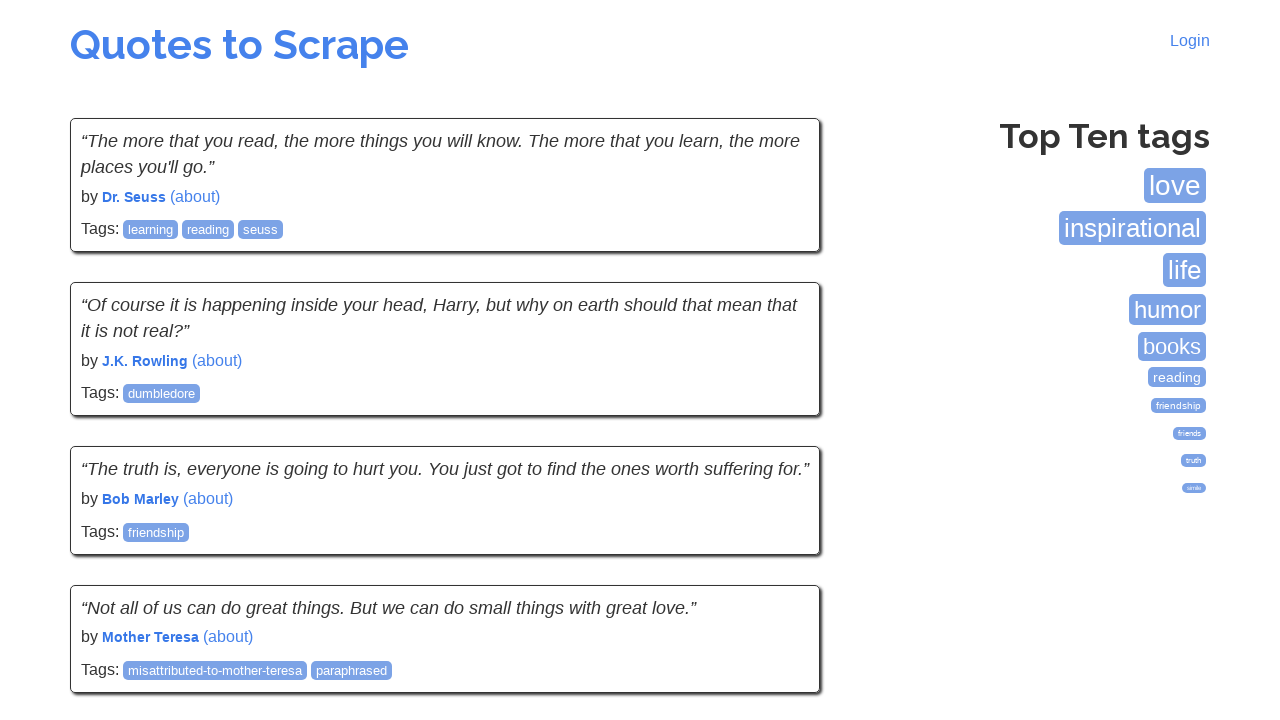

Retrieved 10 quote elements from the page
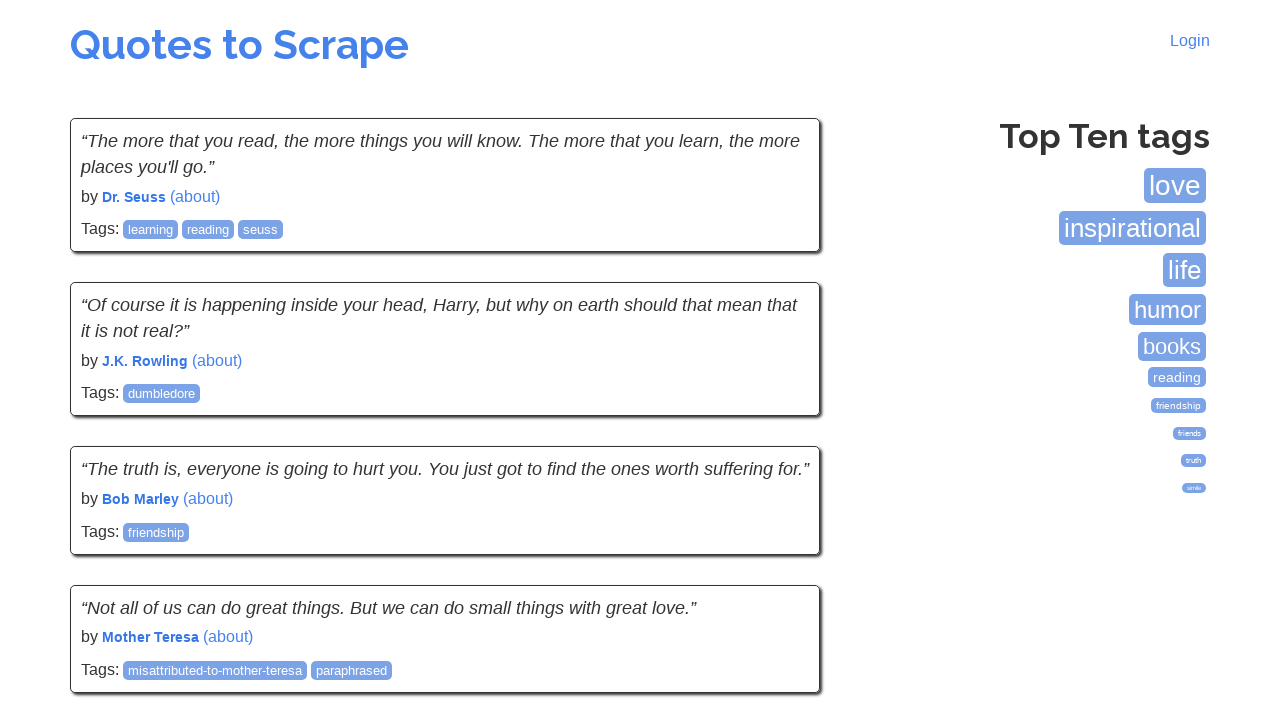

Verified quote text is visible
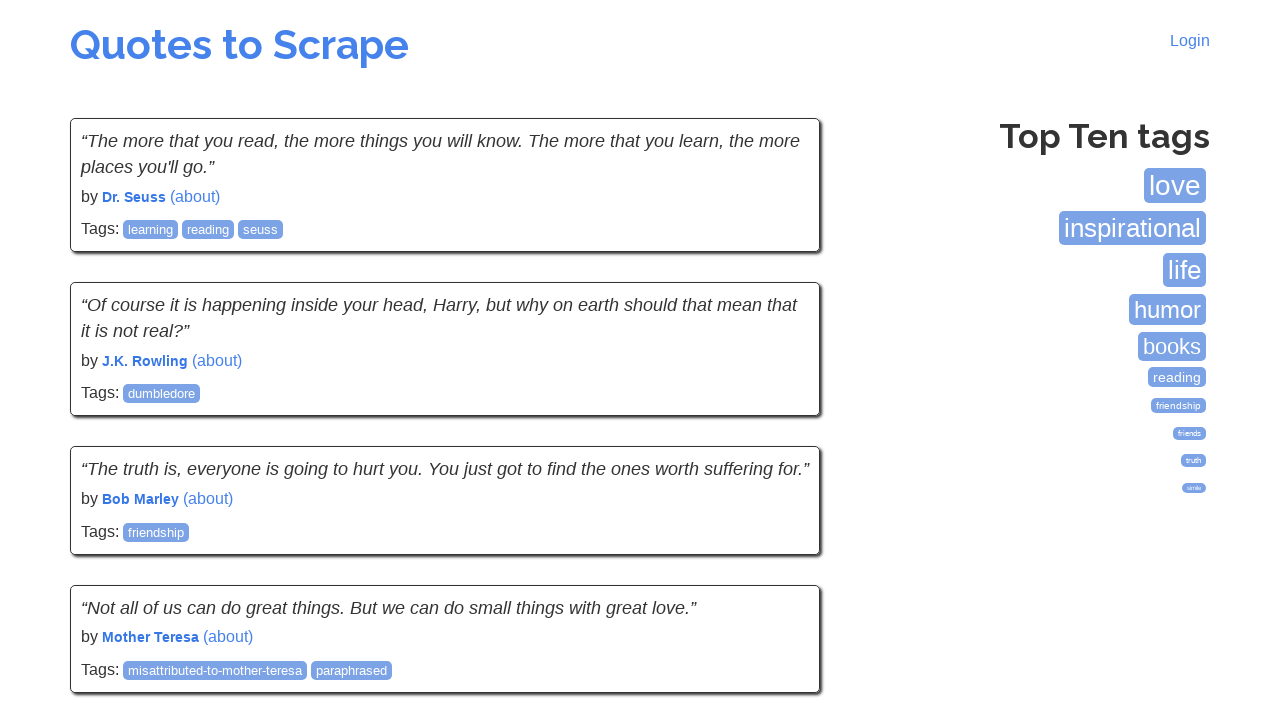

Verified author name is visible
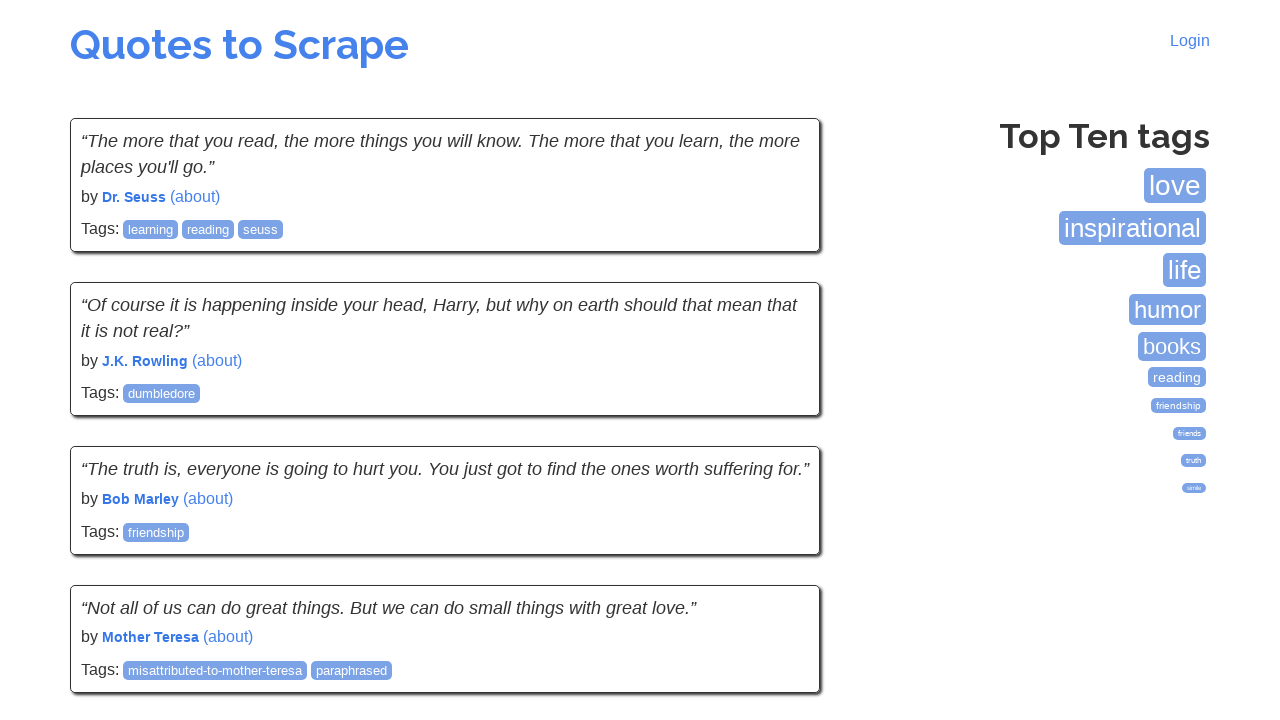

Verified quote text is visible
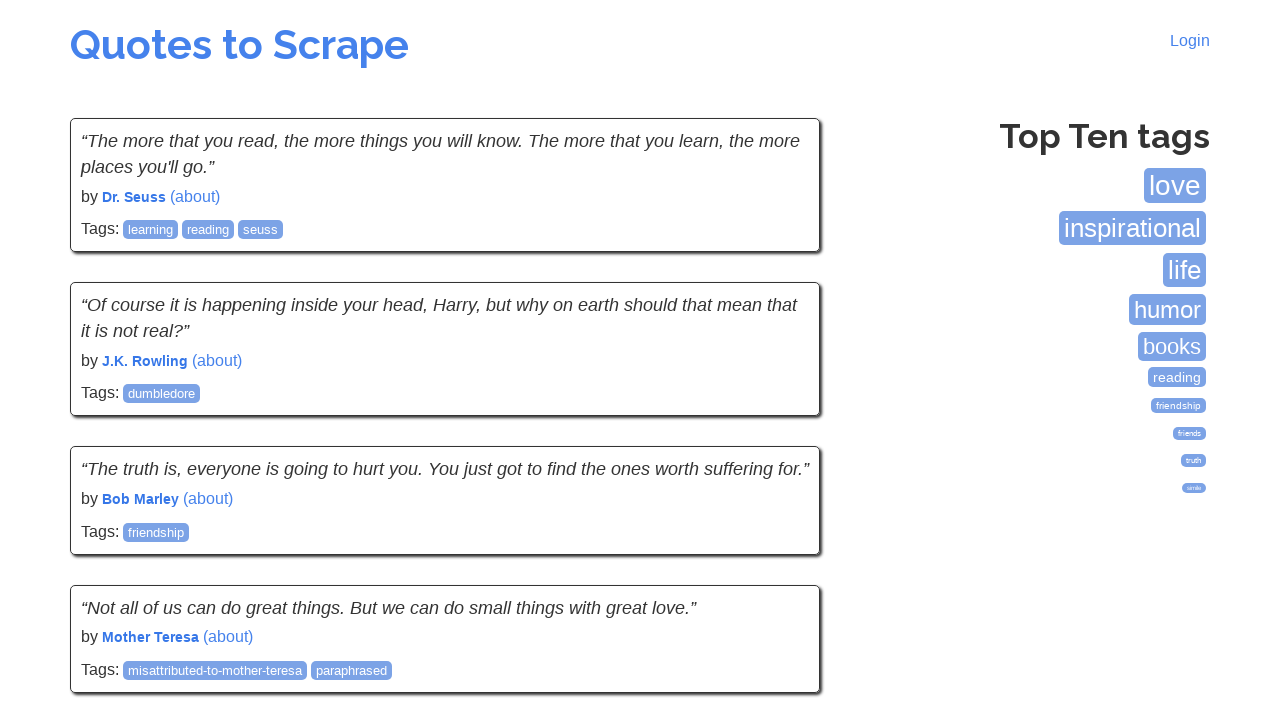

Verified author name is visible
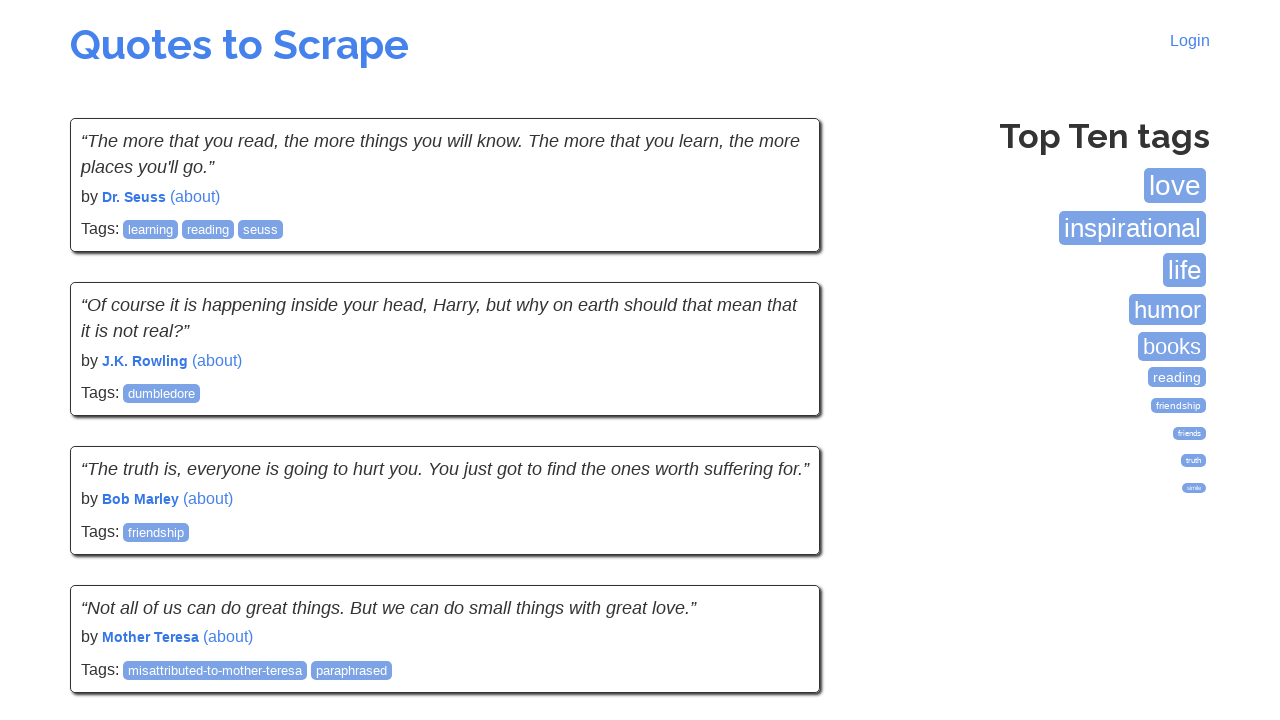

Verified quote text is visible
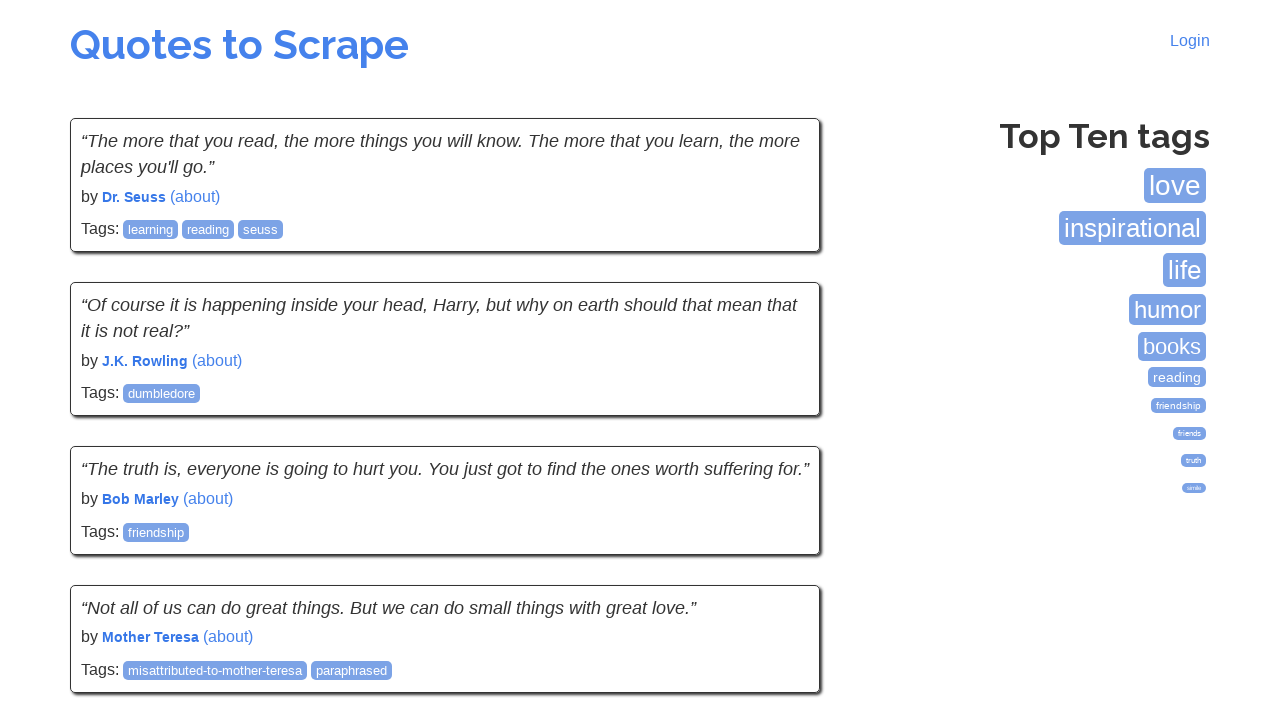

Verified author name is visible
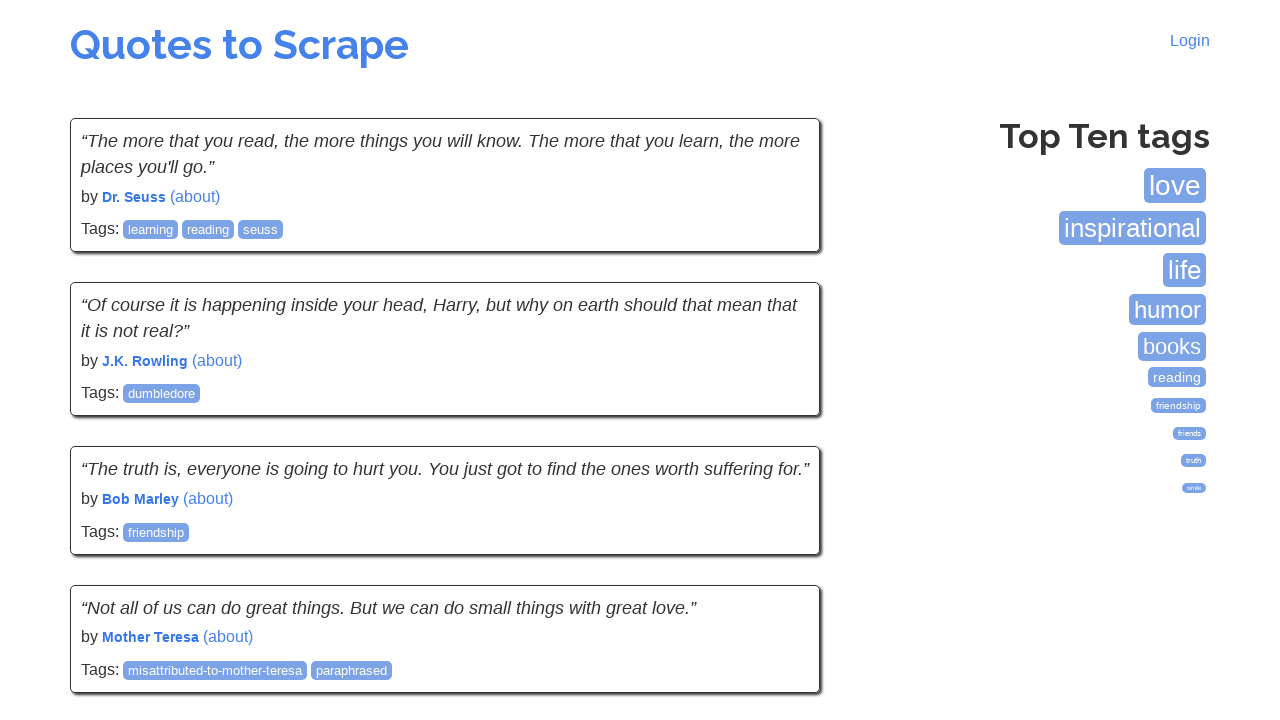

Verified quote text is visible
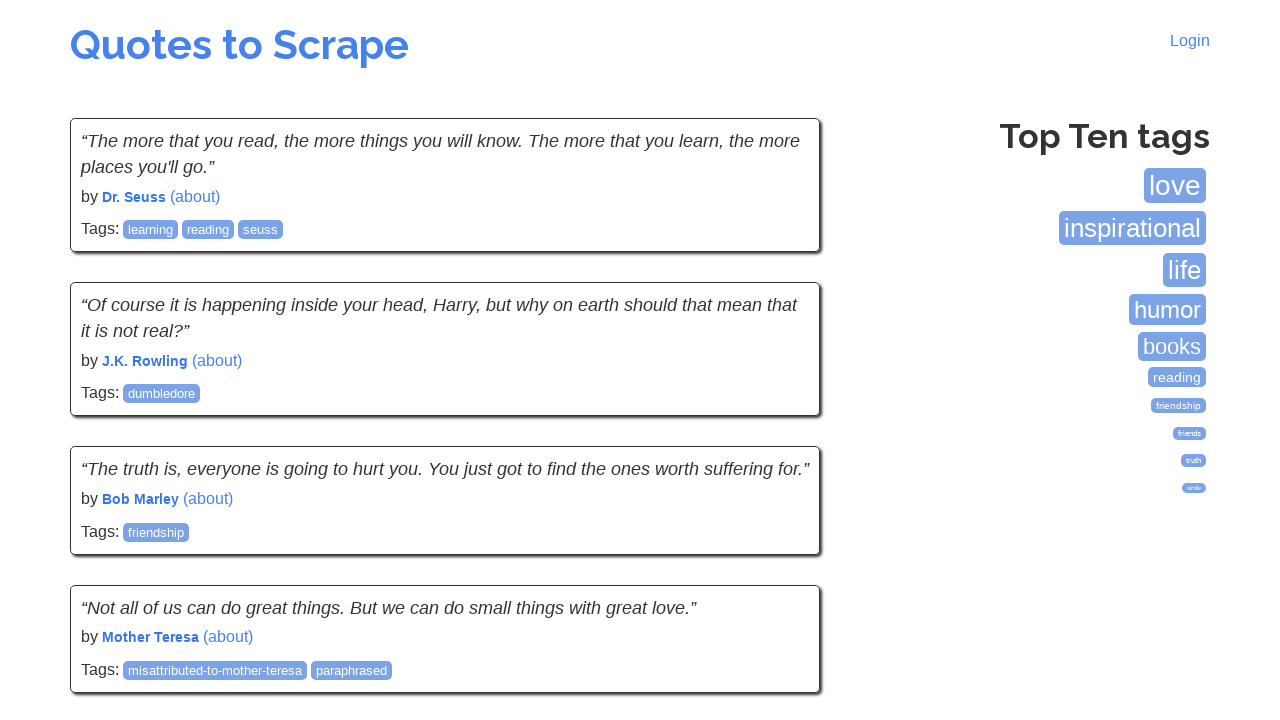

Verified author name is visible
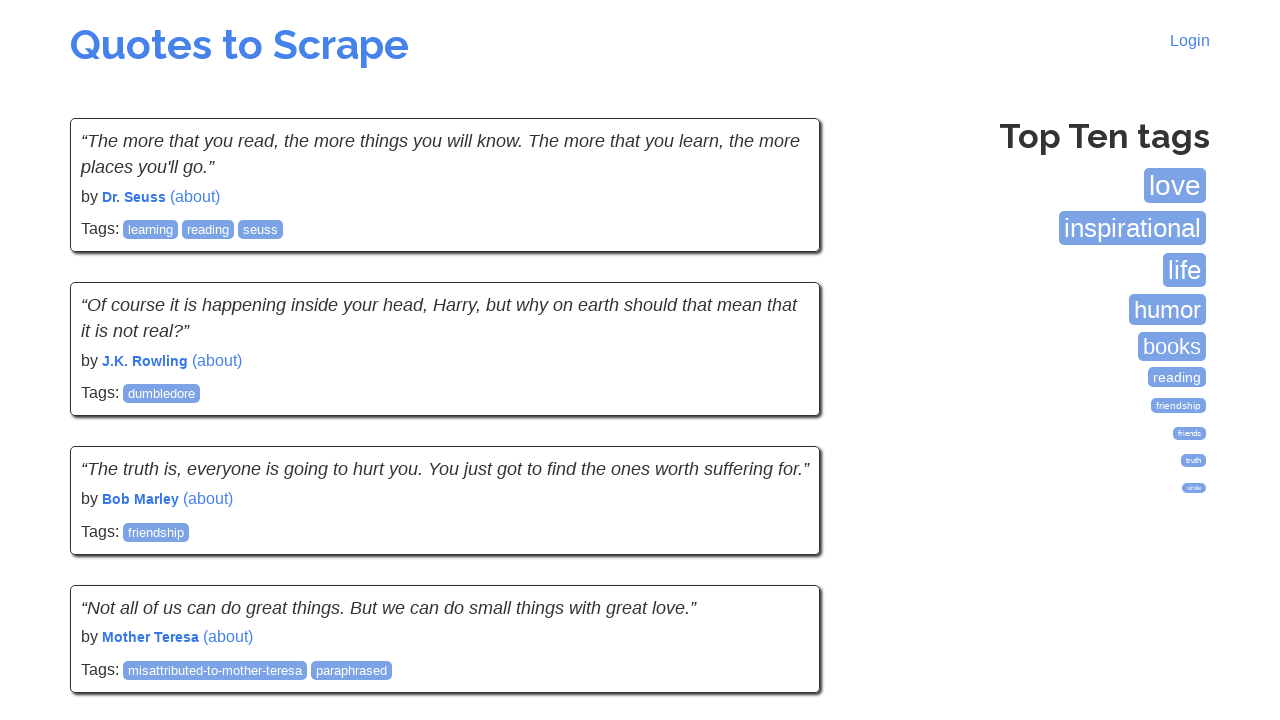

Verified quote text is visible
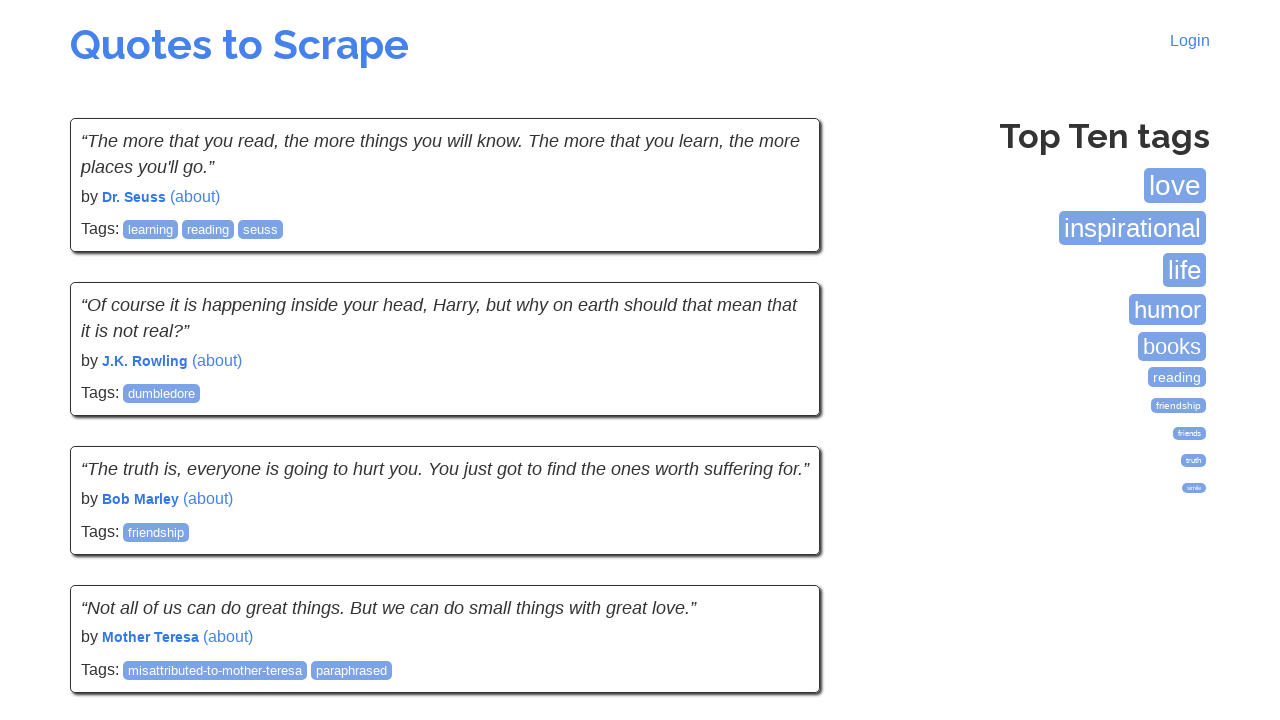

Verified author name is visible
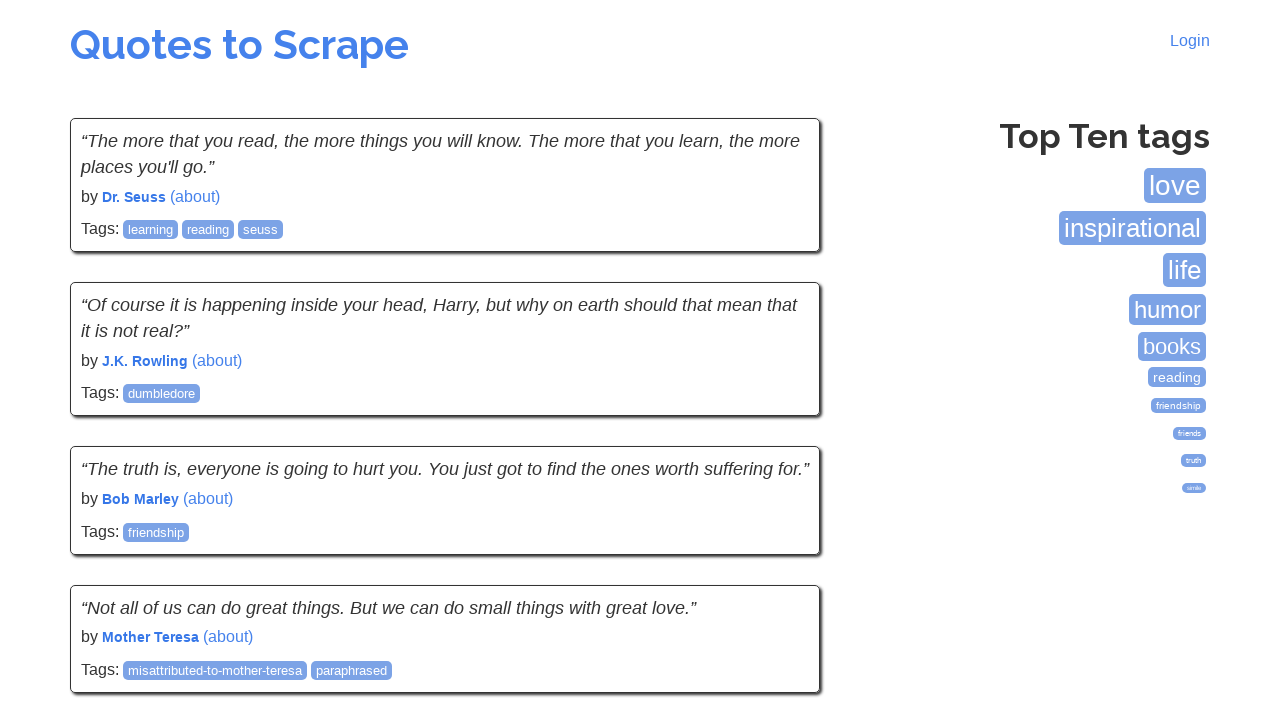

Verified quote text is visible
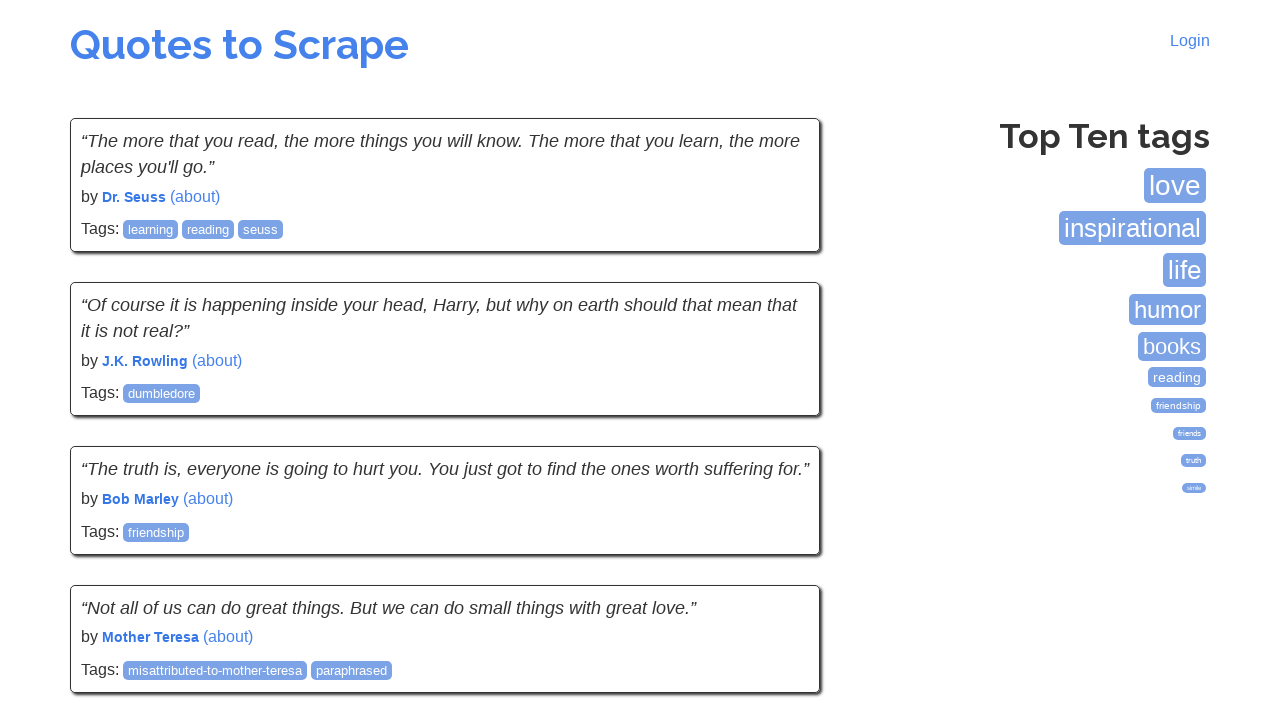

Verified author name is visible
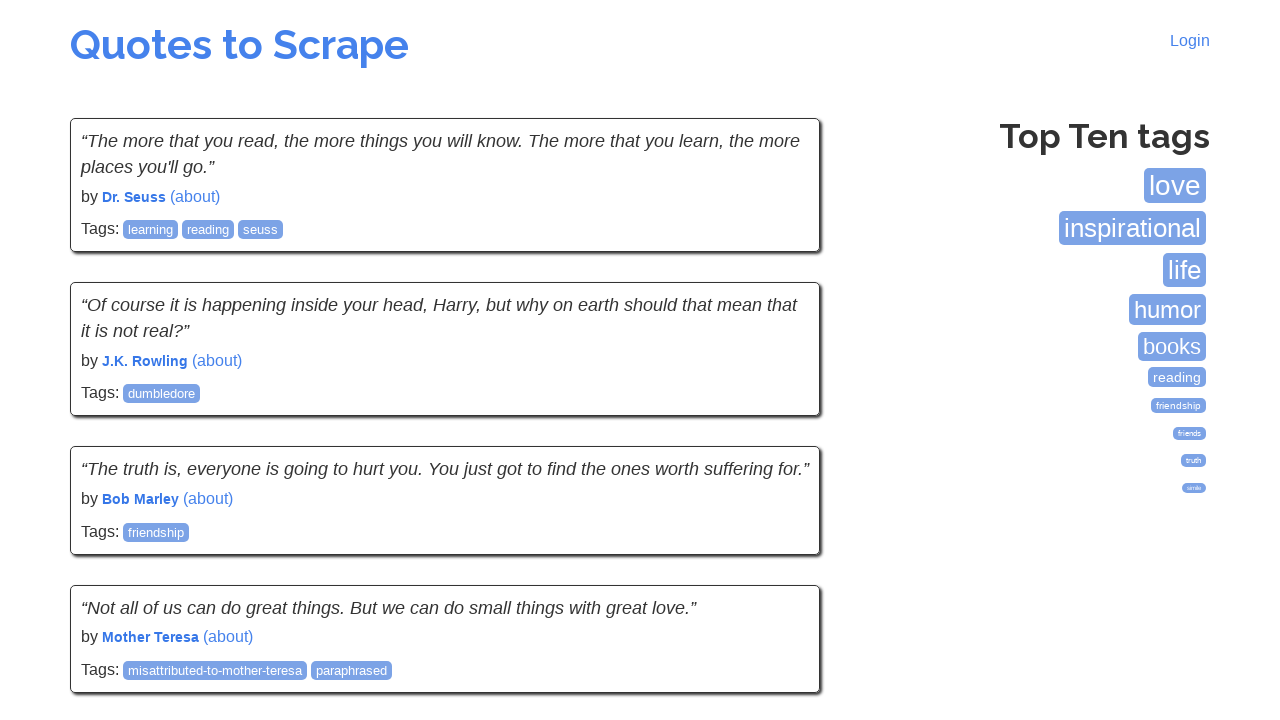

Verified quote text is visible
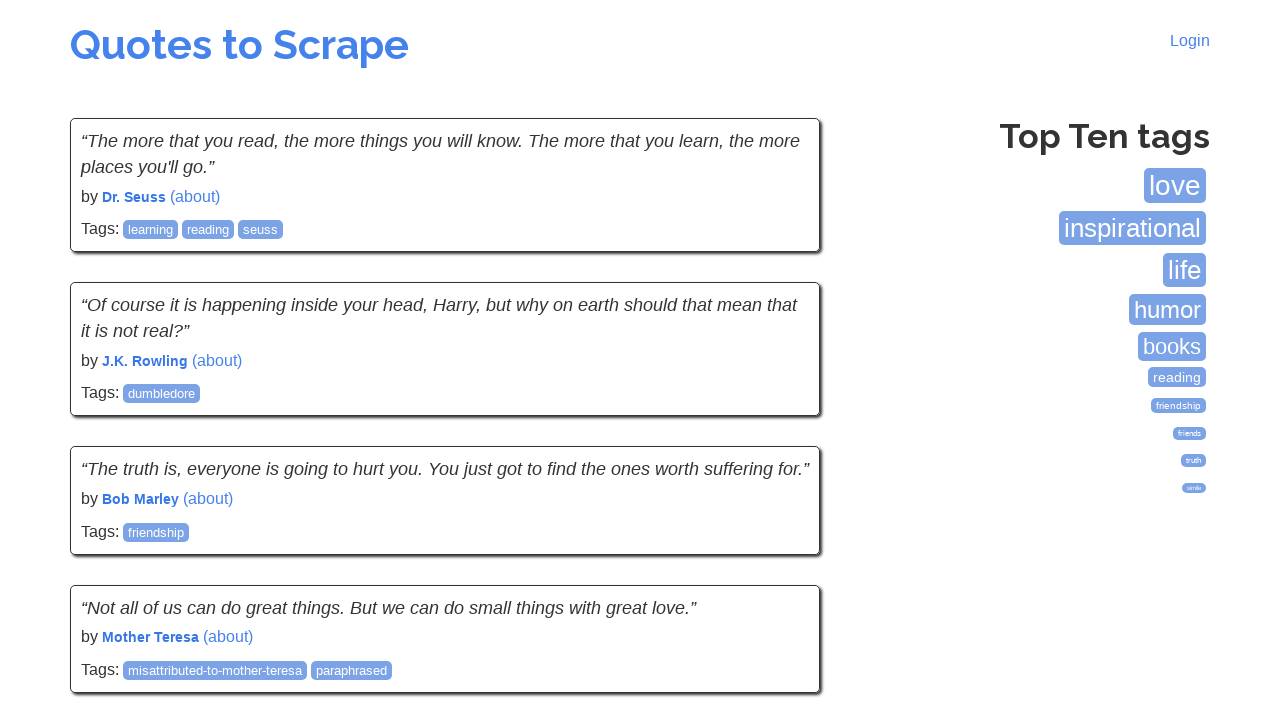

Verified author name is visible
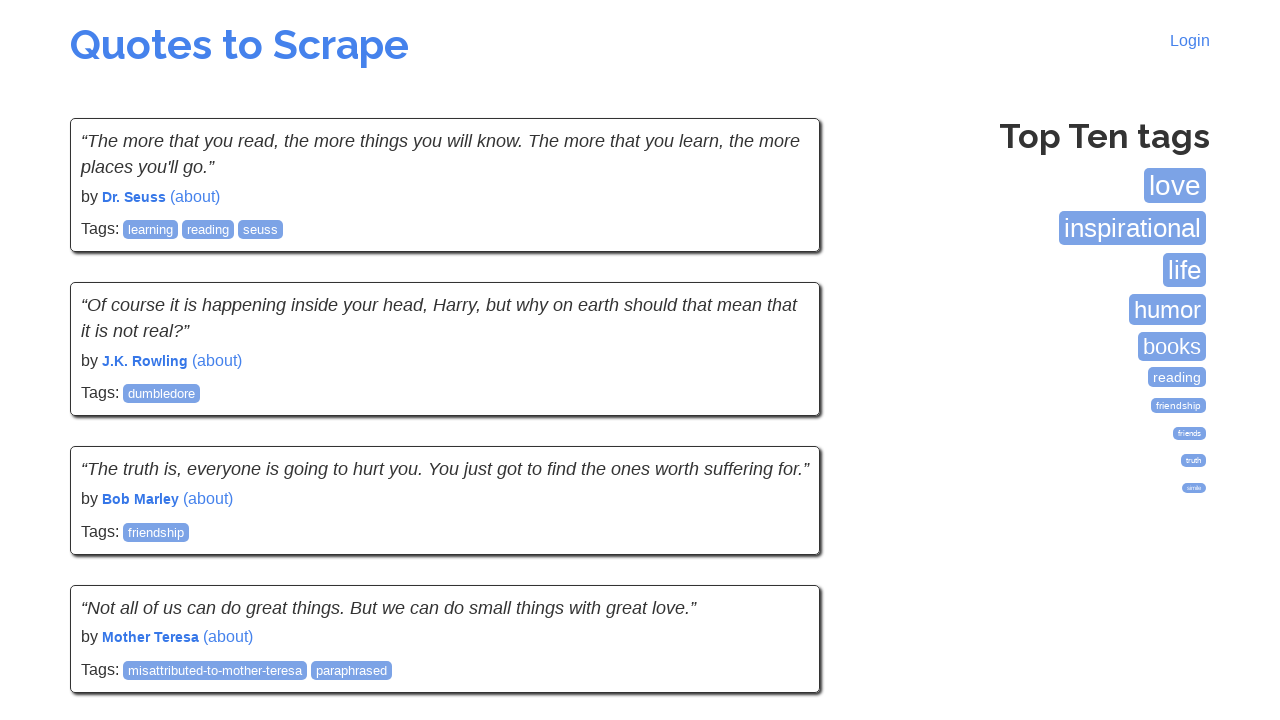

Verified quote text is visible
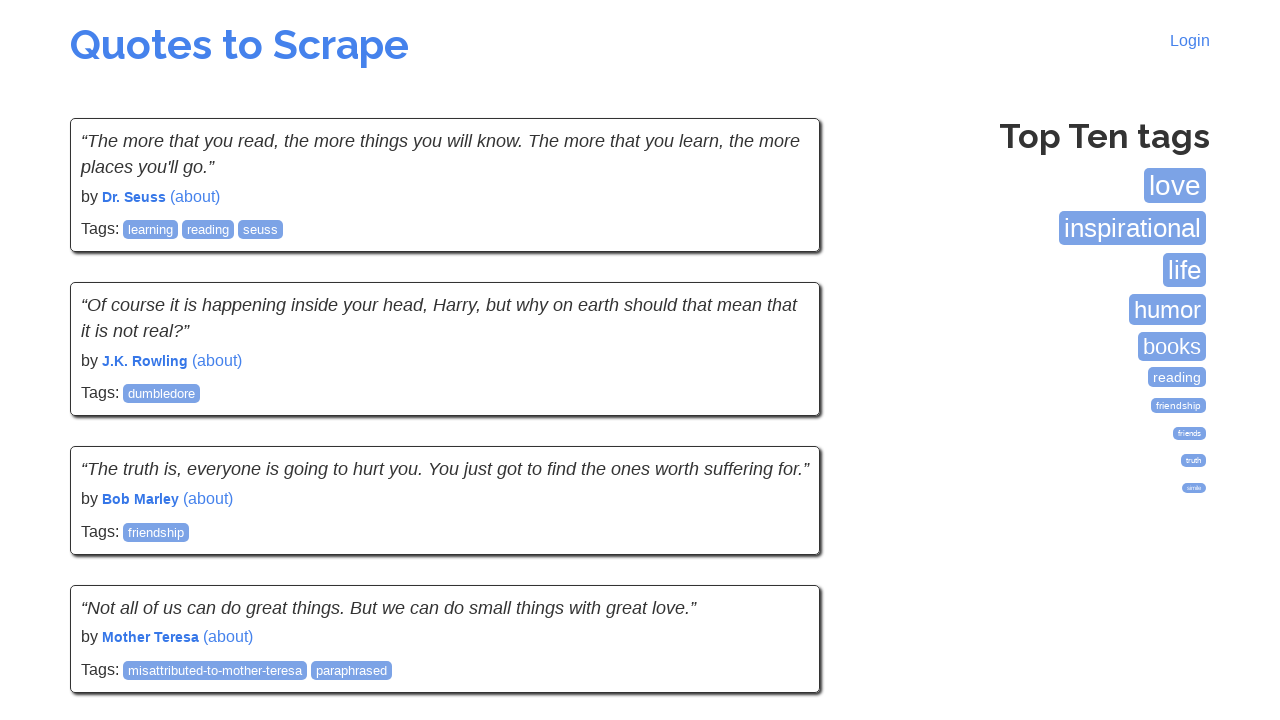

Verified author name is visible
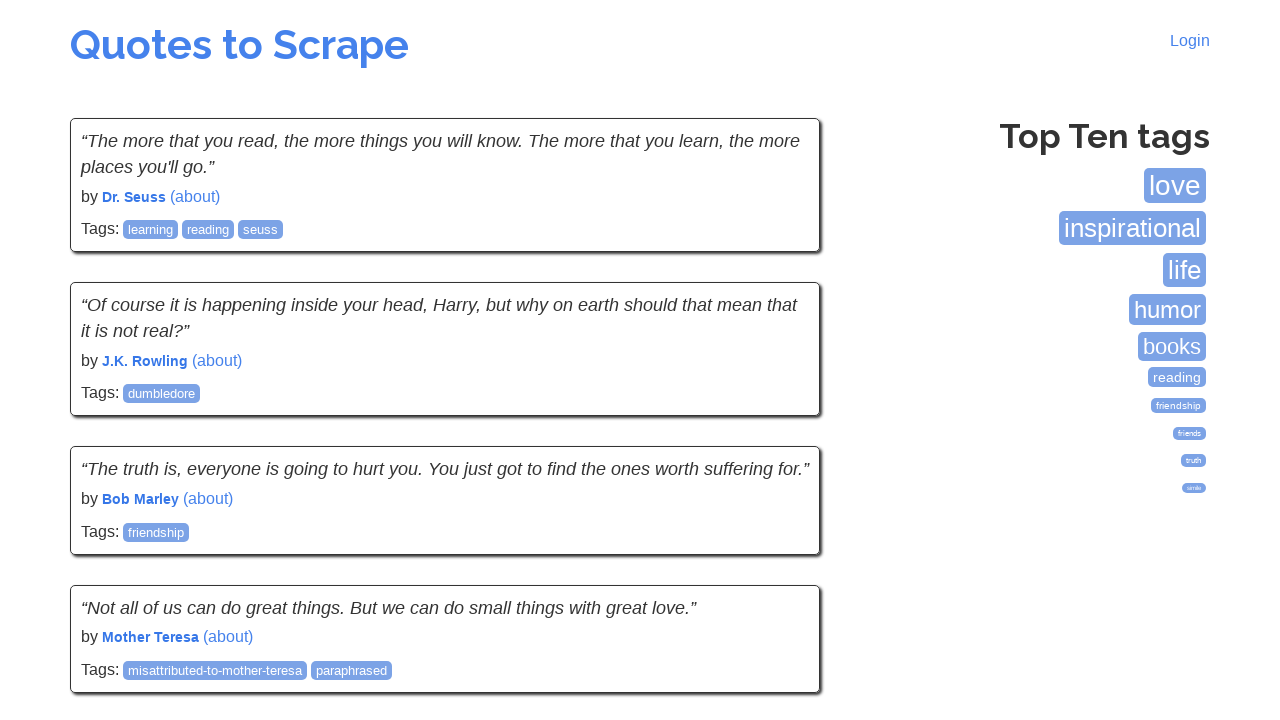

Verified quote text is visible
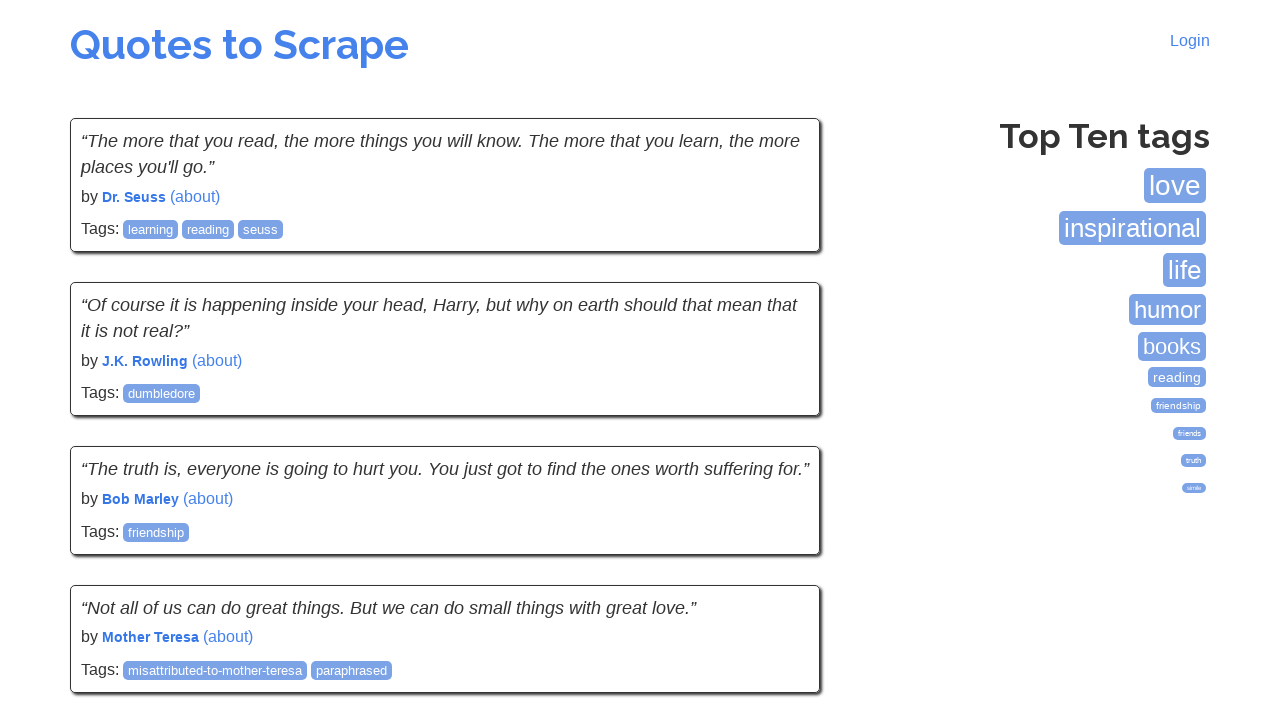

Verified author name is visible
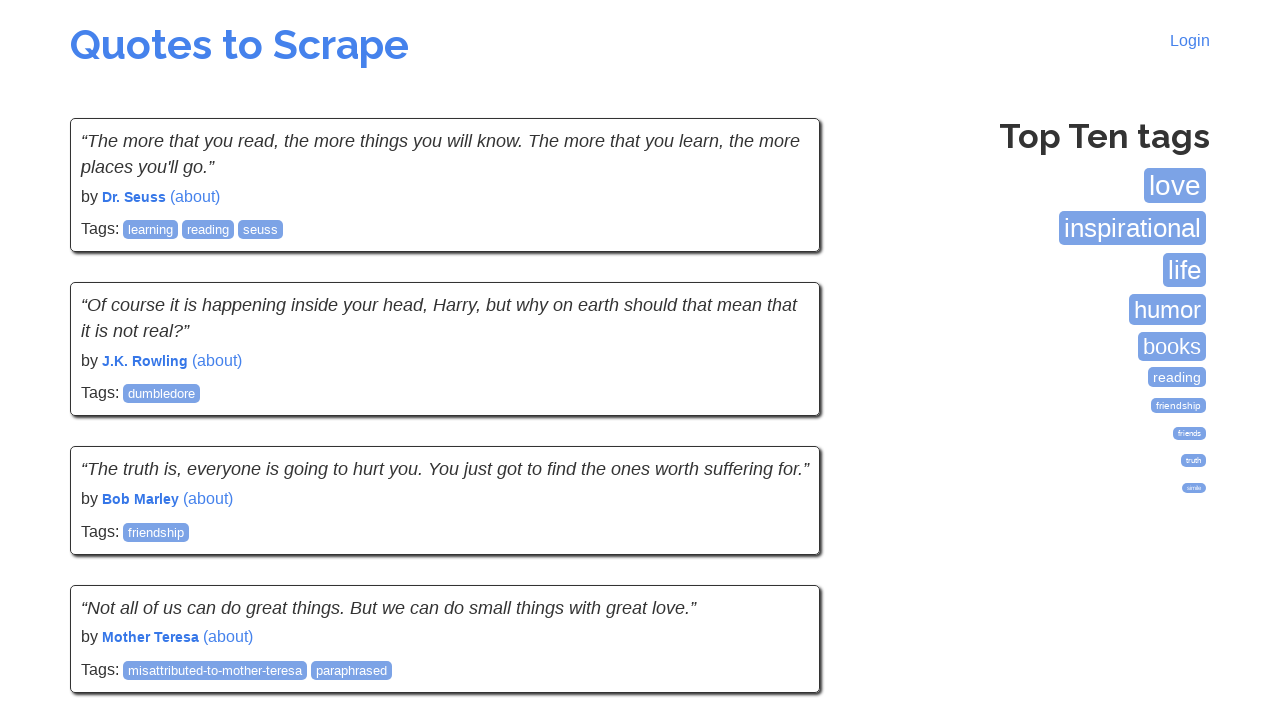

Verified quote text is visible
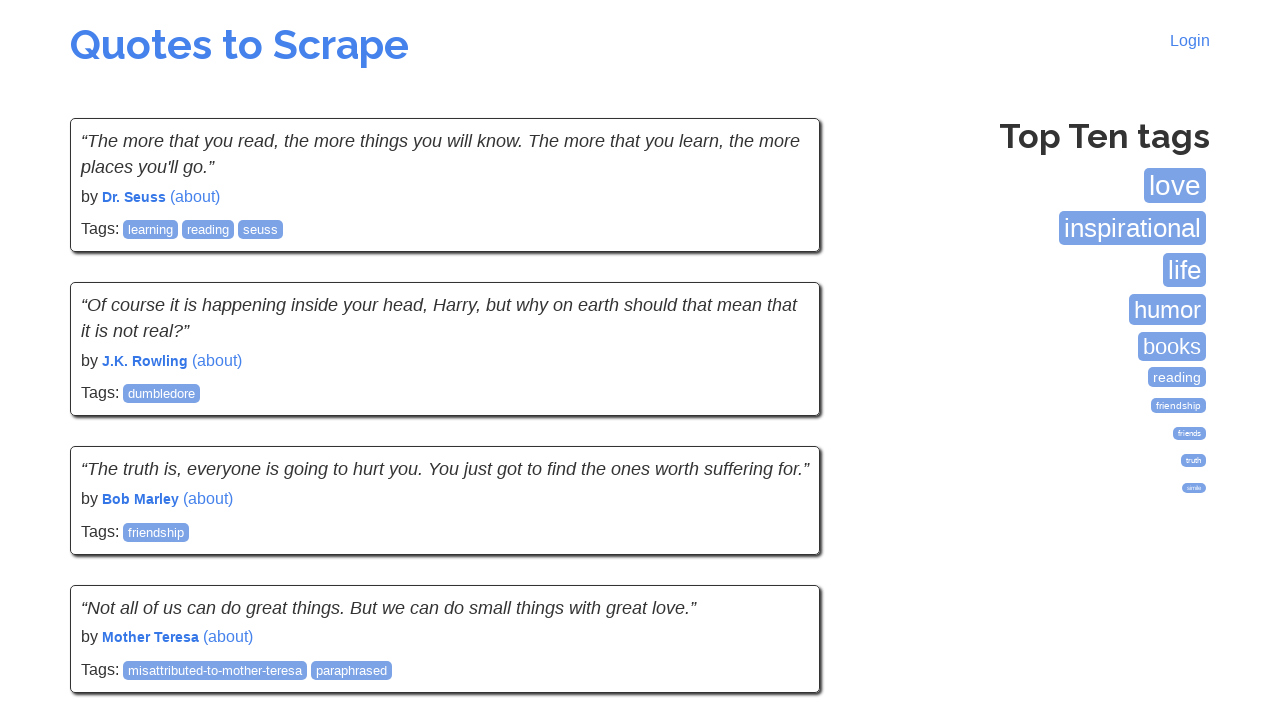

Verified author name is visible
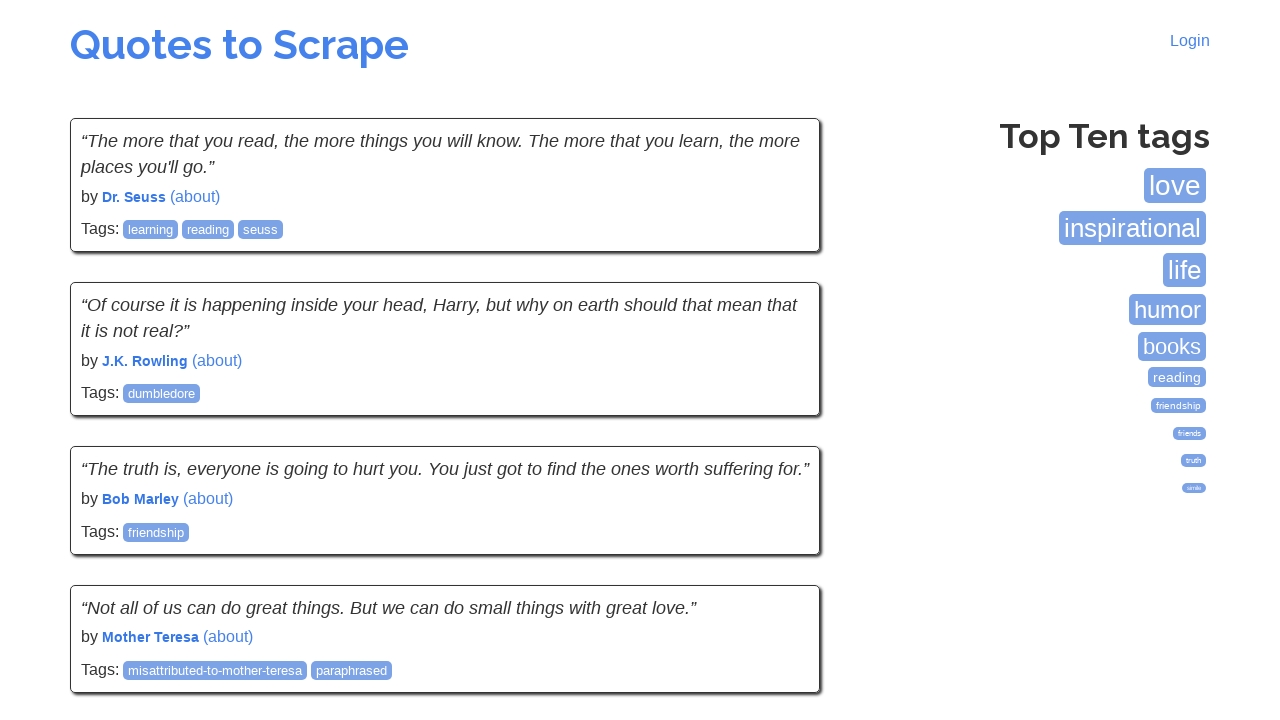

Clicked Next button to navigate to page at (778, 542) on a:has-text('Next')
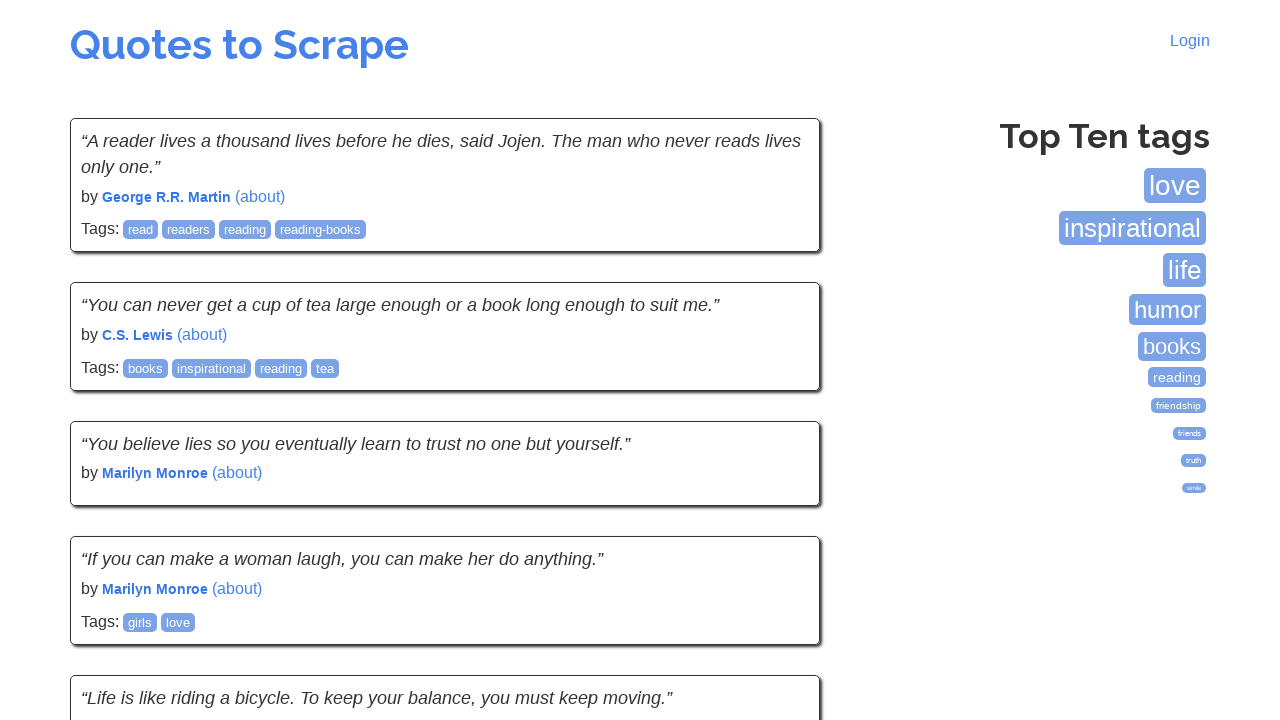

Waited for page to load with networkidle state
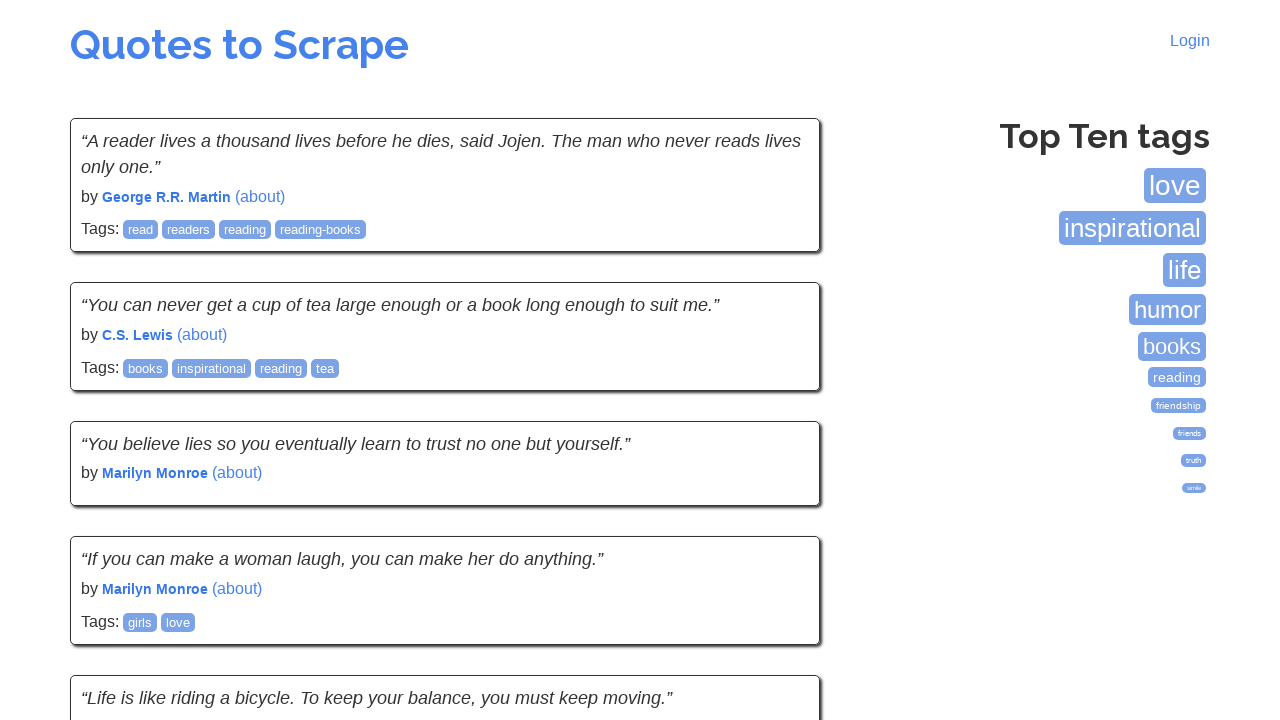

Quote elements loaded on the page
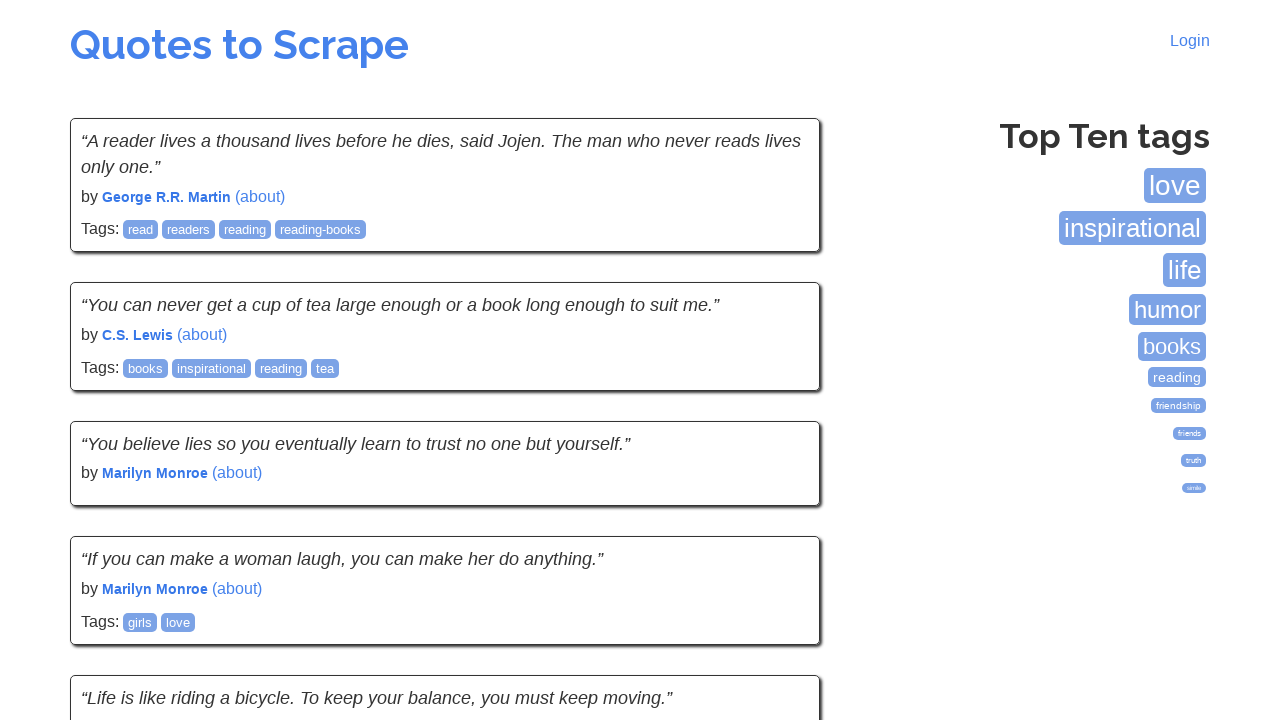

Retrieved 10 quote elements from the page
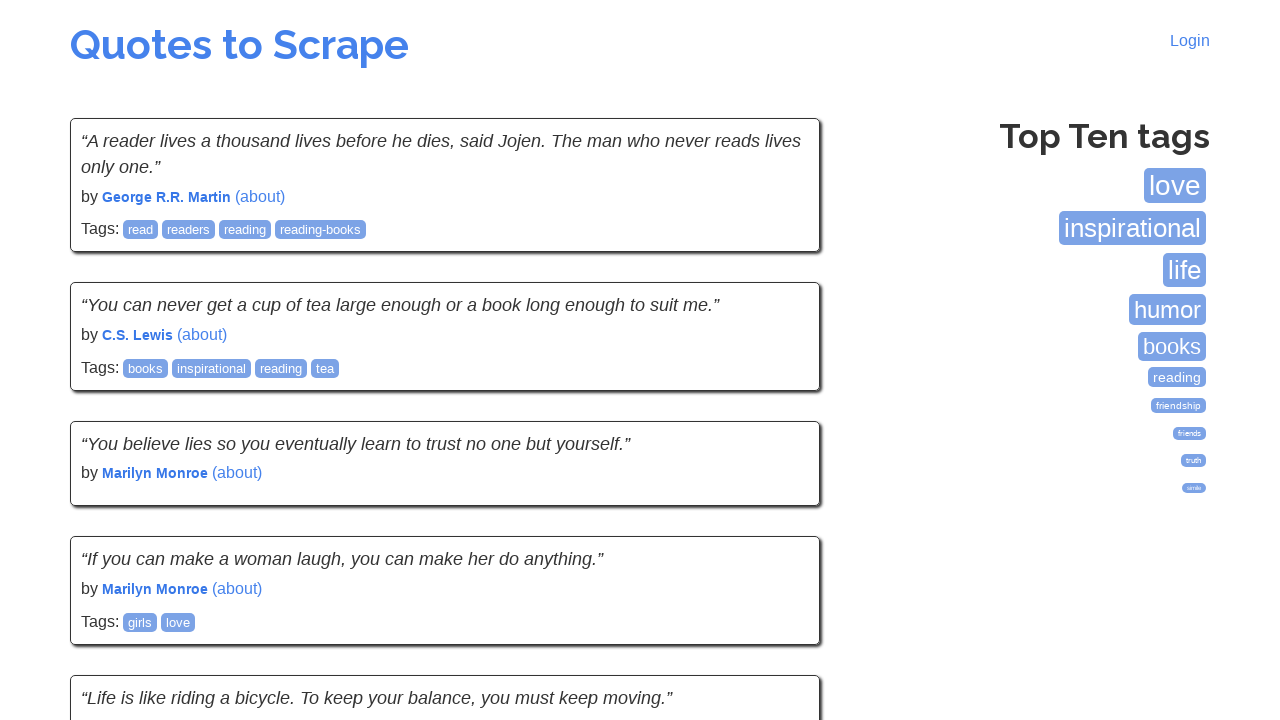

Verified quote text is visible
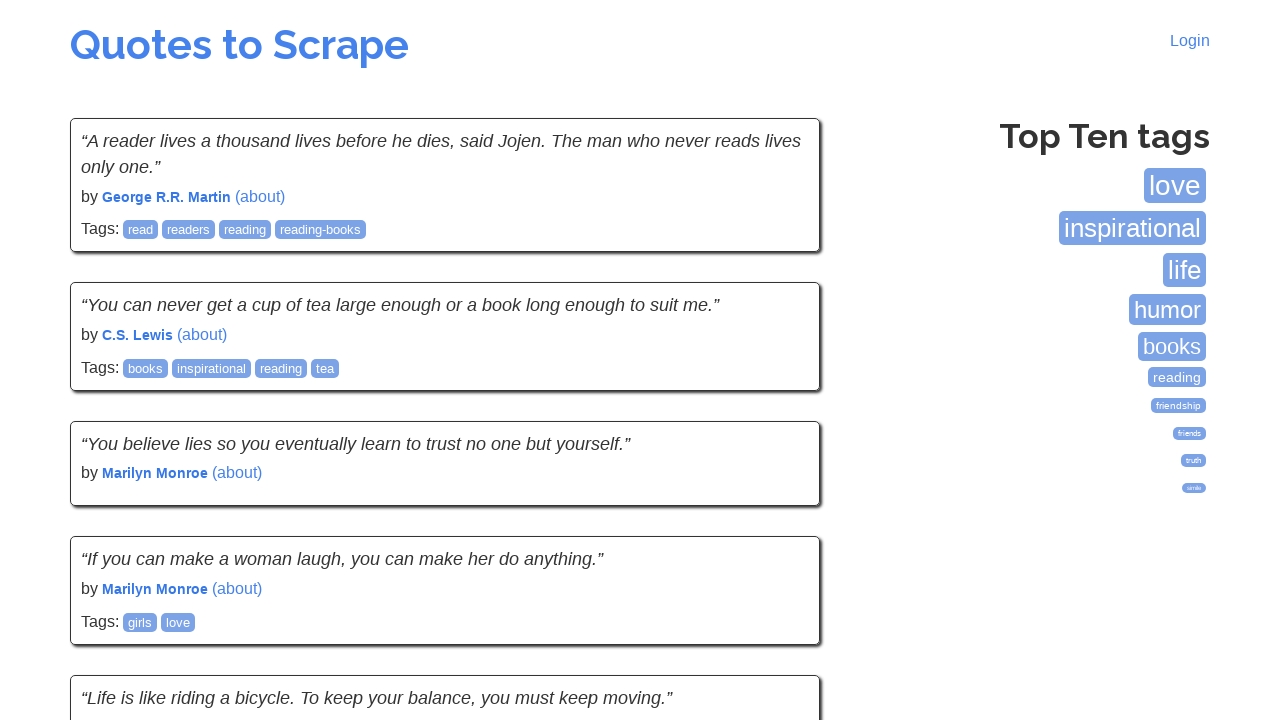

Verified author name is visible
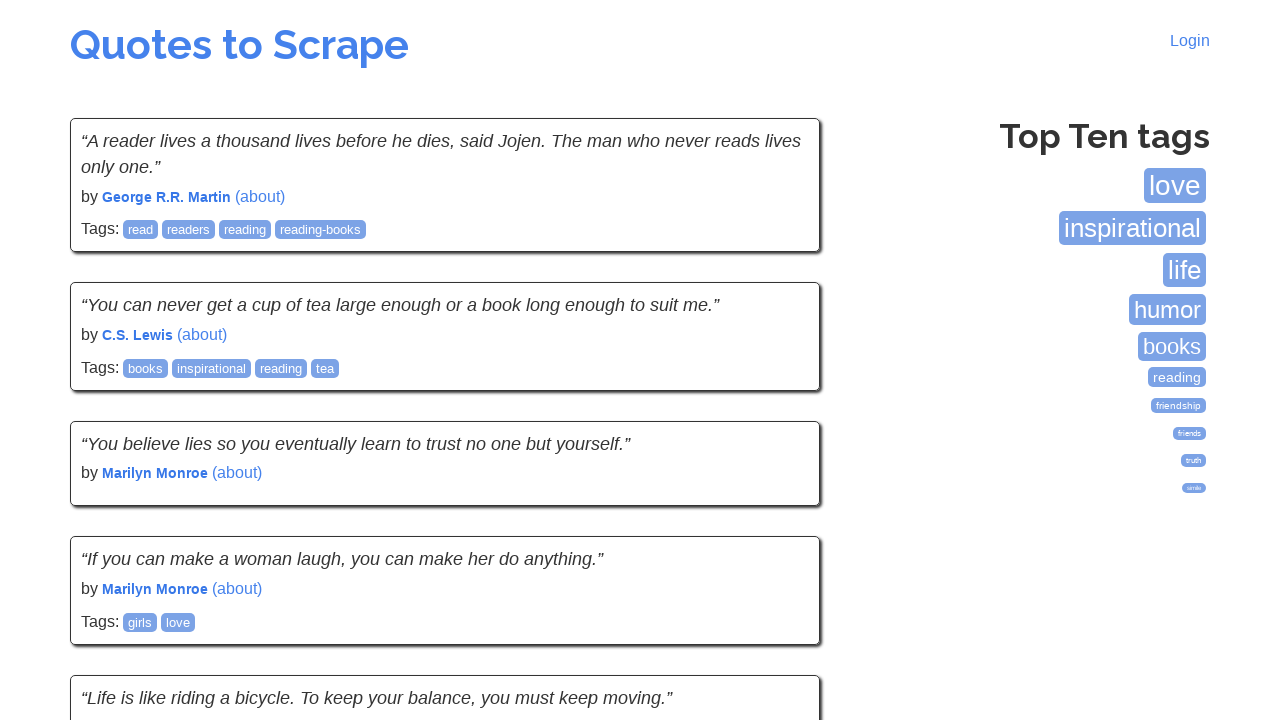

Verified quote text is visible
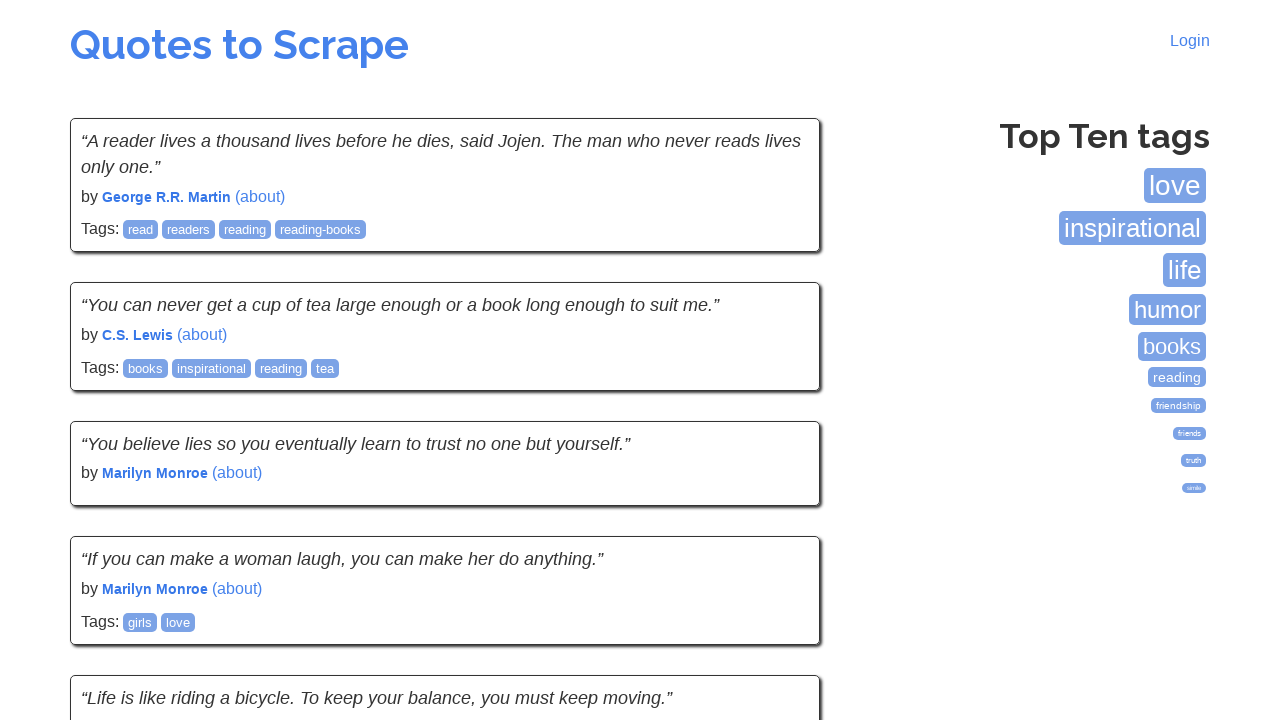

Verified author name is visible
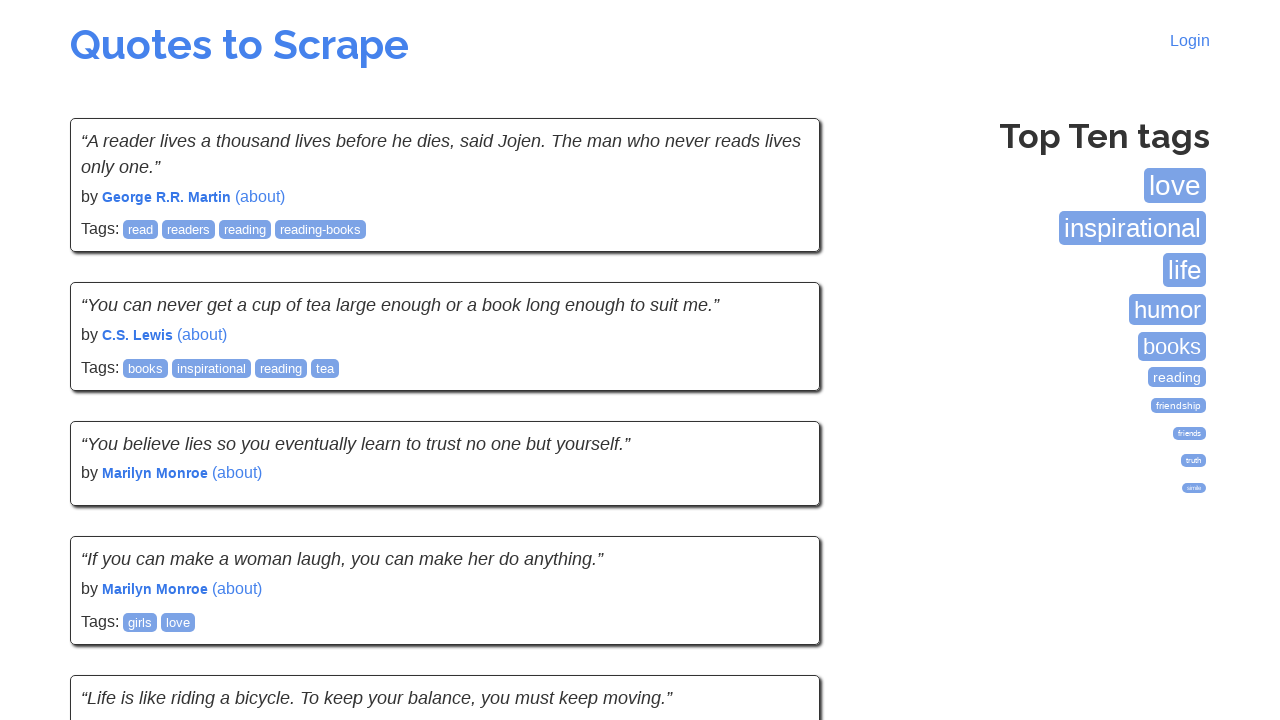

Verified quote text is visible
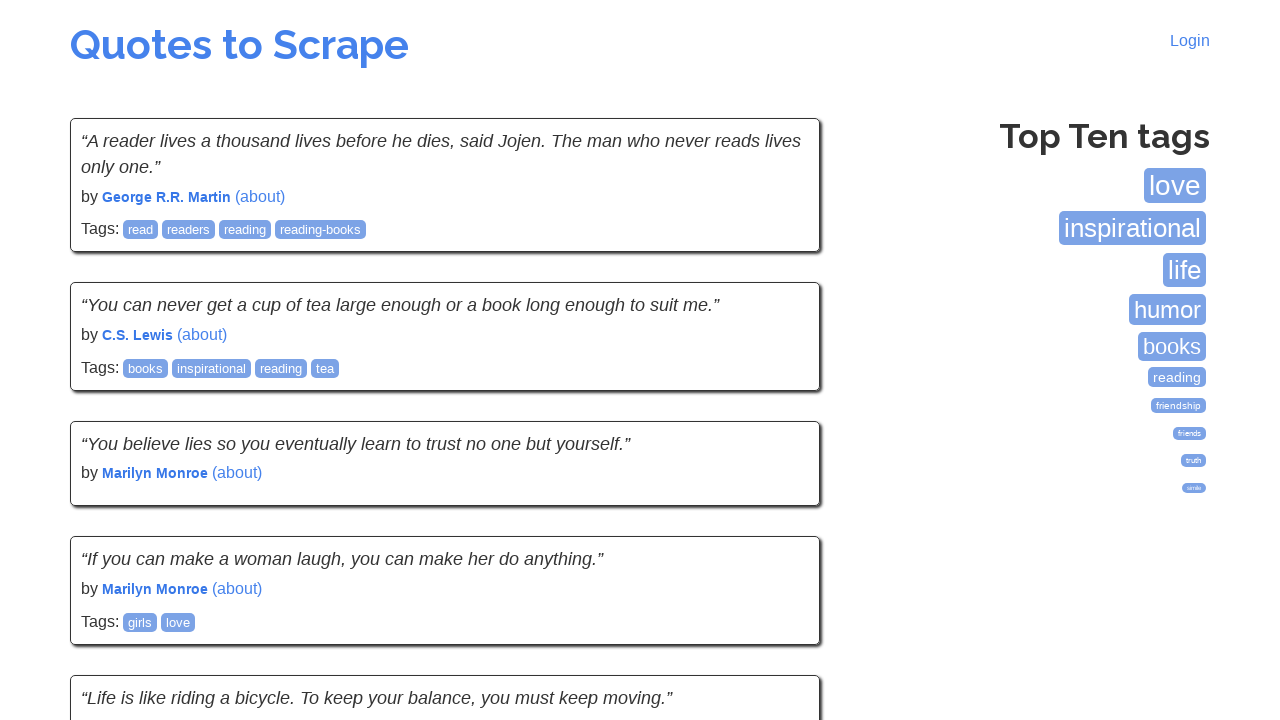

Verified author name is visible
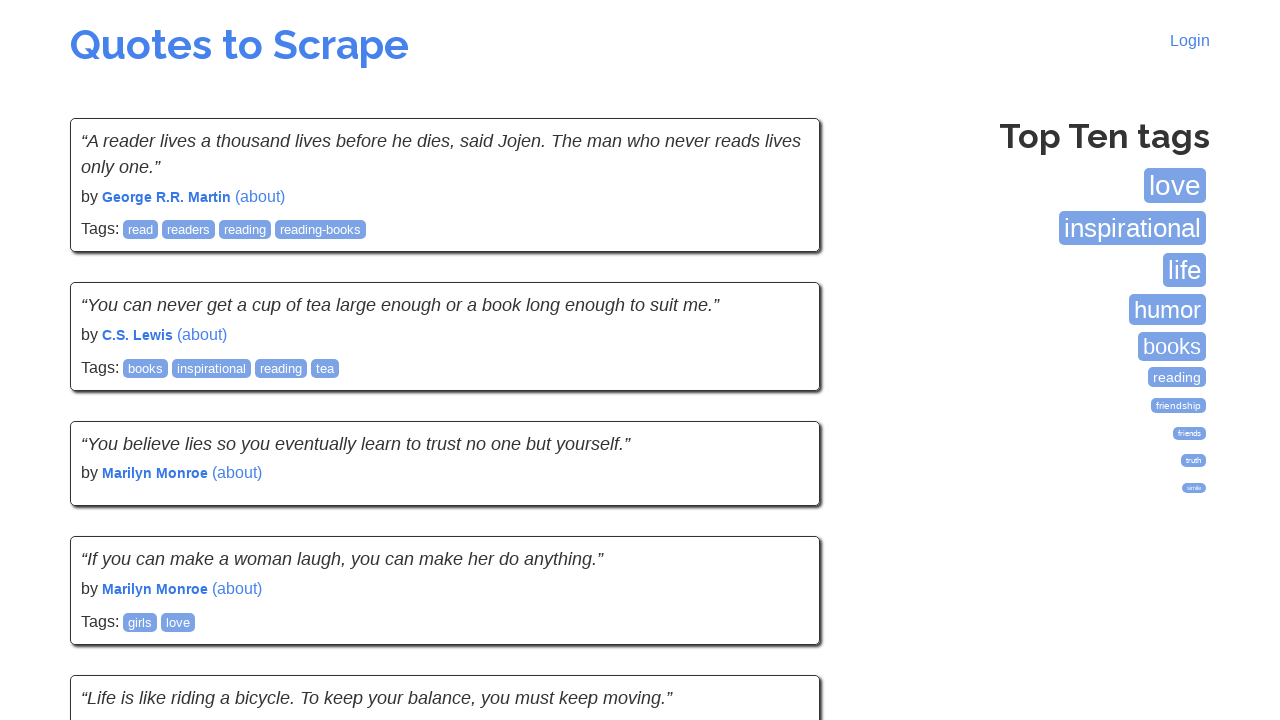

Verified quote text is visible
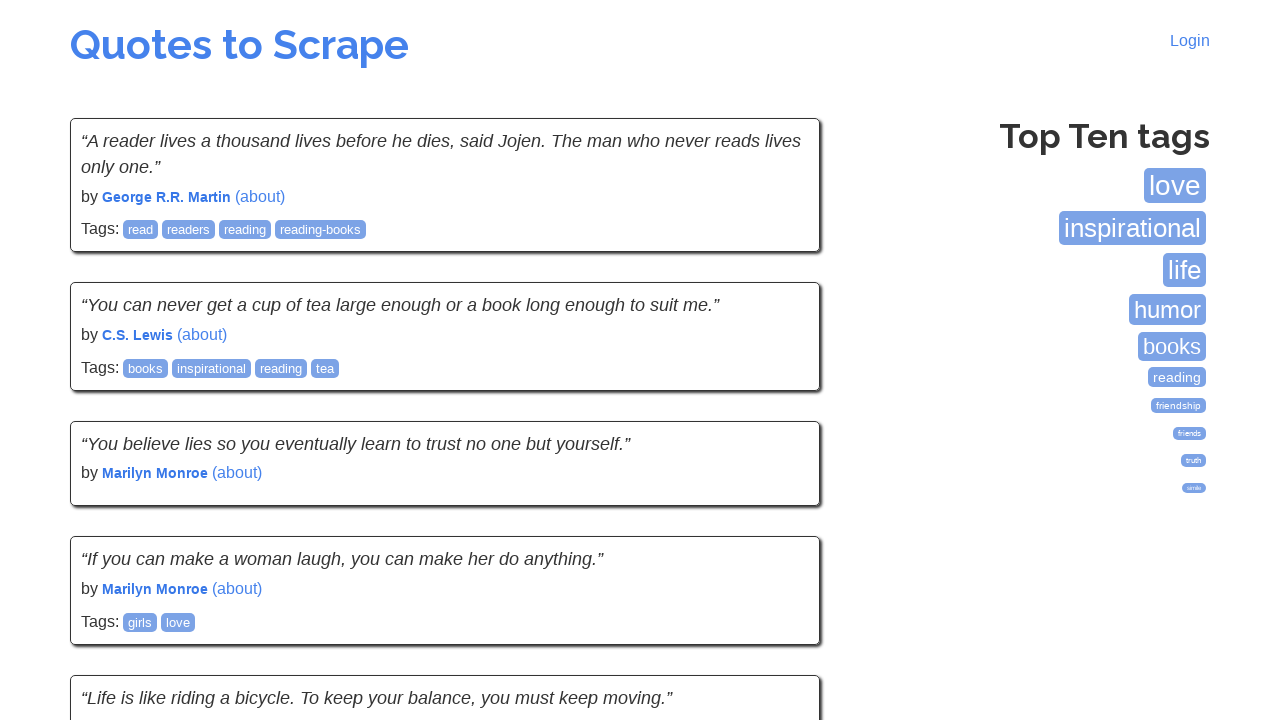

Verified author name is visible
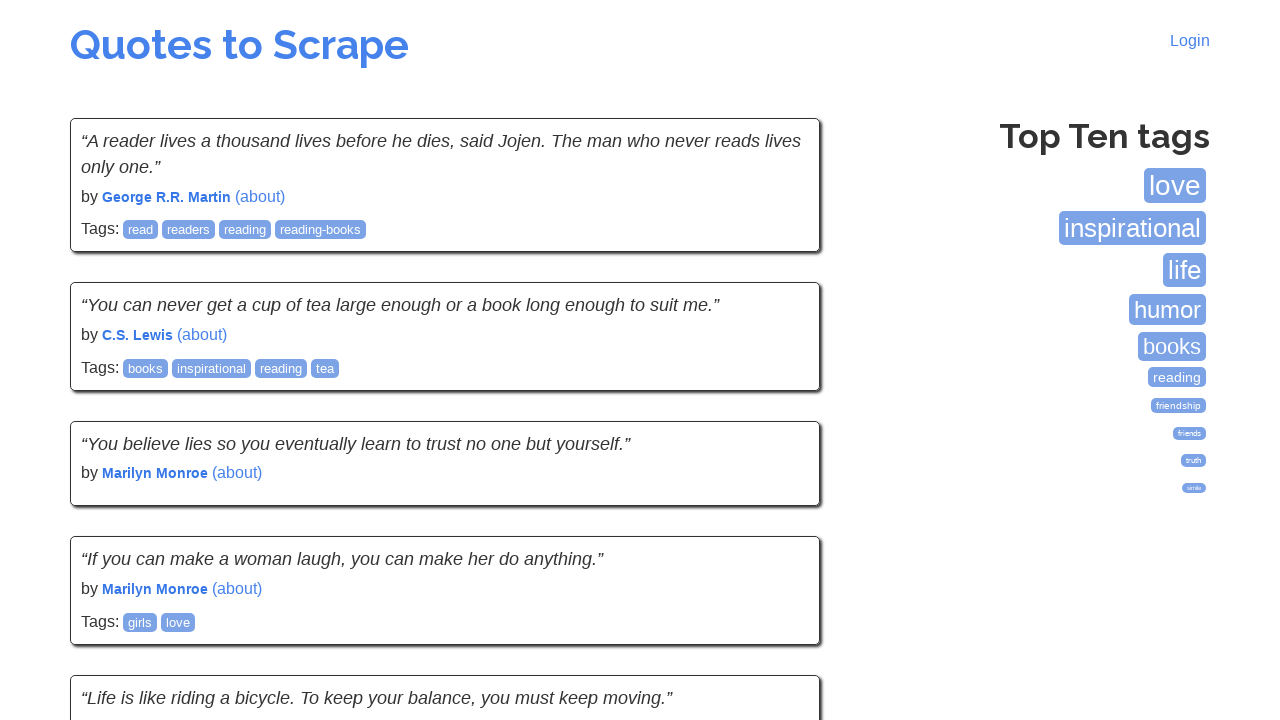

Verified quote text is visible
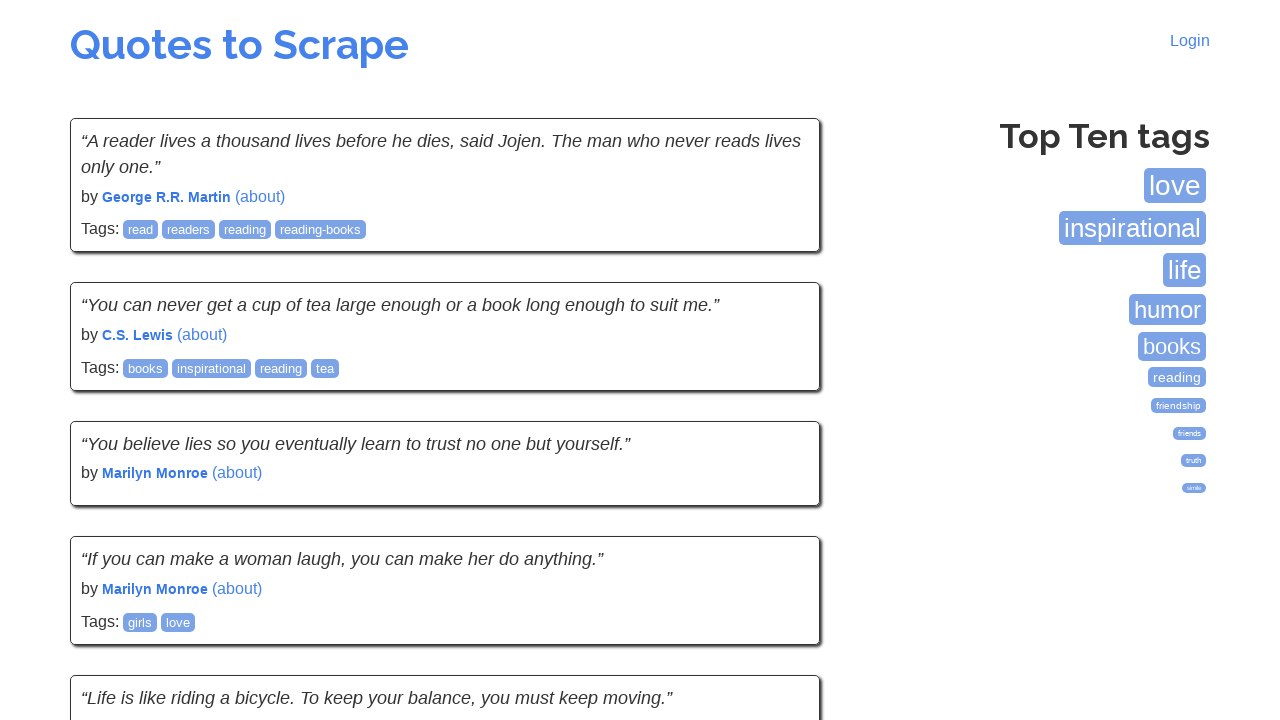

Verified author name is visible
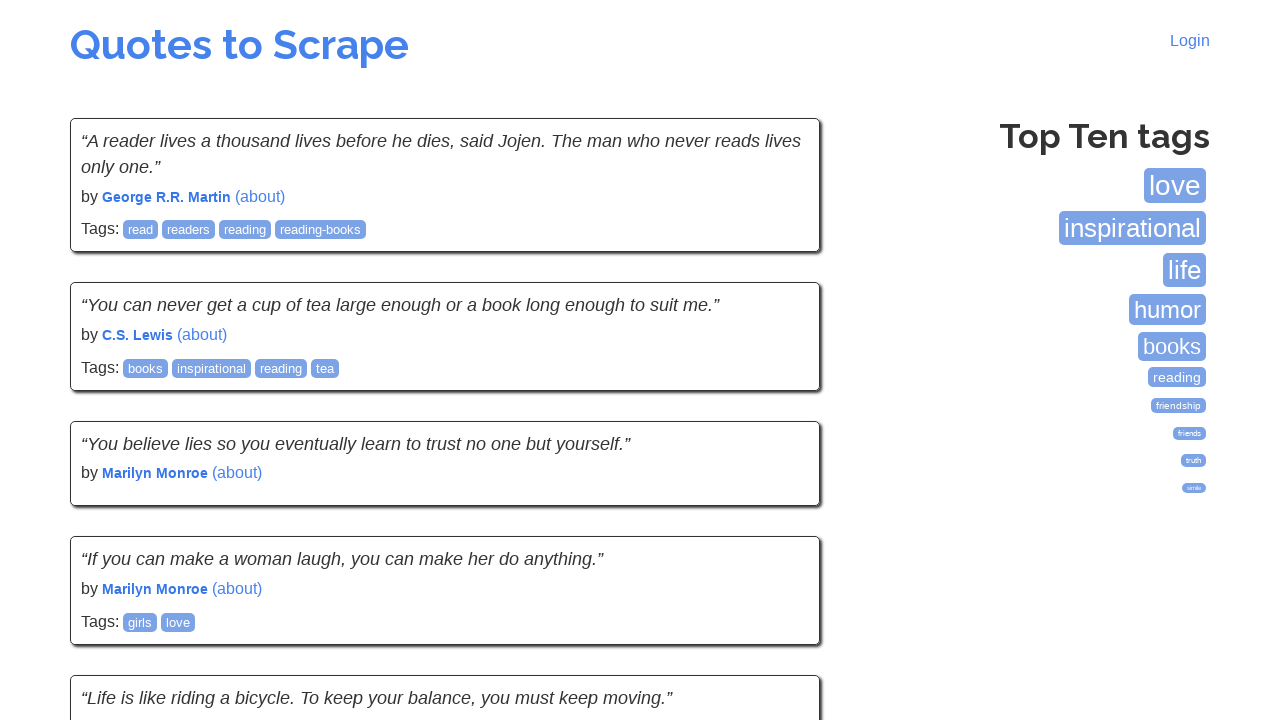

Verified quote text is visible
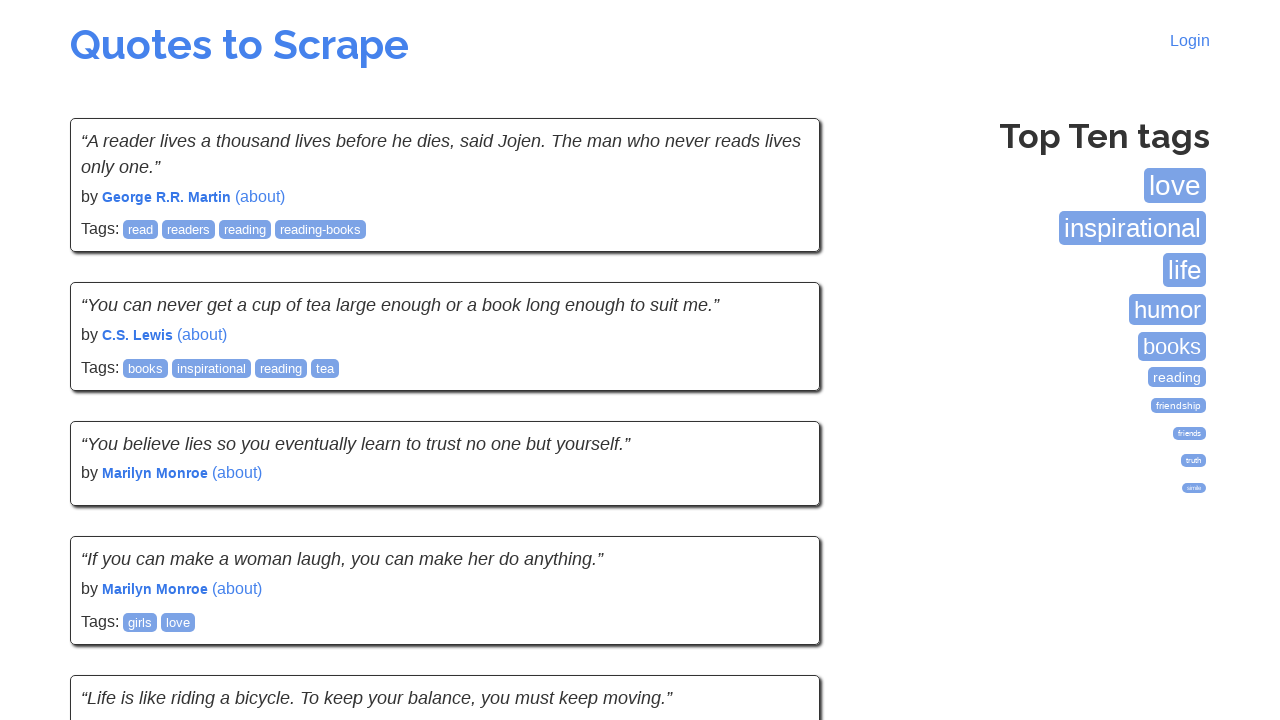

Verified author name is visible
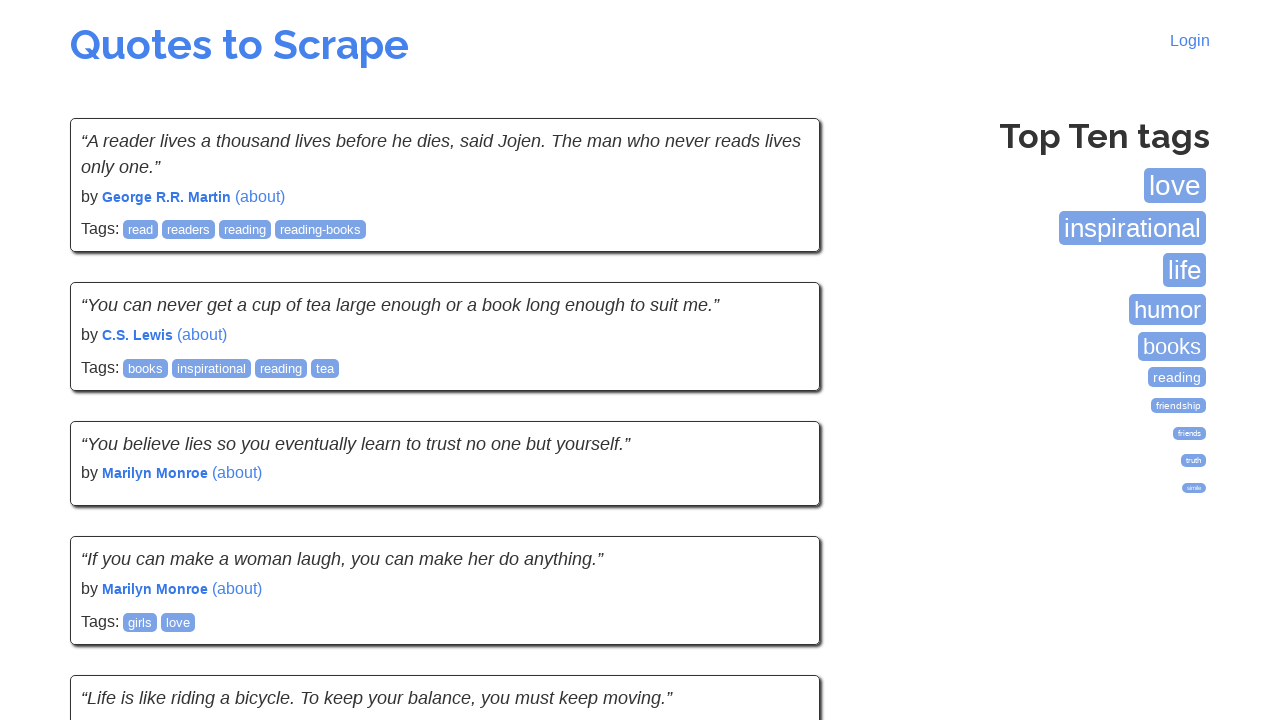

Verified quote text is visible
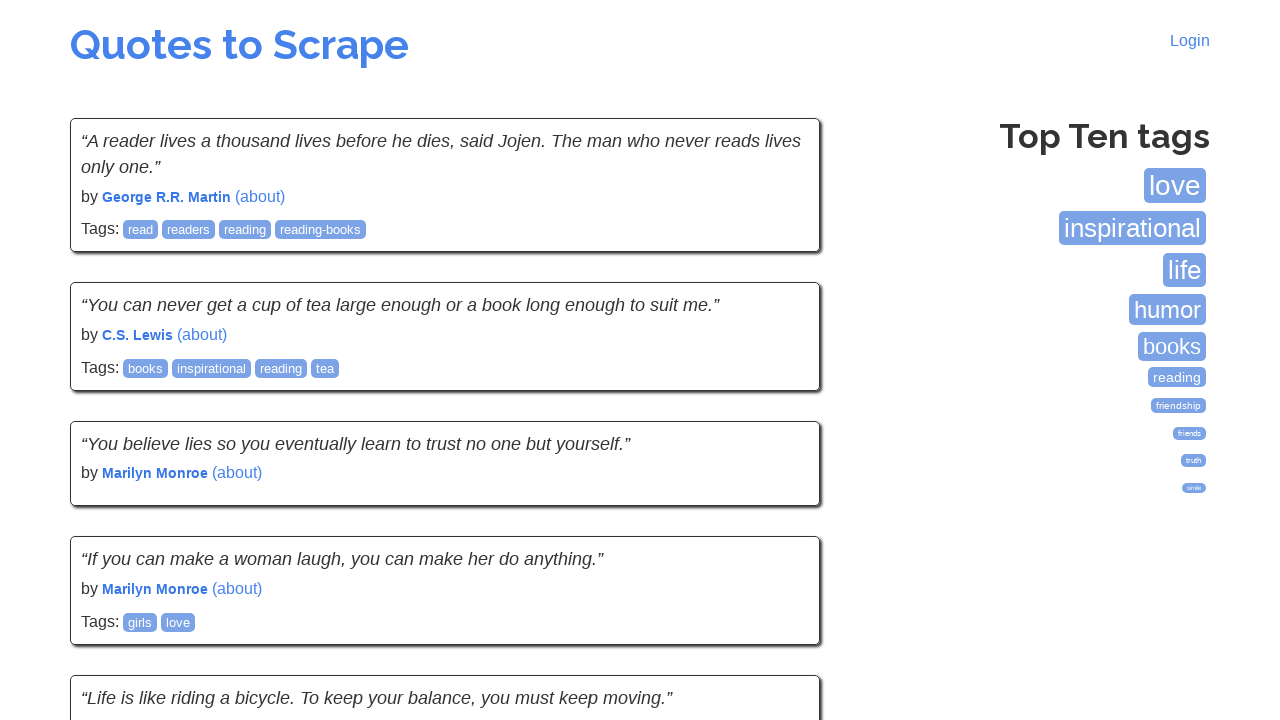

Verified author name is visible
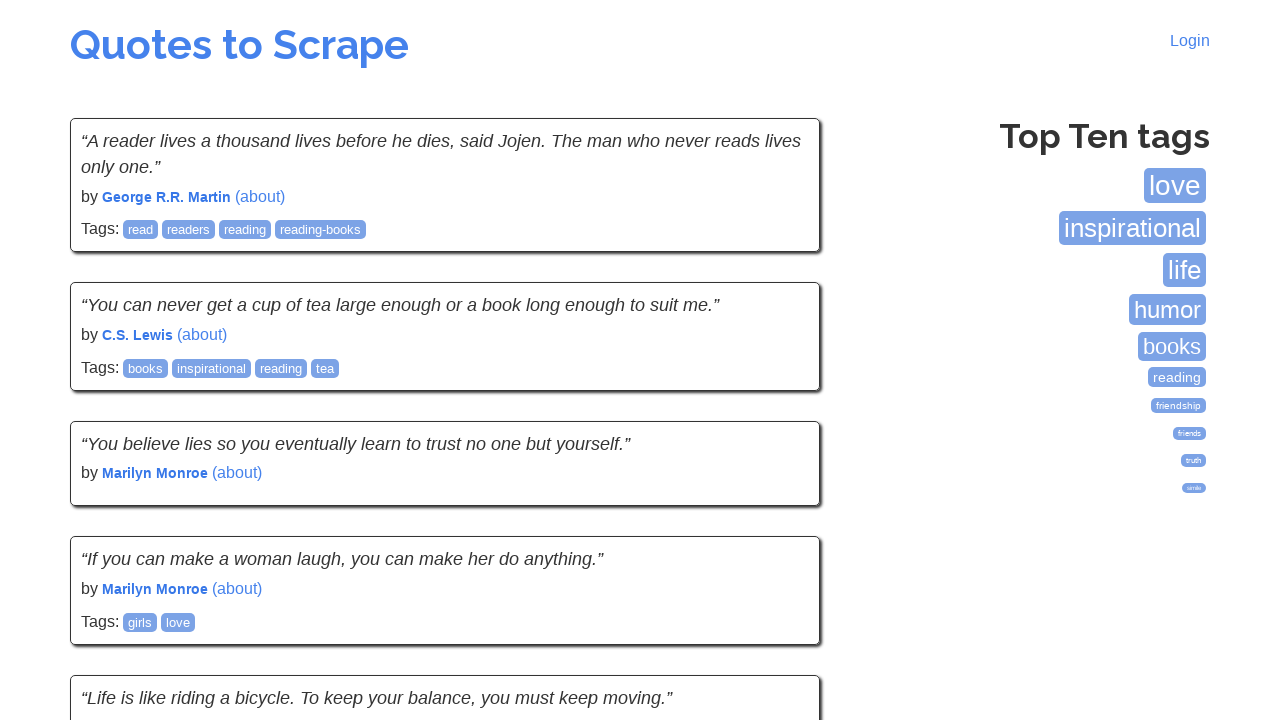

Verified quote text is visible
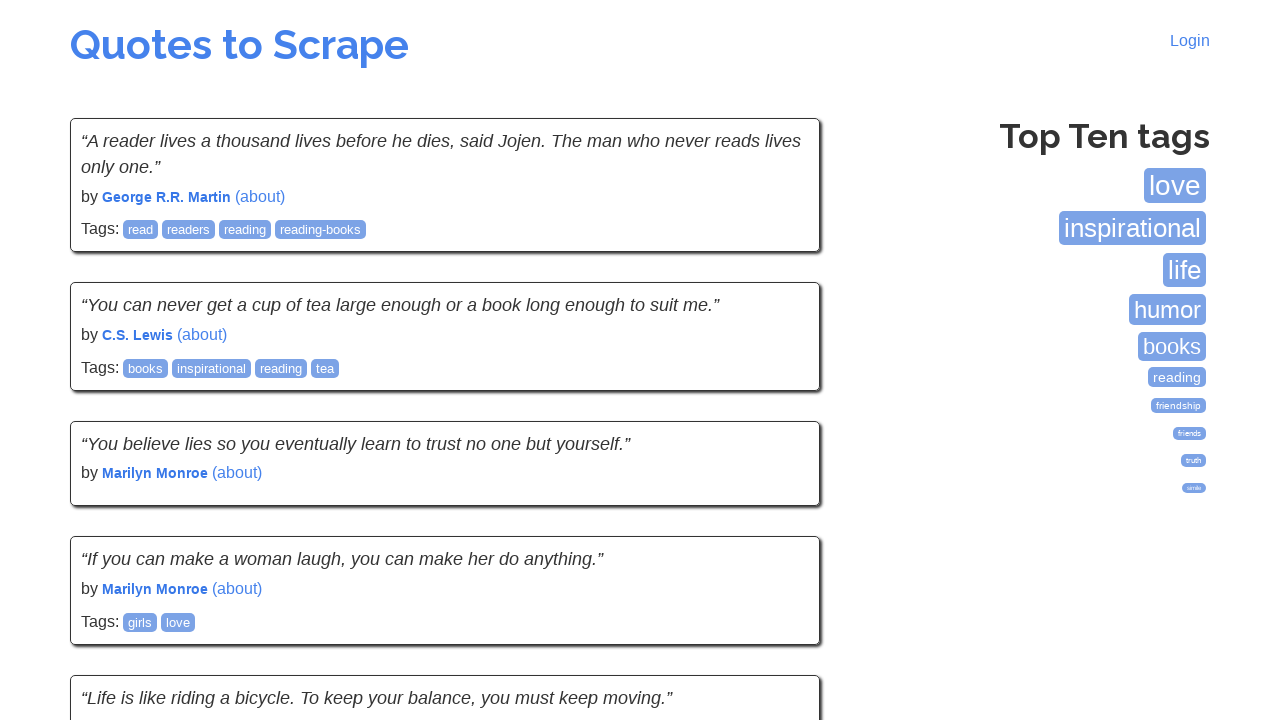

Verified author name is visible
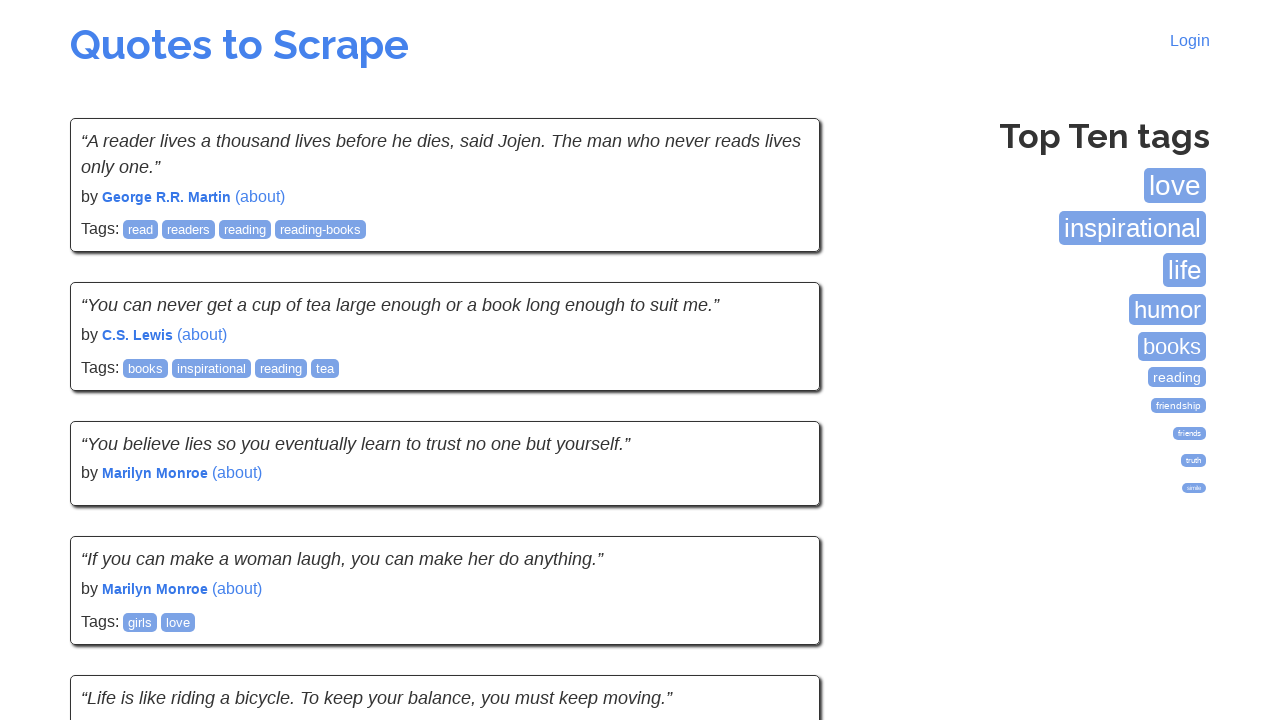

Verified quote text is visible
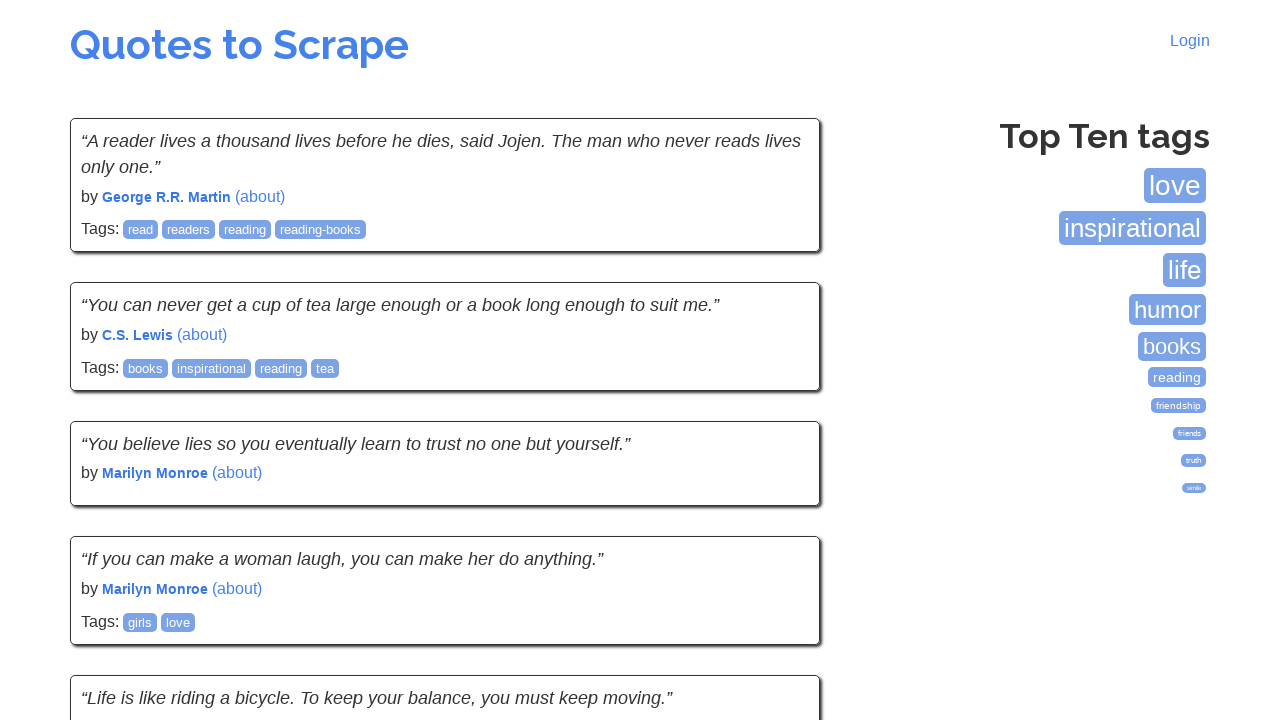

Verified author name is visible
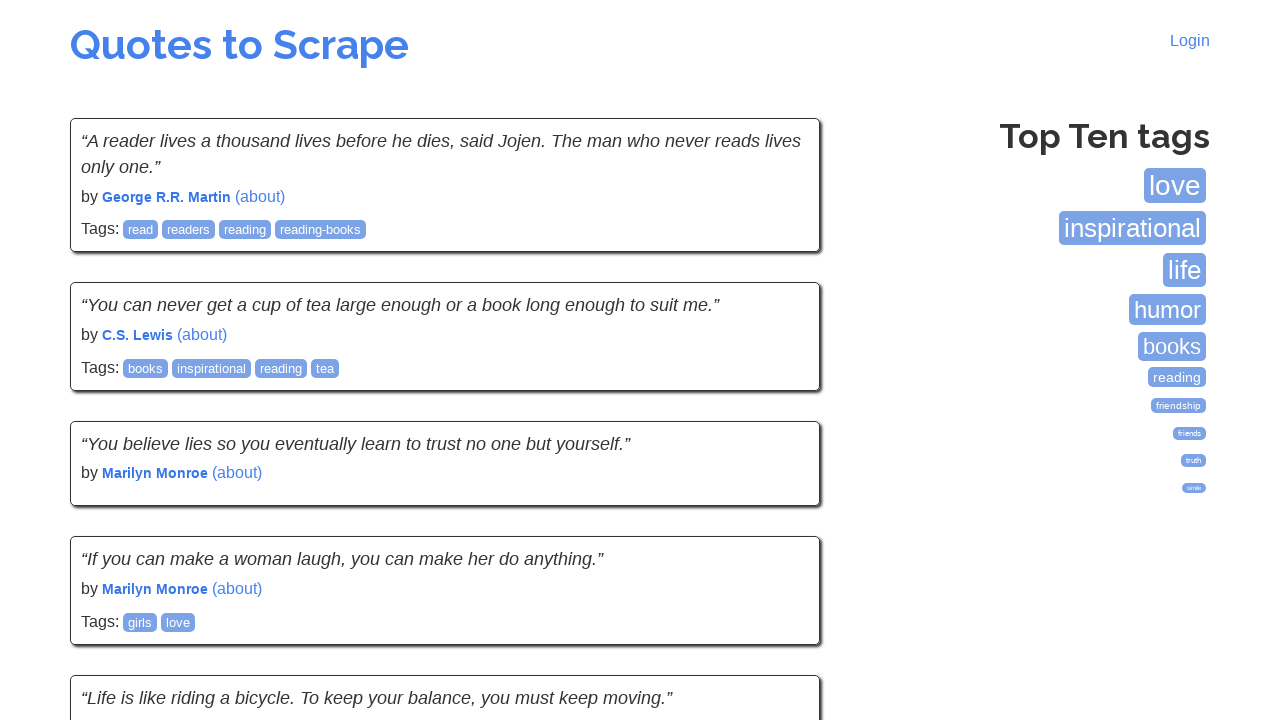

Verified quote text is visible
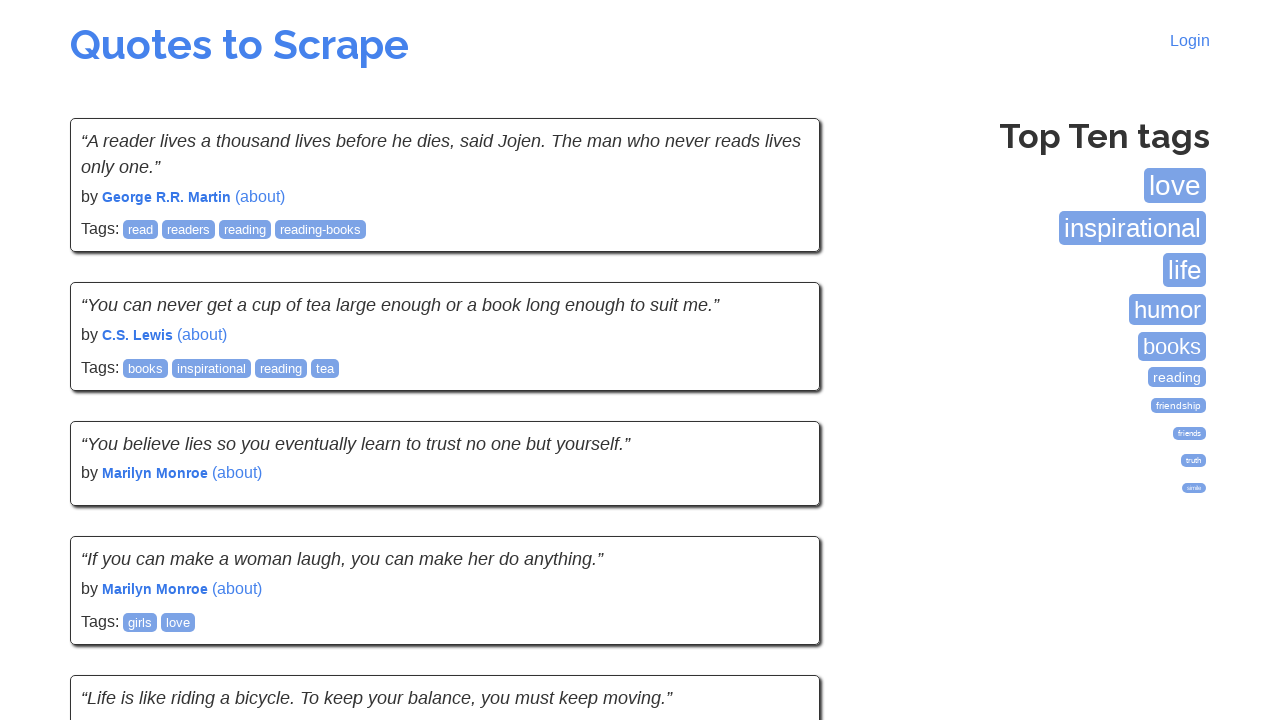

Verified author name is visible
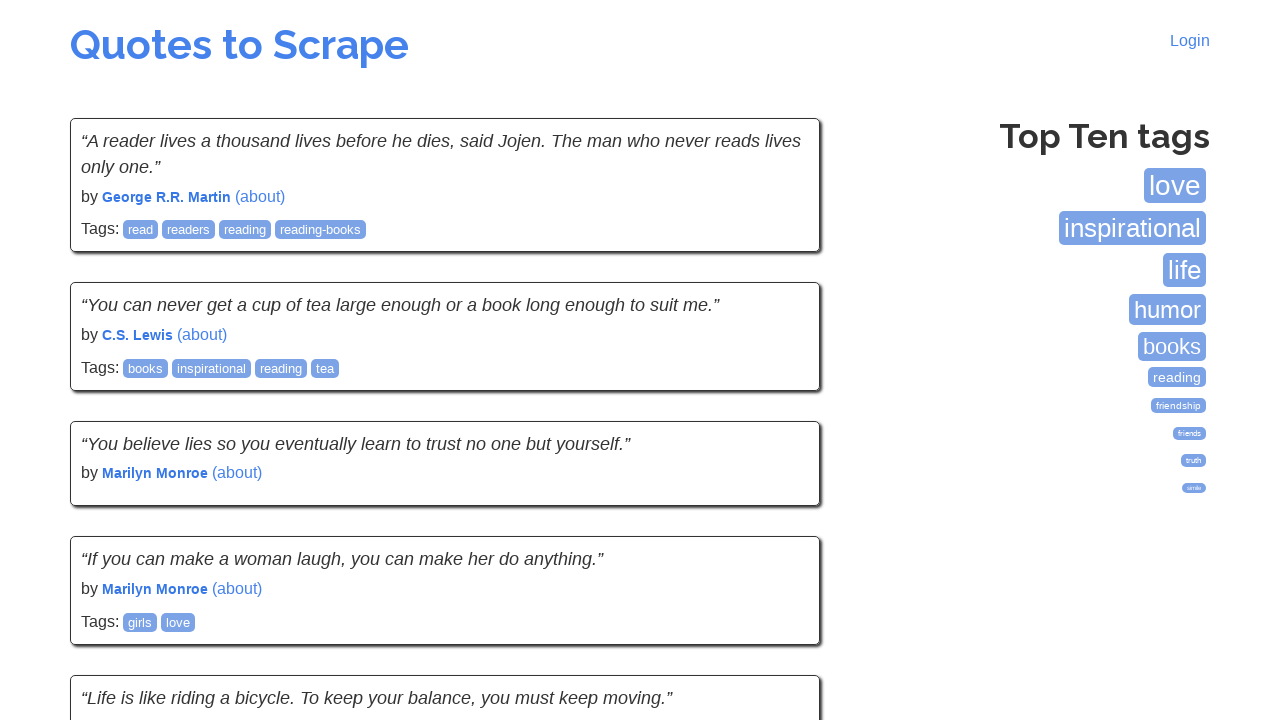

Clicked Next button to navigate to page at (778, 541) on a:has-text('Next')
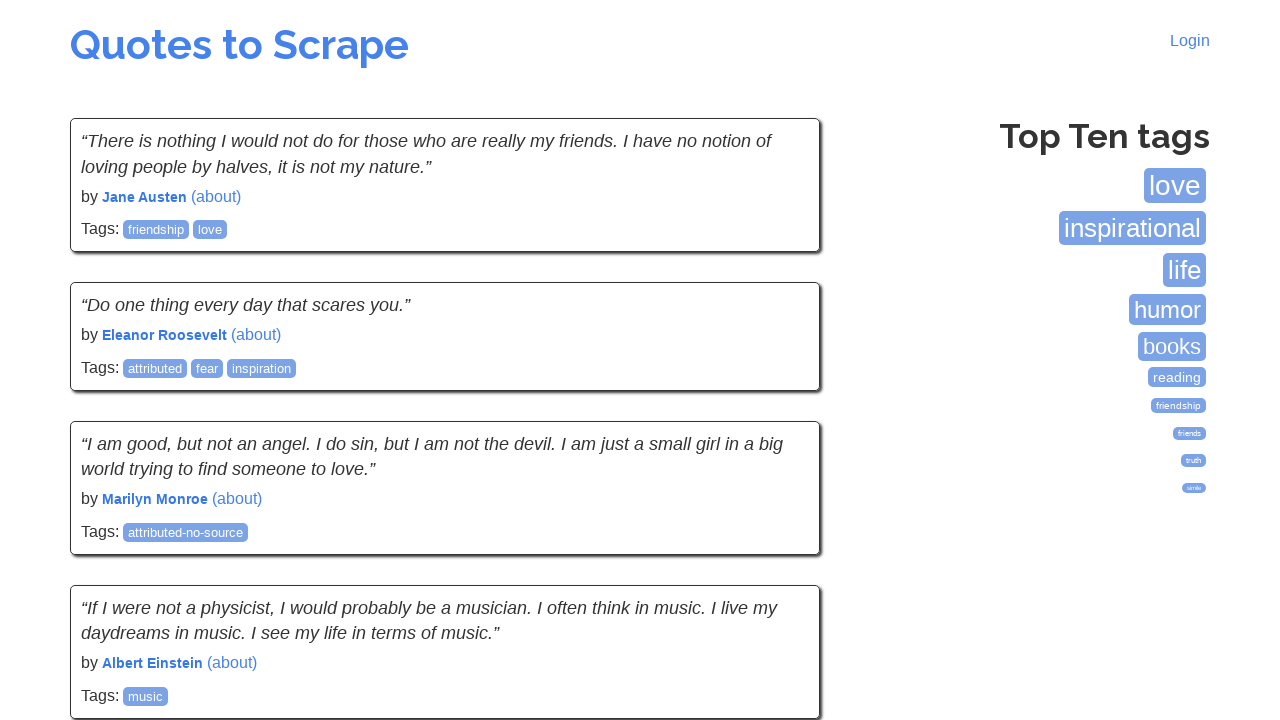

Waited for page to load with networkidle state
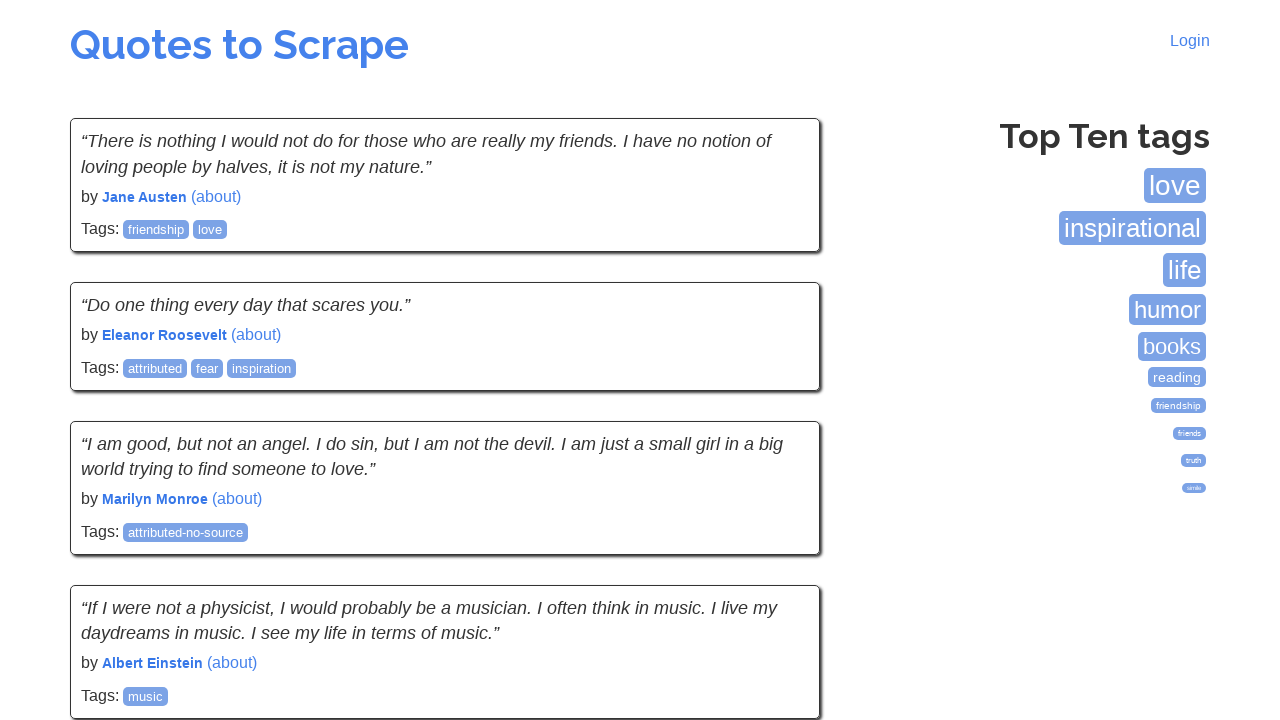

Quote elements loaded on the page
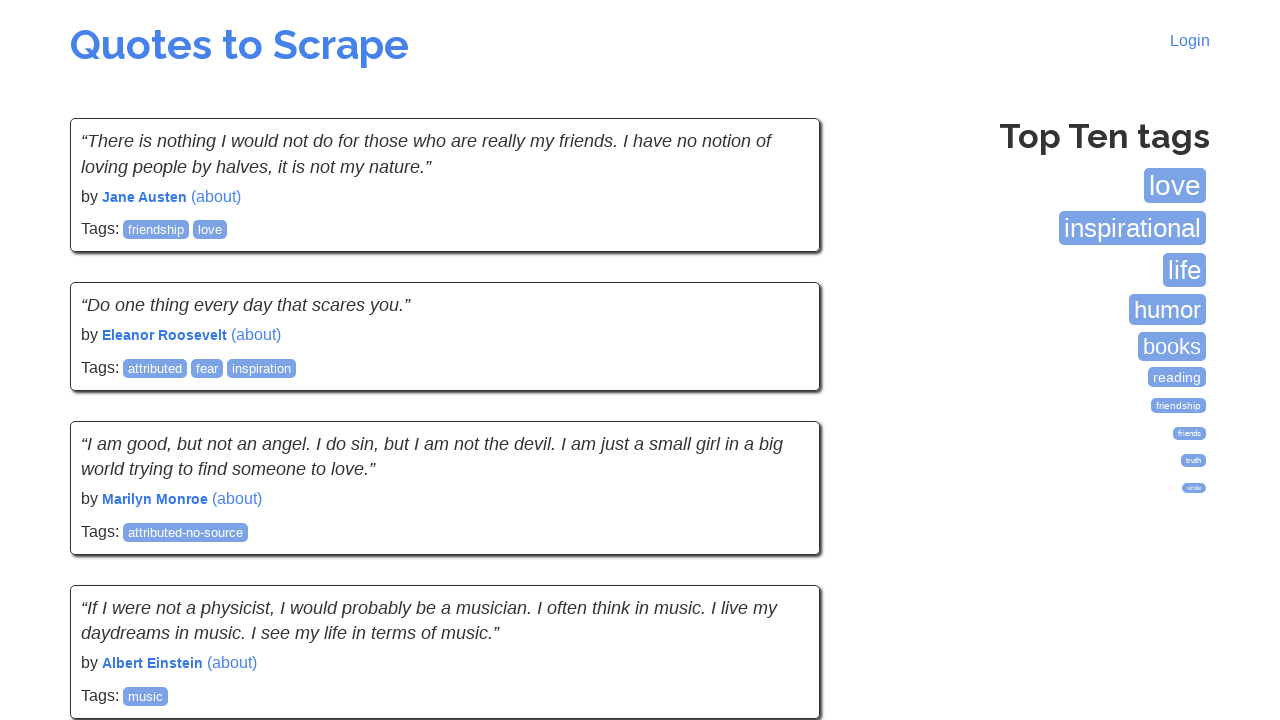

Retrieved 10 quote elements from the page
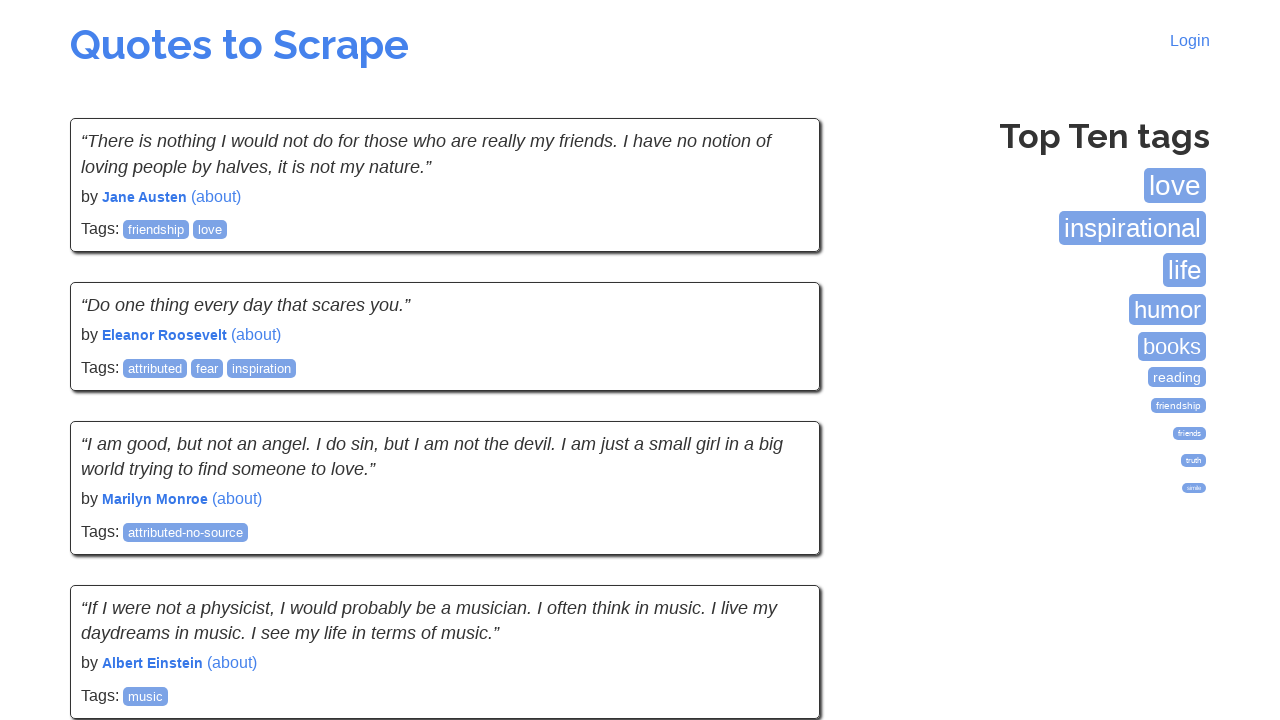

Verified quote text is visible
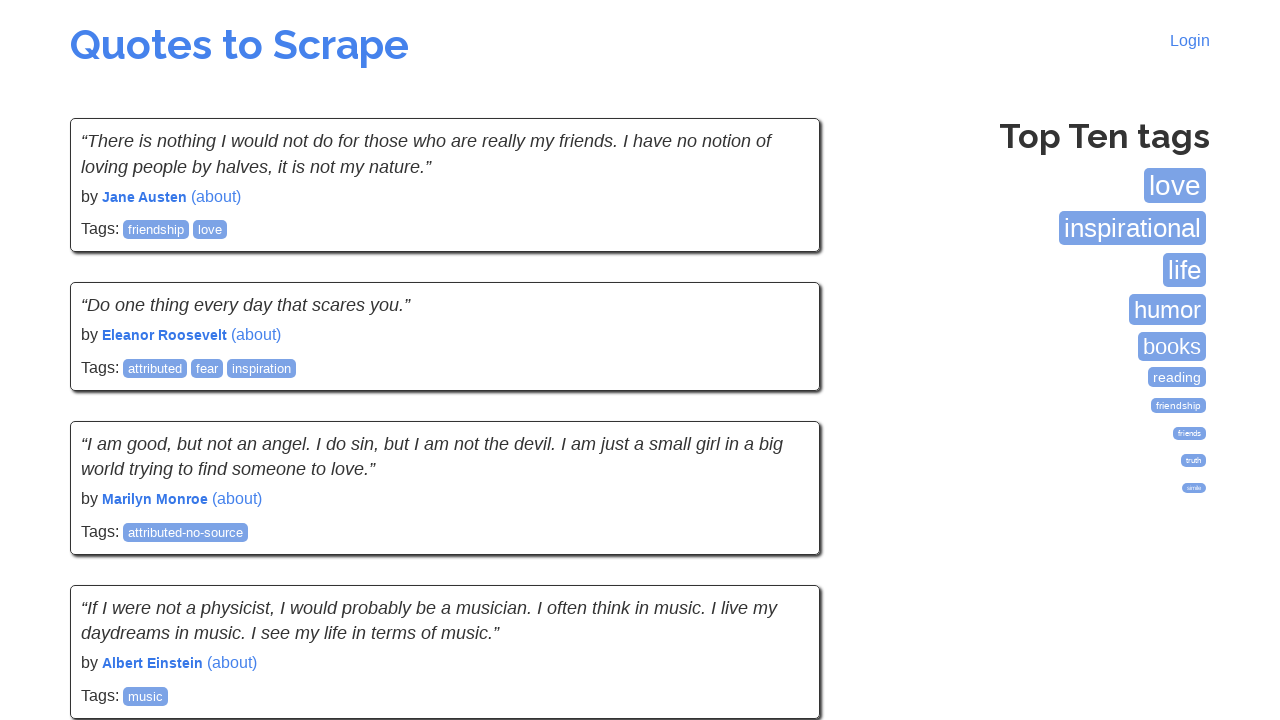

Verified author name is visible
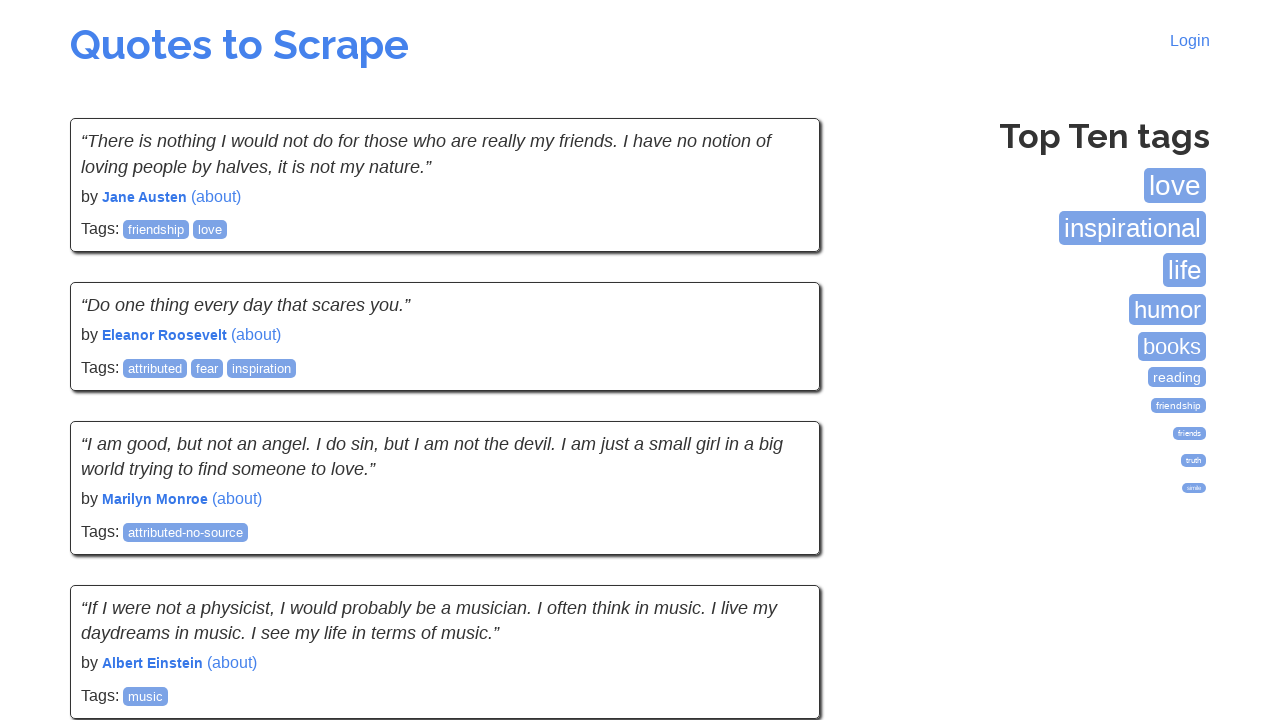

Verified quote text is visible
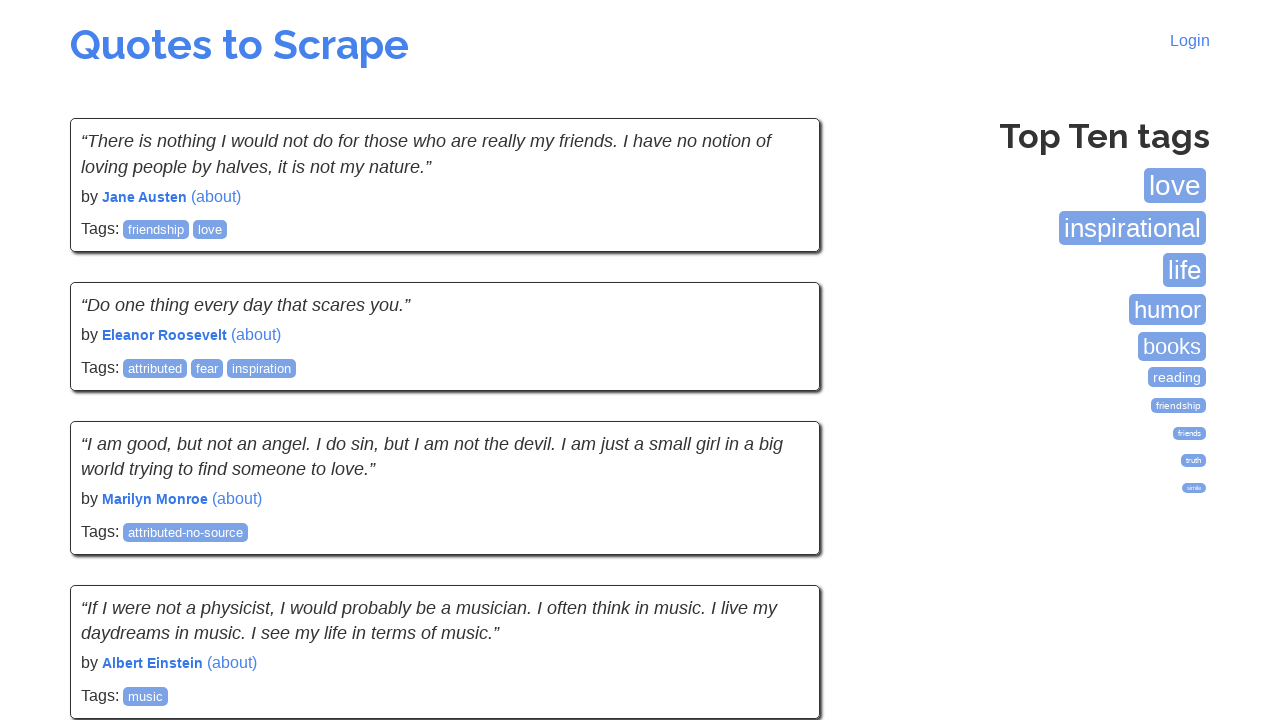

Verified author name is visible
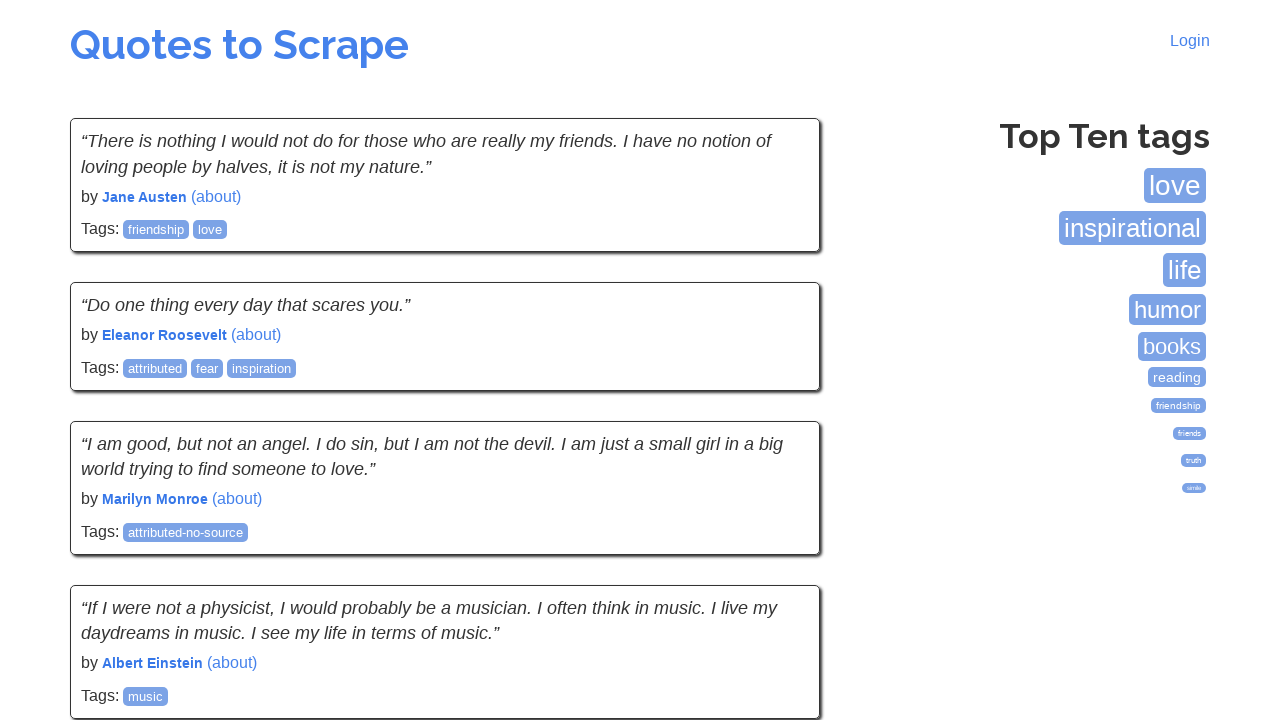

Verified quote text is visible
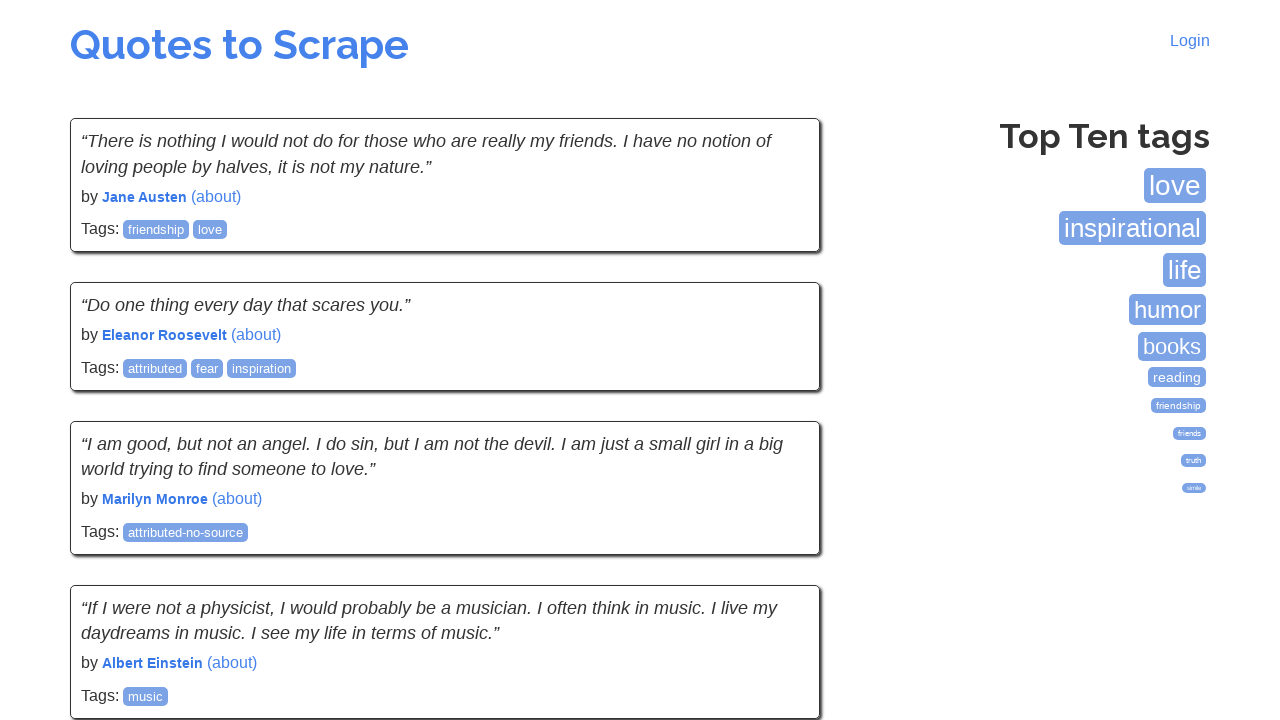

Verified author name is visible
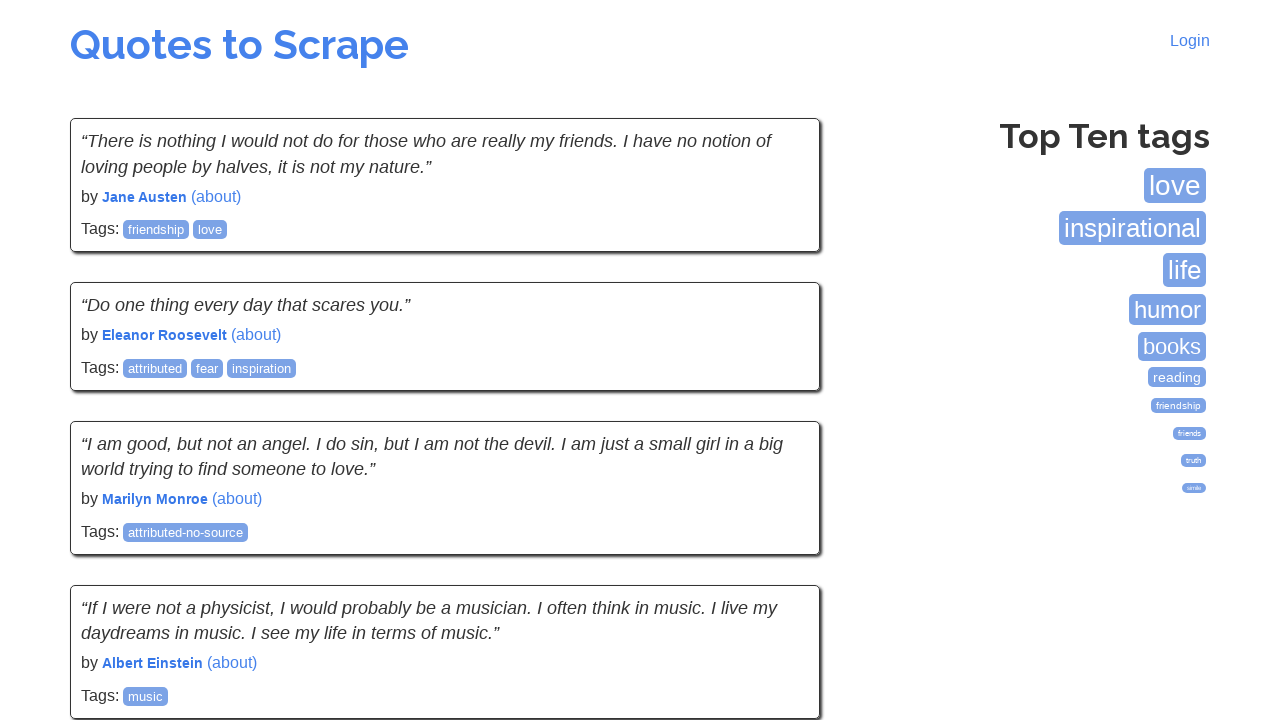

Verified quote text is visible
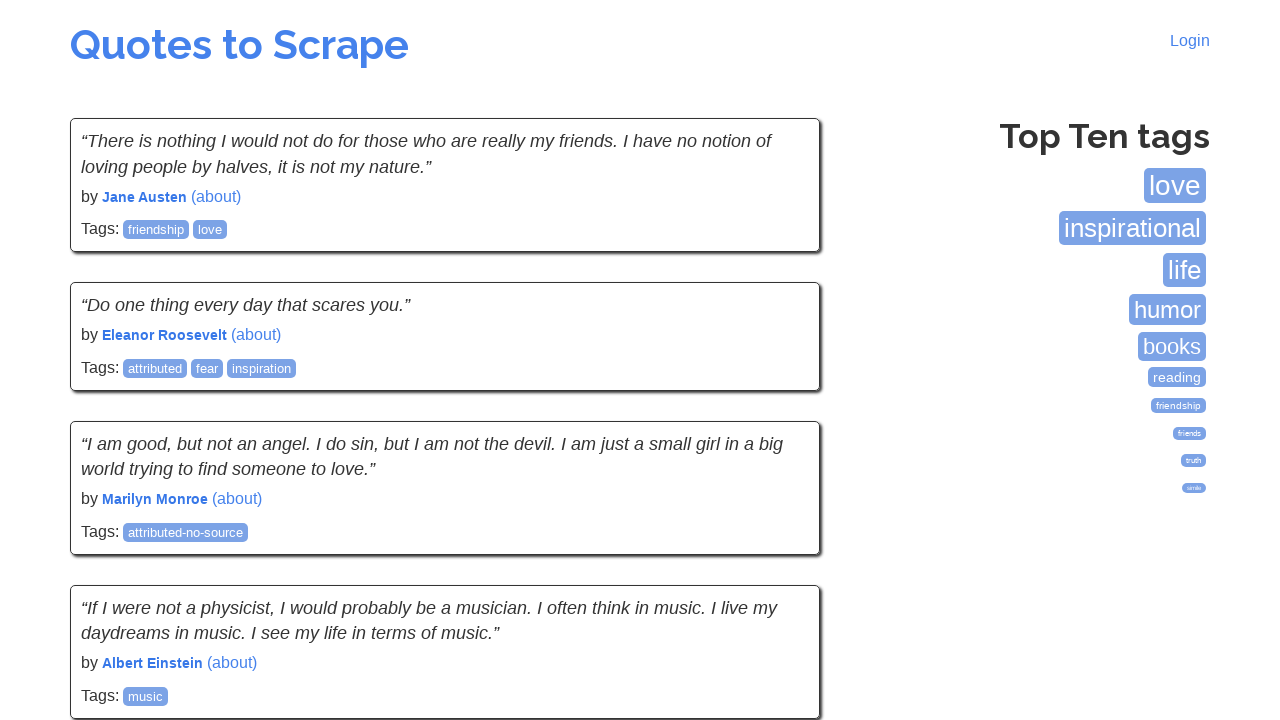

Verified author name is visible
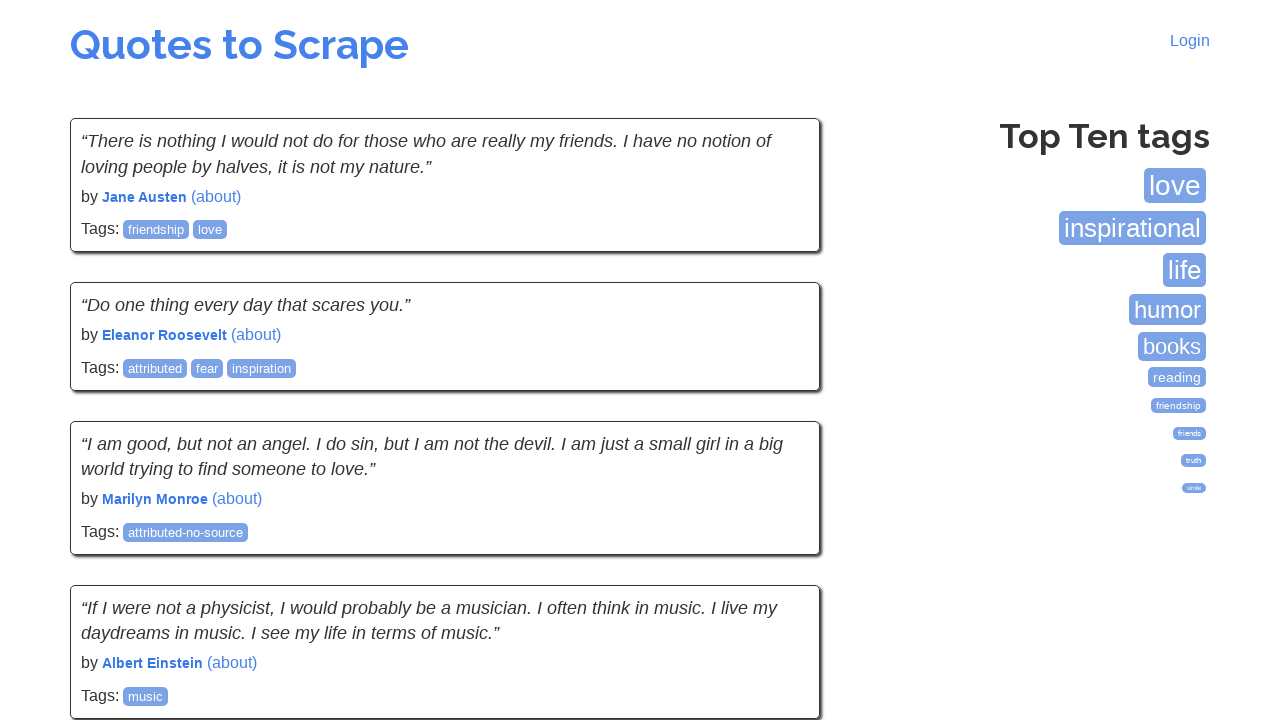

Verified quote text is visible
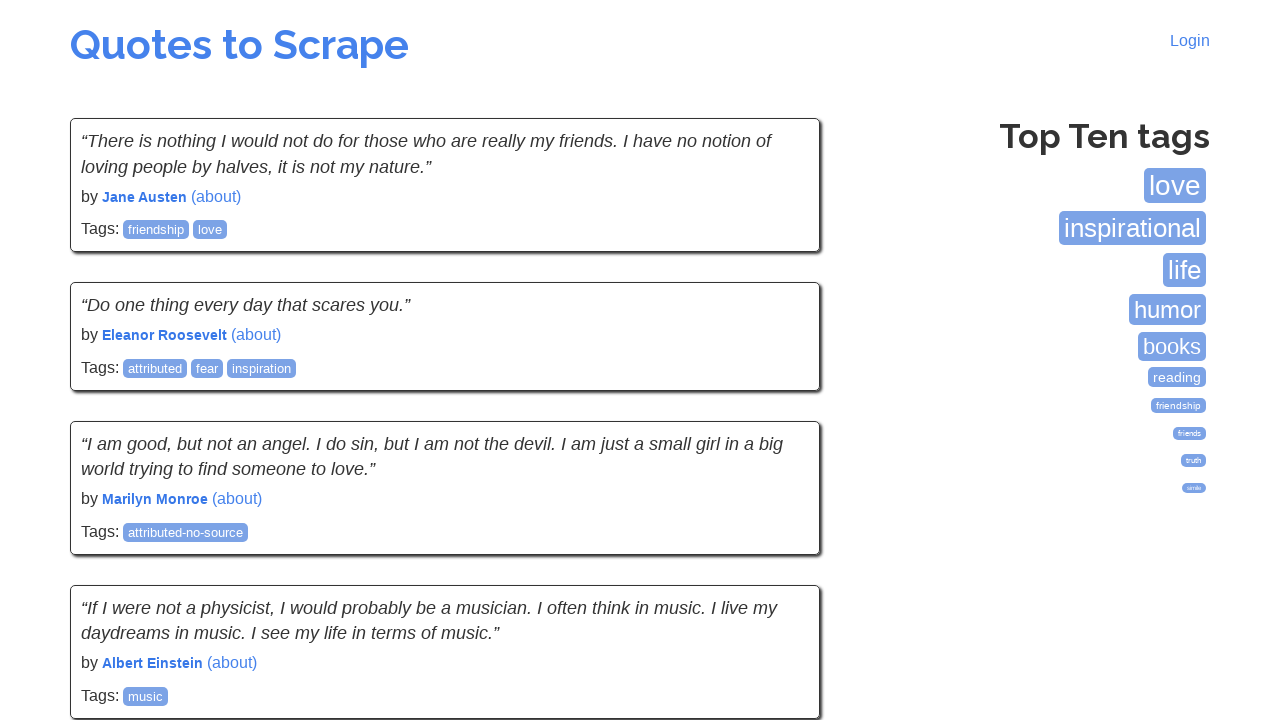

Verified author name is visible
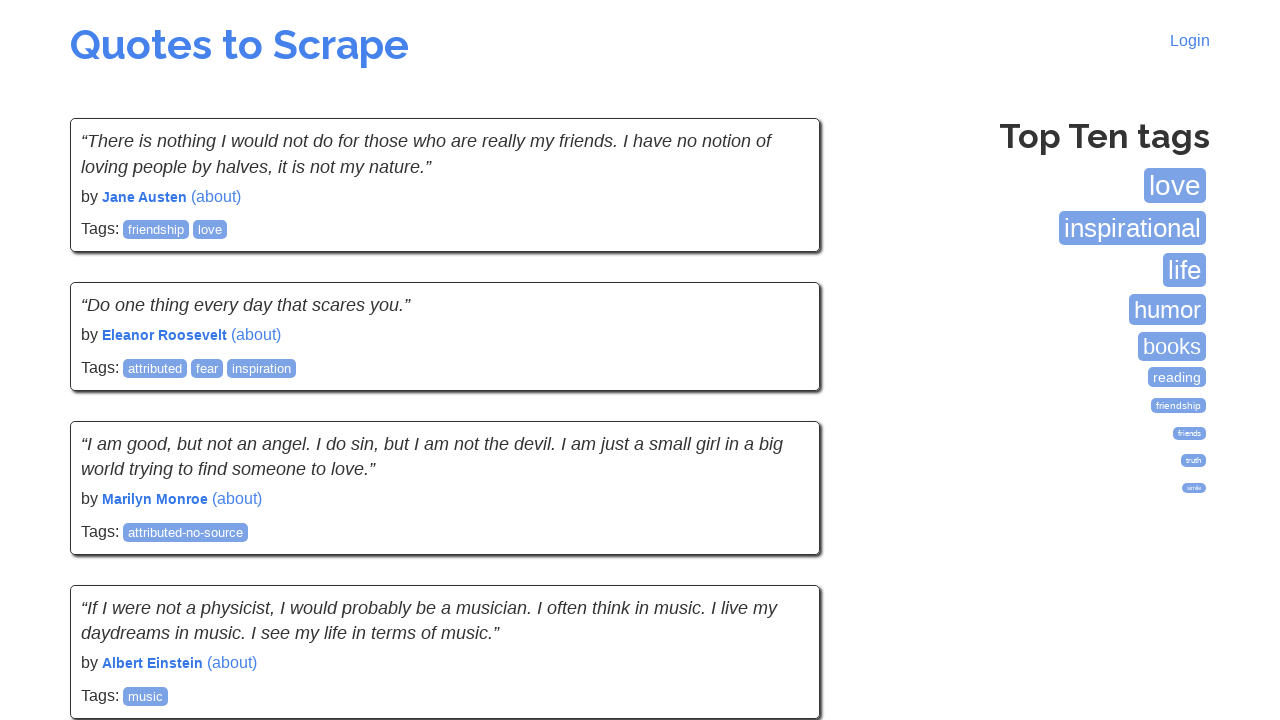

Verified quote text is visible
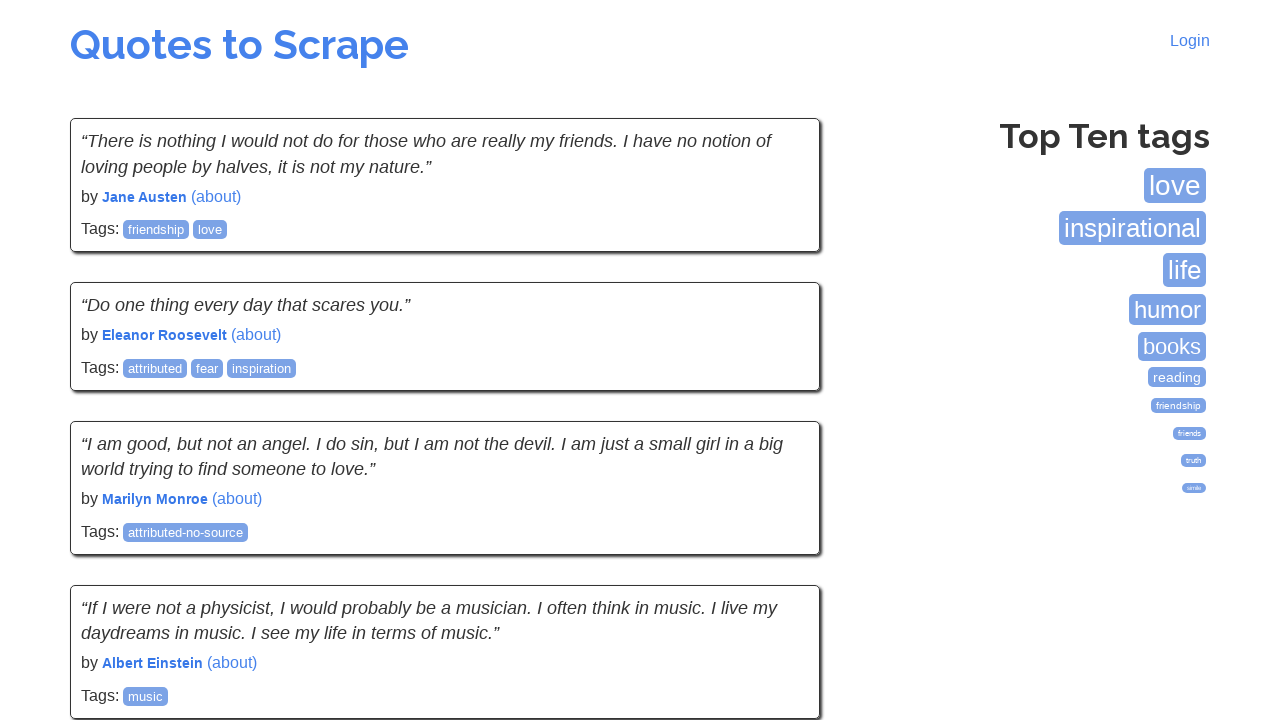

Verified author name is visible
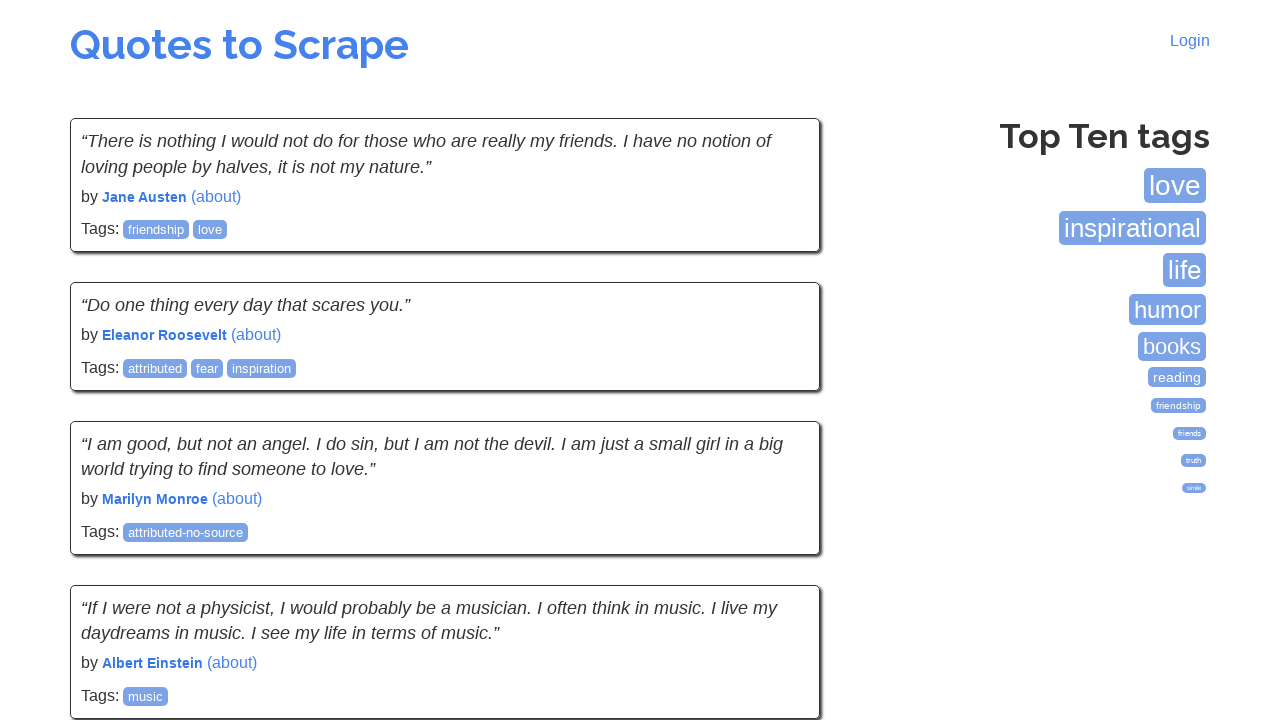

Verified quote text is visible
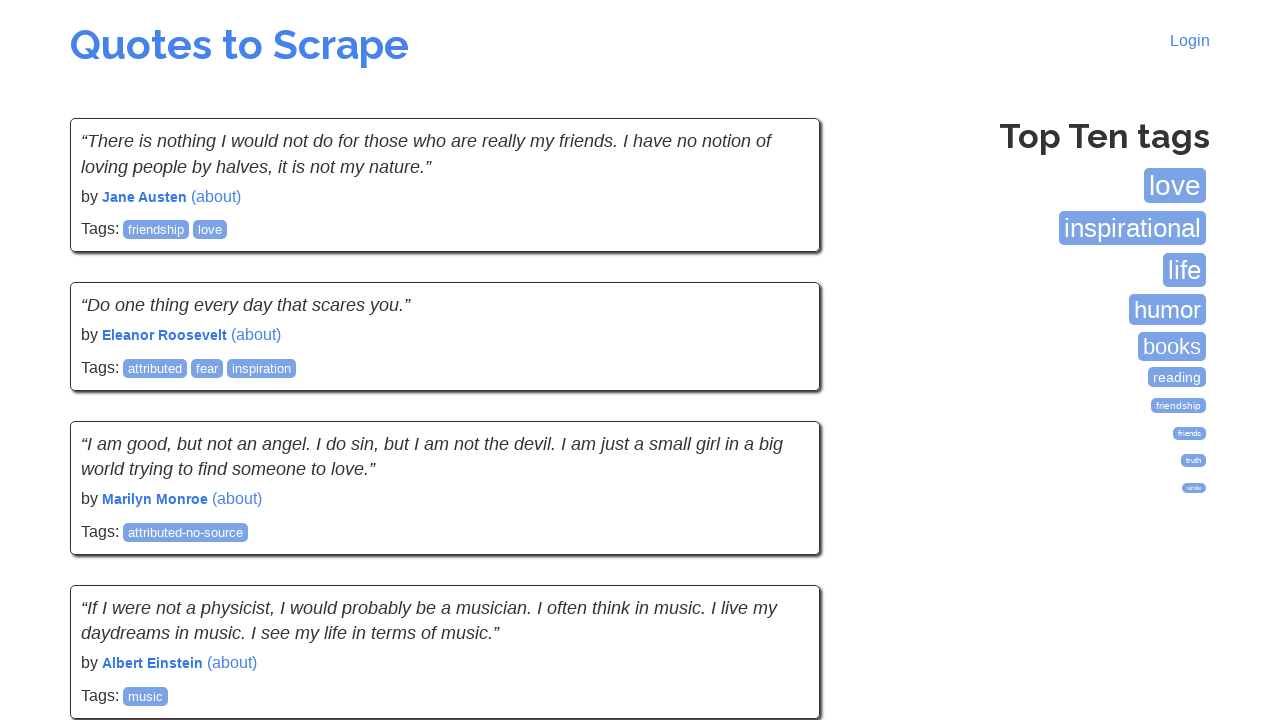

Verified author name is visible
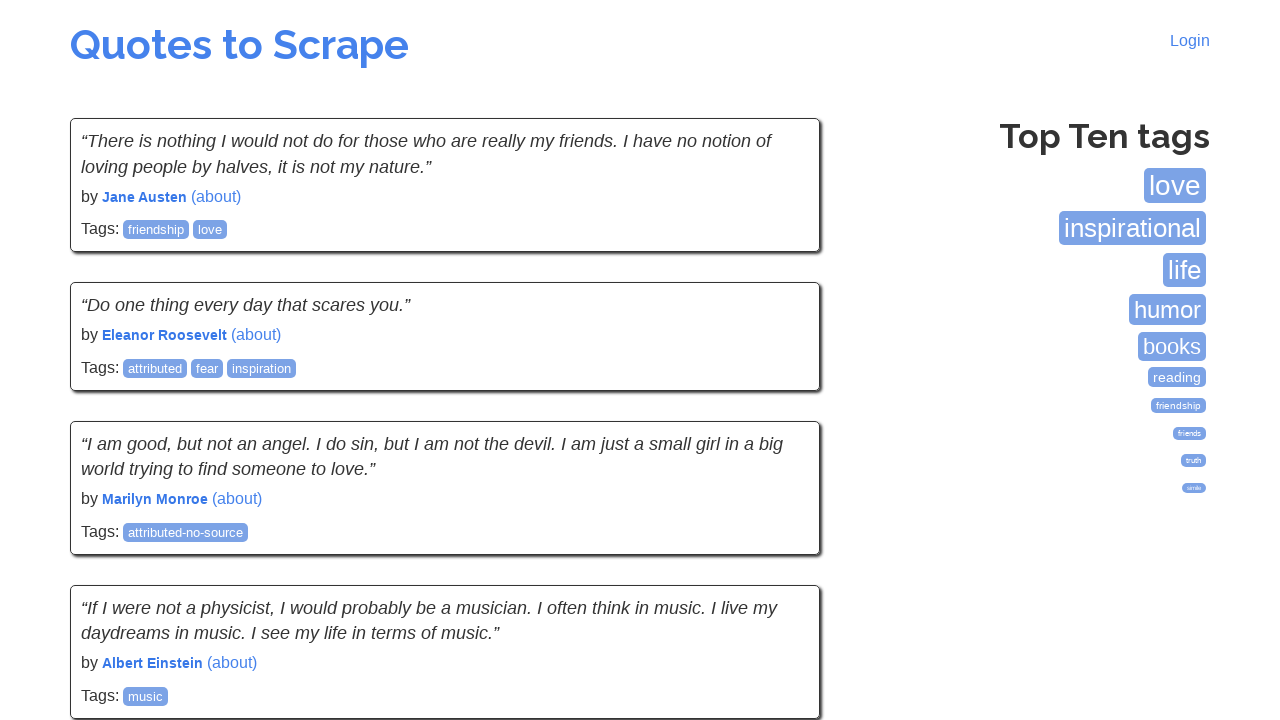

Verified quote text is visible
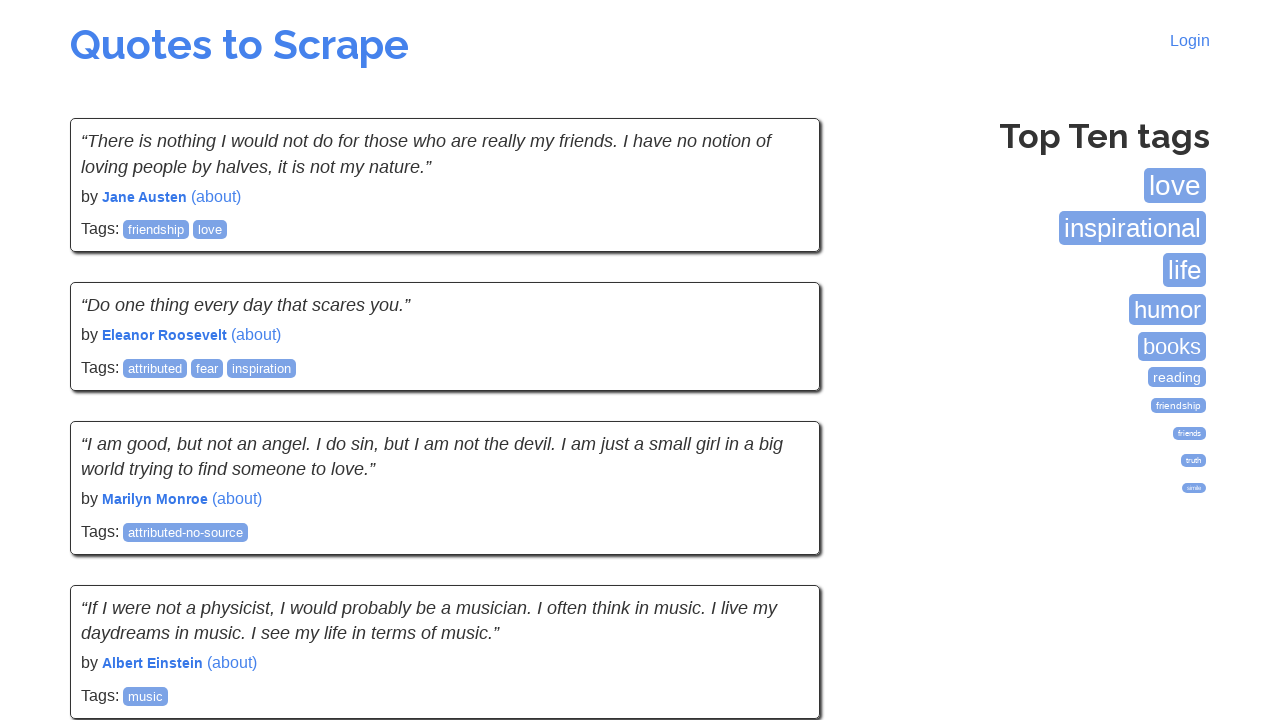

Verified author name is visible
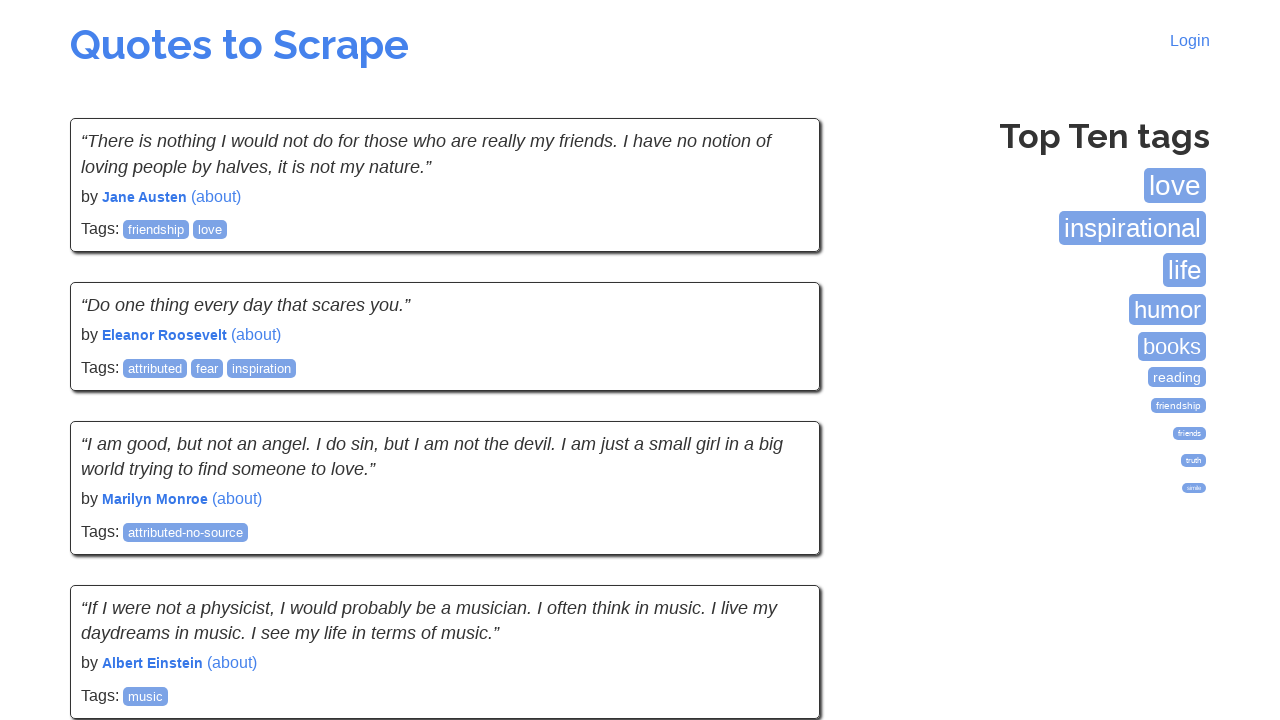

Verified quote text is visible
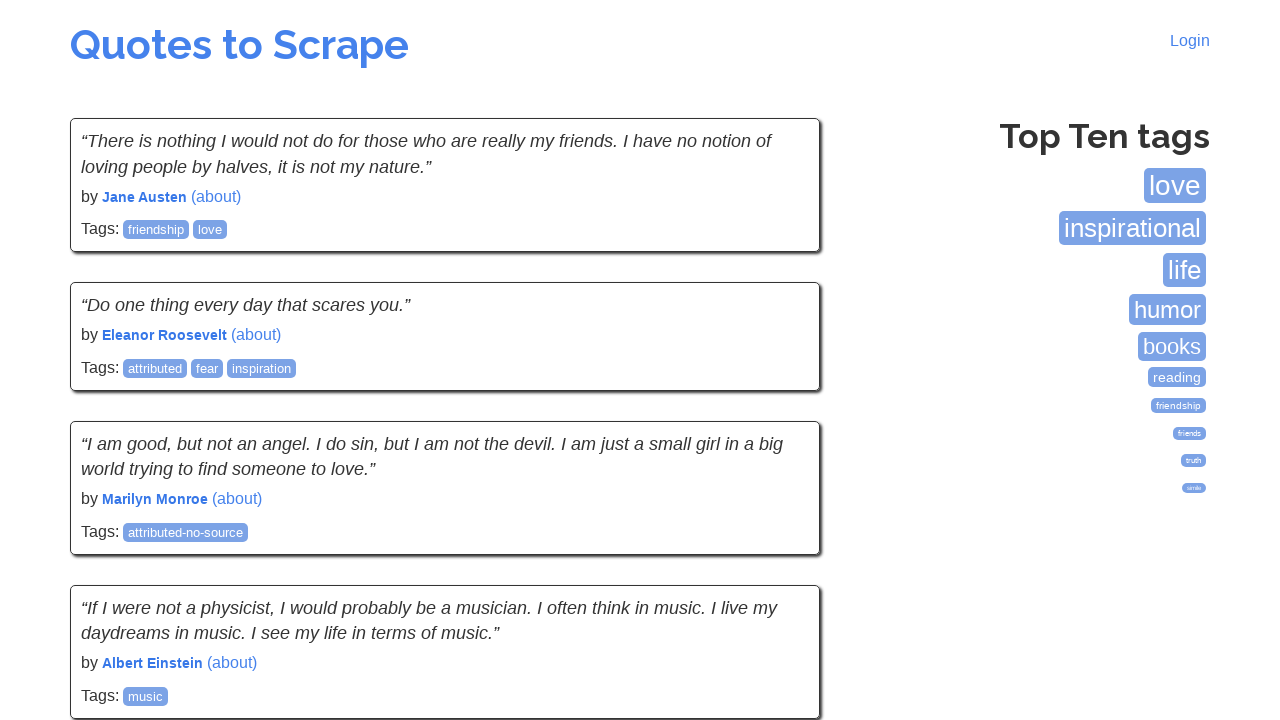

Verified author name is visible
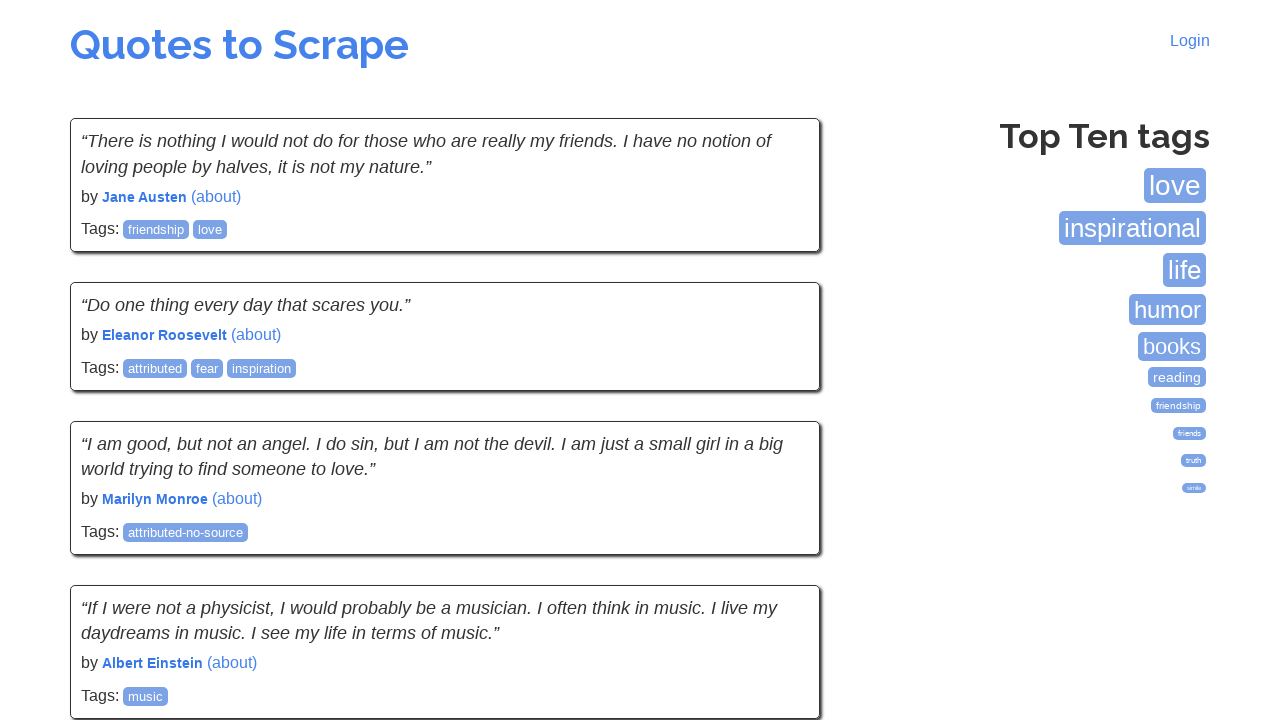

Verified quote text is visible
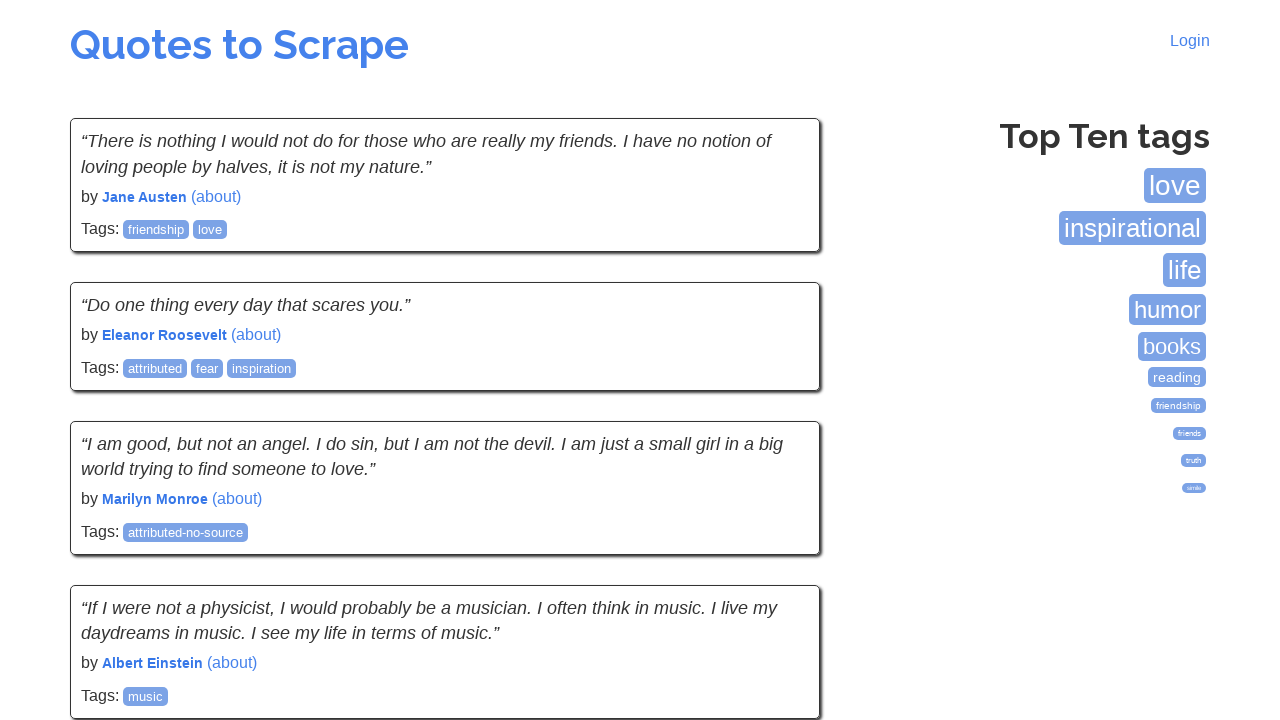

Verified author name is visible
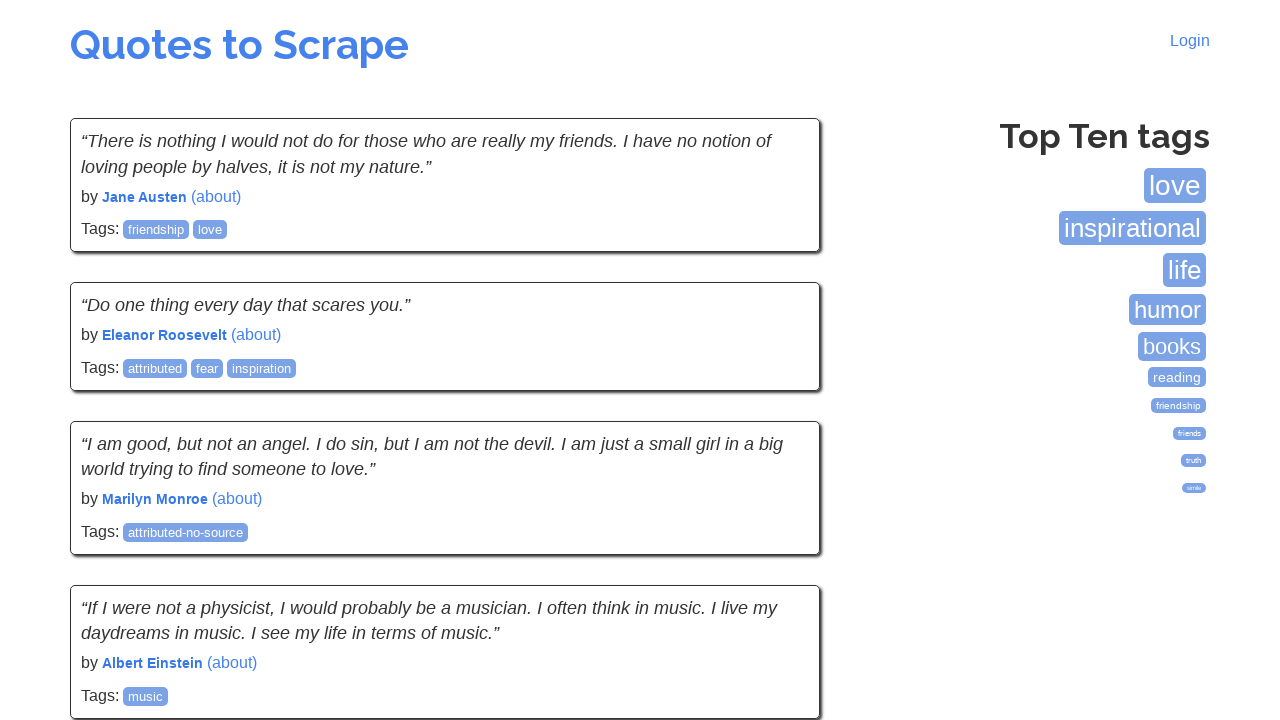

Clicked Next button to navigate to page at (778, 542) on a:has-text('Next')
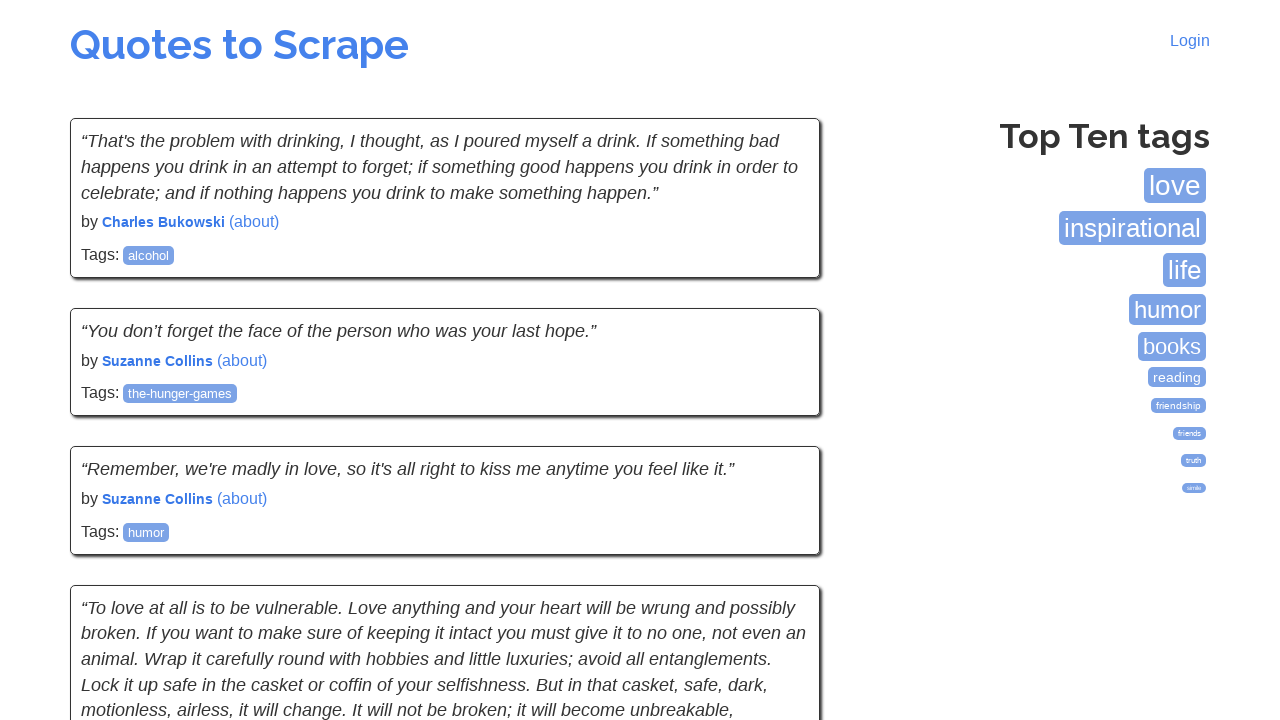

Waited for page to load with networkidle state
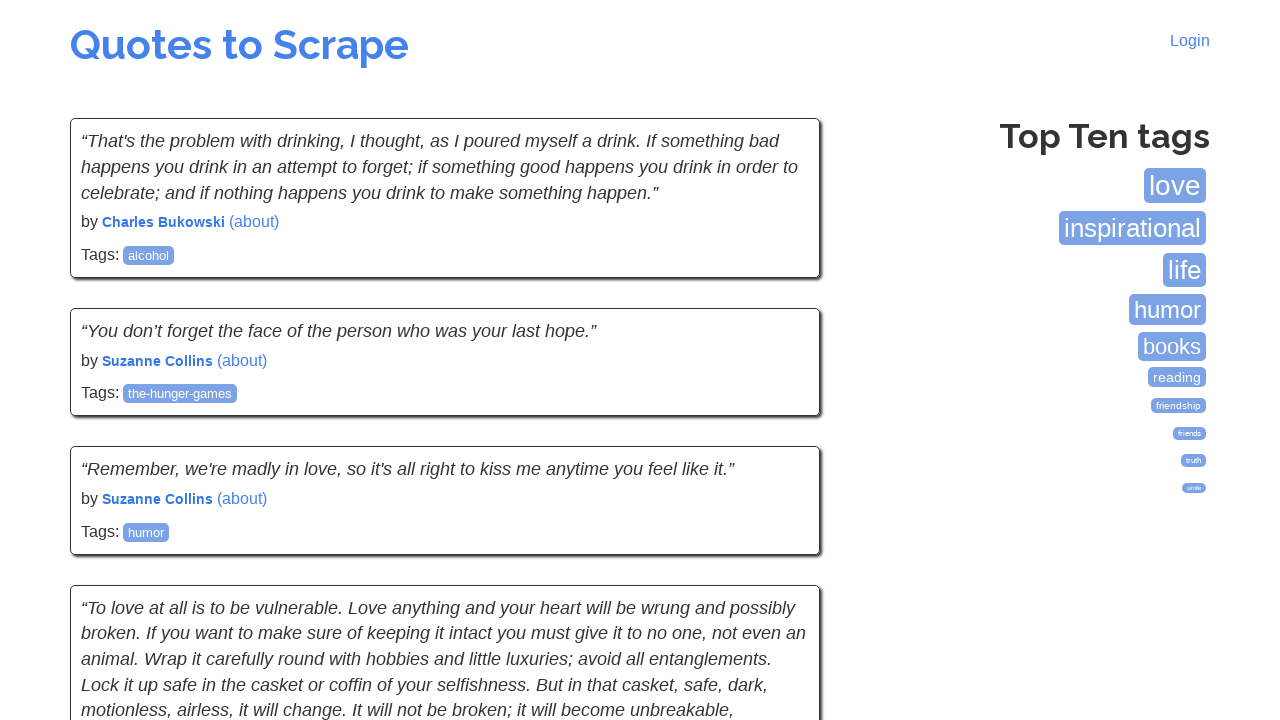

Quote elements loaded on the page
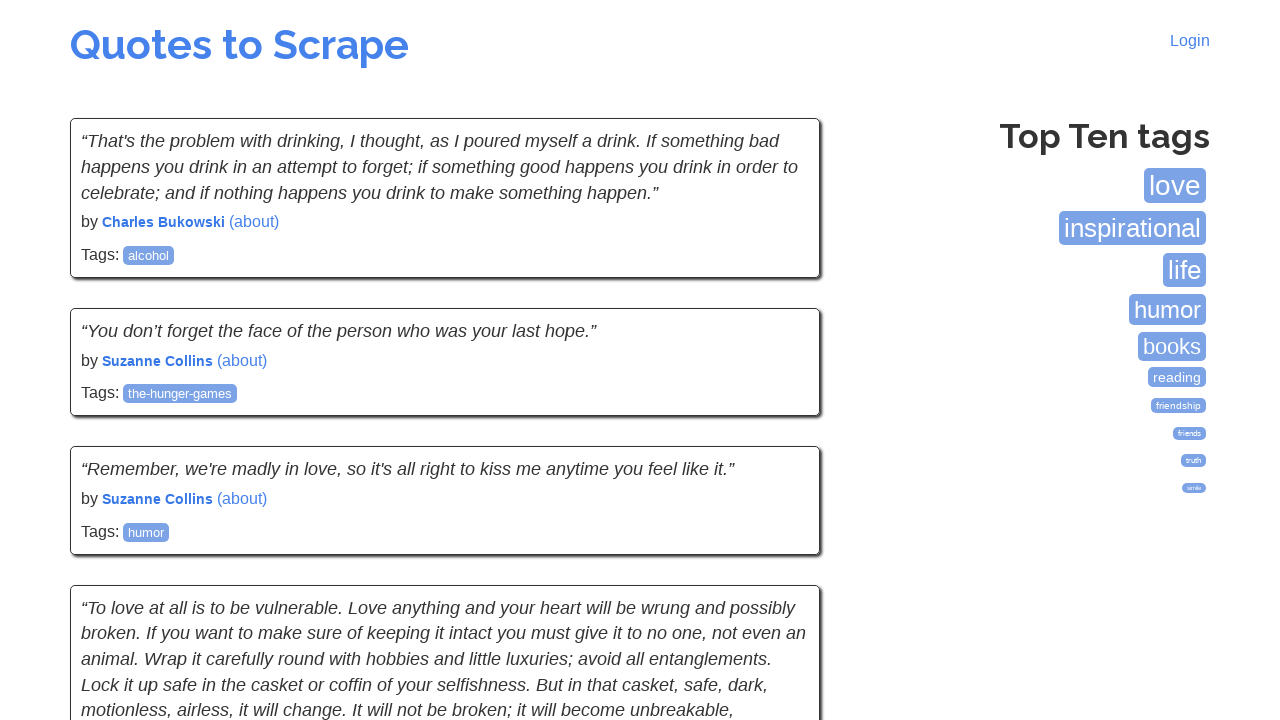

Retrieved 10 quote elements from the page
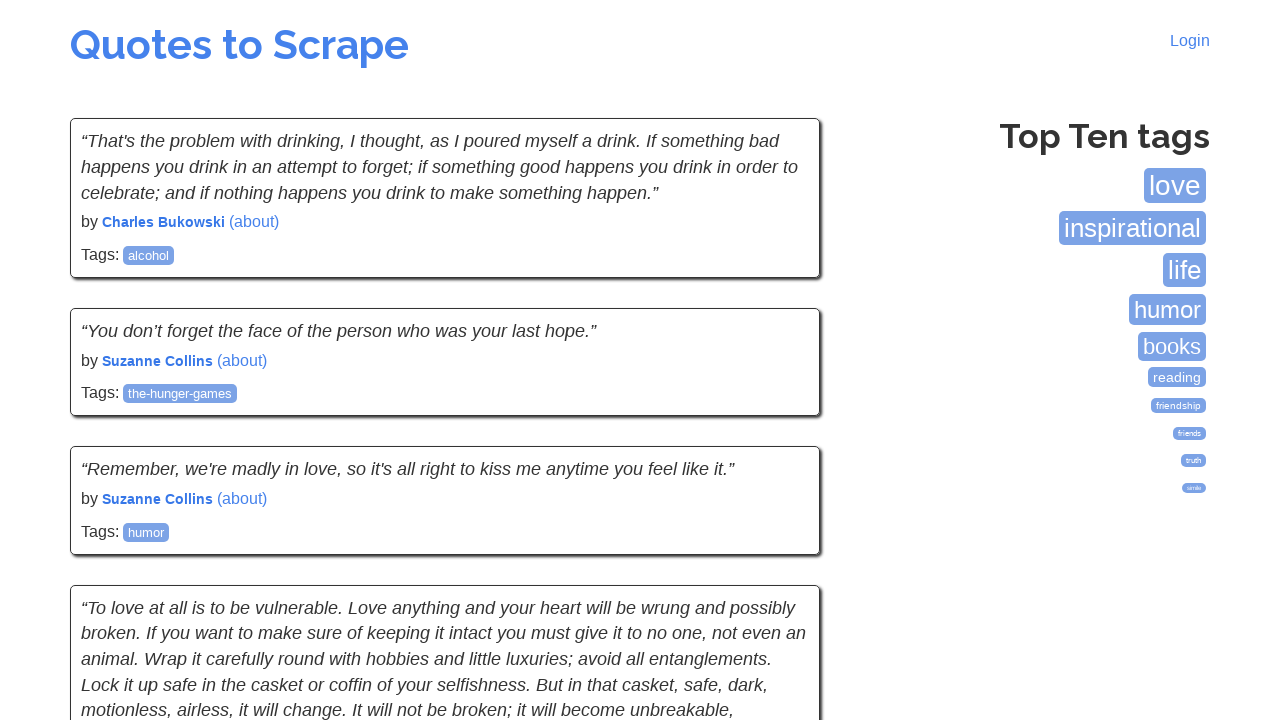

Verified quote text is visible
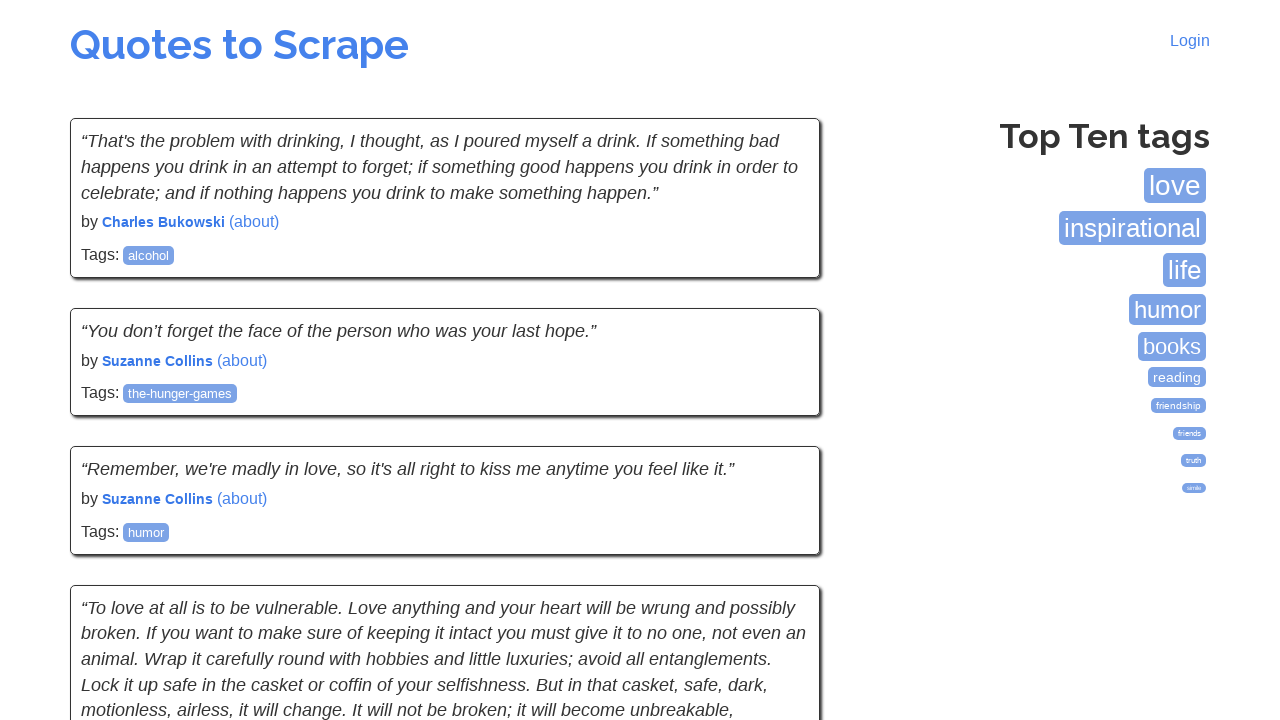

Verified author name is visible
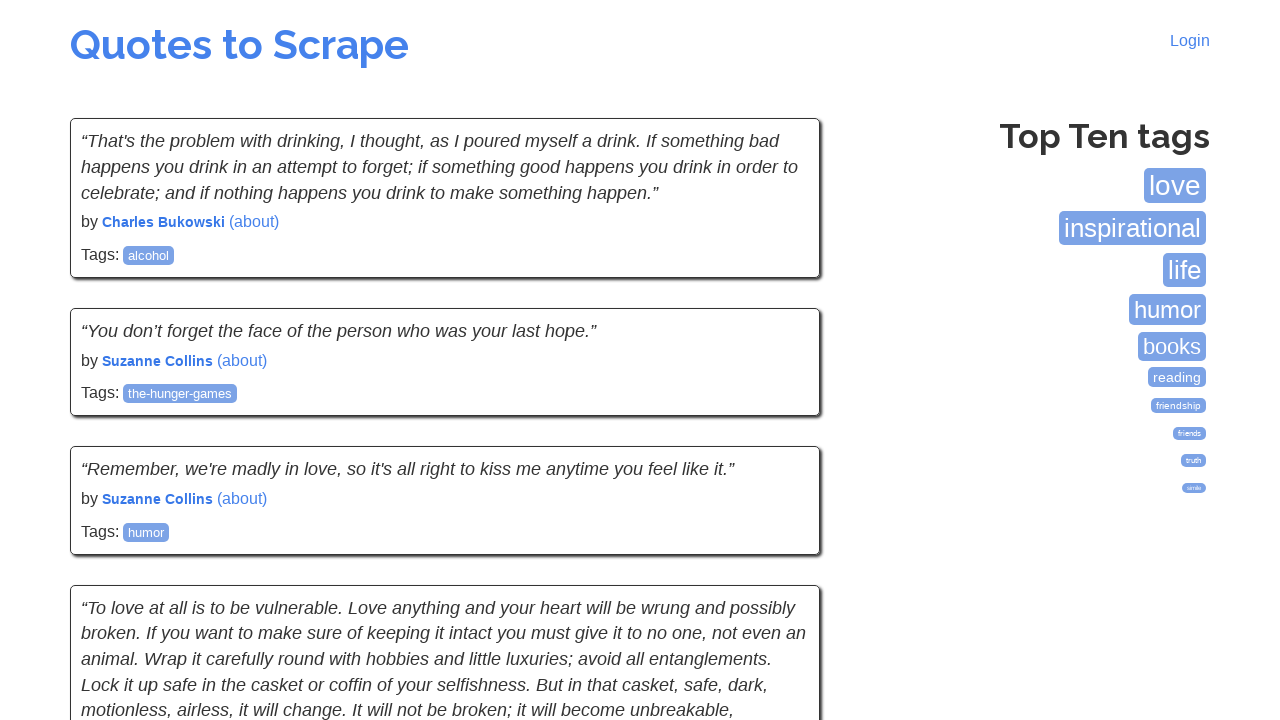

Verified quote text is visible
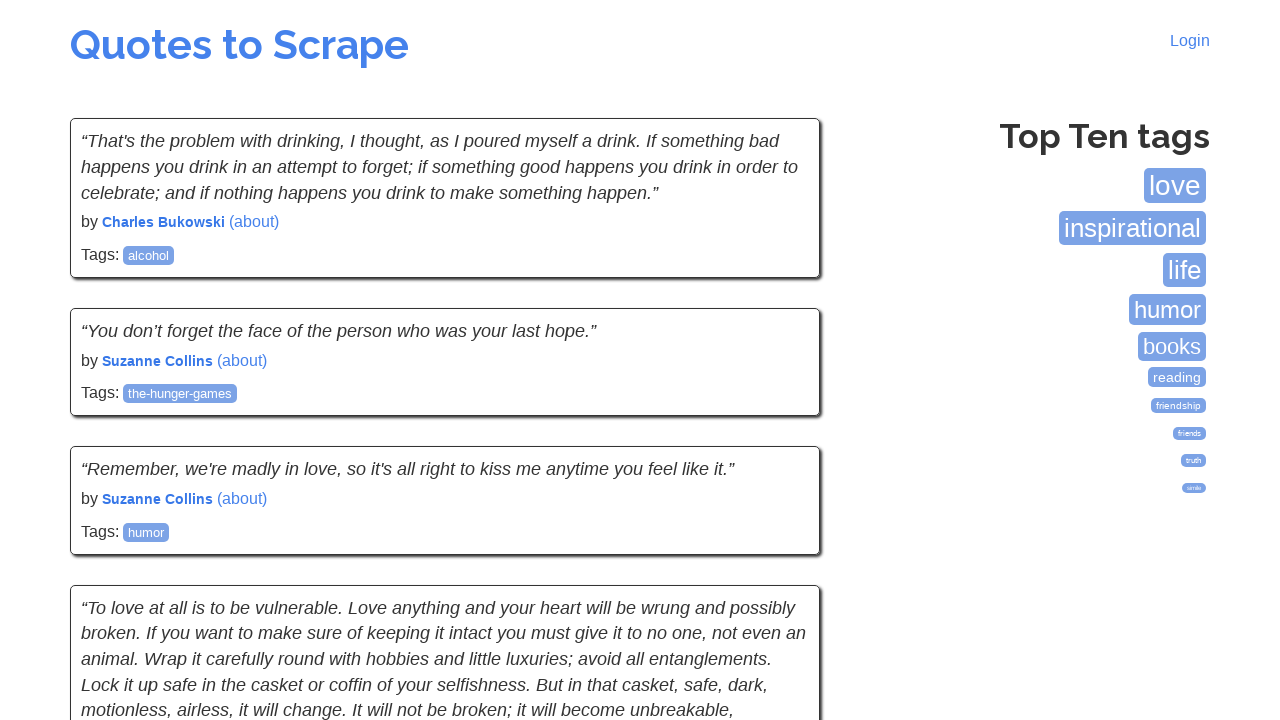

Verified author name is visible
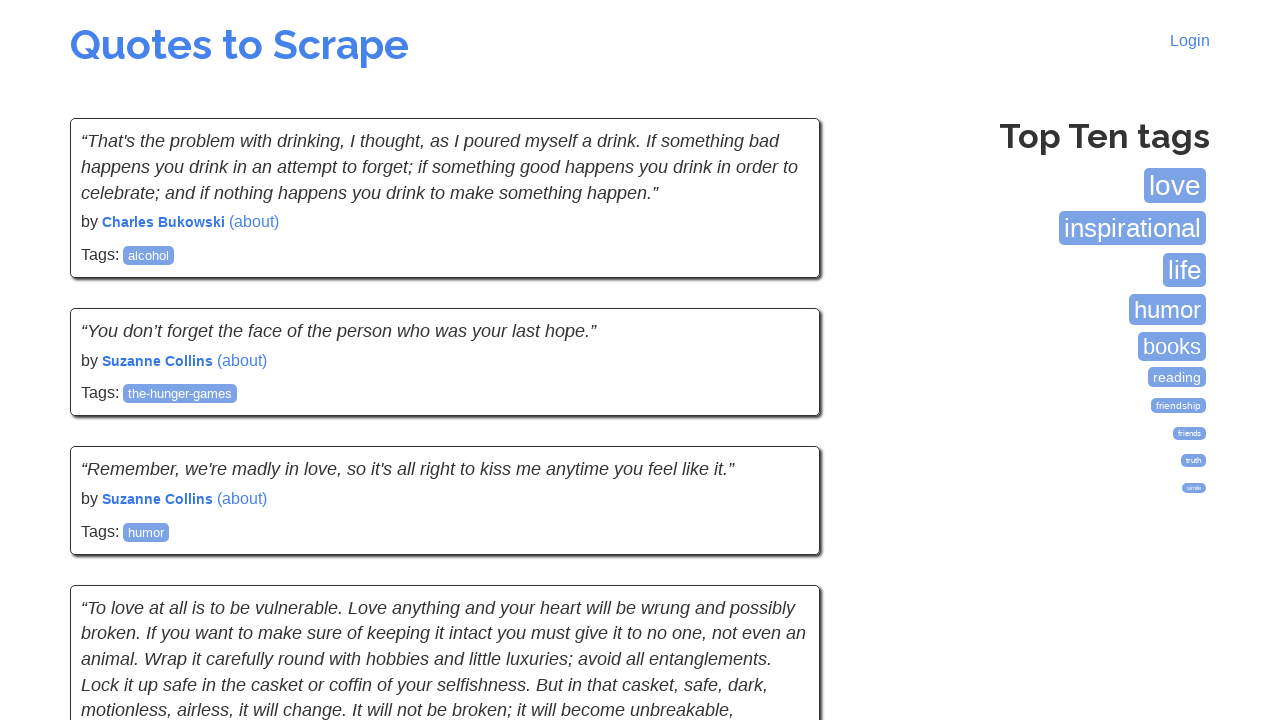

Verified quote text is visible
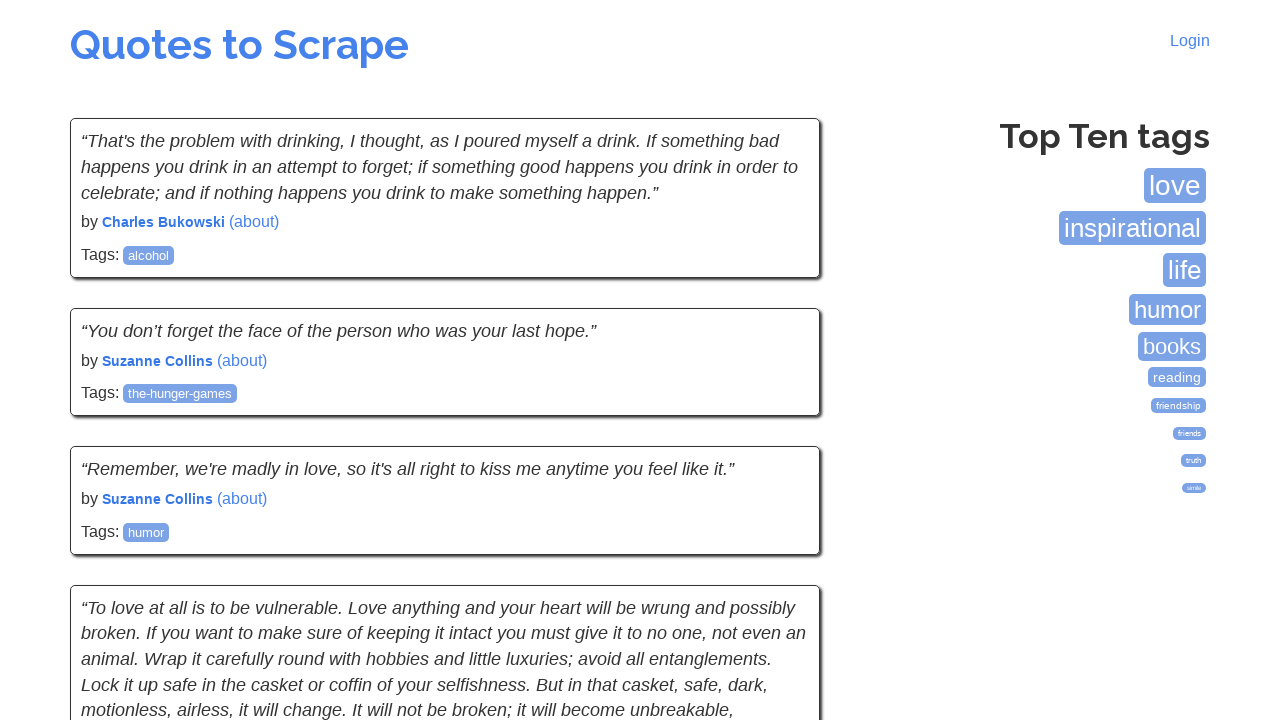

Verified author name is visible
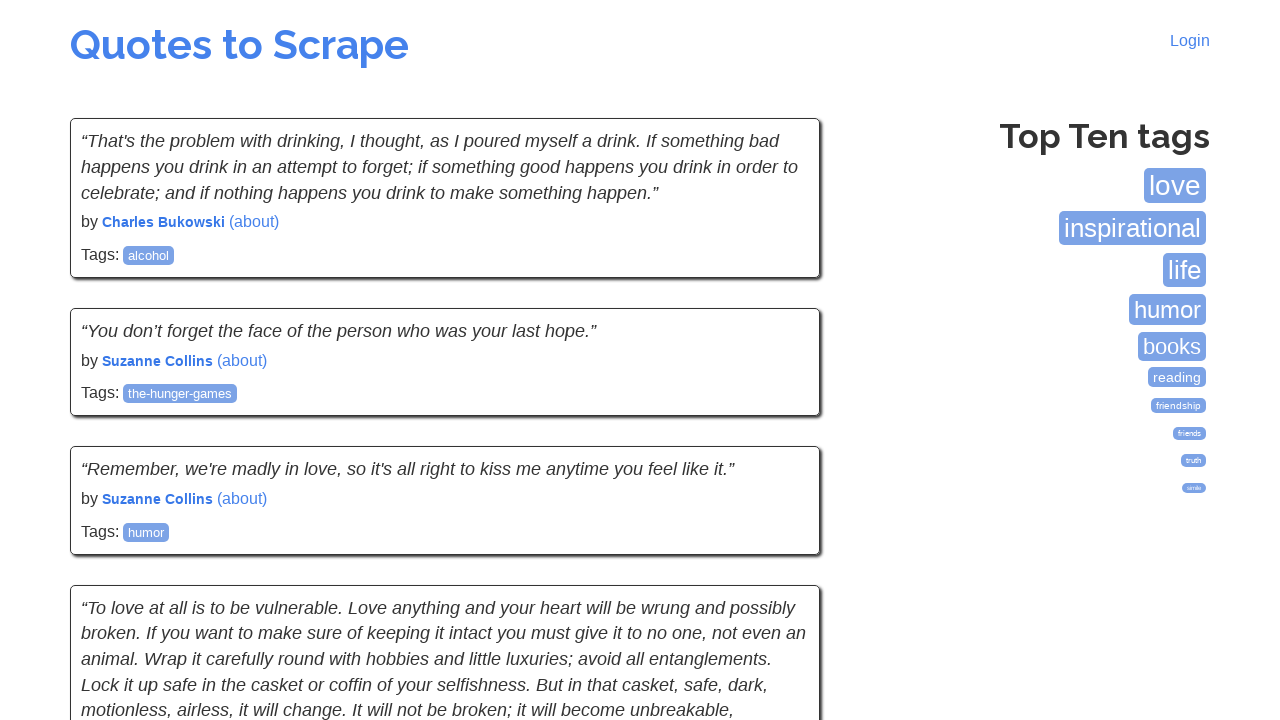

Verified quote text is visible
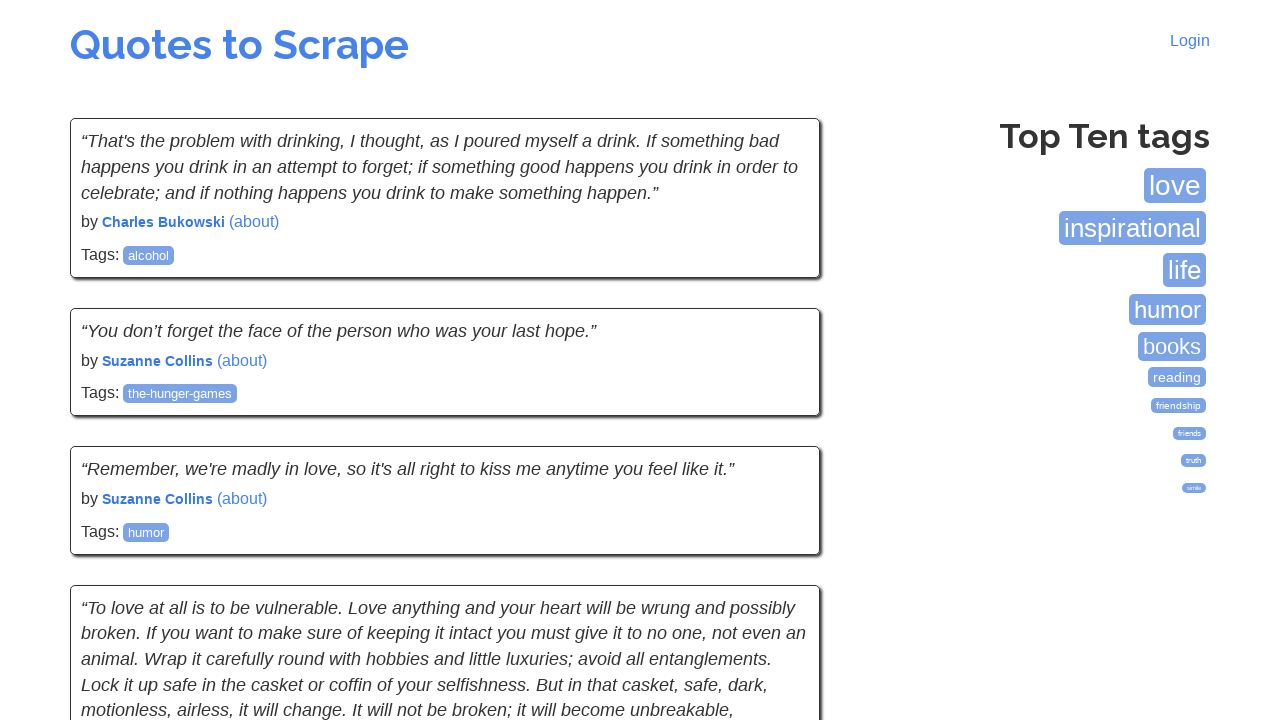

Verified author name is visible
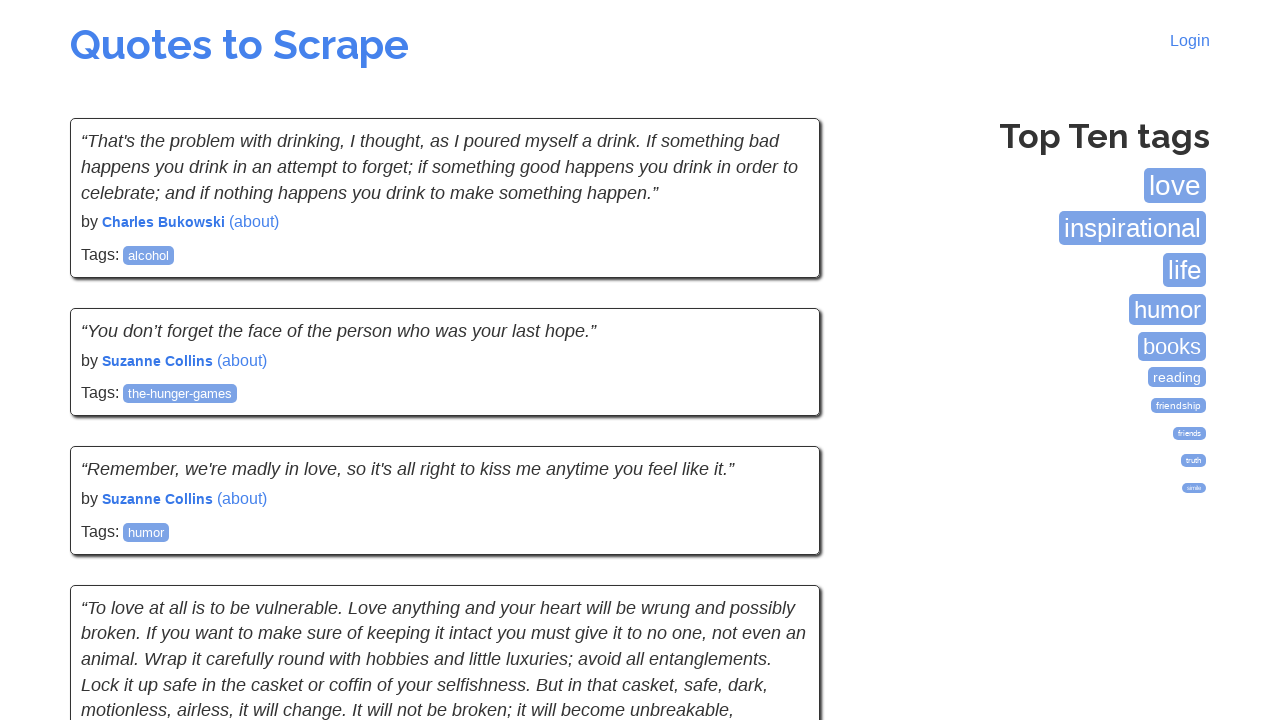

Verified quote text is visible
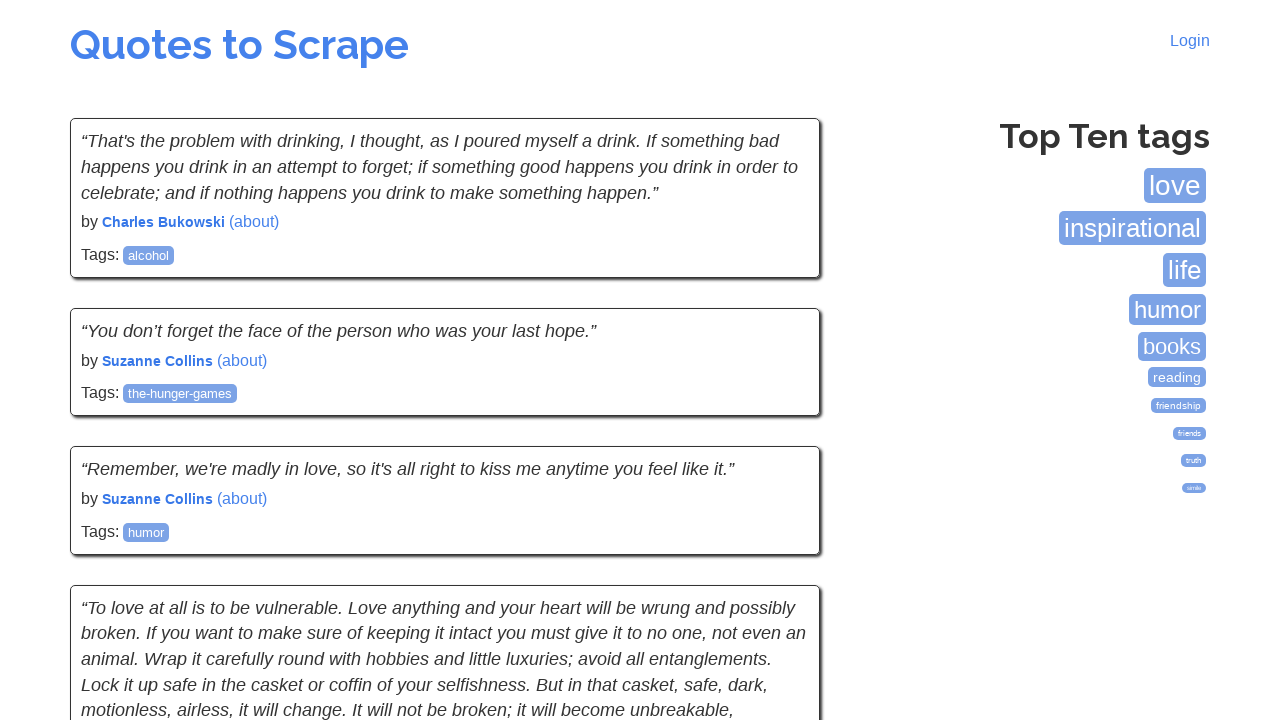

Verified author name is visible
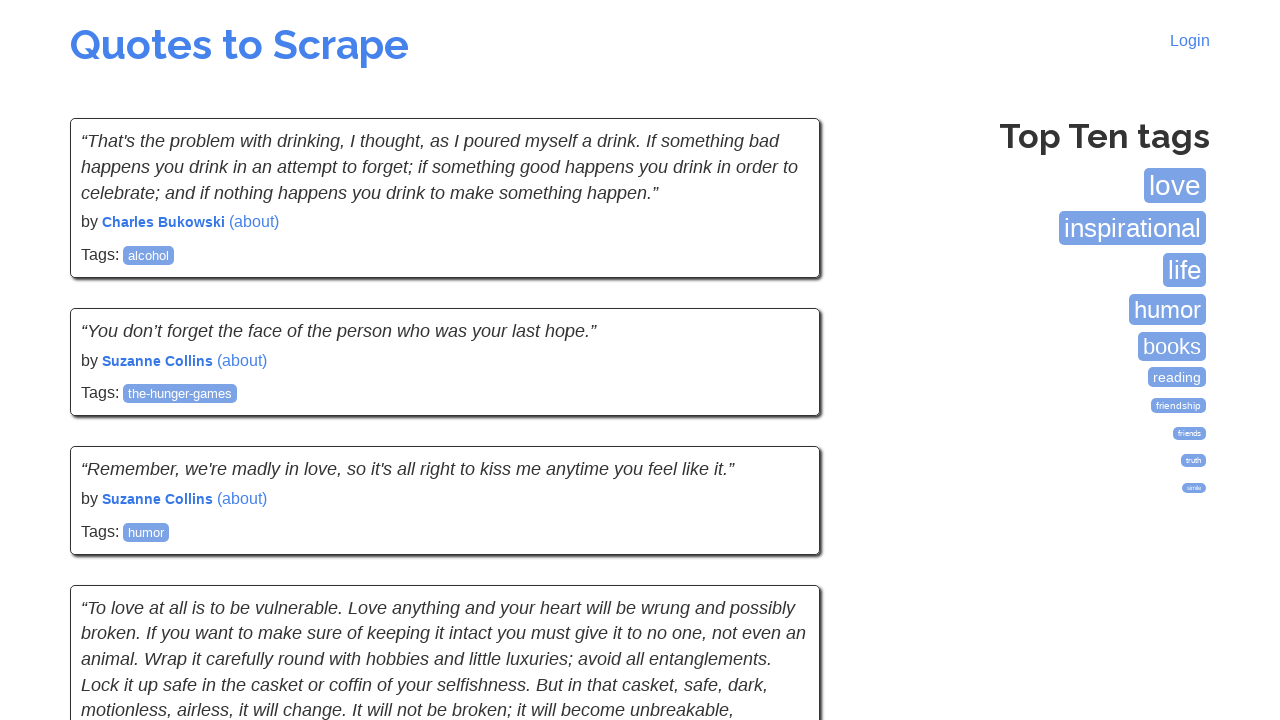

Verified quote text is visible
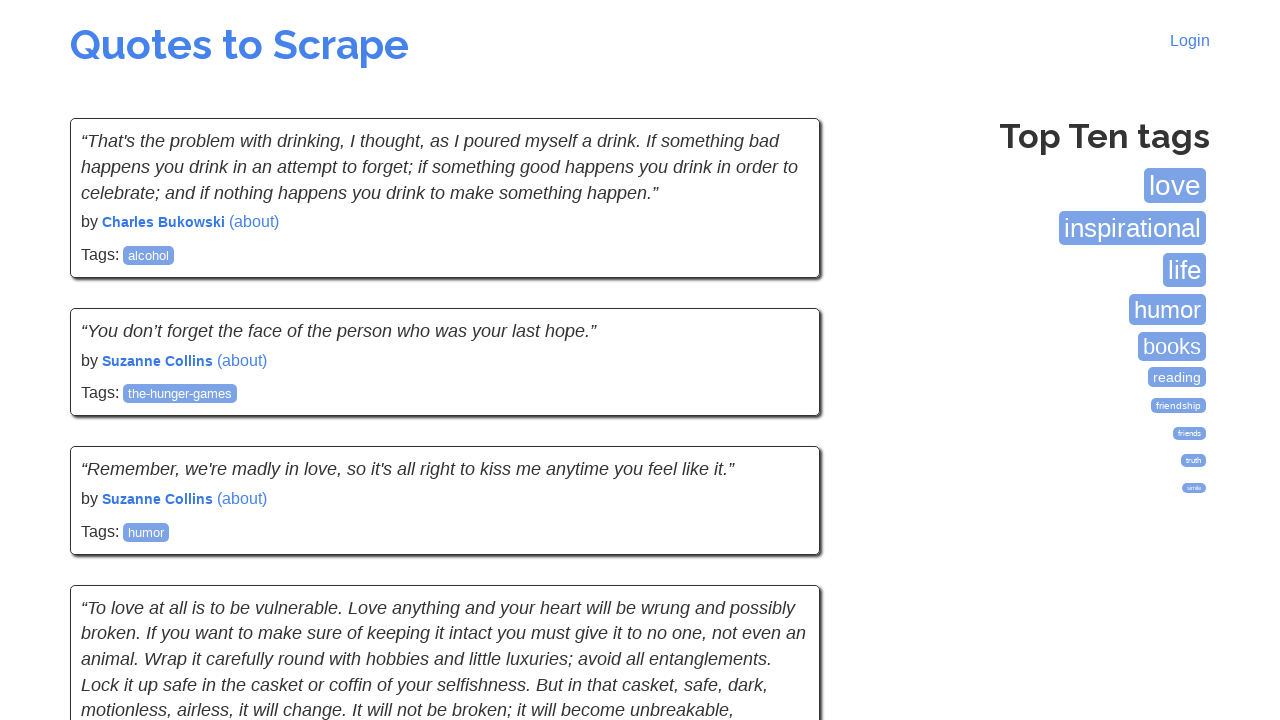

Verified author name is visible
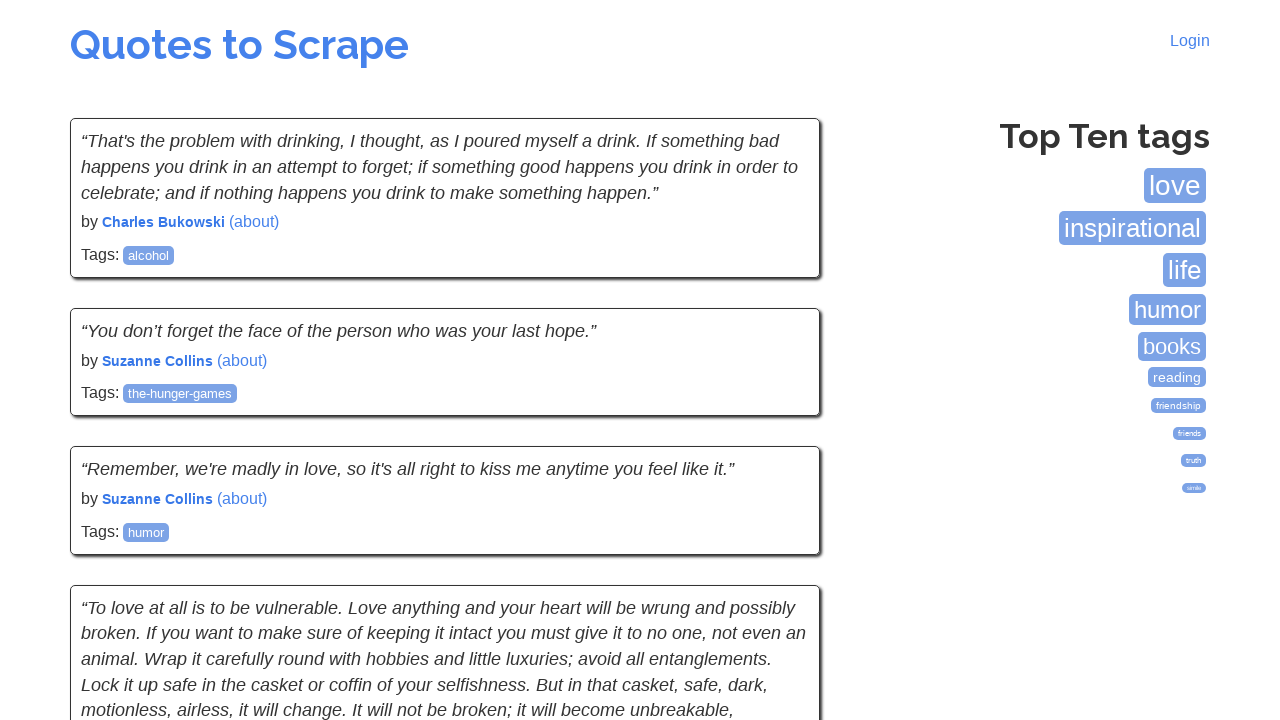

Verified quote text is visible
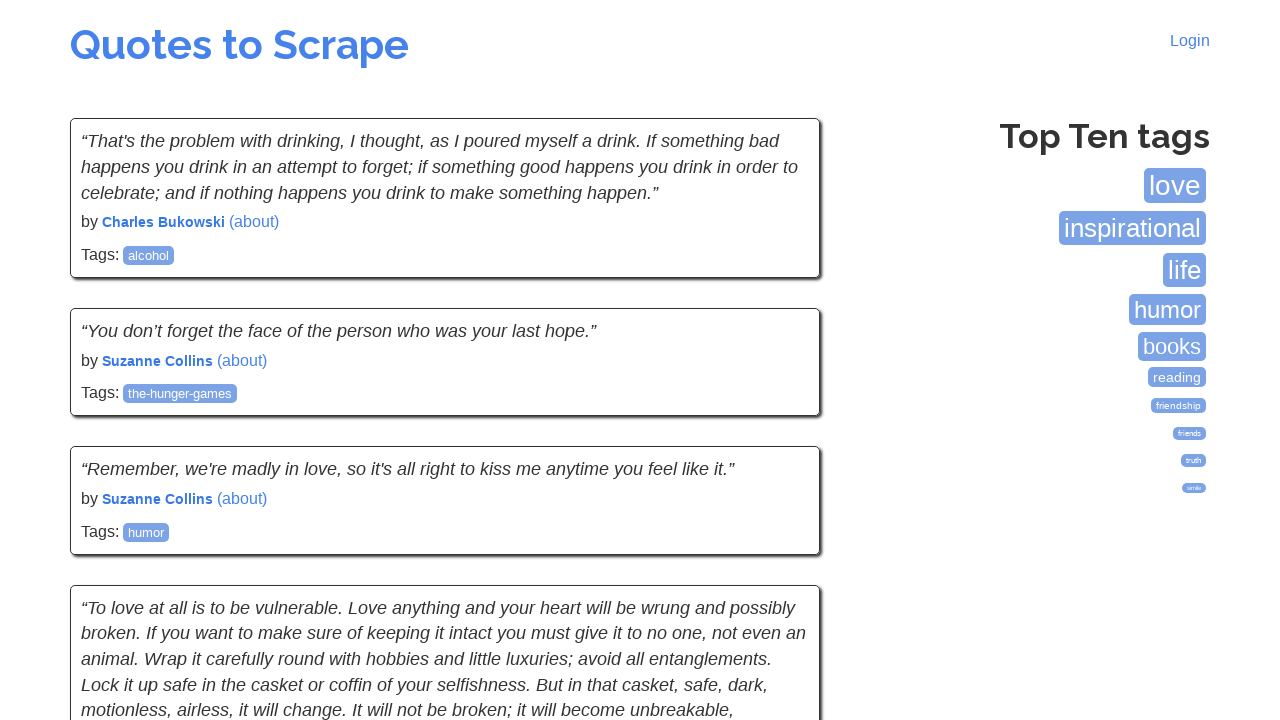

Verified author name is visible
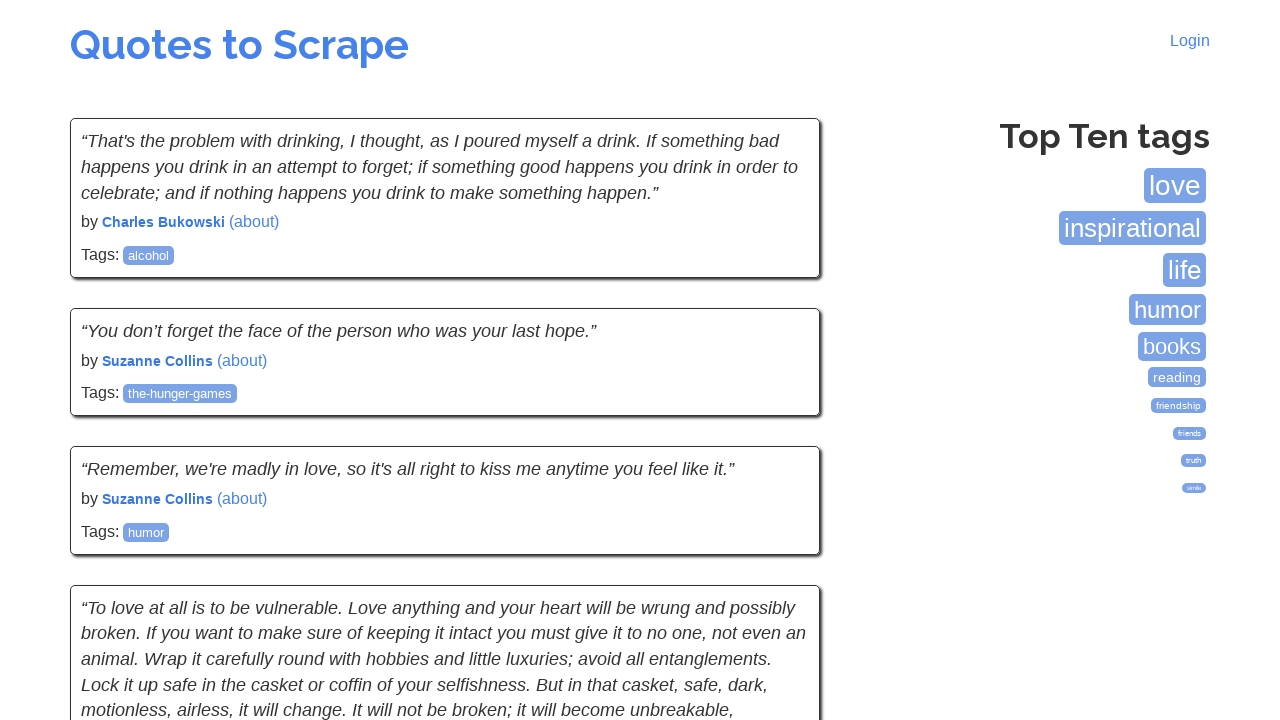

Verified quote text is visible
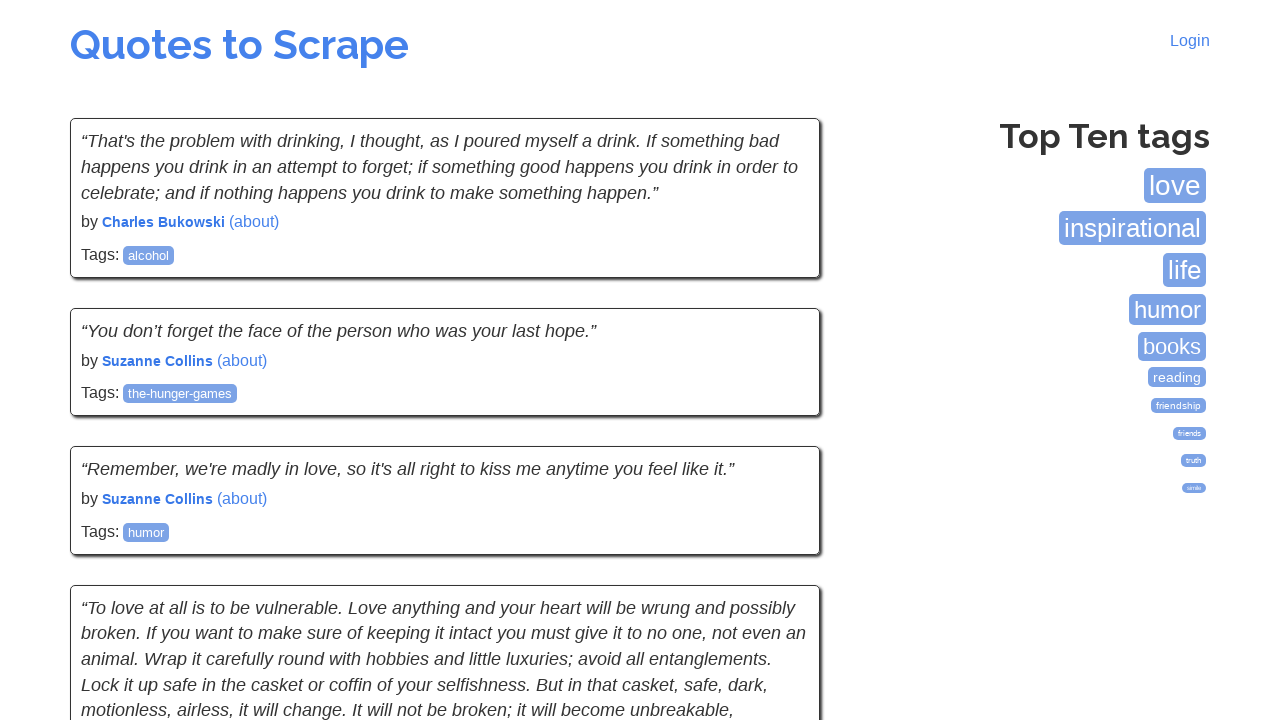

Verified author name is visible
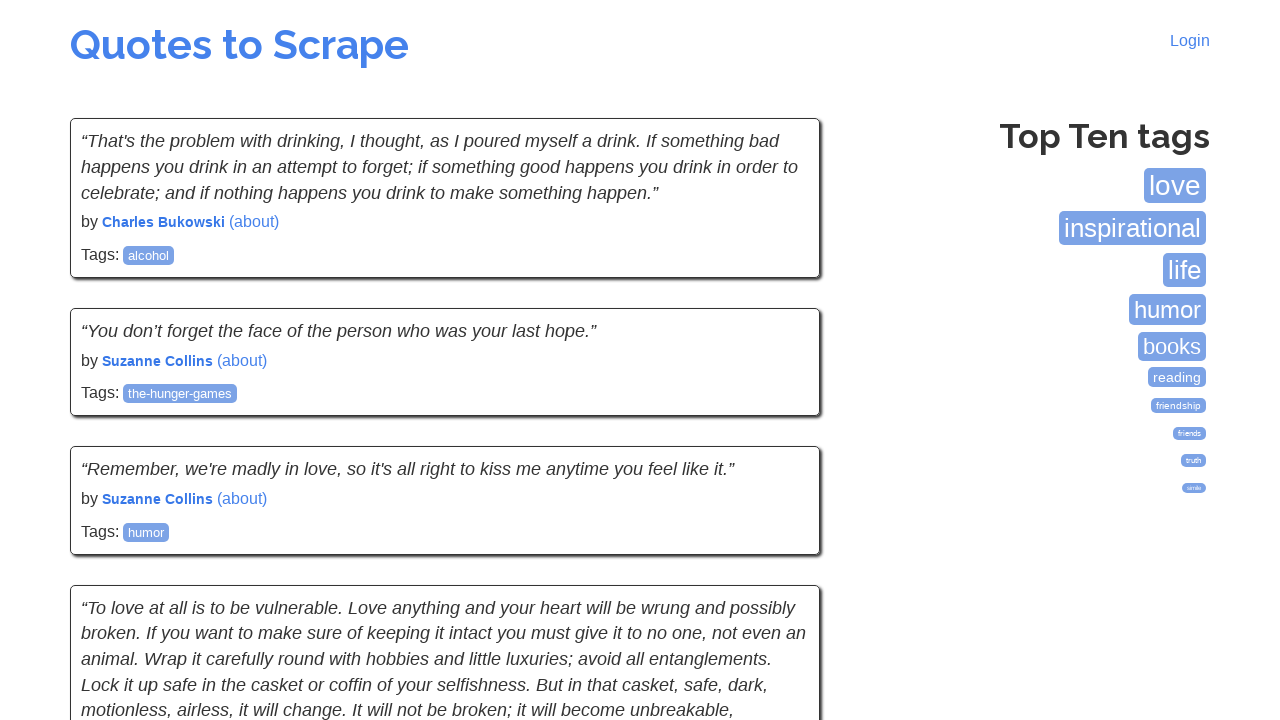

Verified quote text is visible
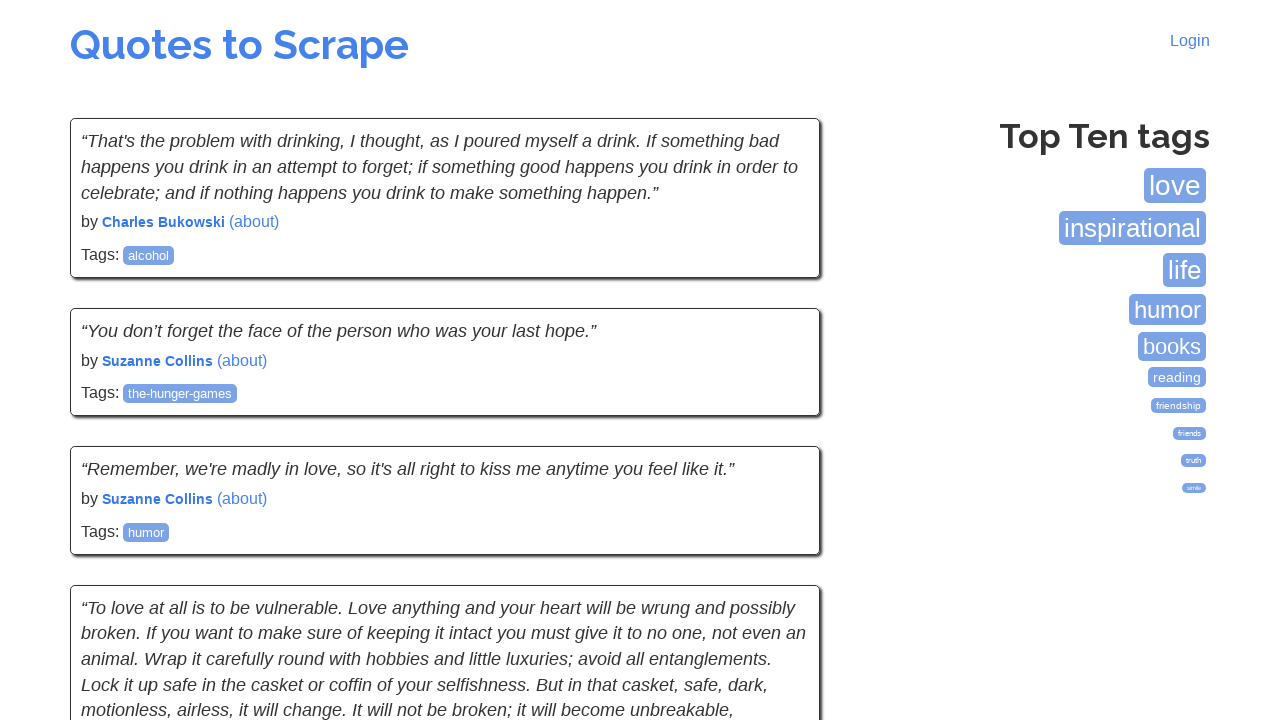

Verified author name is visible
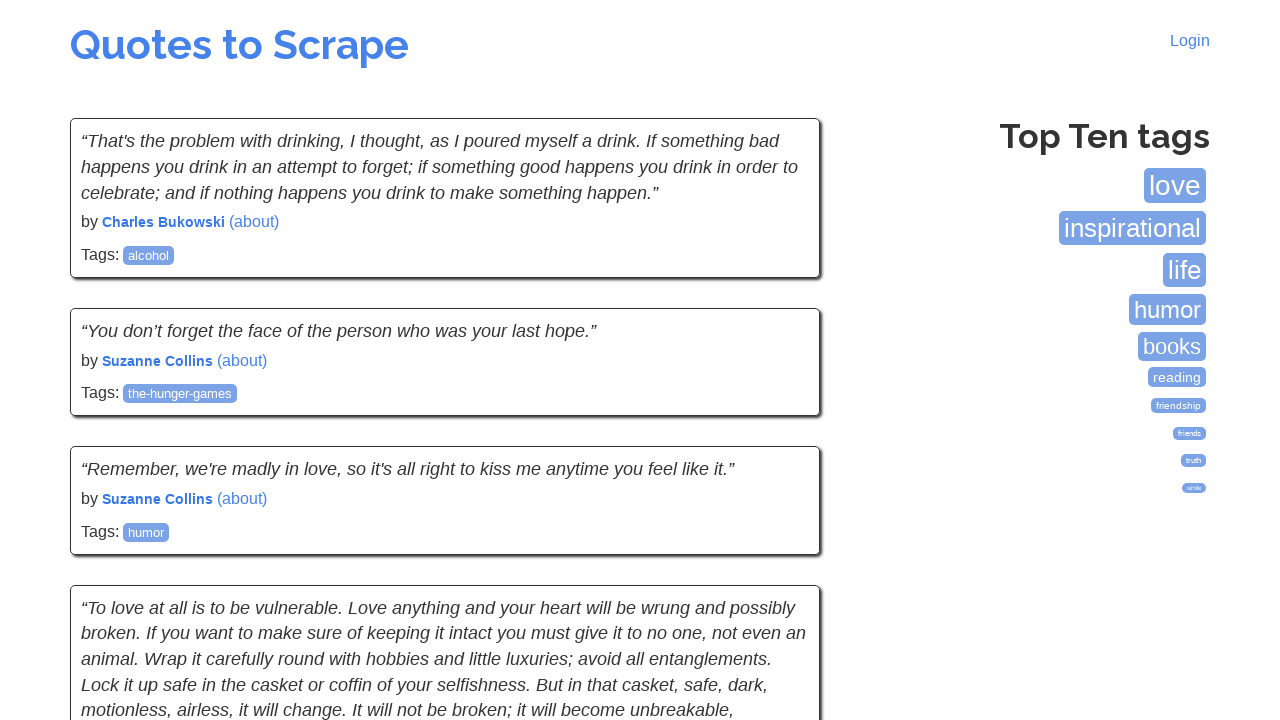

Verified quote text is visible
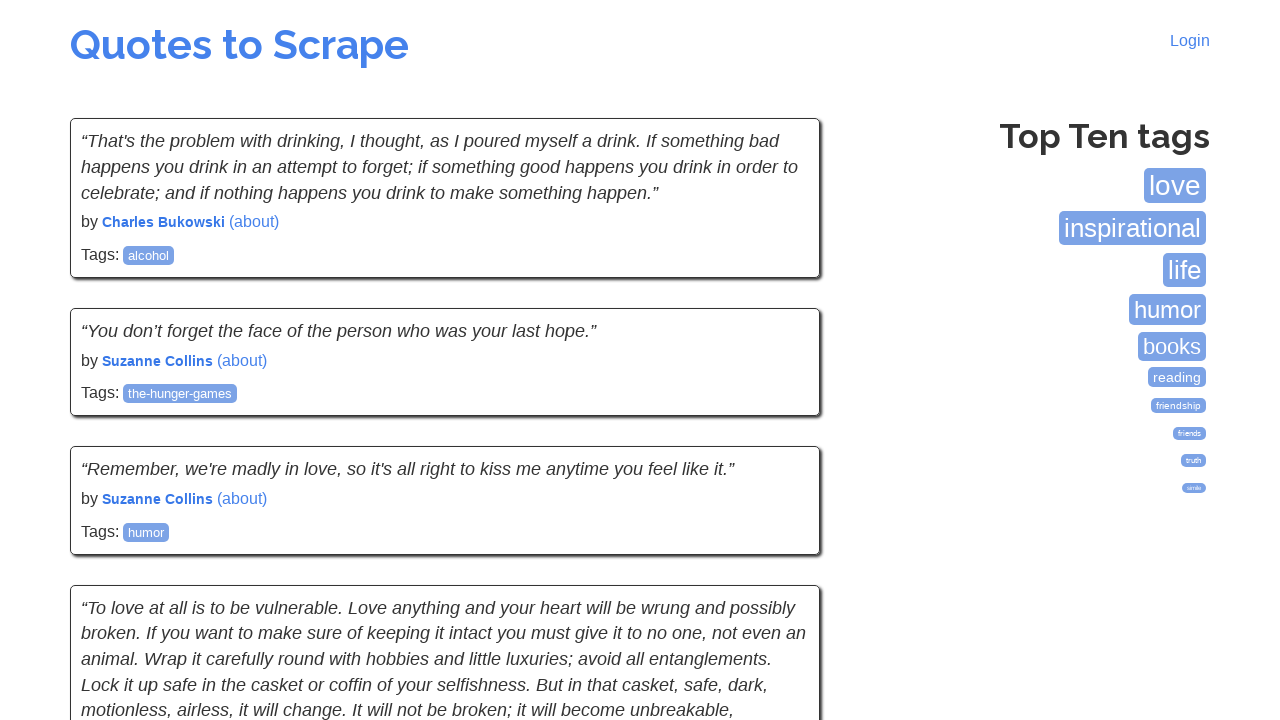

Verified author name is visible
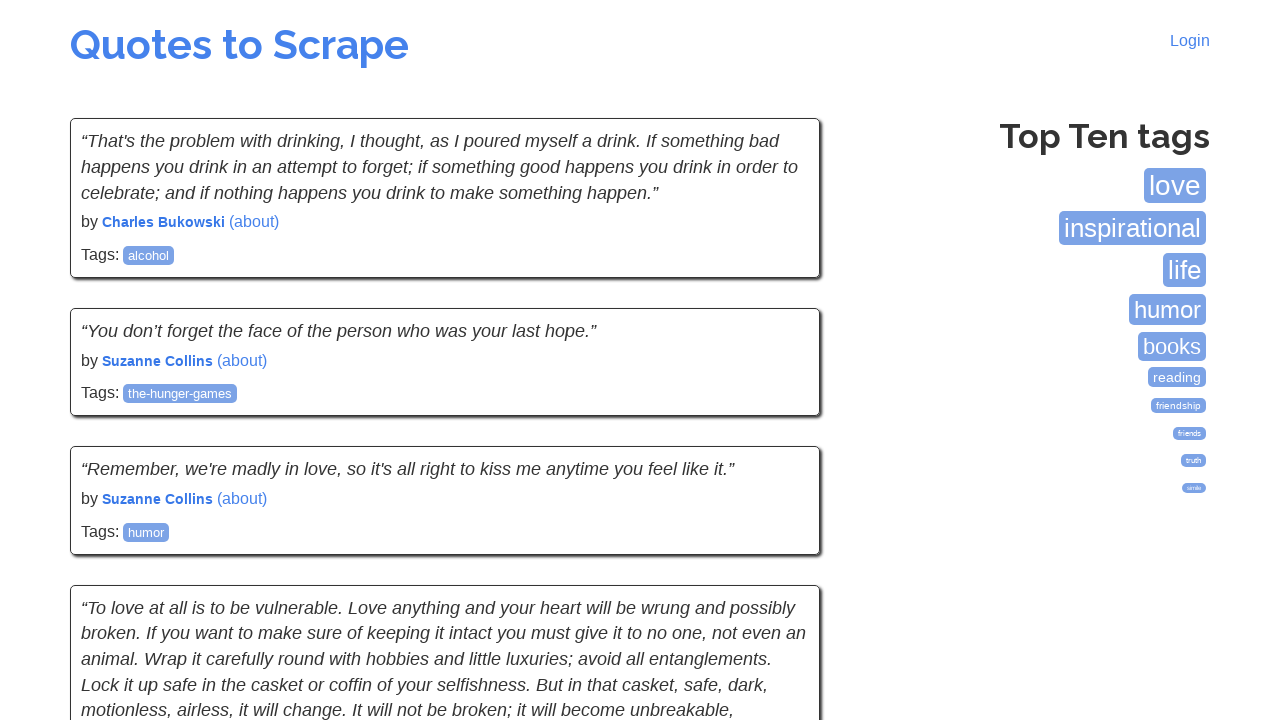

Clicked Next button to navigate to page at (778, 542) on a:has-text('Next')
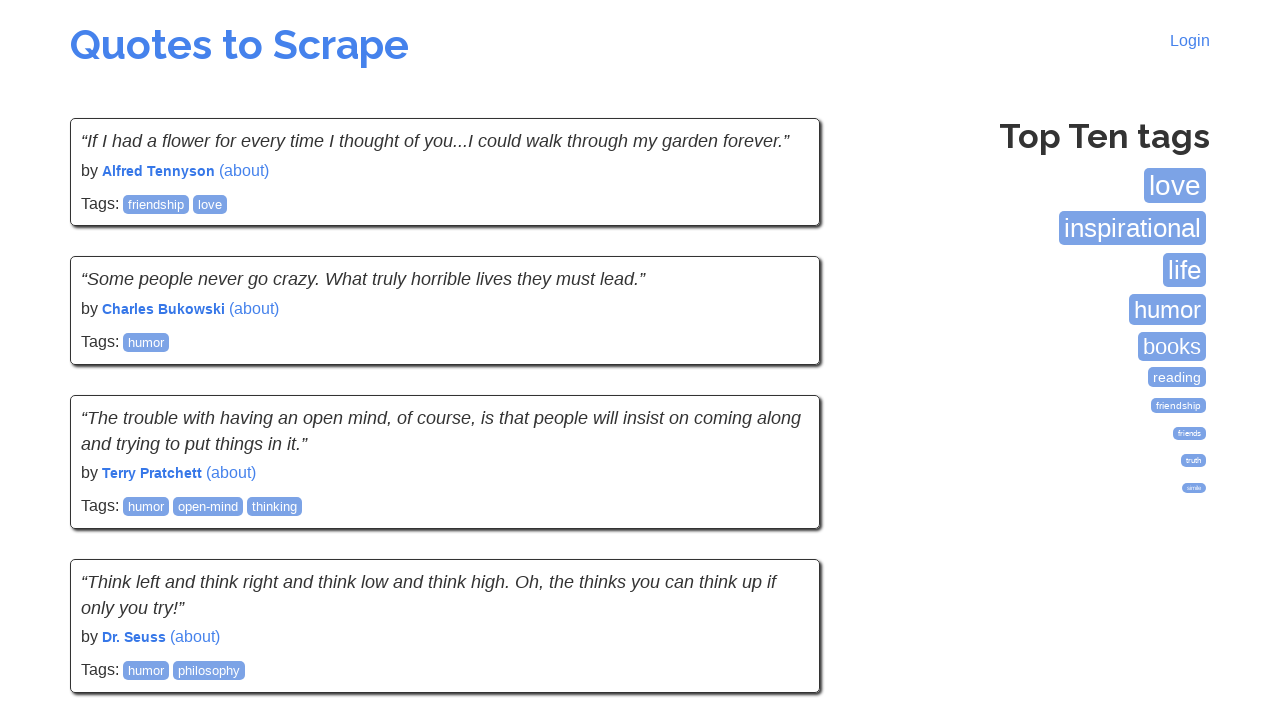

Waited for page to load with networkidle state
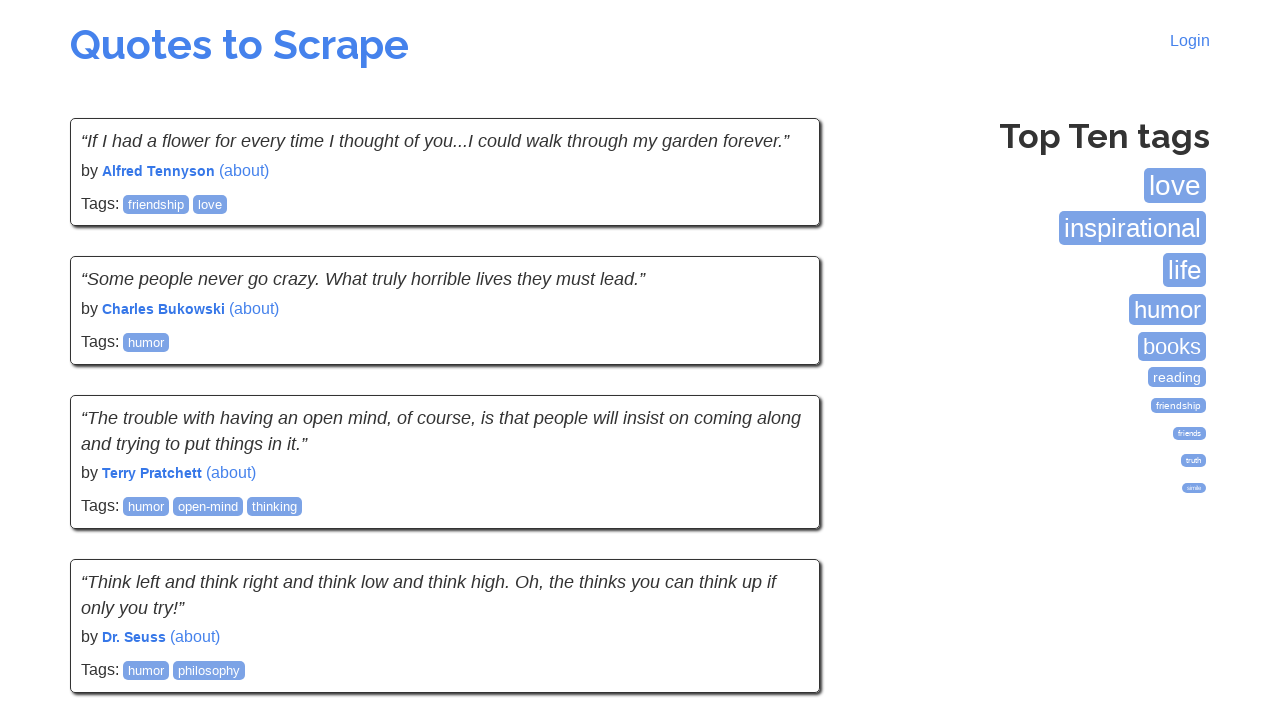

Quote elements loaded on the page
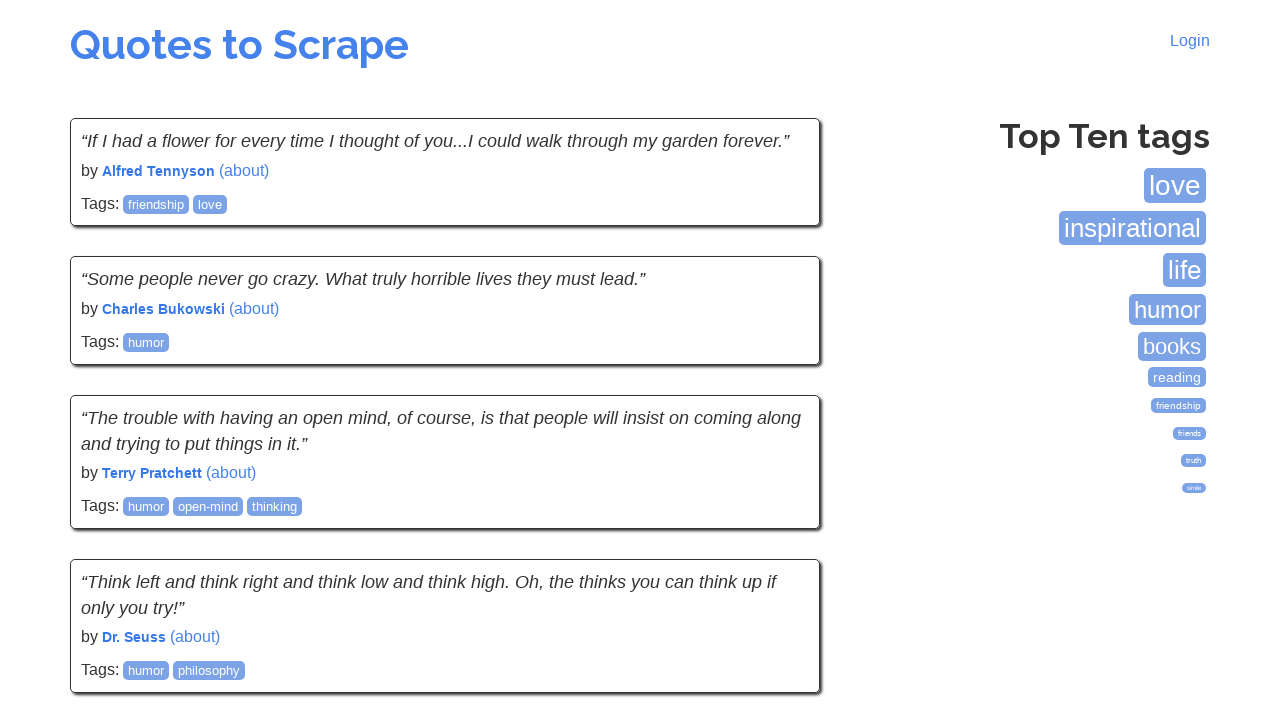

Retrieved 10 quote elements from the page
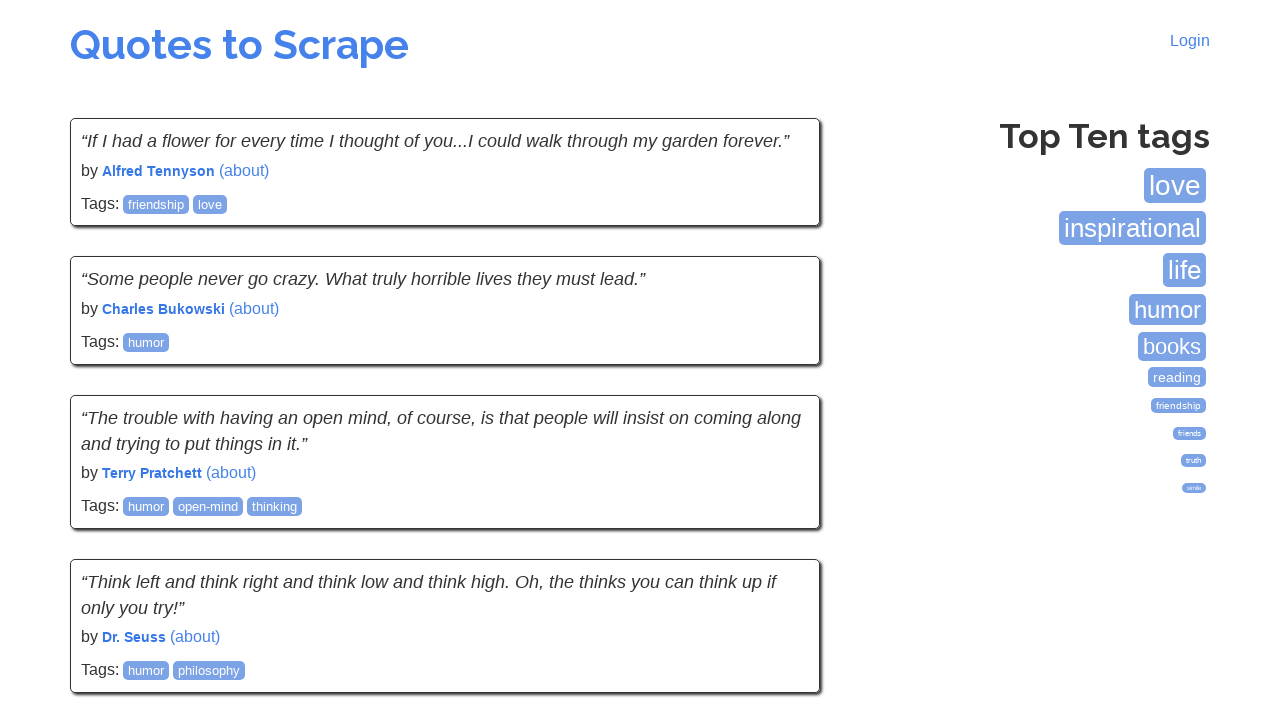

Verified quote text is visible
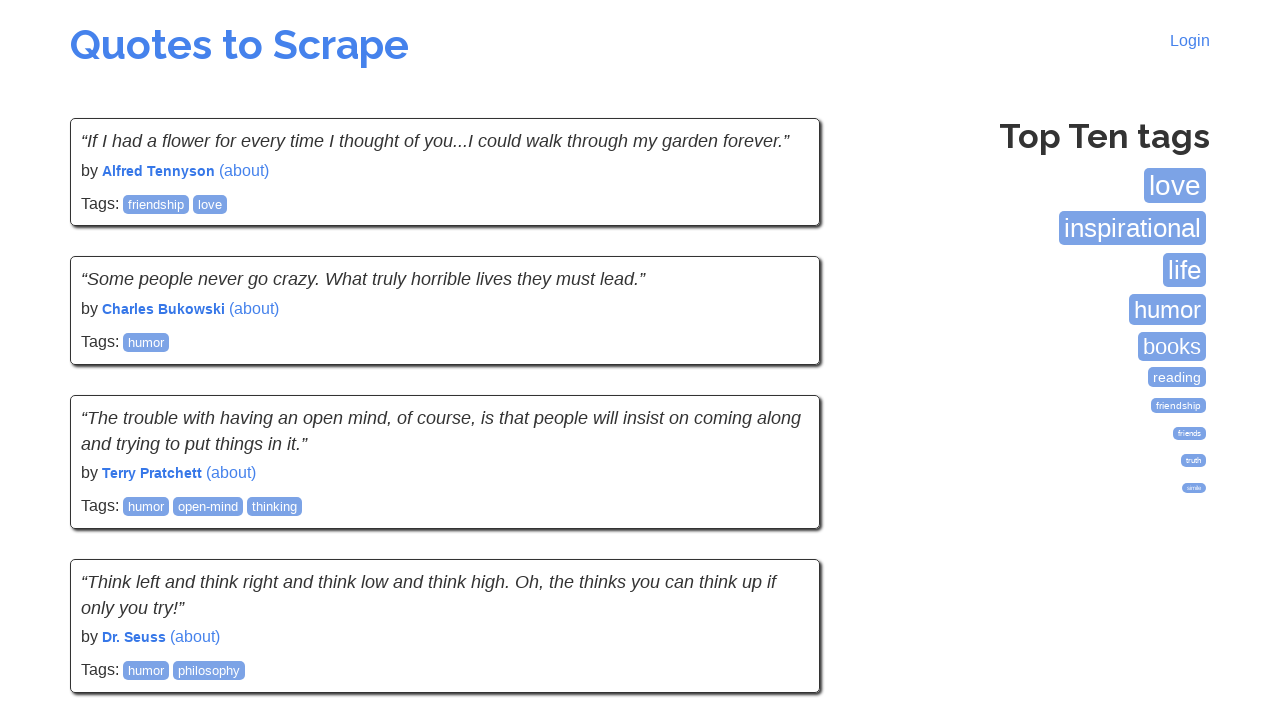

Verified author name is visible
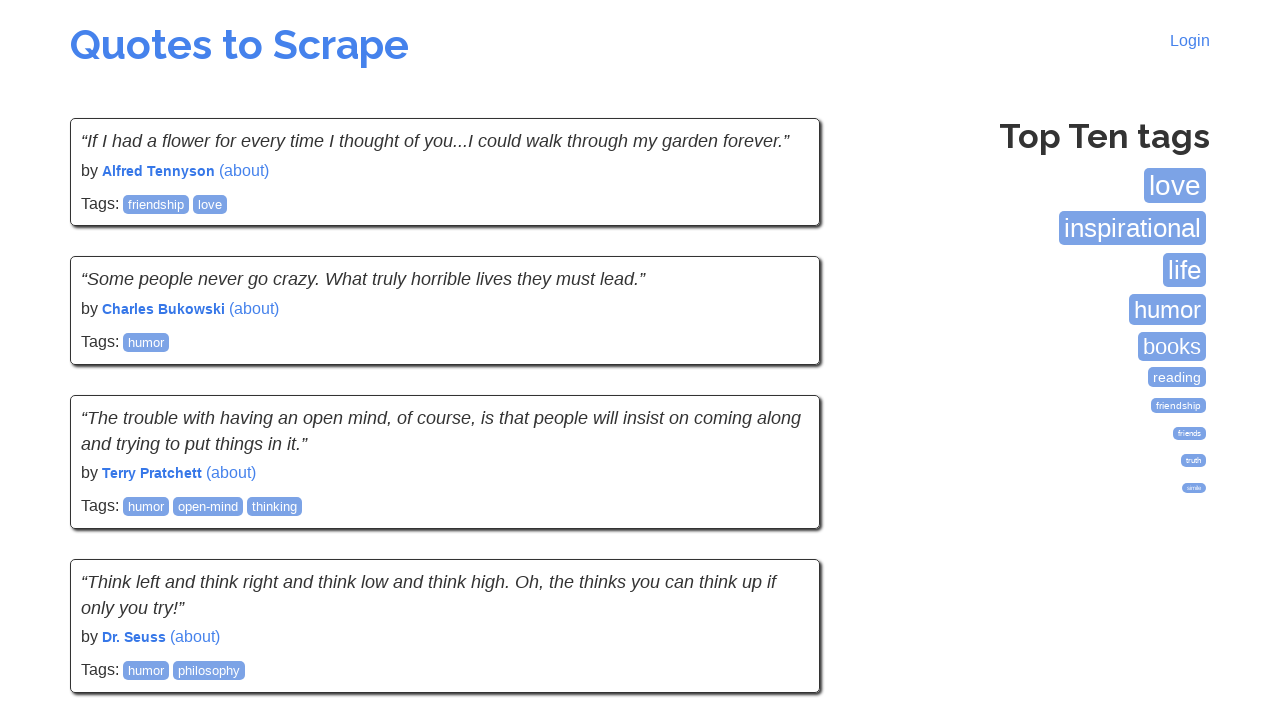

Verified quote text is visible
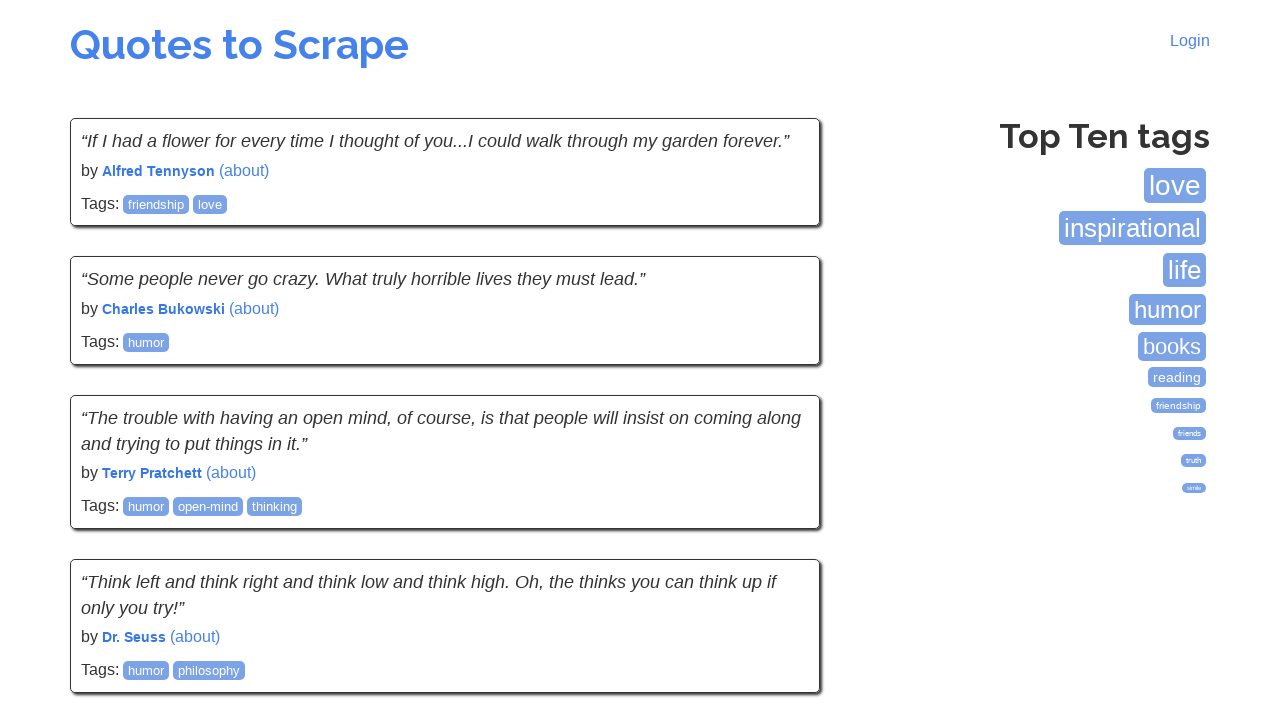

Verified author name is visible
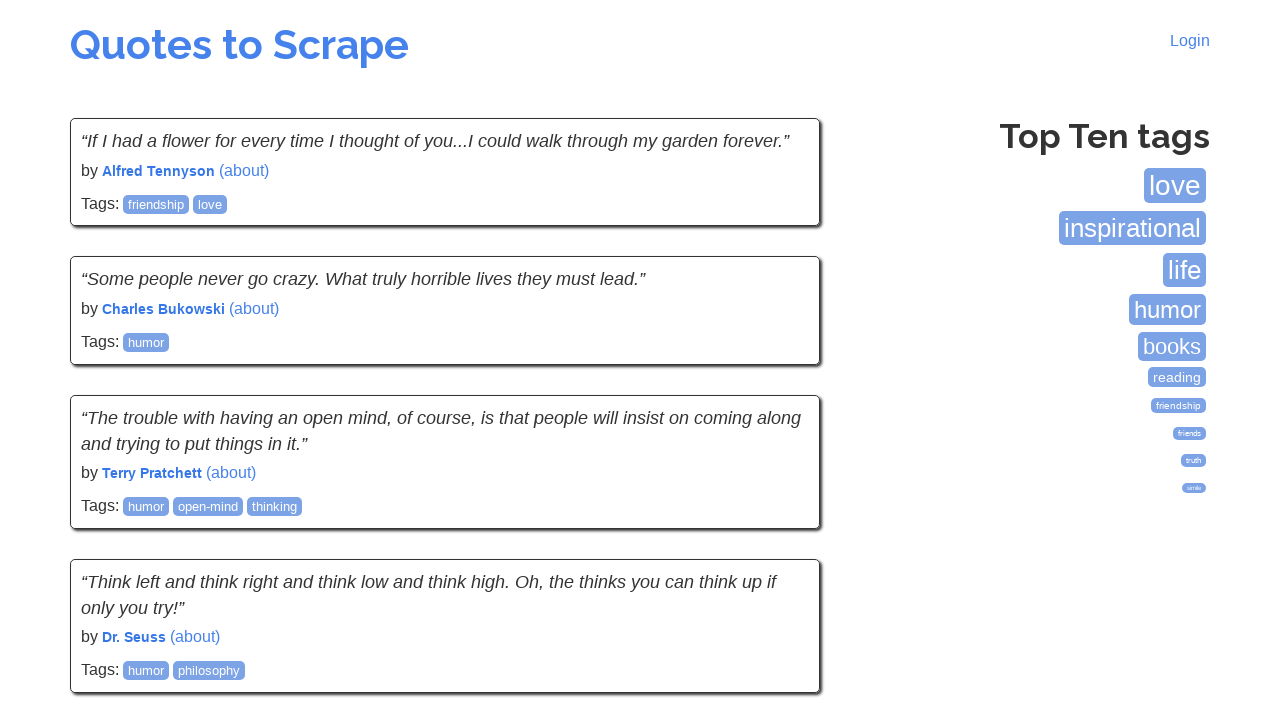

Verified quote text is visible
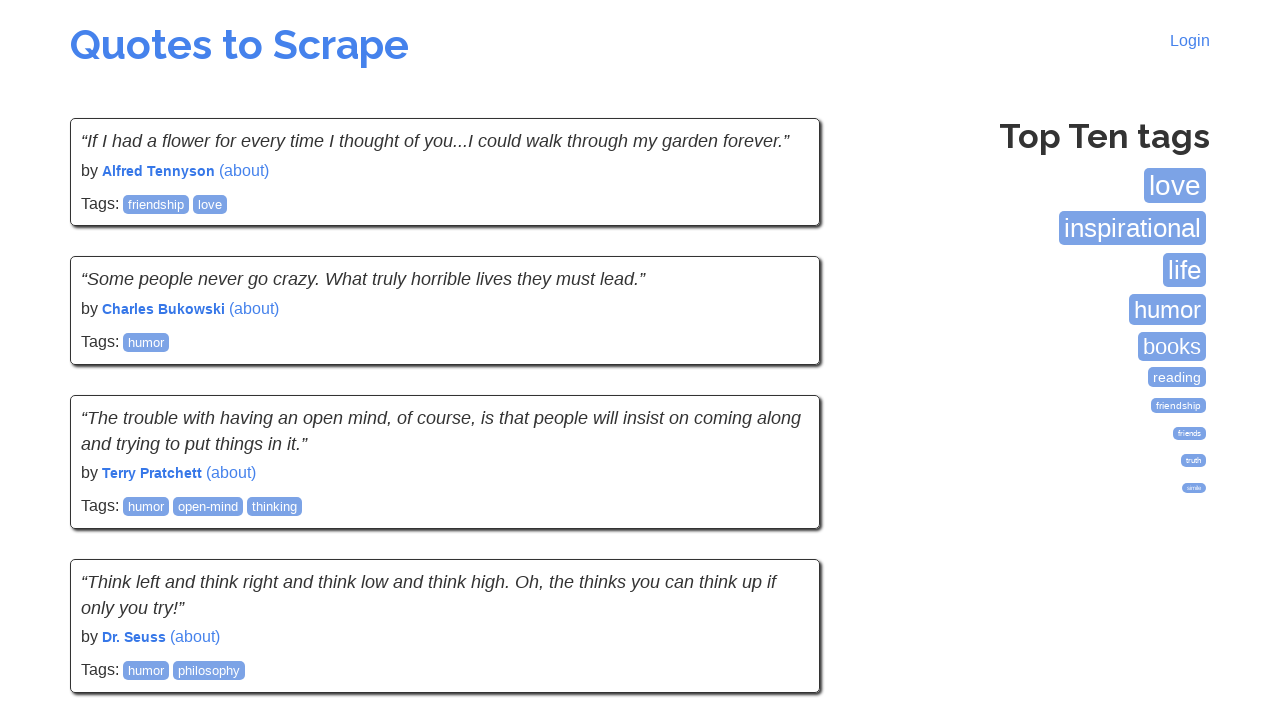

Verified author name is visible
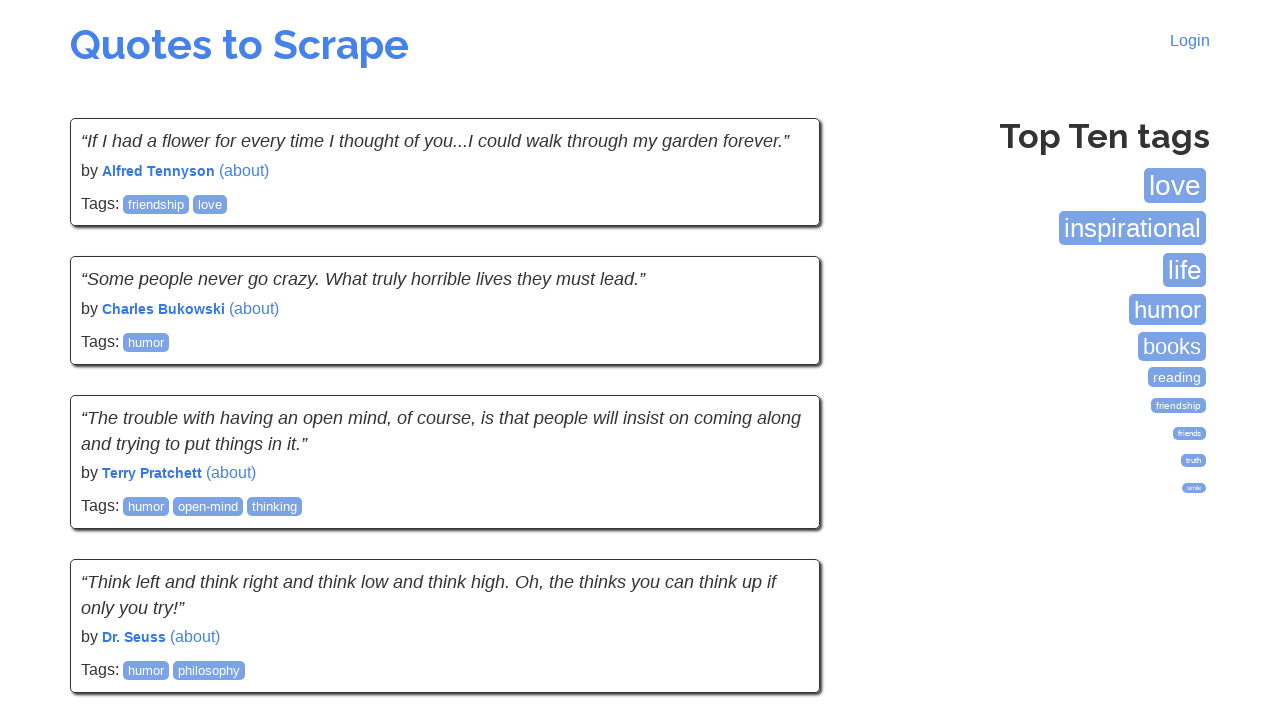

Verified quote text is visible
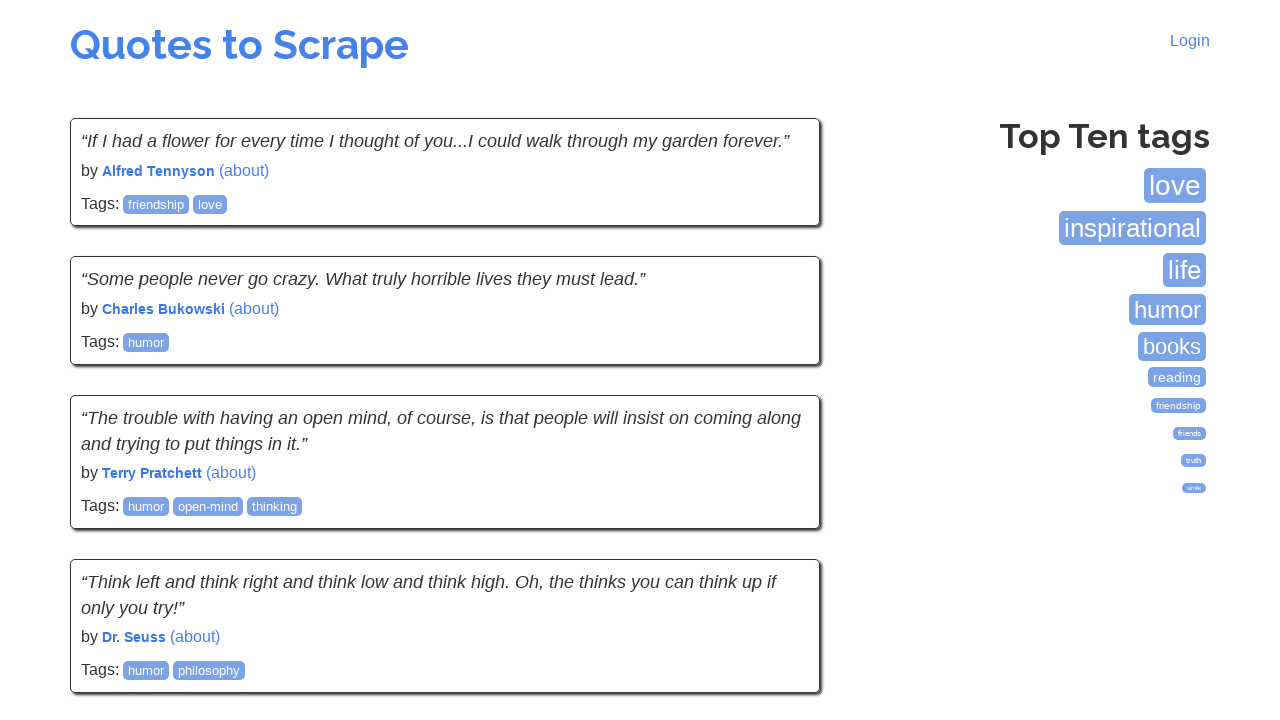

Verified author name is visible
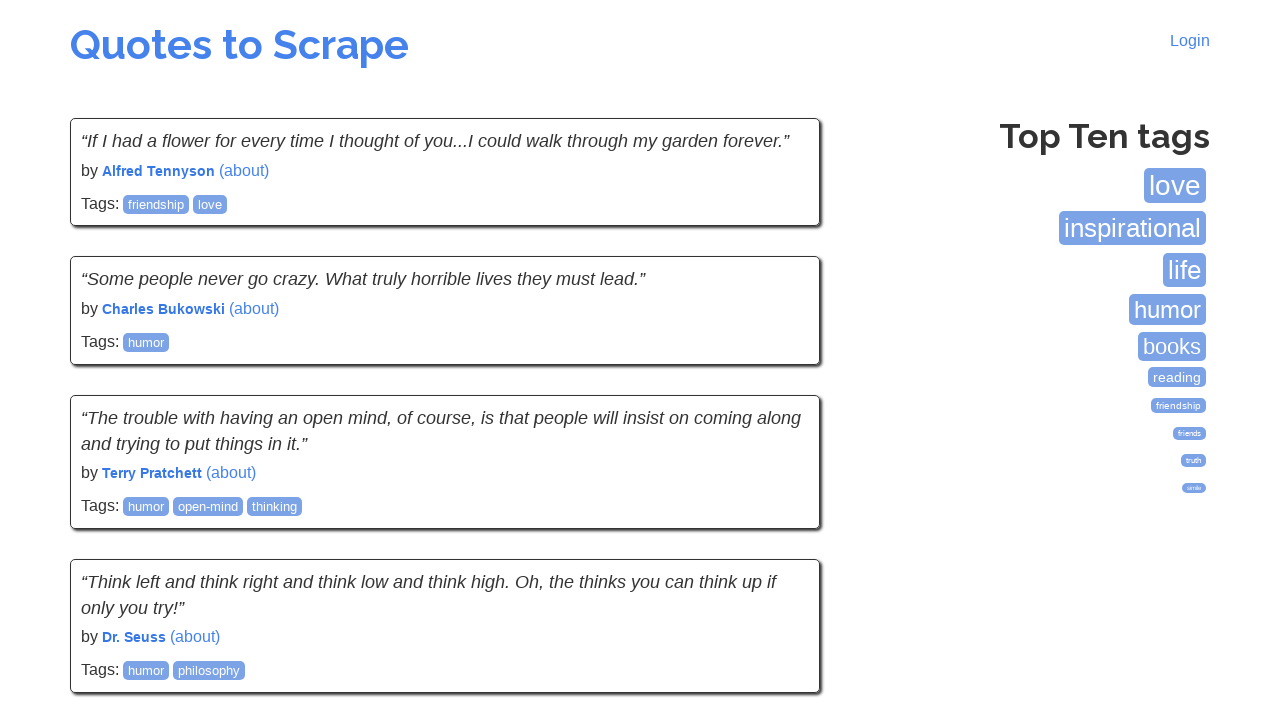

Verified quote text is visible
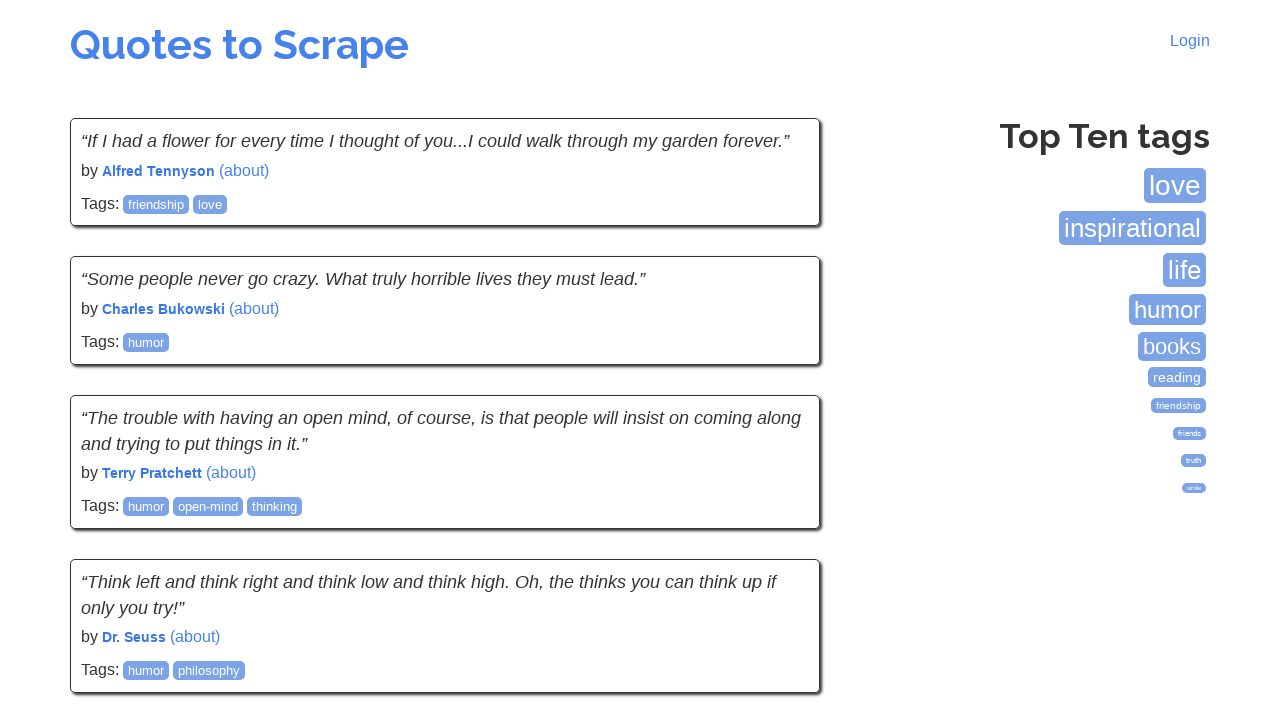

Verified author name is visible
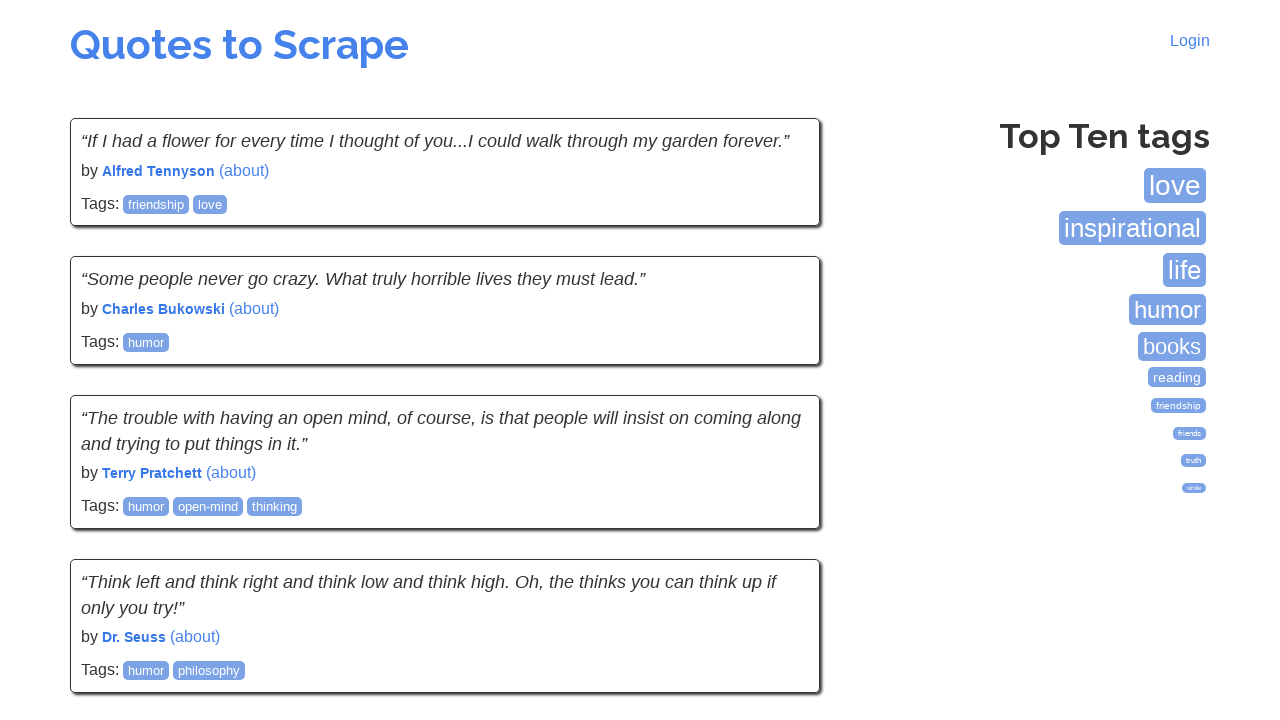

Verified quote text is visible
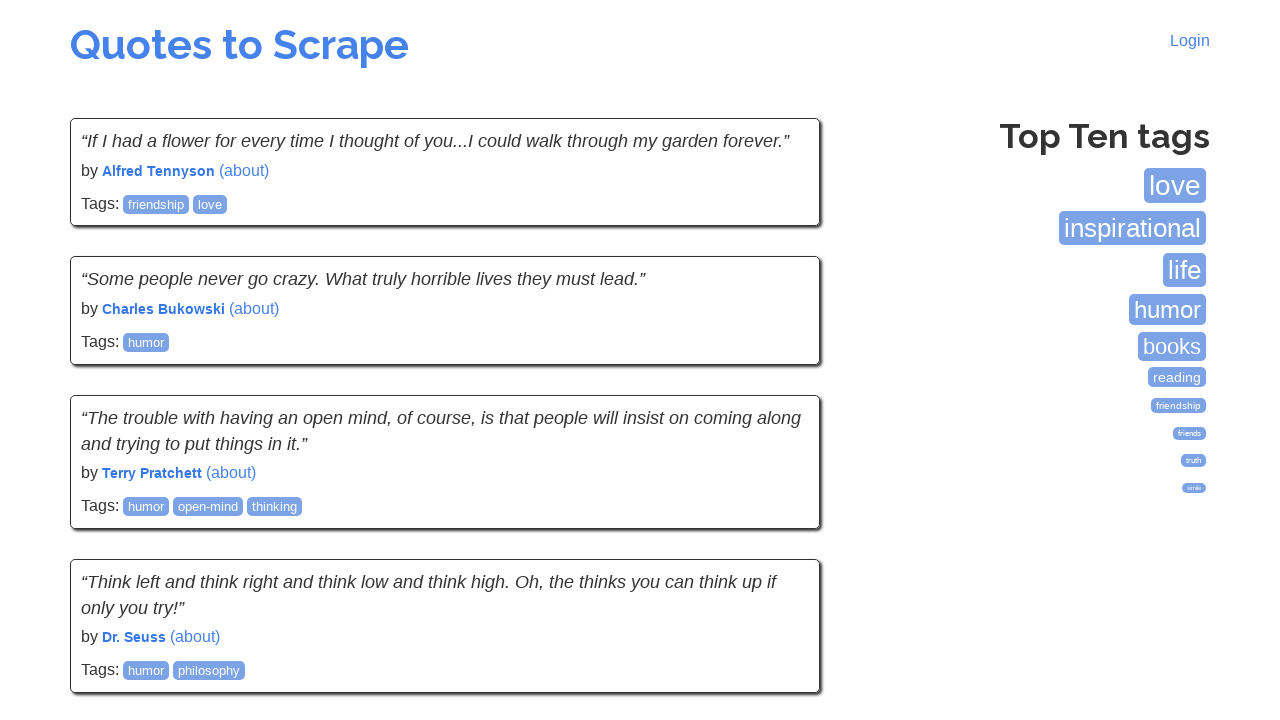

Verified author name is visible
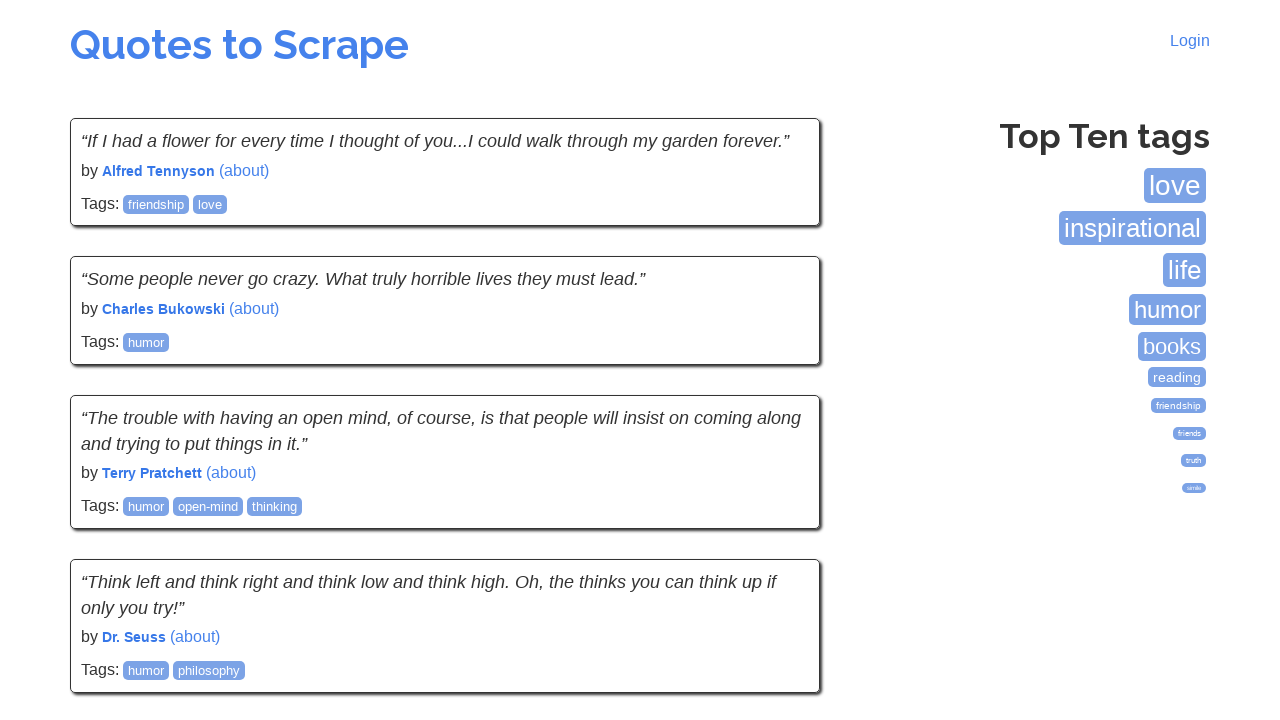

Verified quote text is visible
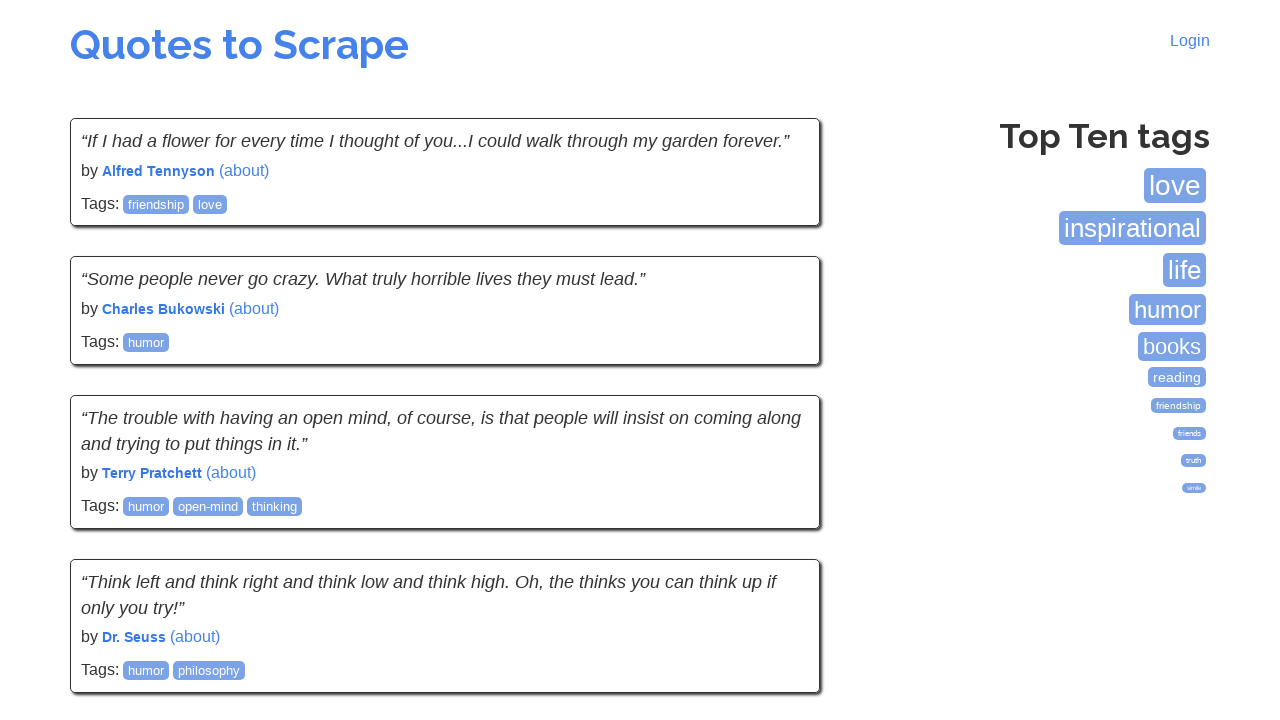

Verified author name is visible
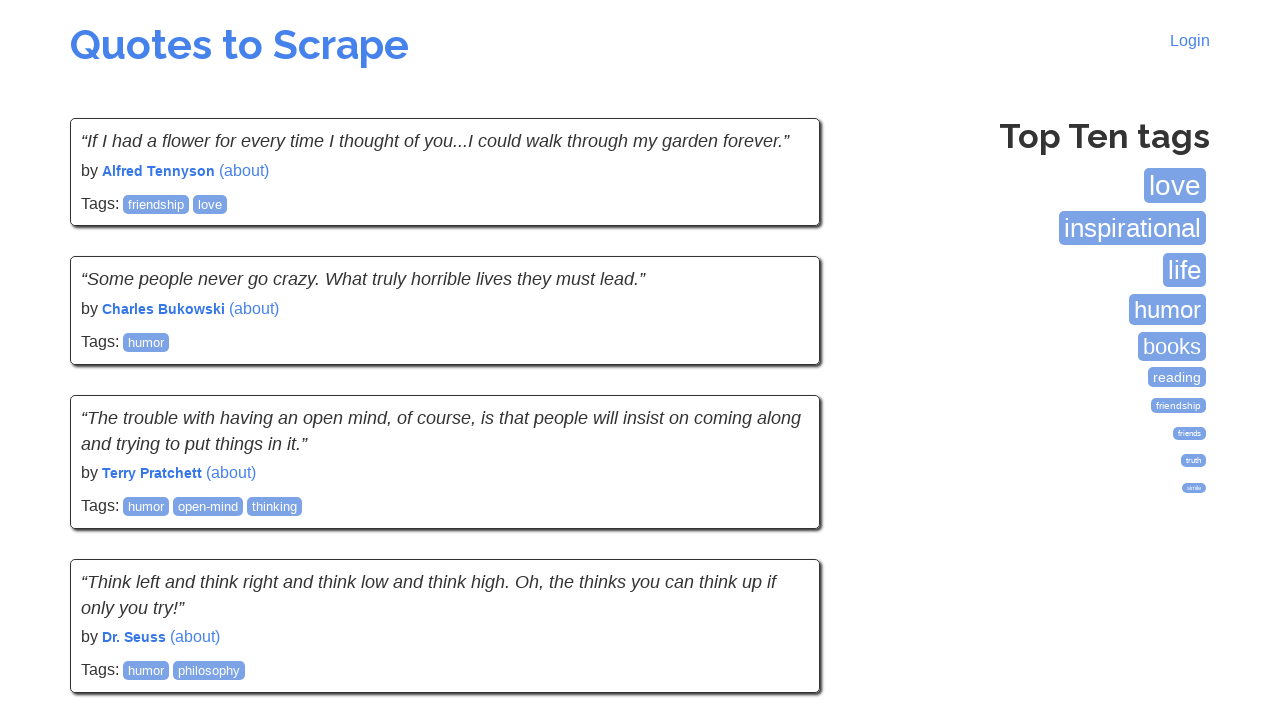

Verified quote text is visible
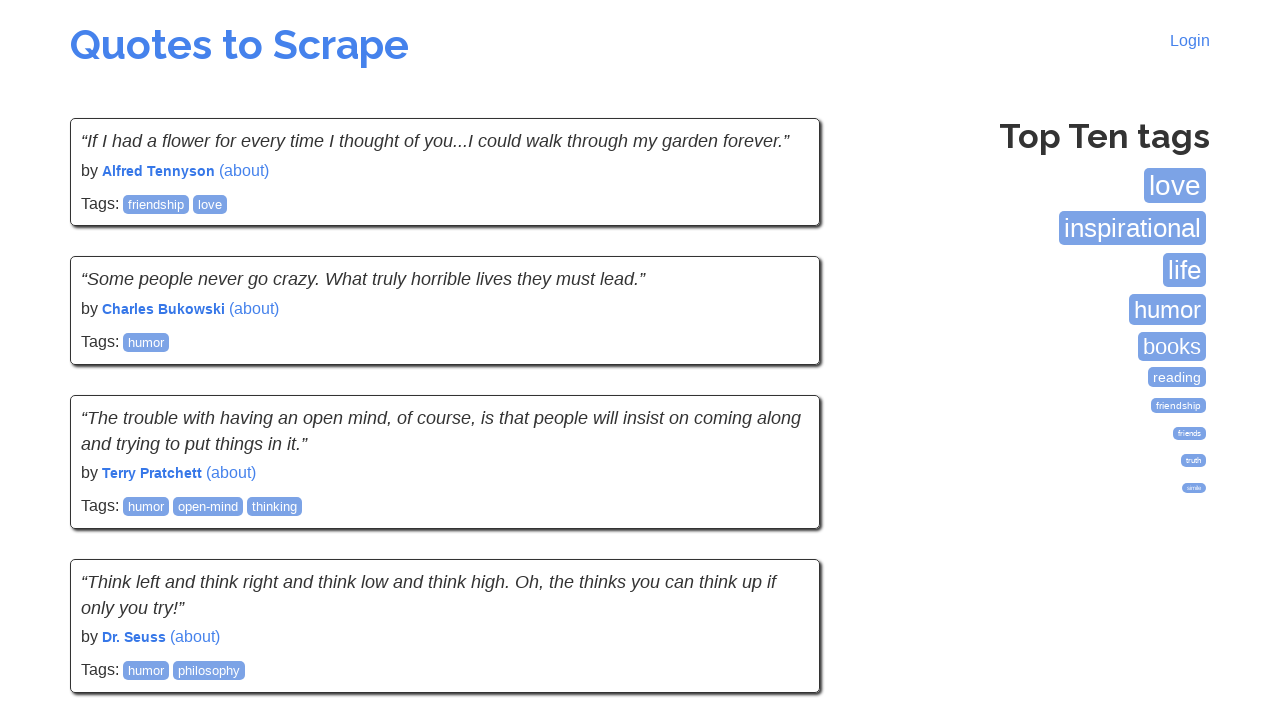

Verified author name is visible
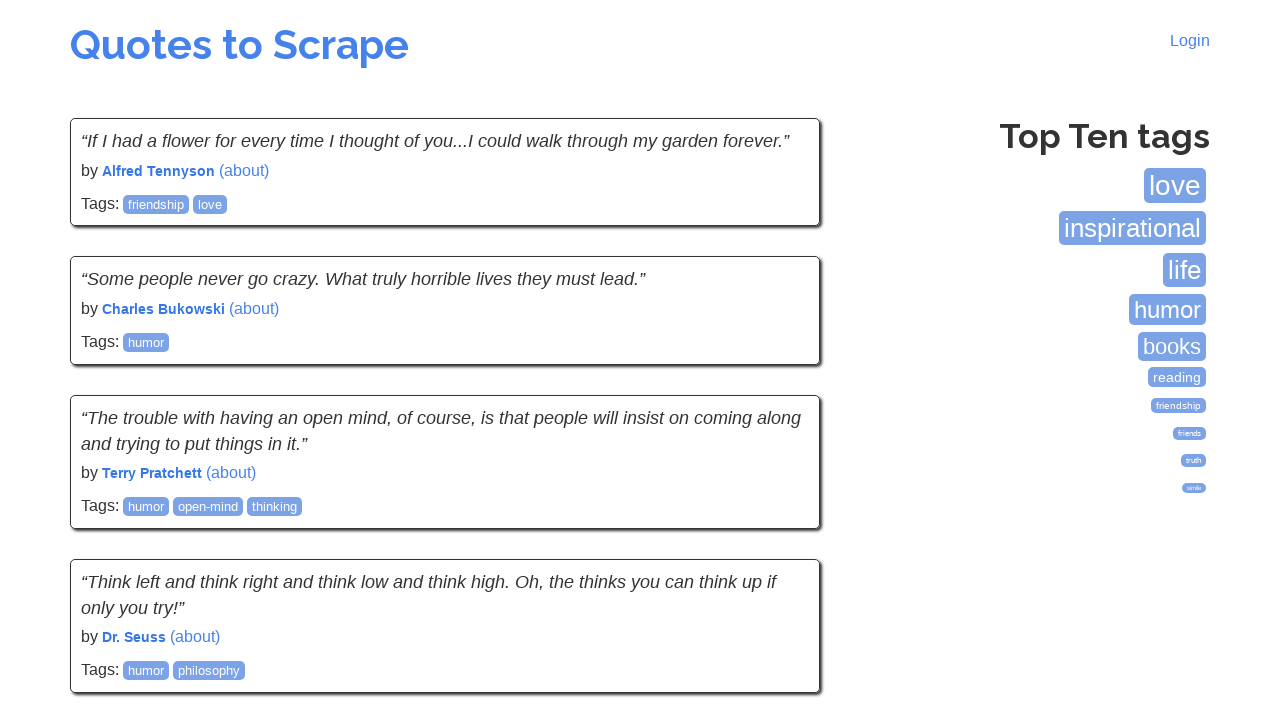

Verified quote text is visible
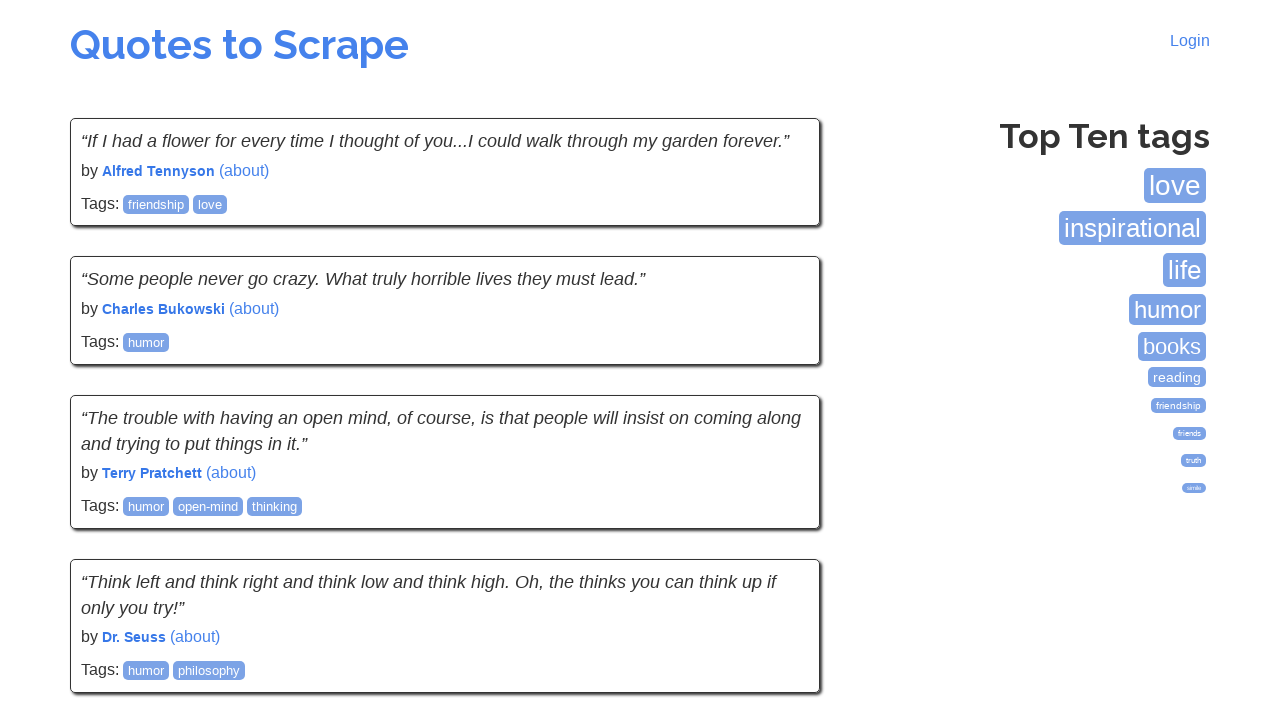

Verified author name is visible
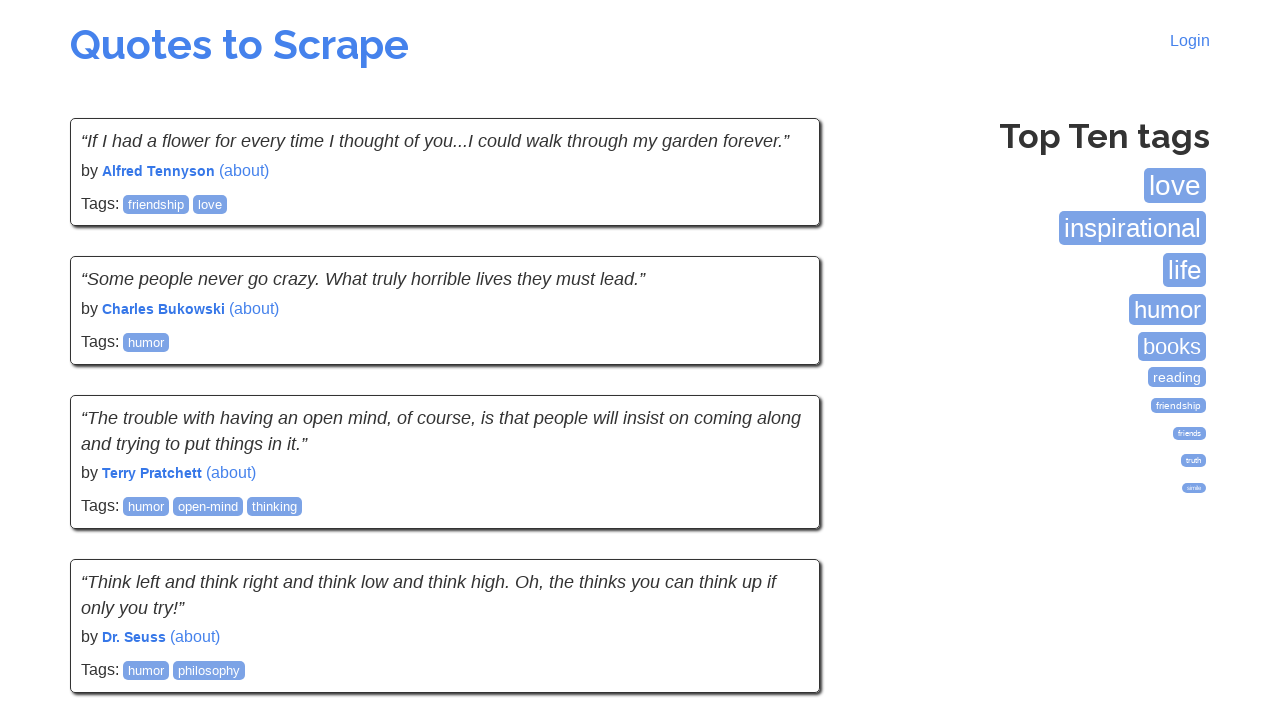

Verified quote text is visible
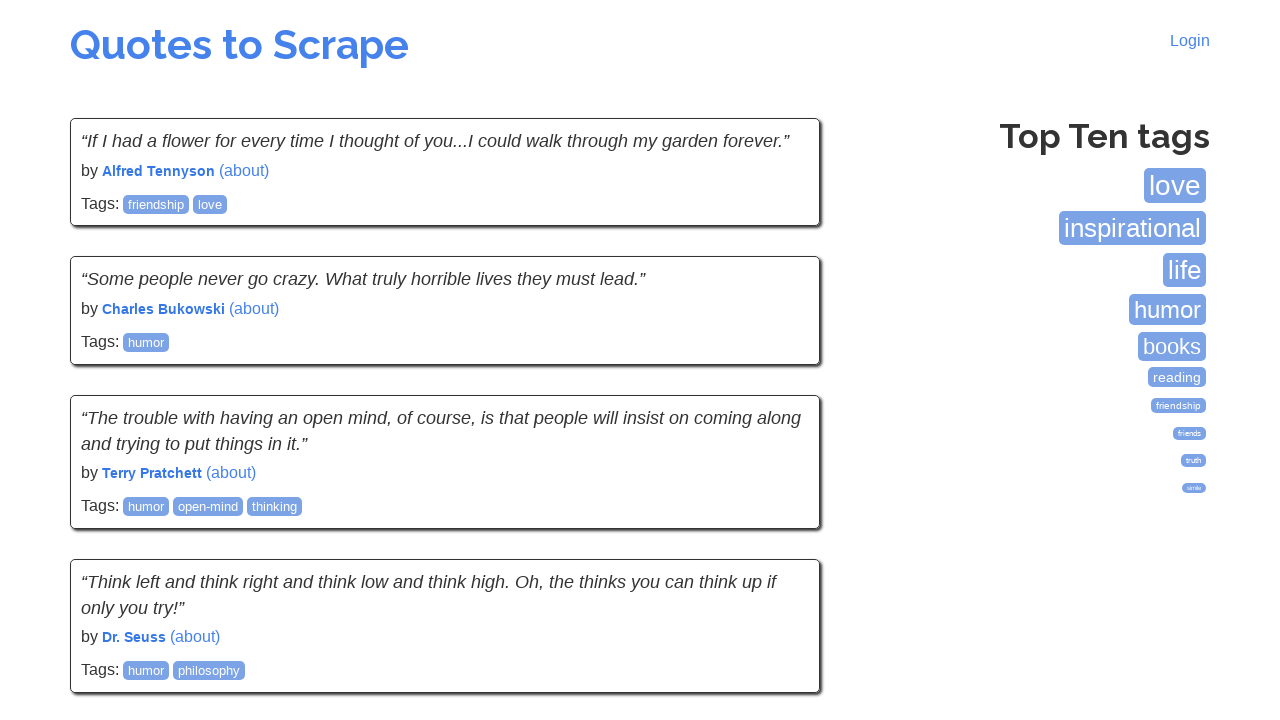

Verified author name is visible
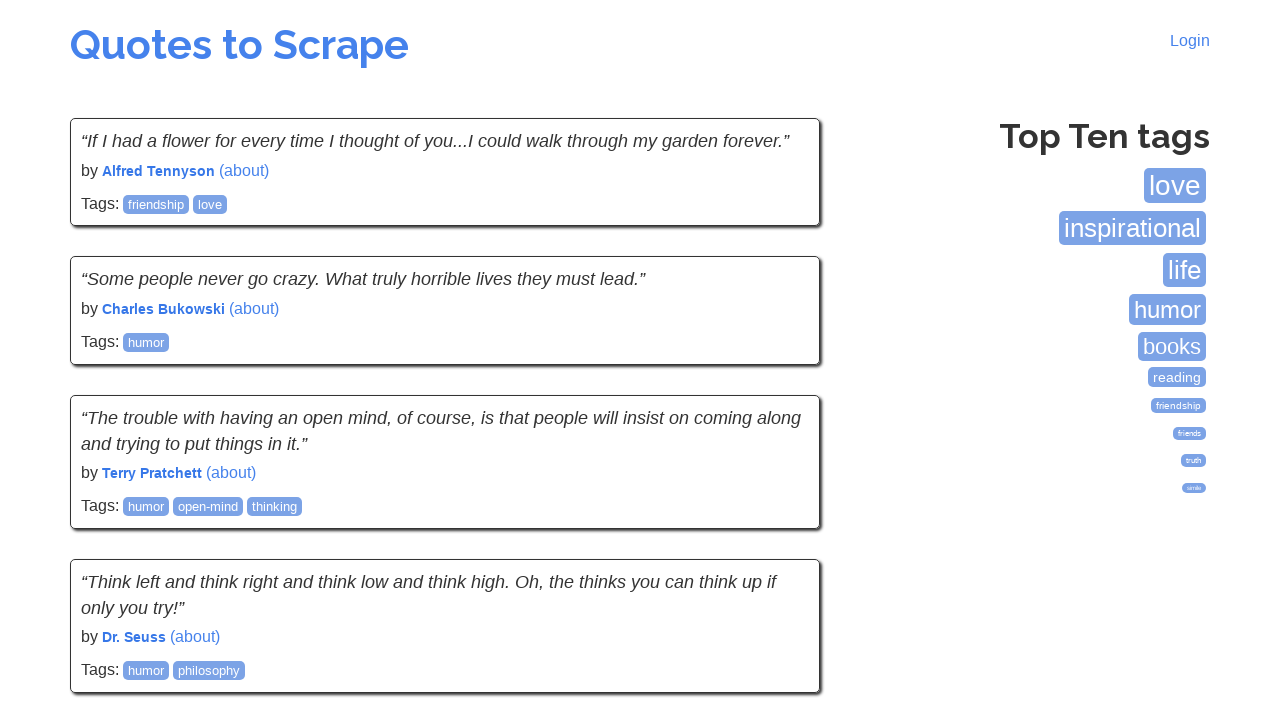

Clicked Next button to navigate to page at (778, 542) on a:has-text('Next')
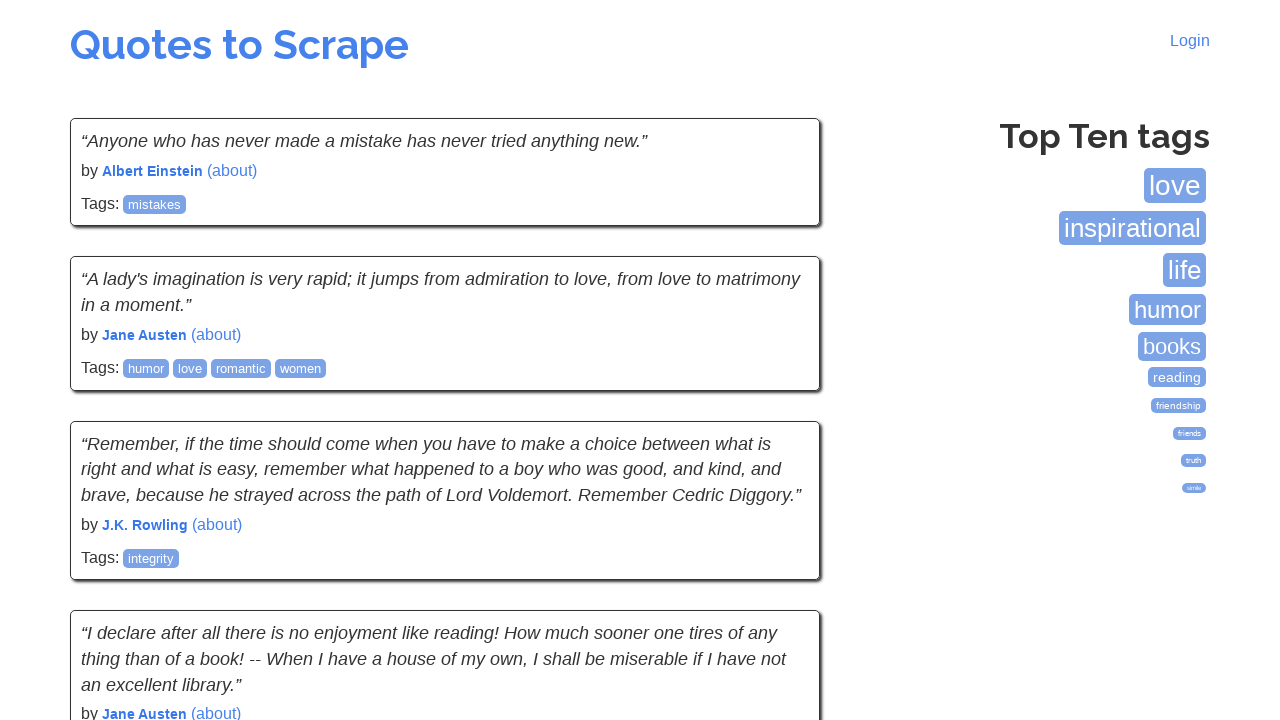

Waited for page to load with networkidle state
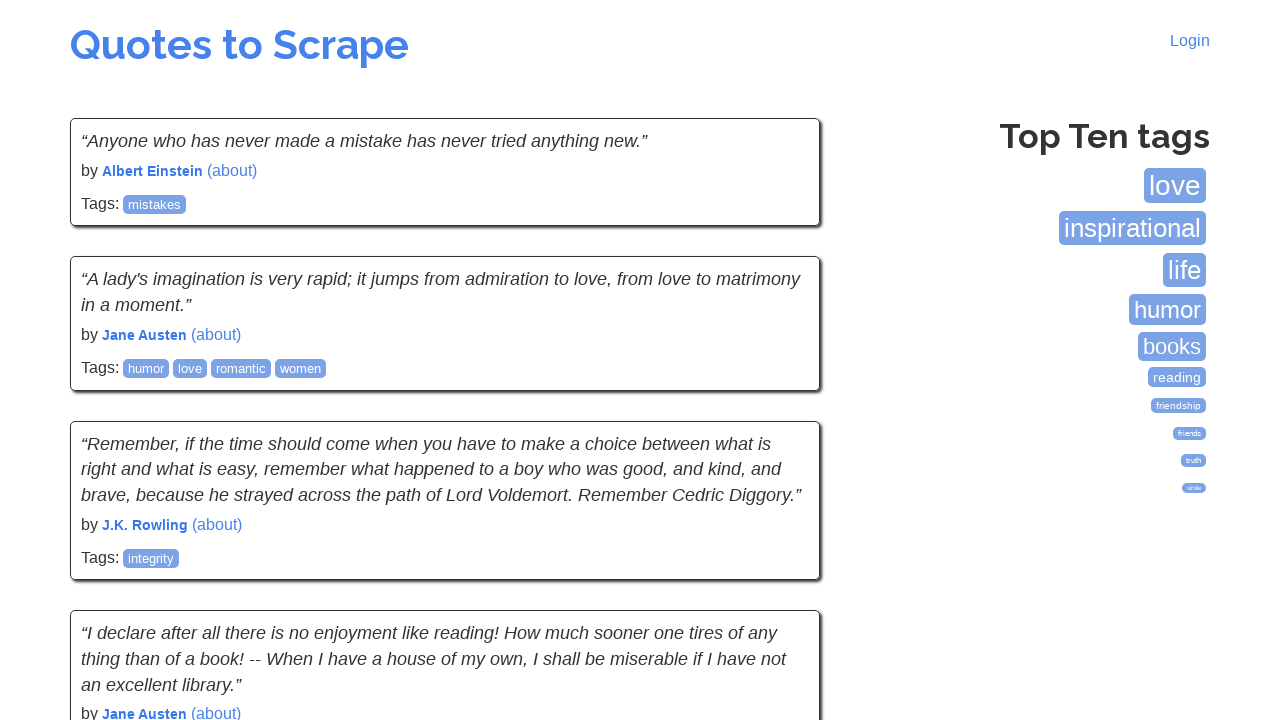

Quote elements loaded on the page
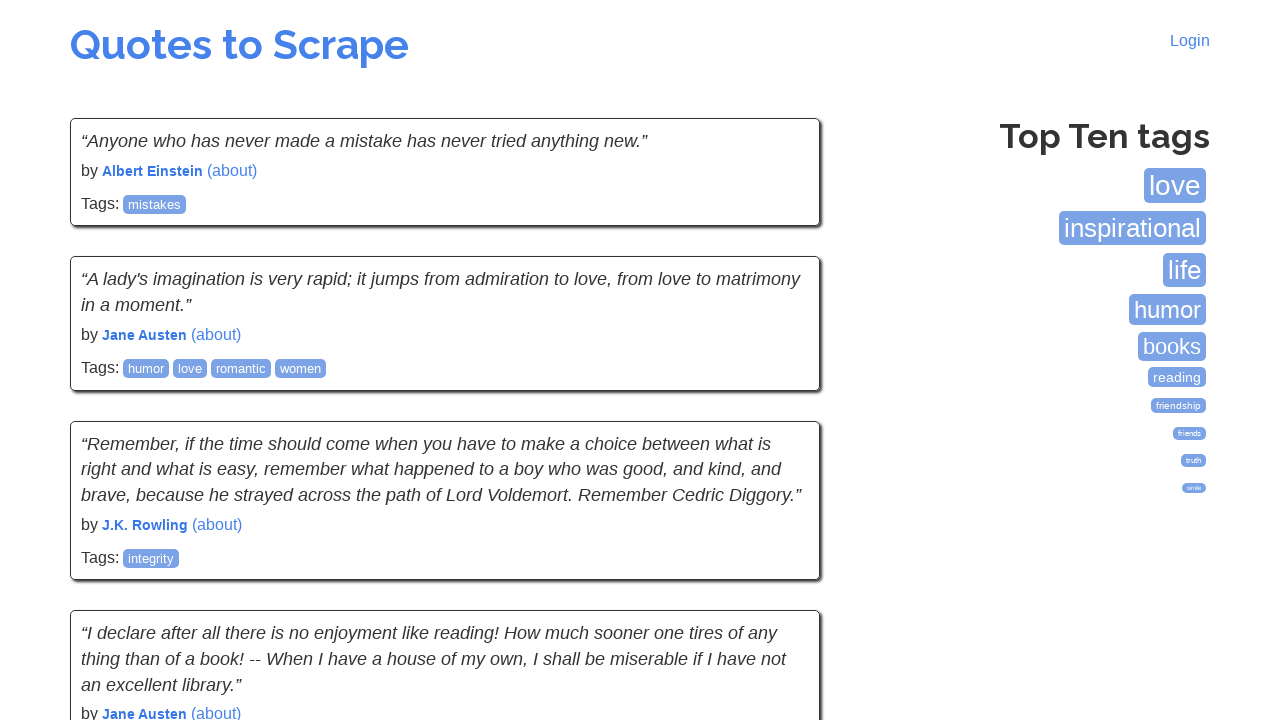

Retrieved 10 quote elements from the page
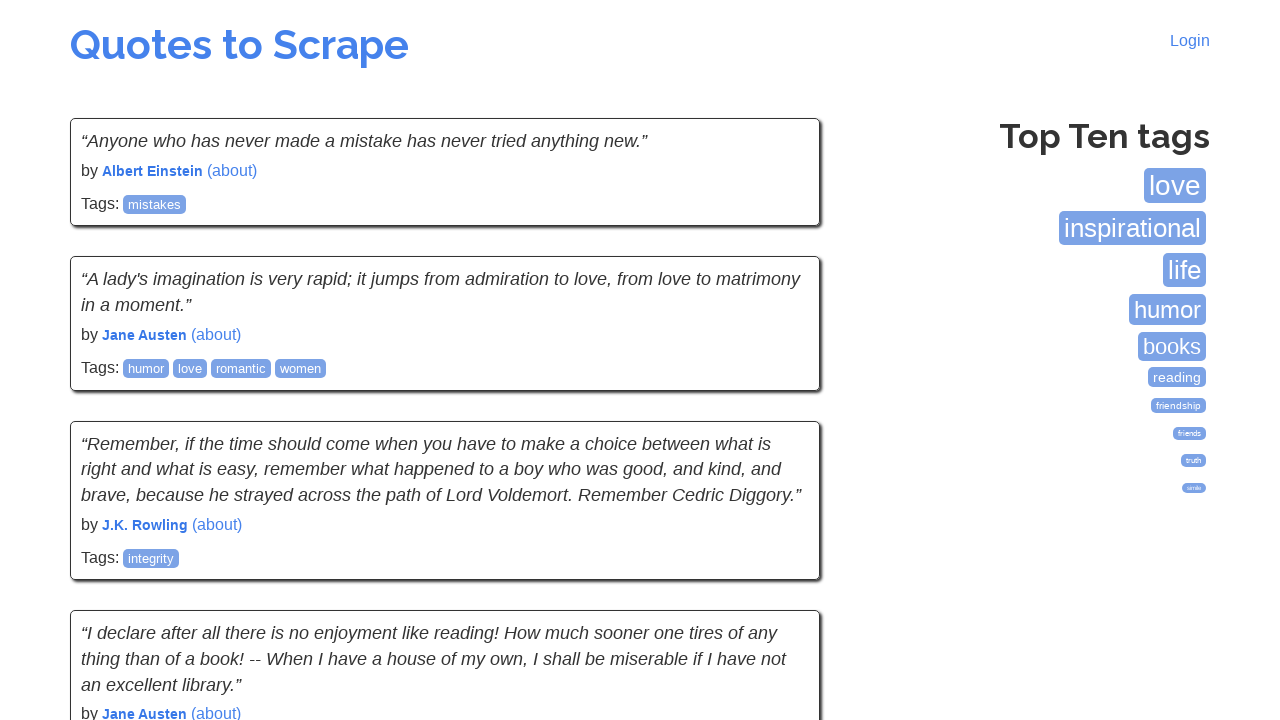

Verified quote text is visible
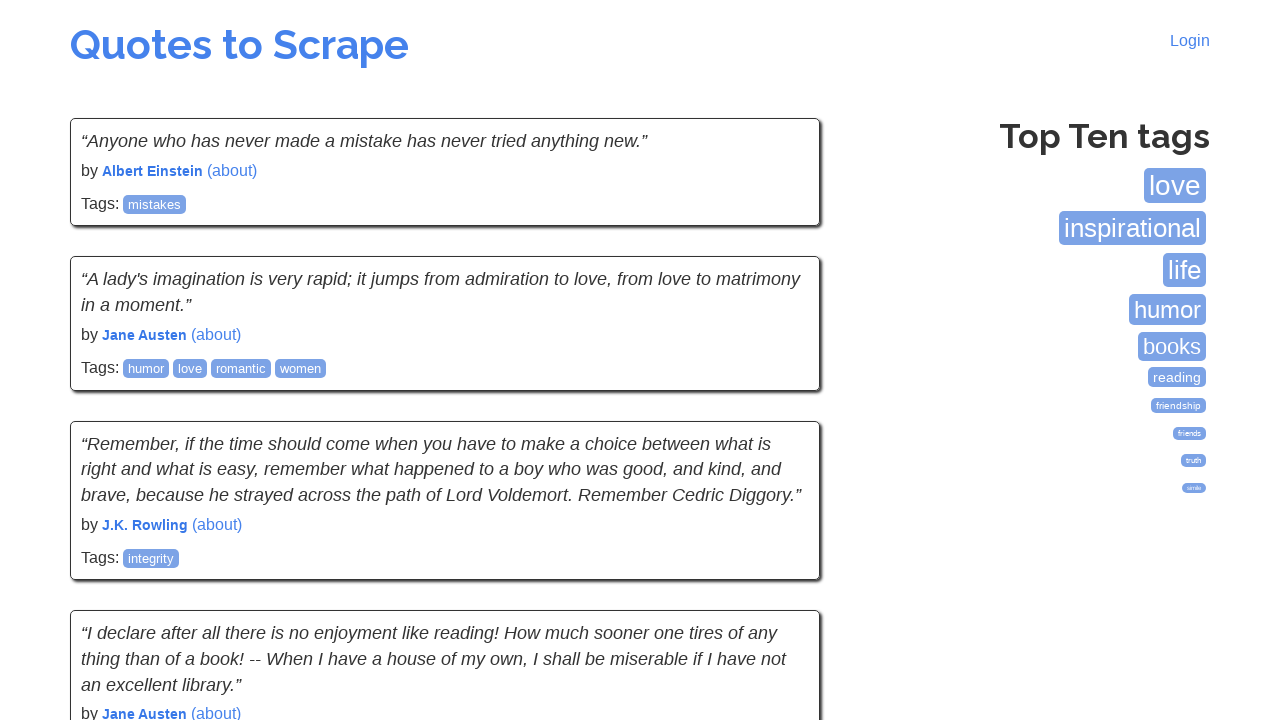

Verified author name is visible
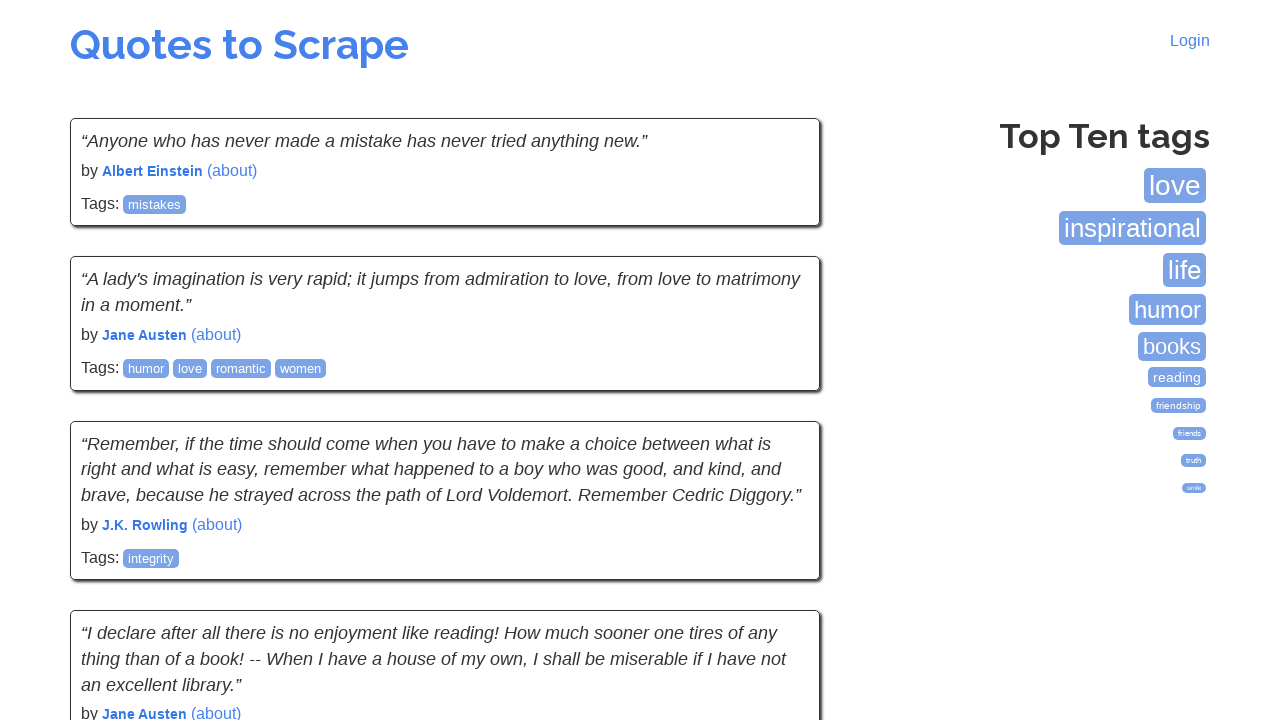

Verified quote text is visible
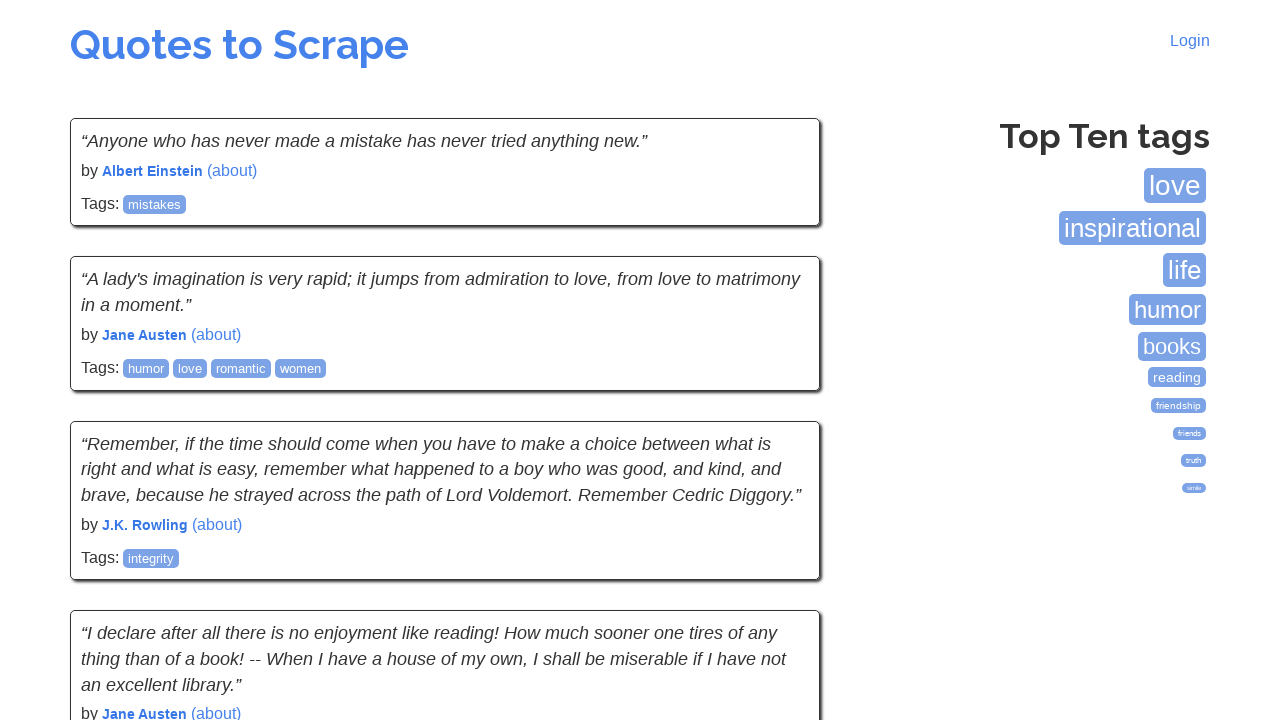

Verified author name is visible
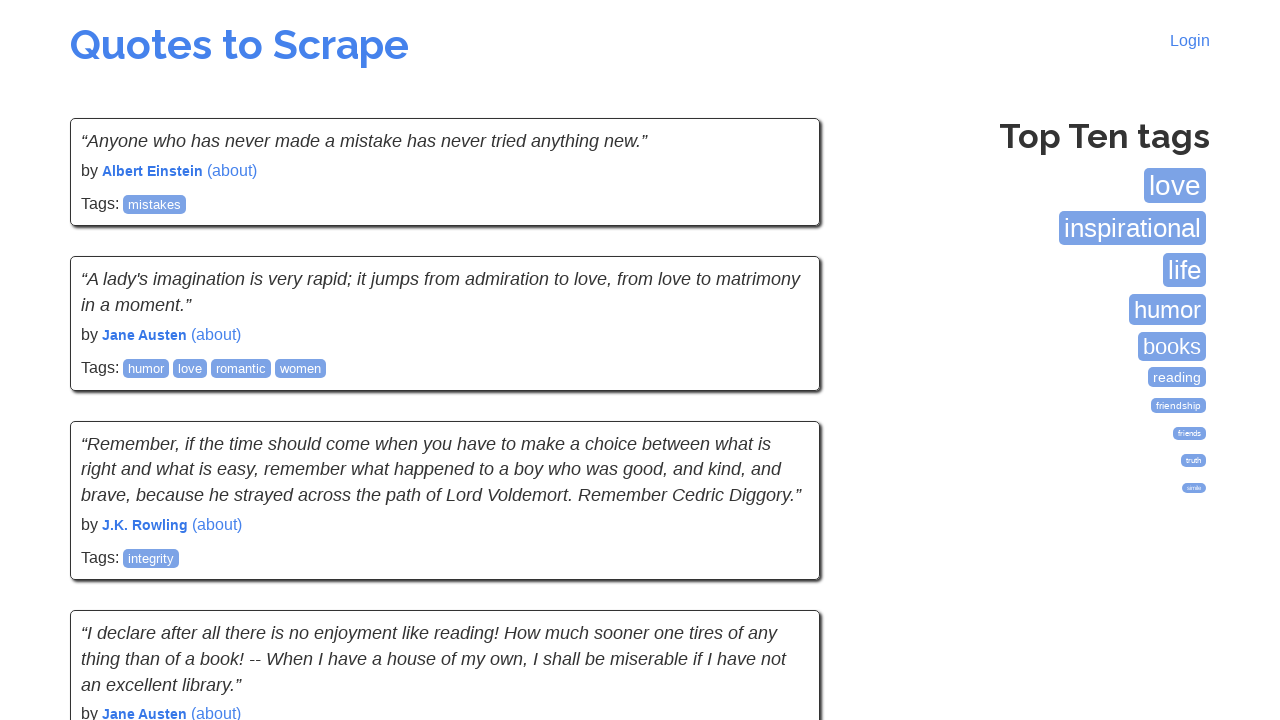

Verified quote text is visible
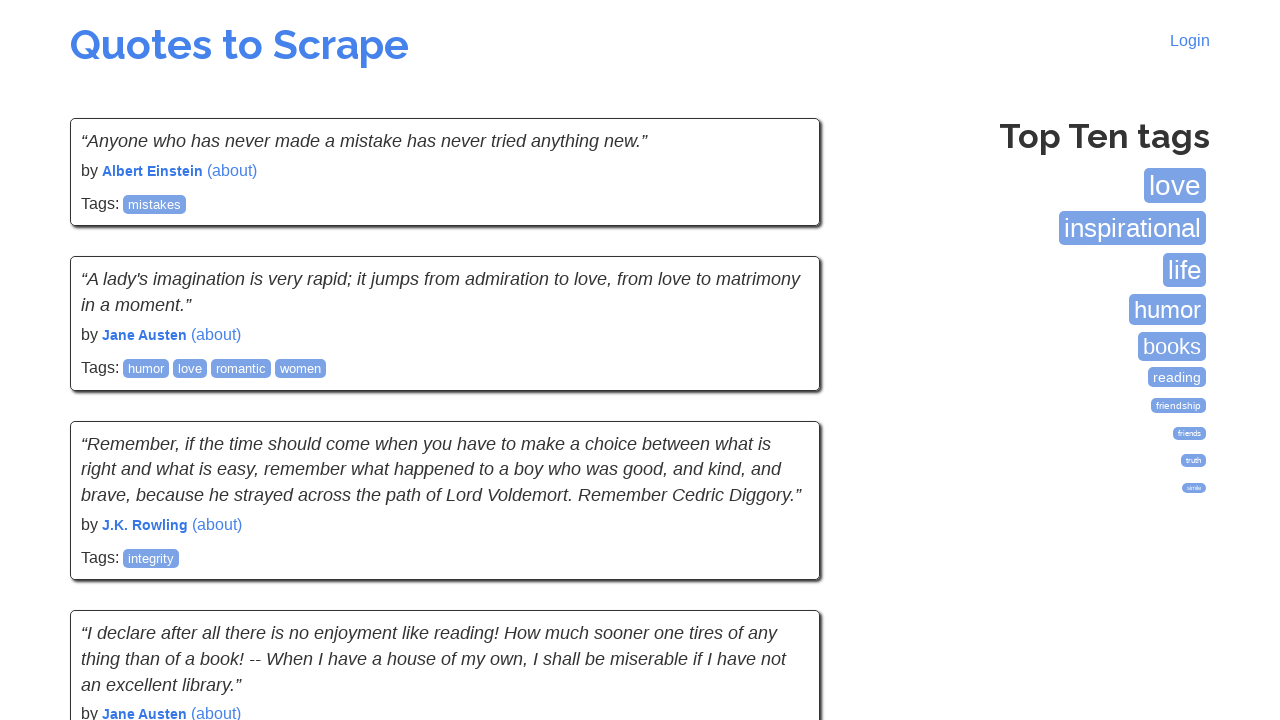

Verified author name is visible
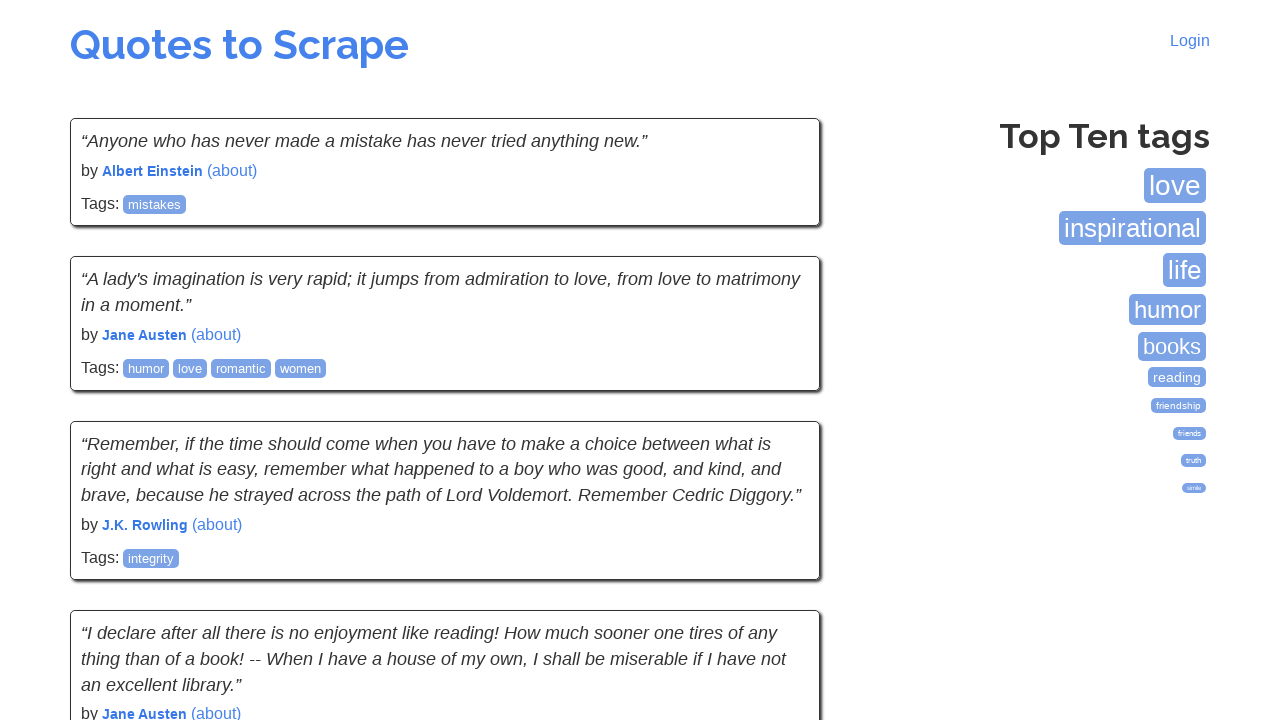

Verified quote text is visible
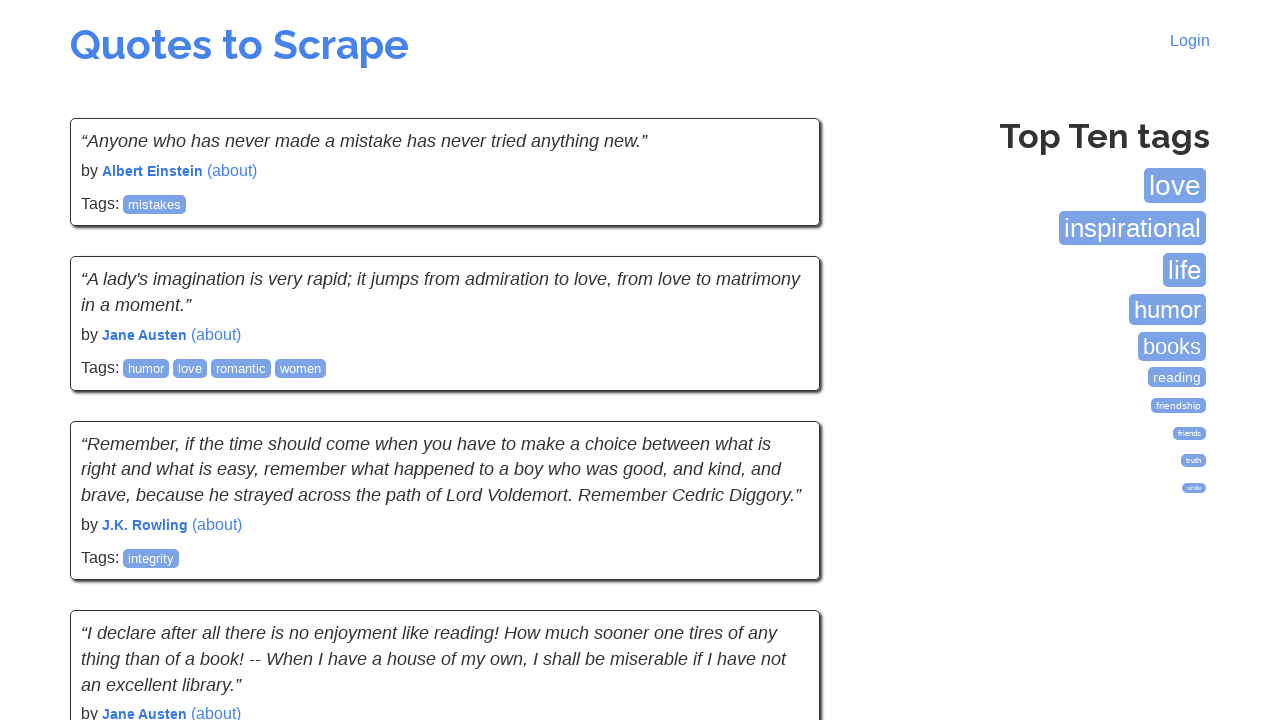

Verified author name is visible
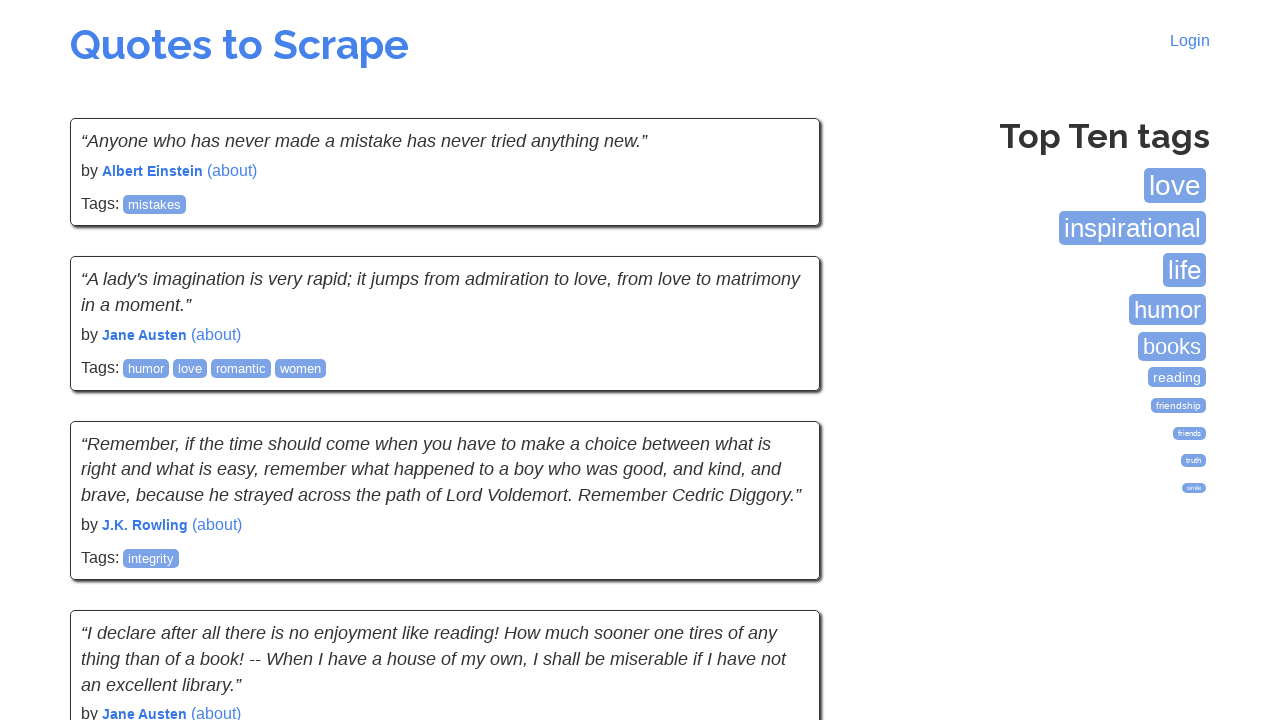

Verified quote text is visible
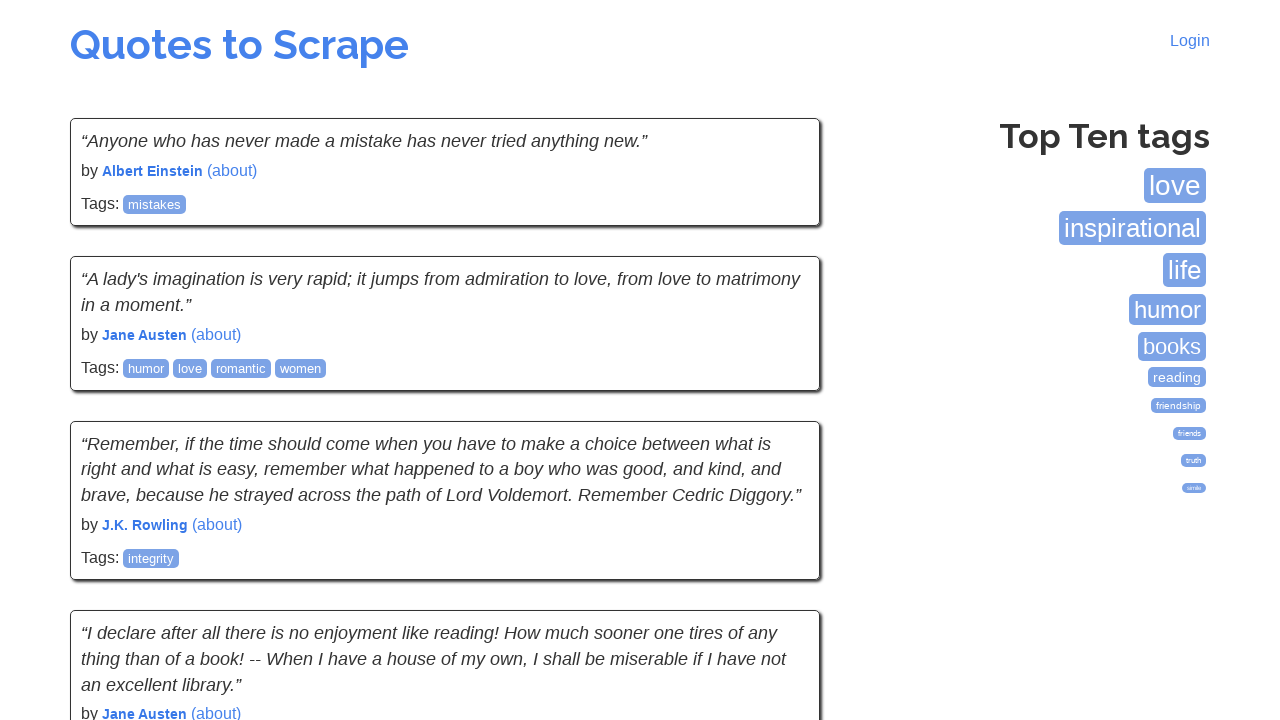

Verified author name is visible
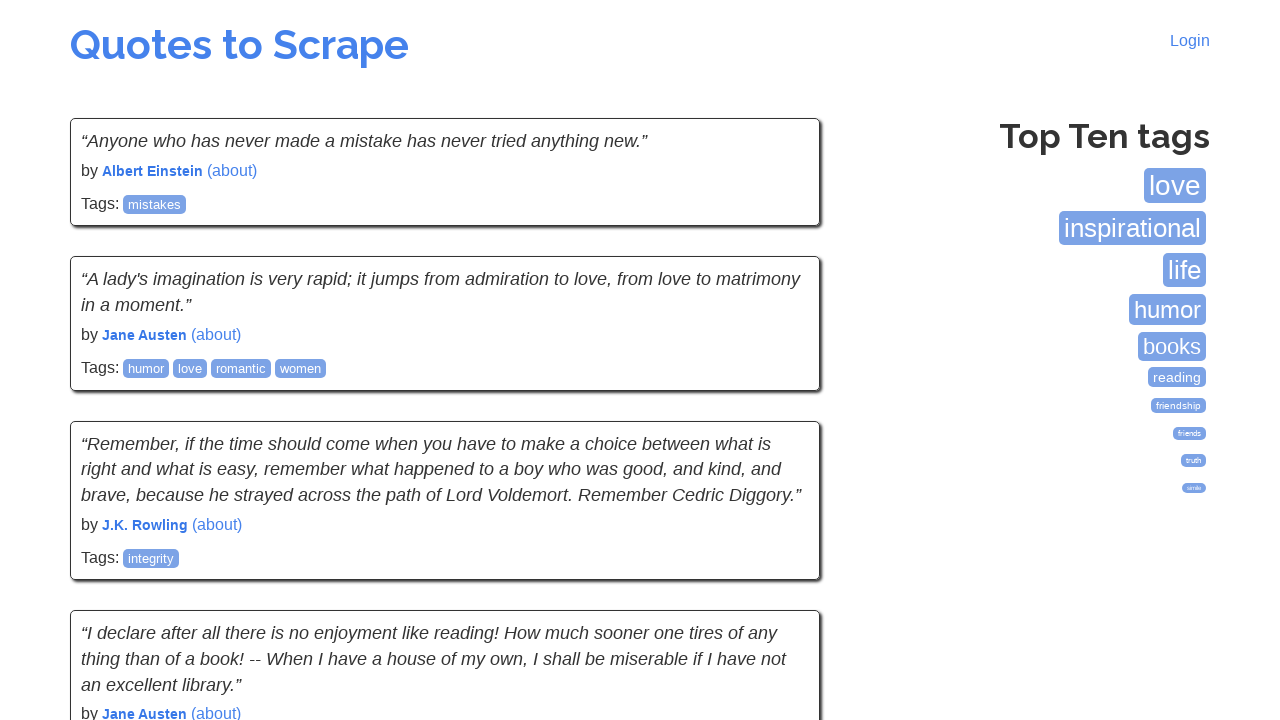

Verified quote text is visible
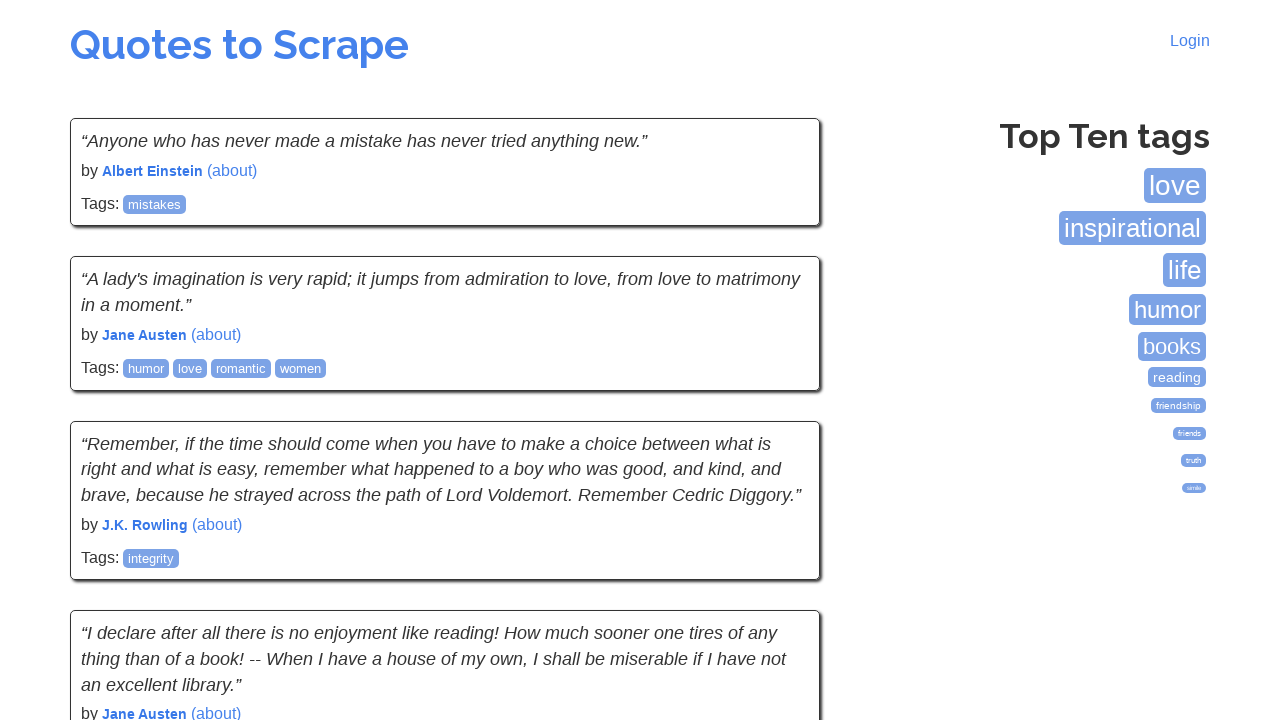

Verified author name is visible
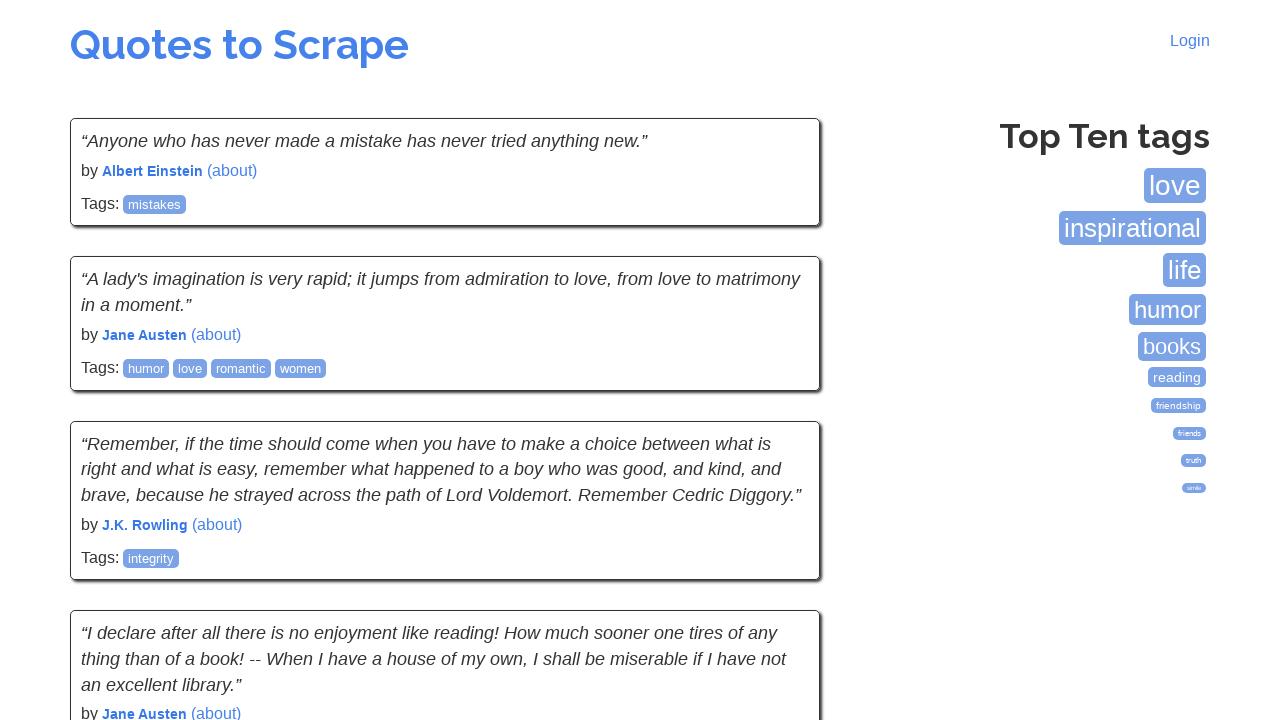

Verified quote text is visible
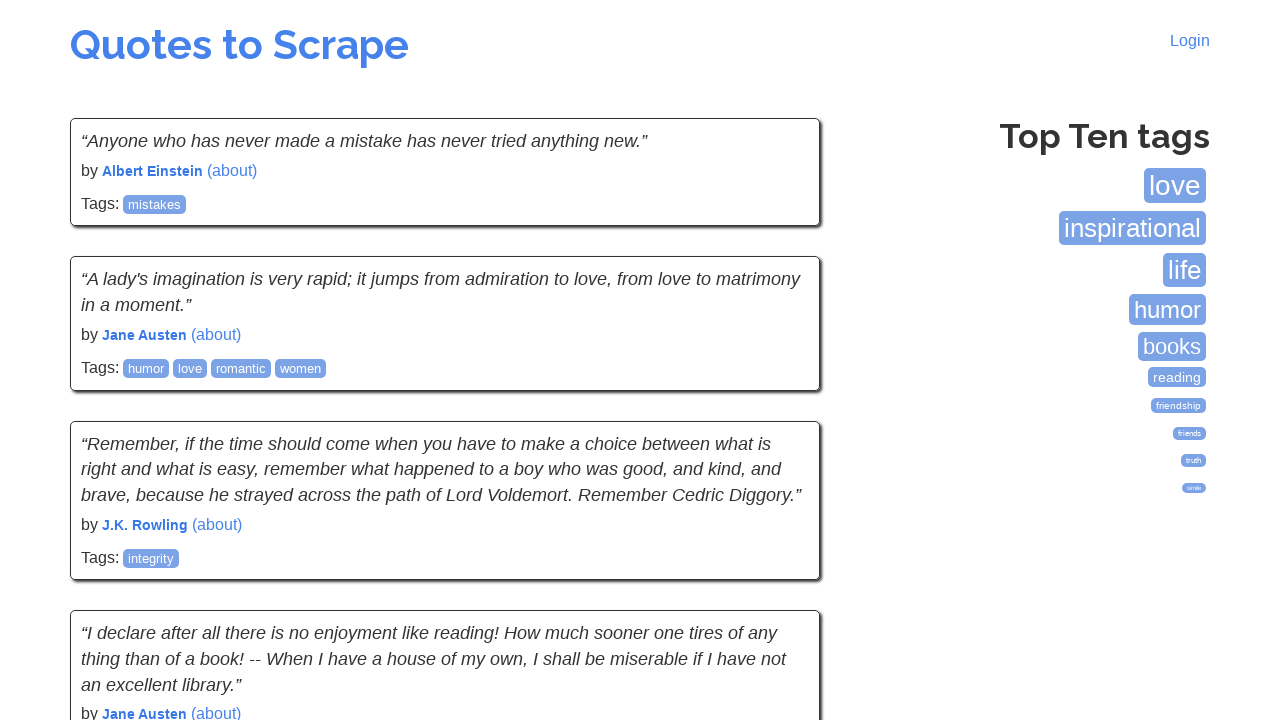

Verified author name is visible
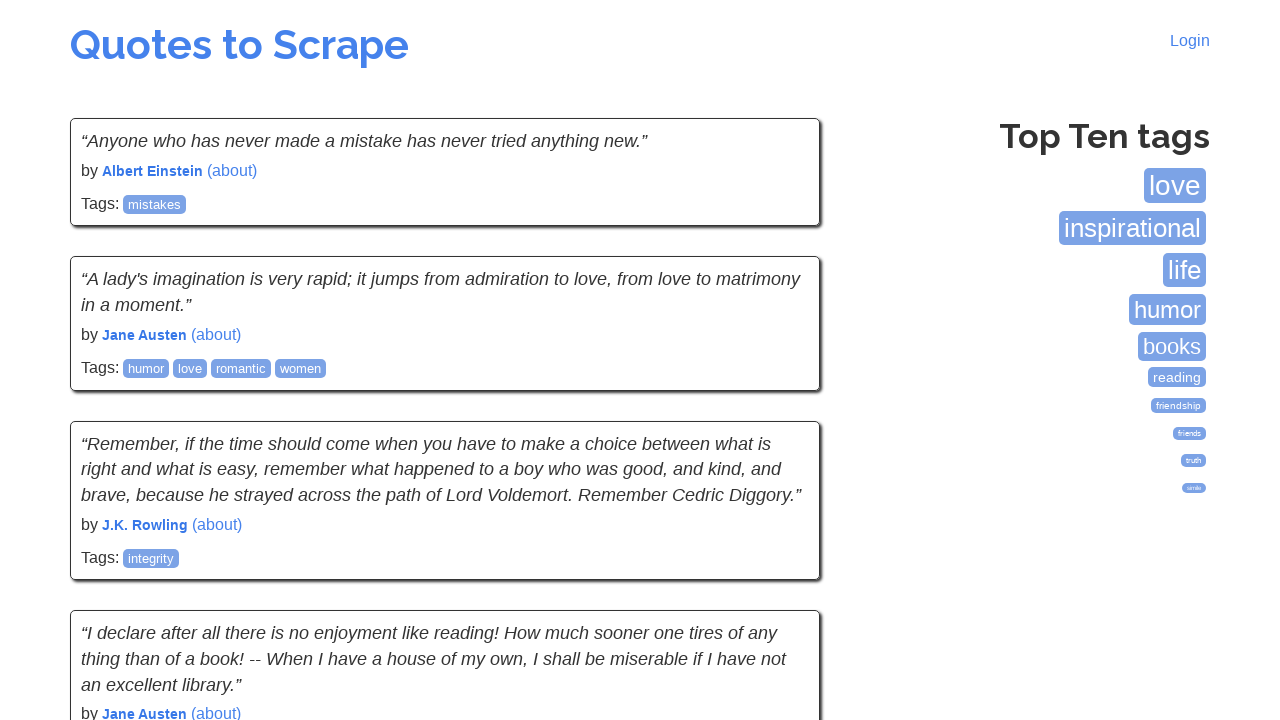

Verified quote text is visible
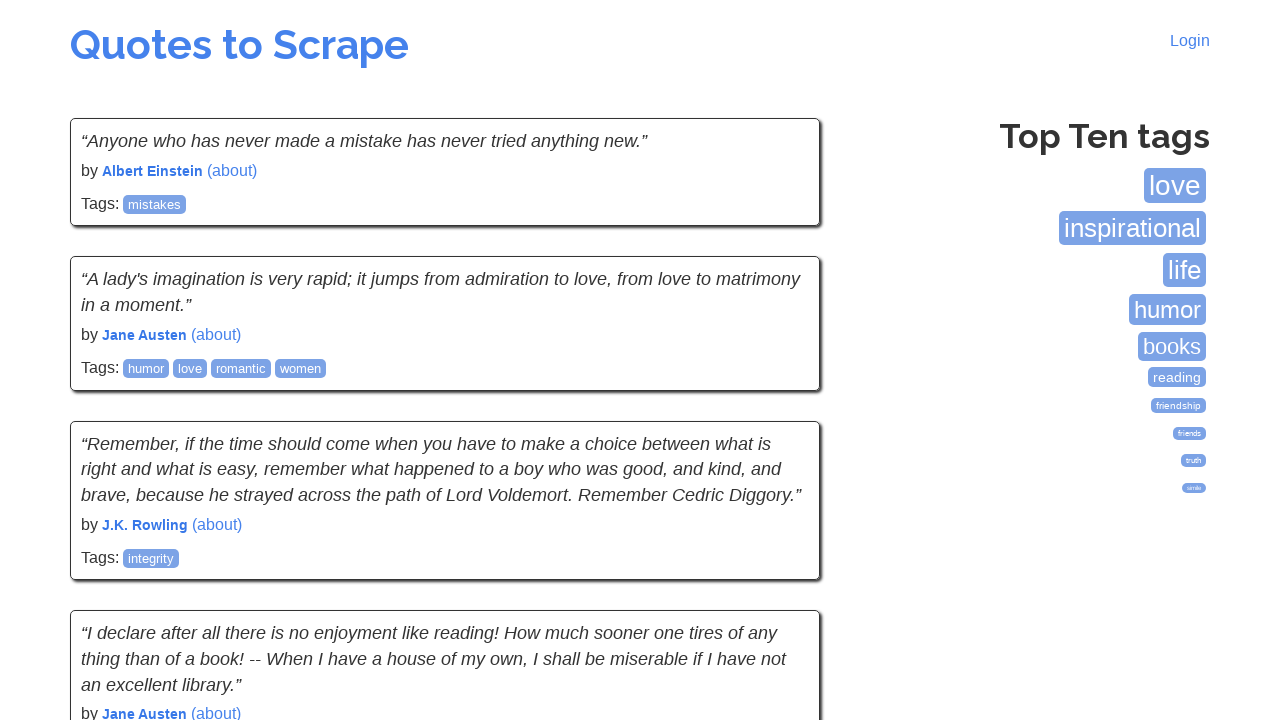

Verified author name is visible
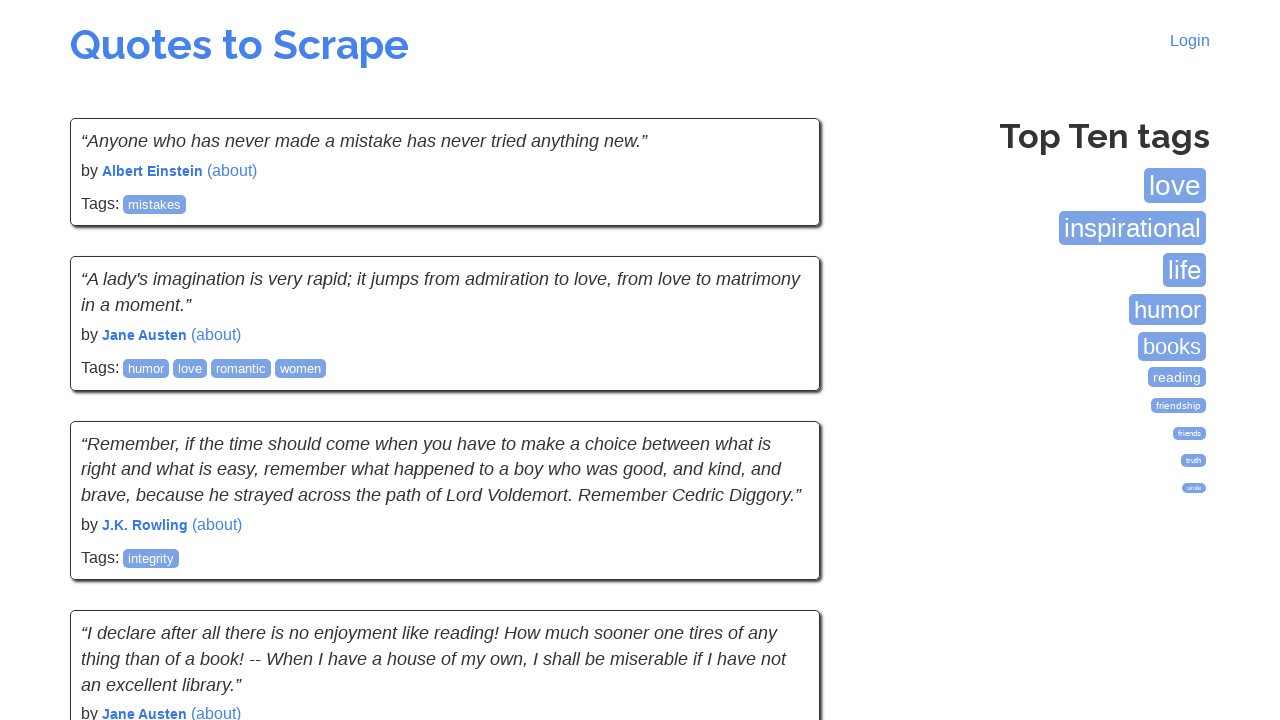

Verified quote text is visible
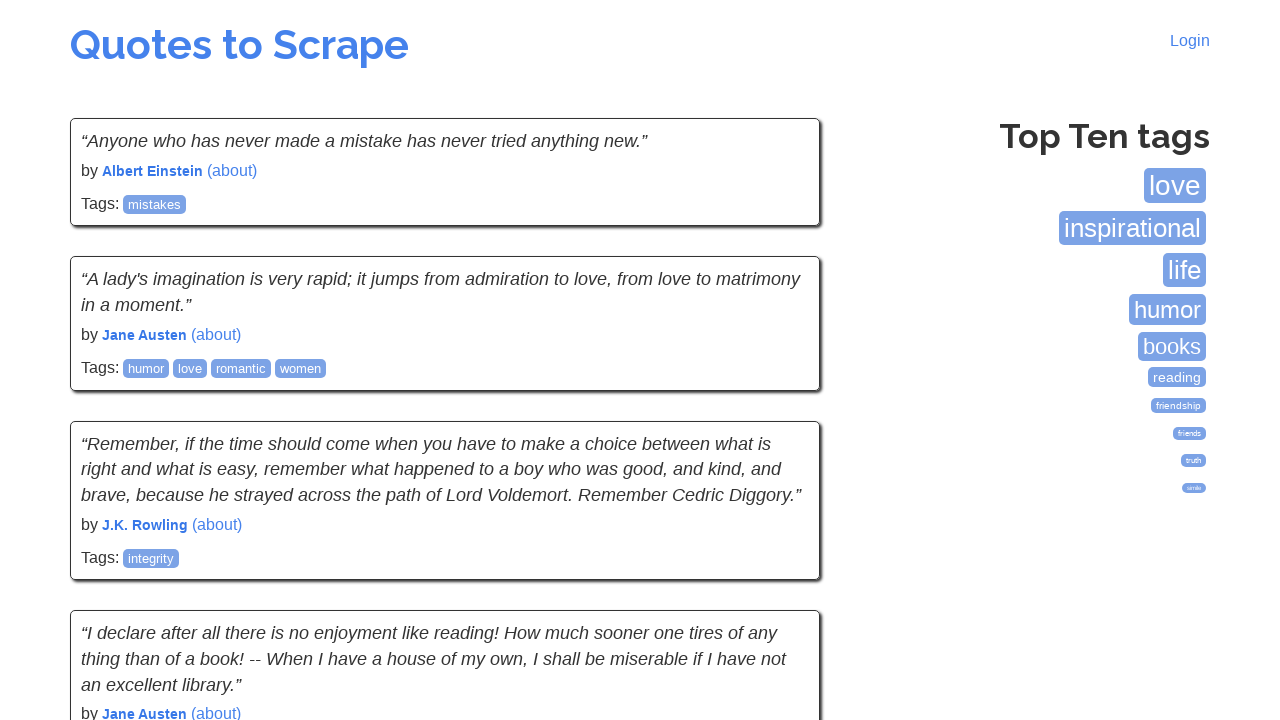

Verified author name is visible
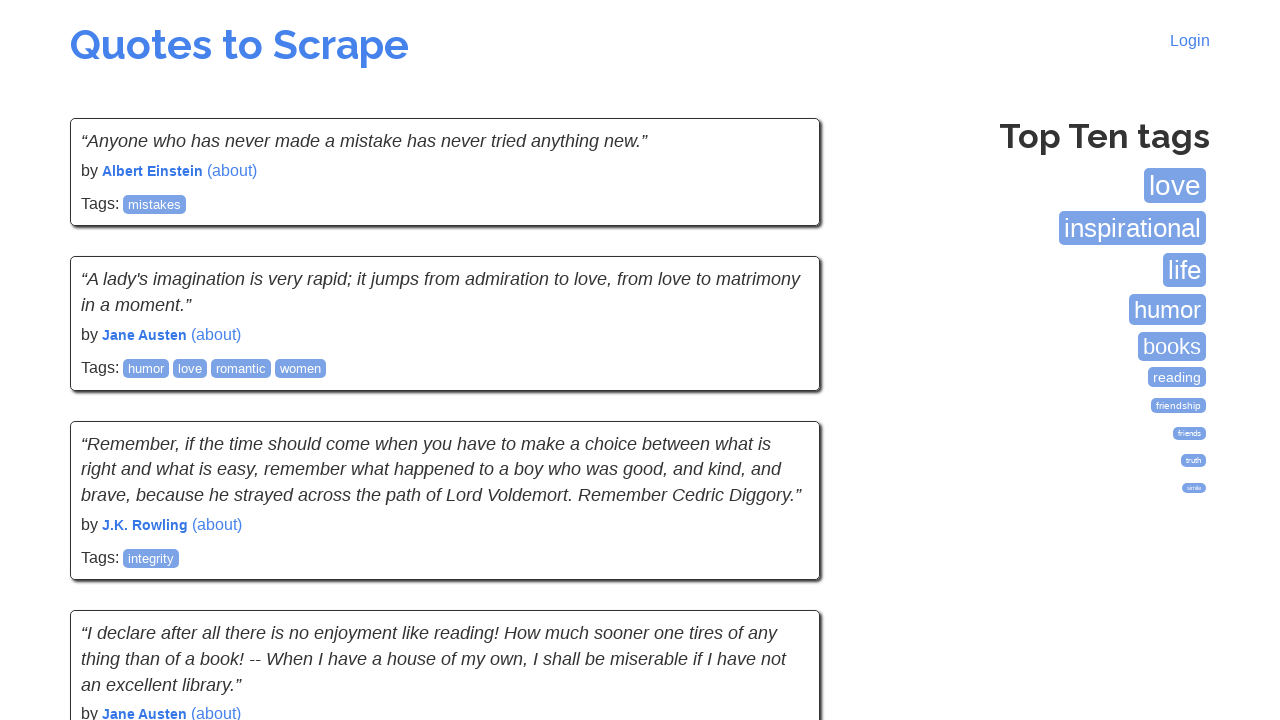

Verified quote text is visible
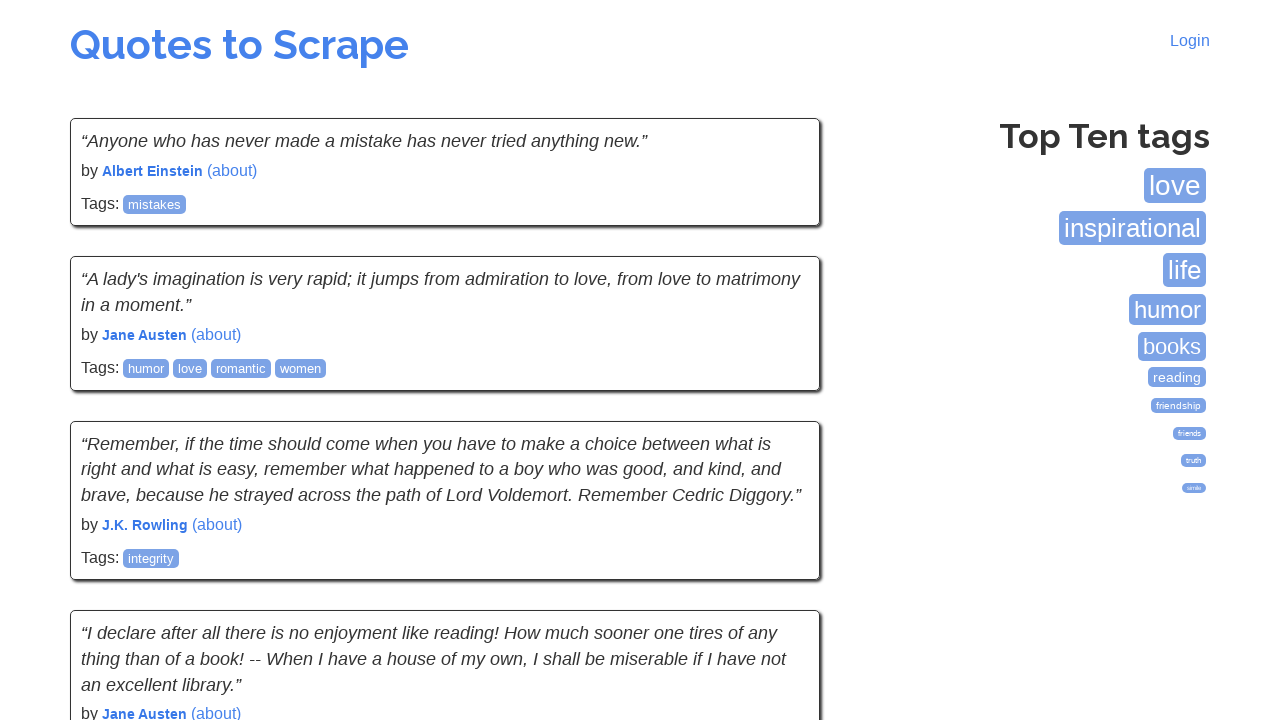

Verified author name is visible
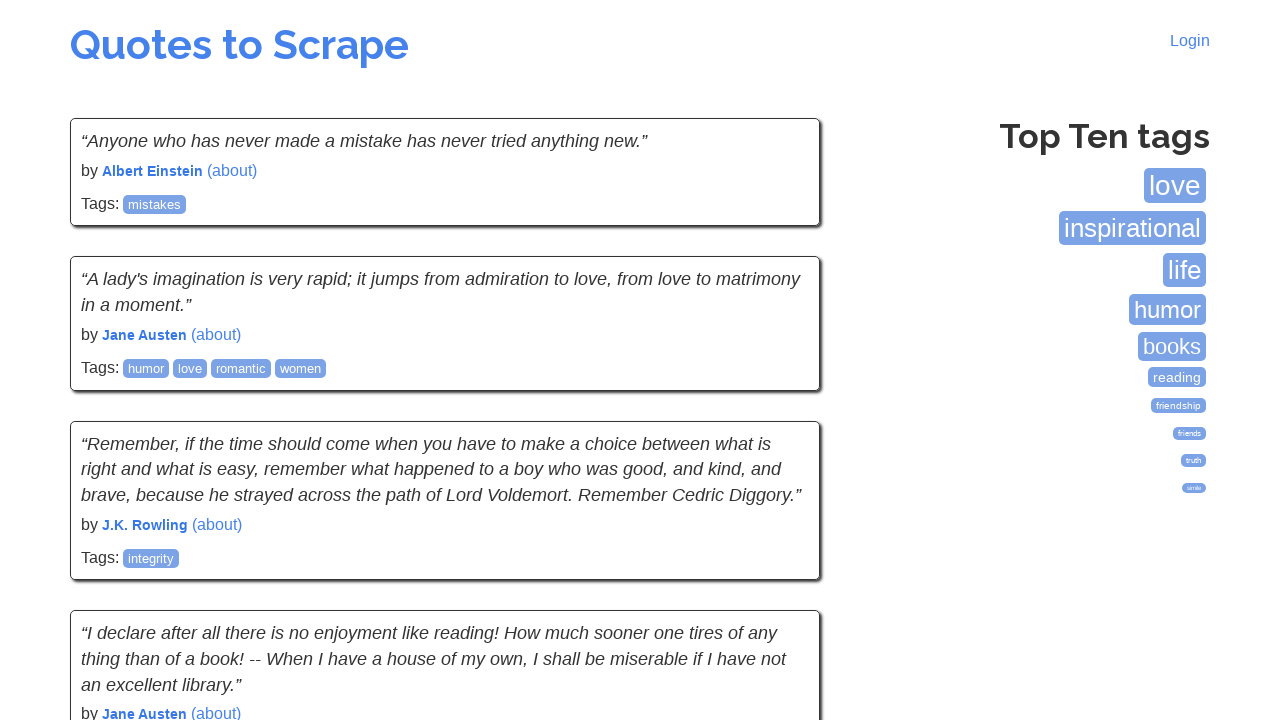

Clicked Next button to navigate to page at (778, 542) on a:has-text('Next')
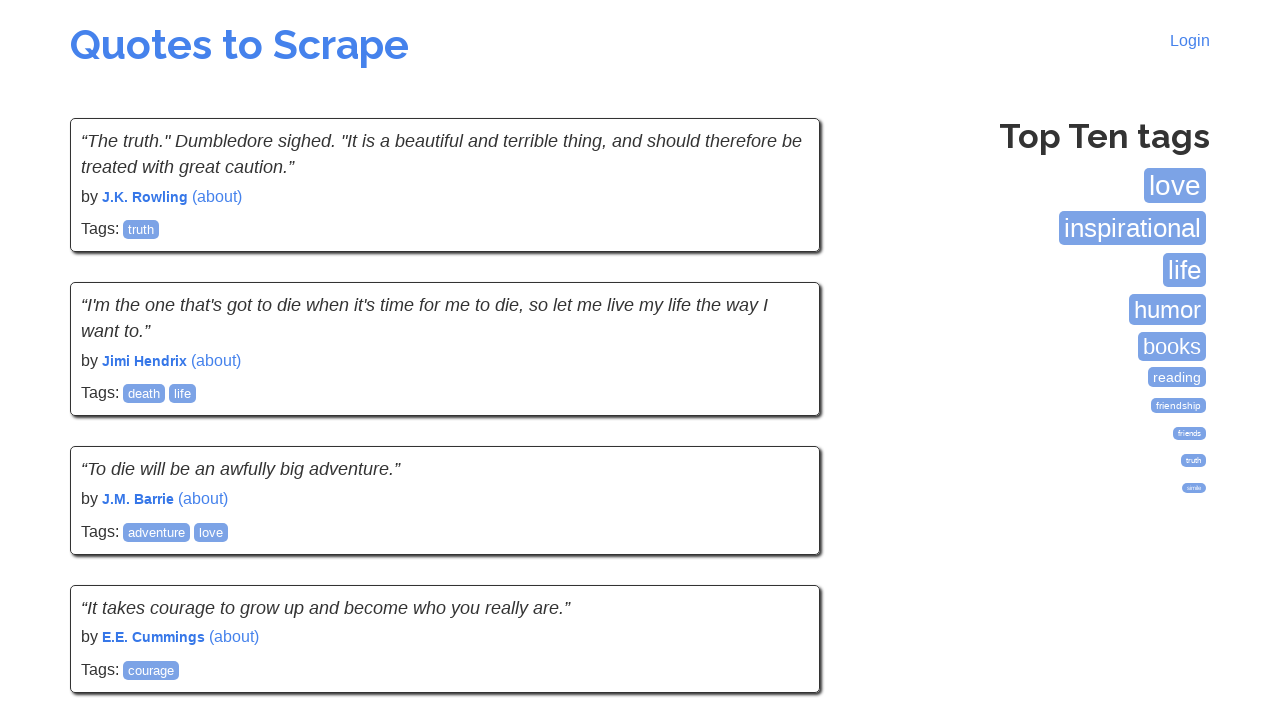

Waited for page to load with networkidle state
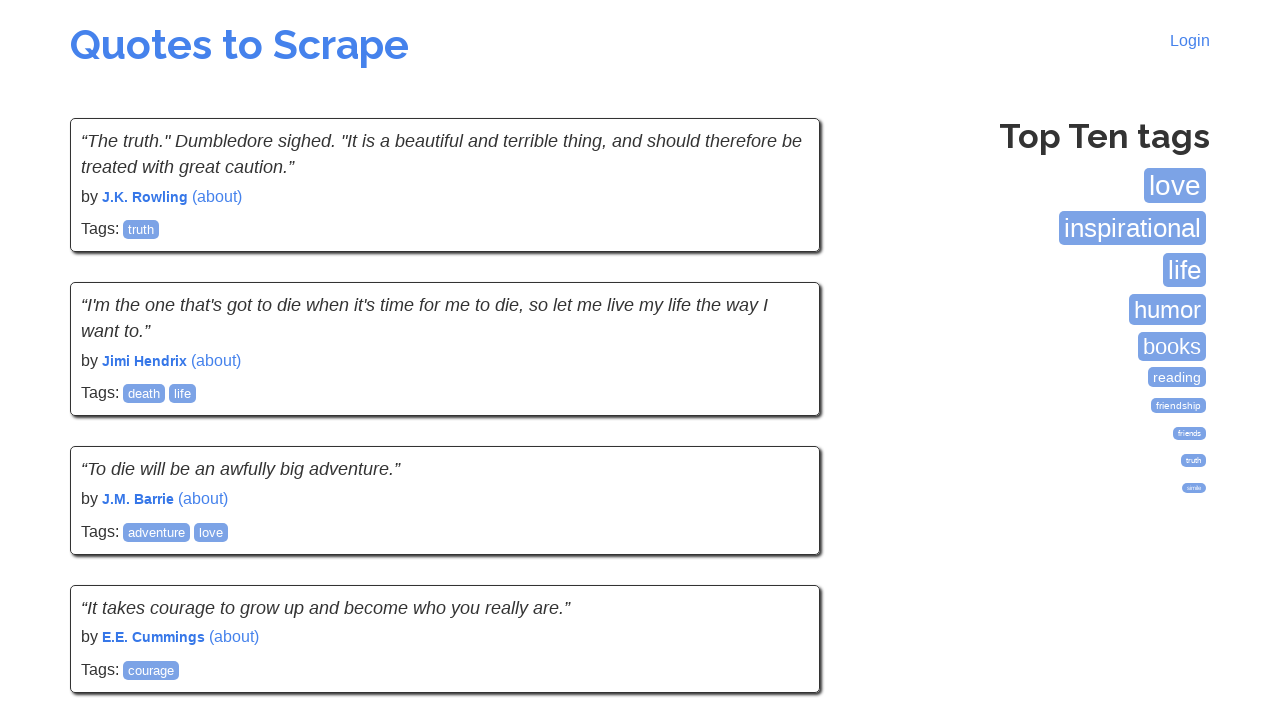

Quote elements loaded on the page
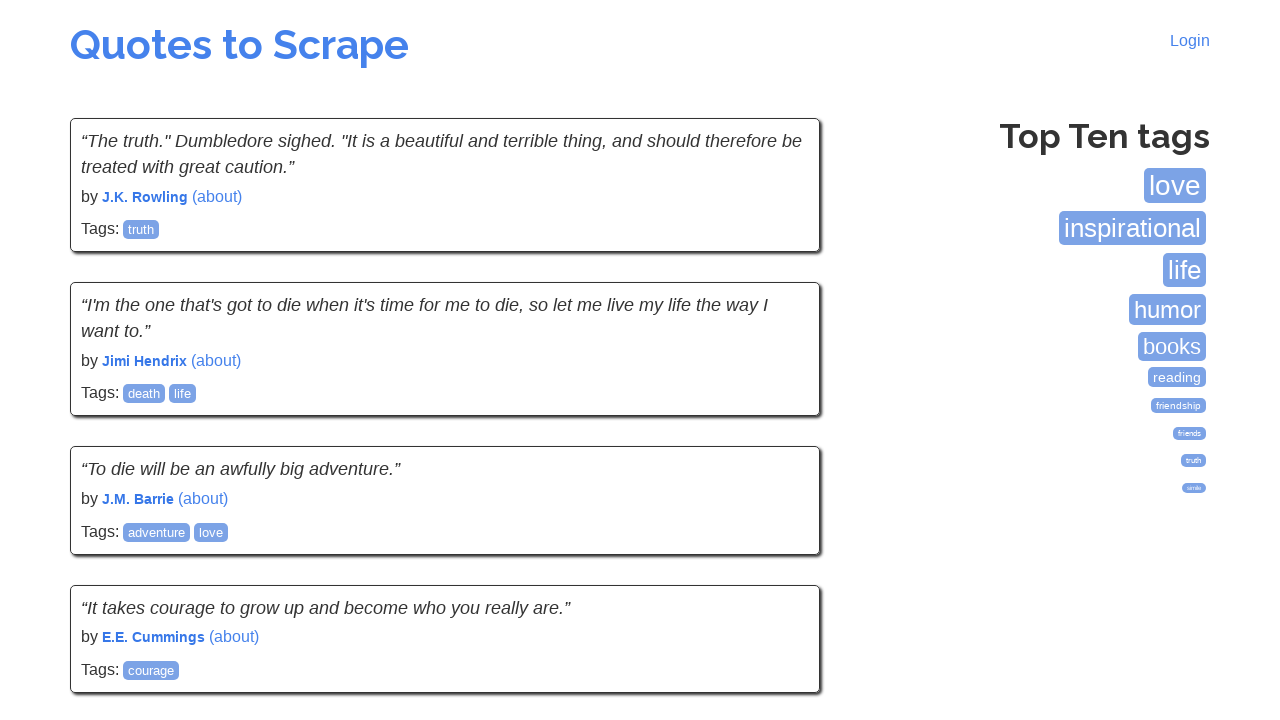

Retrieved 10 quote elements from the page
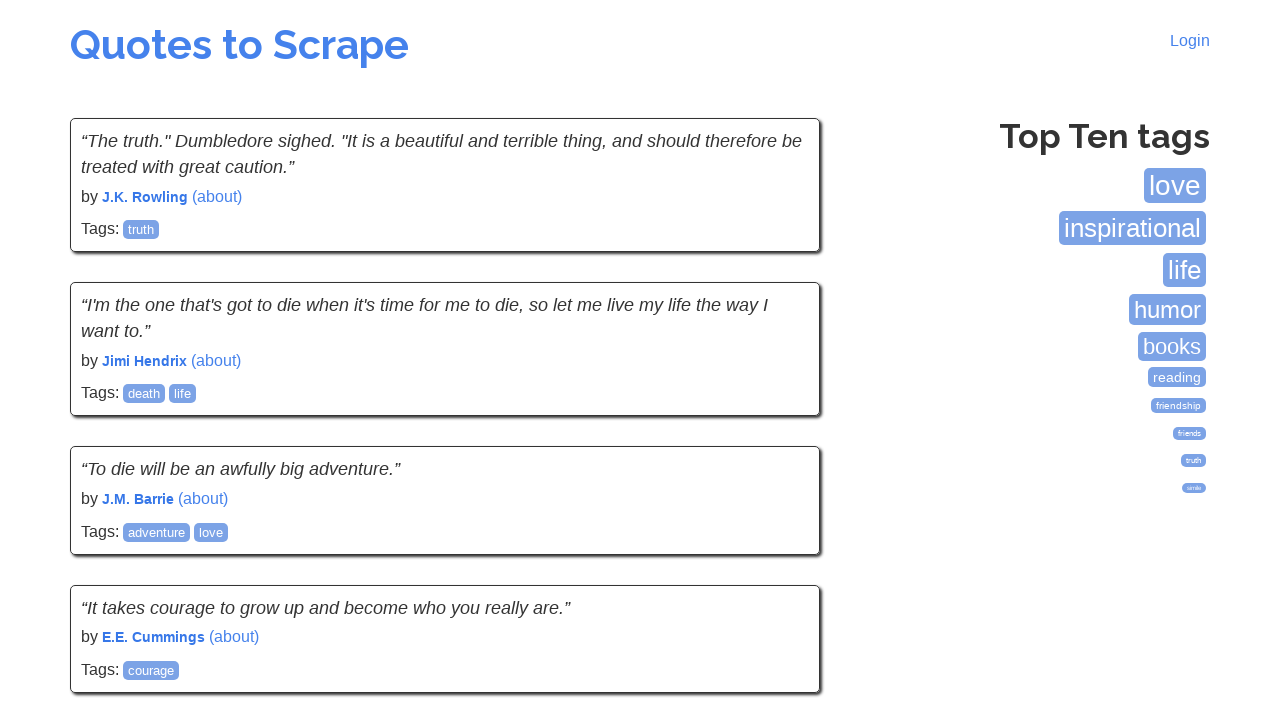

Verified quote text is visible
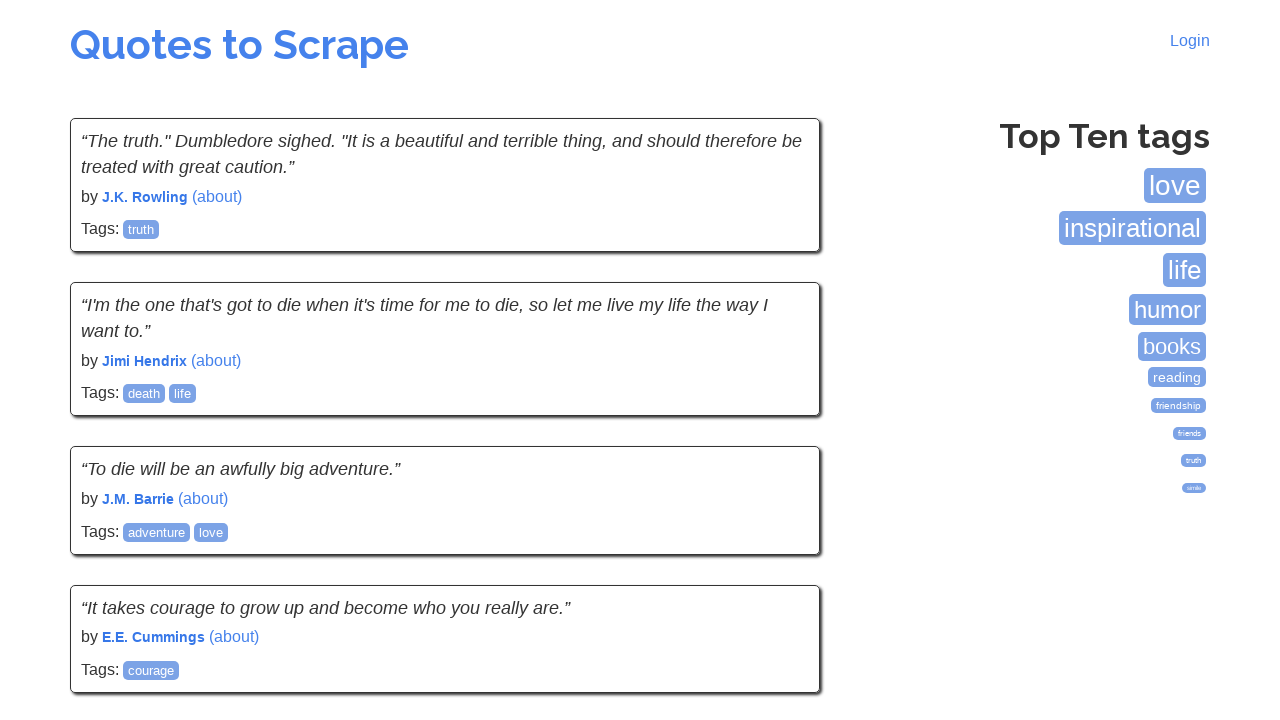

Verified author name is visible
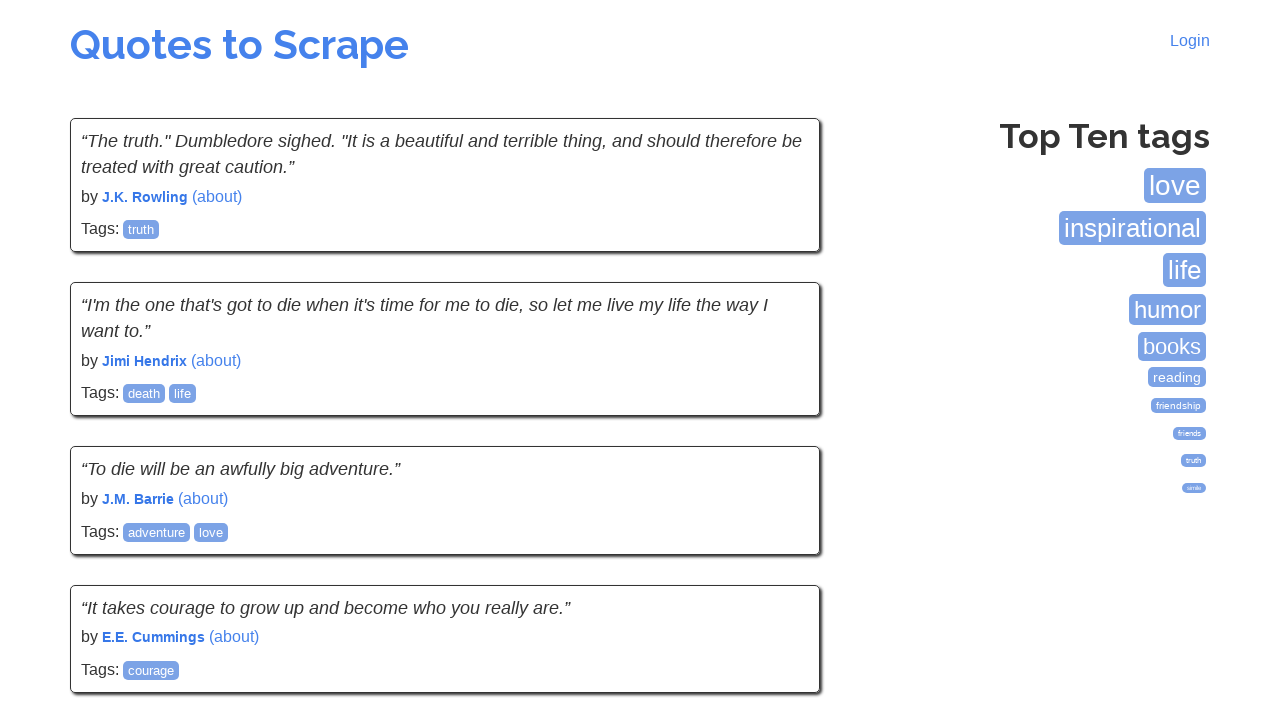

Verified quote text is visible
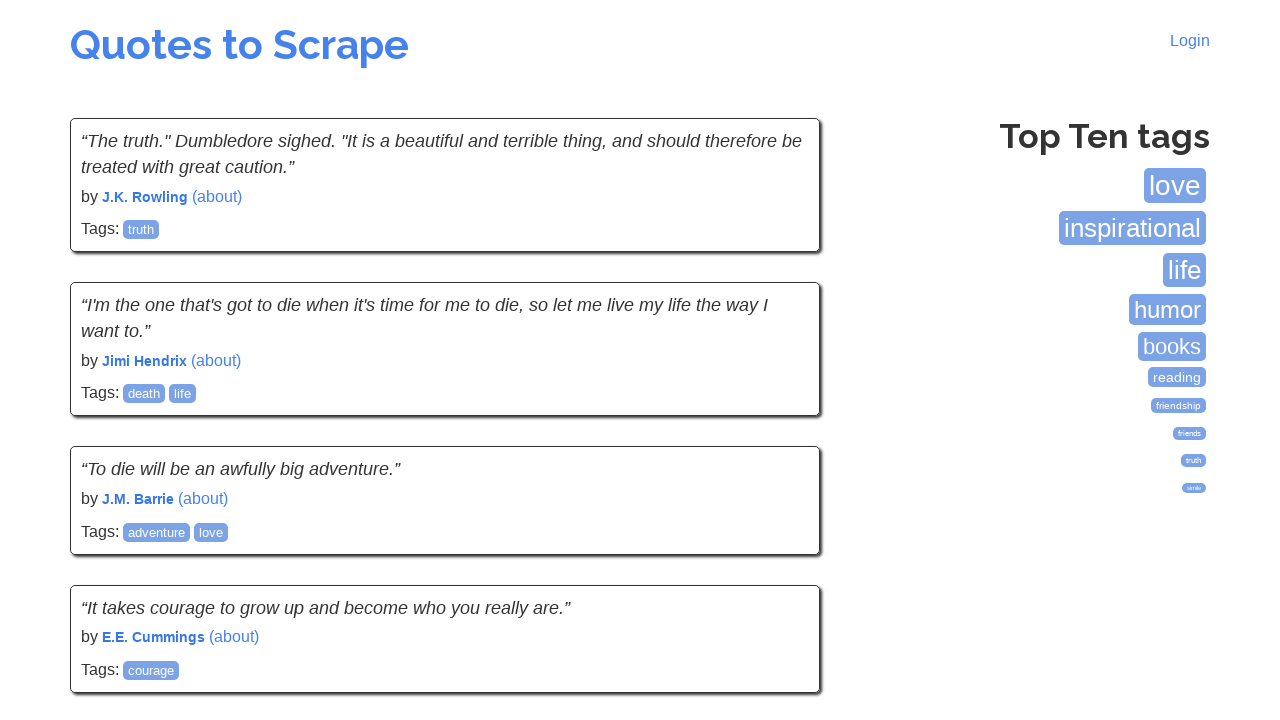

Verified author name is visible
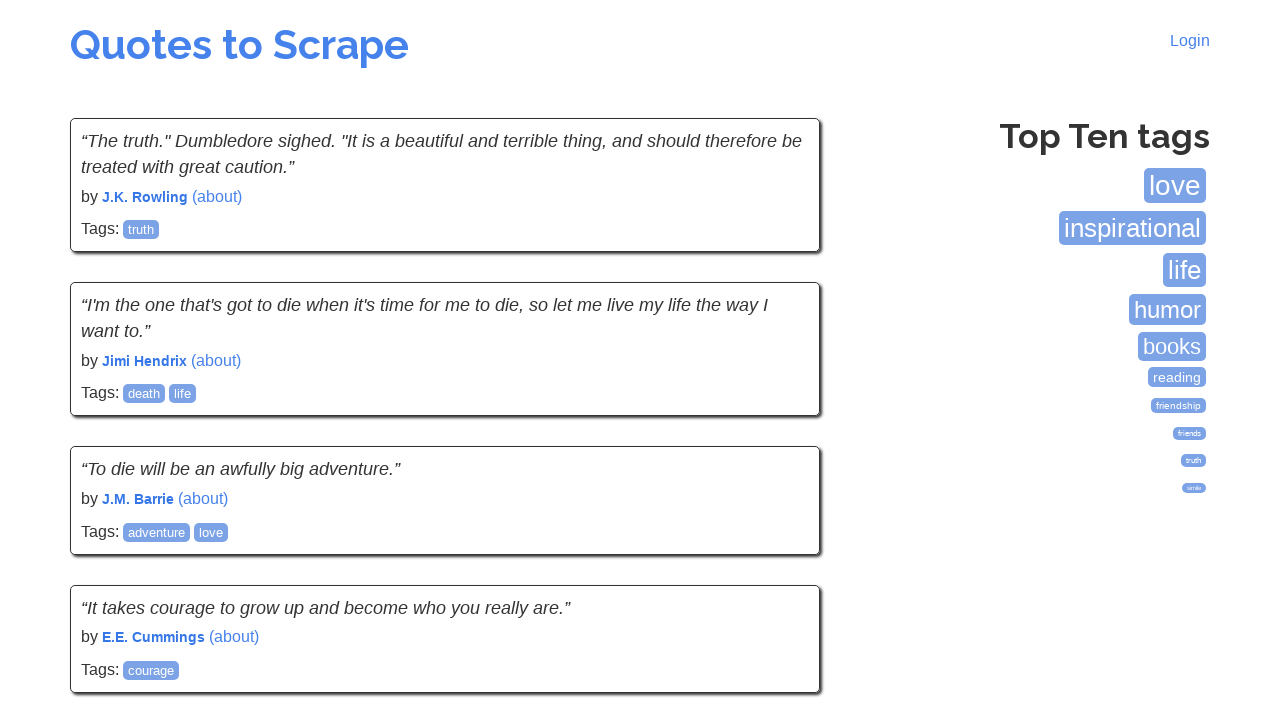

Verified quote text is visible
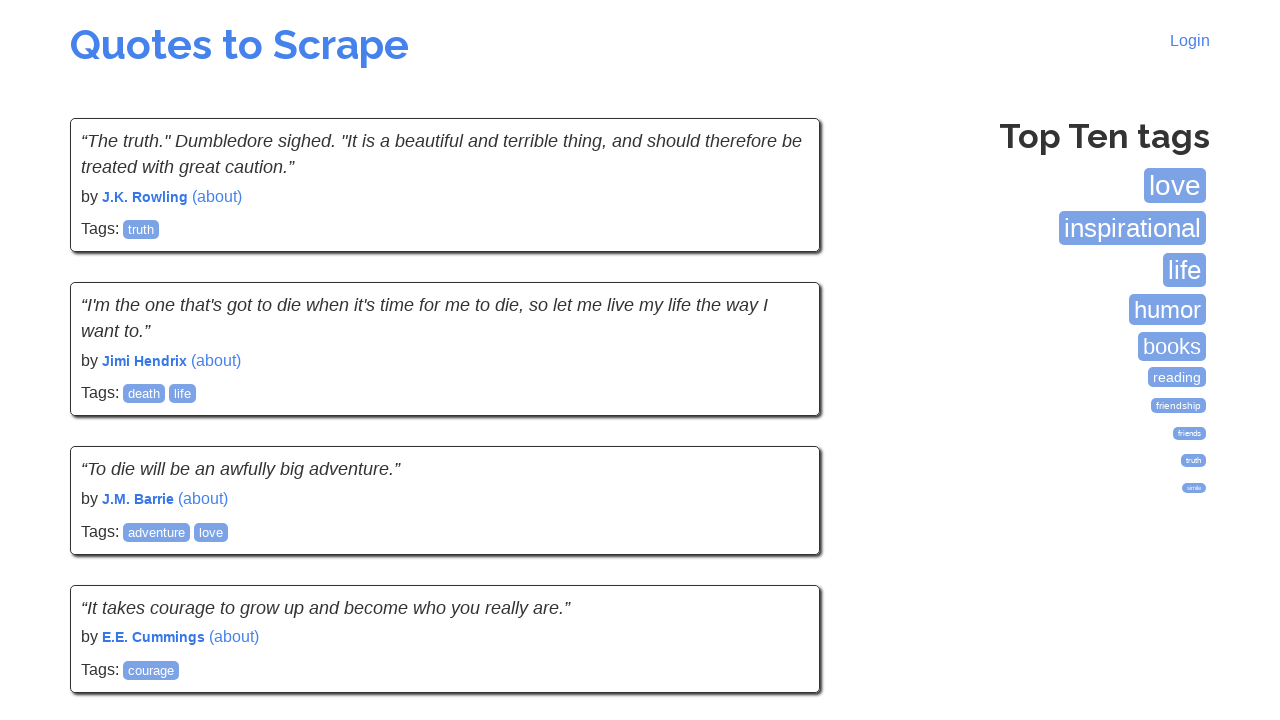

Verified author name is visible
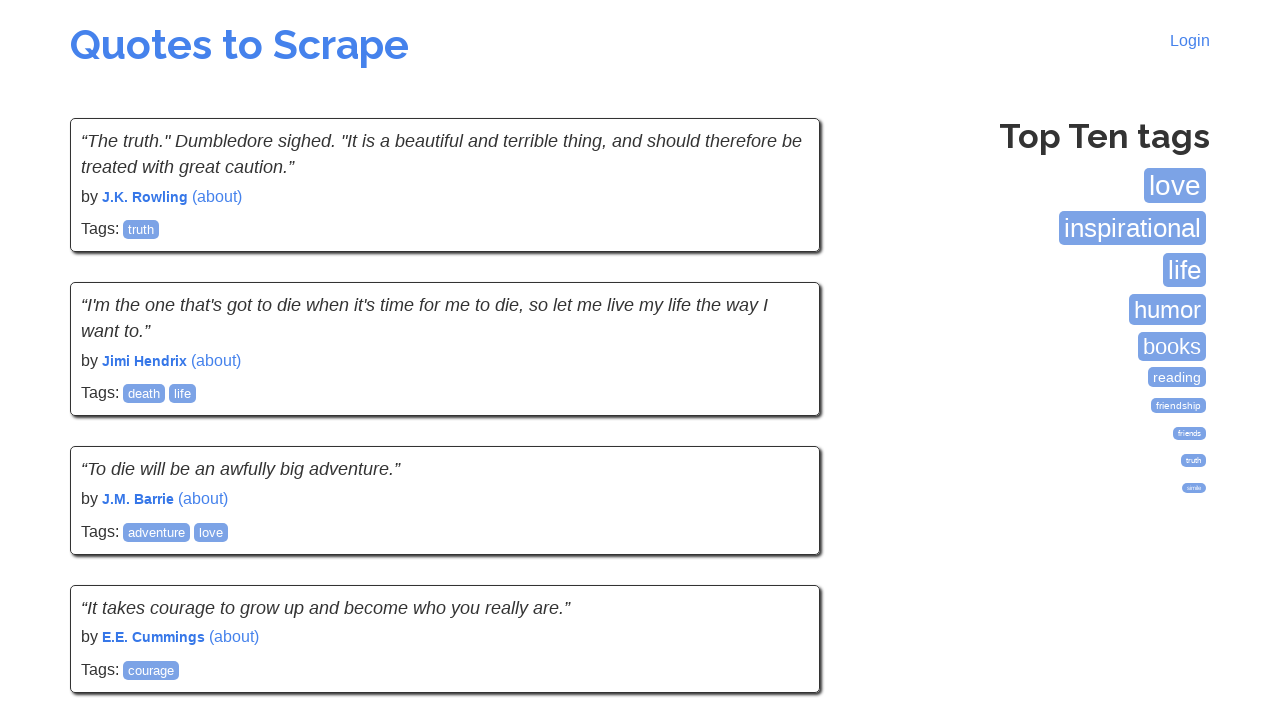

Verified quote text is visible
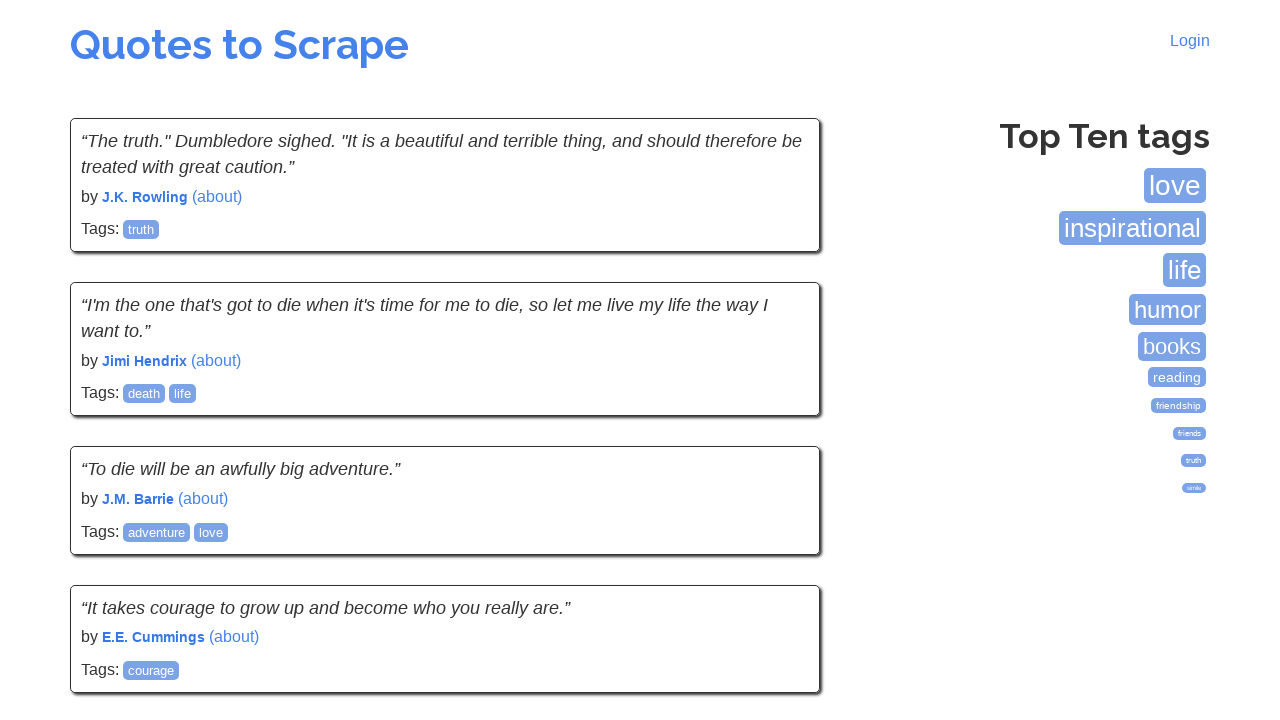

Verified author name is visible
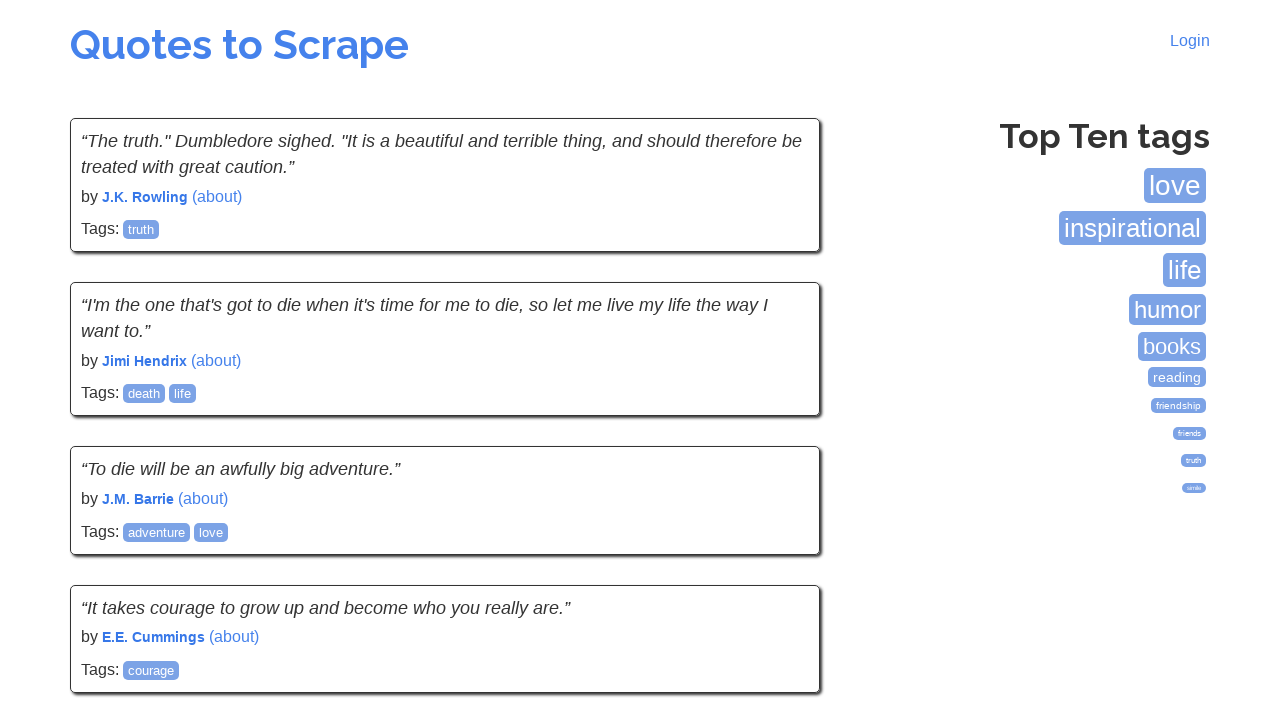

Verified quote text is visible
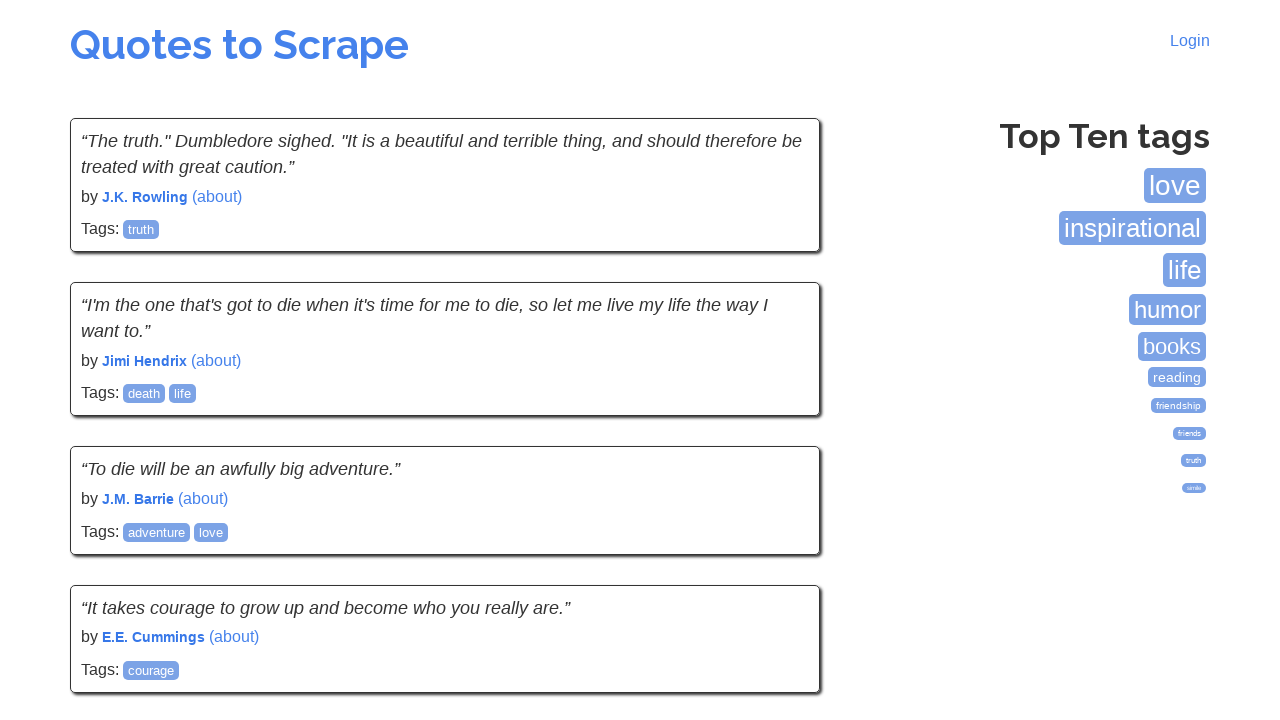

Verified author name is visible
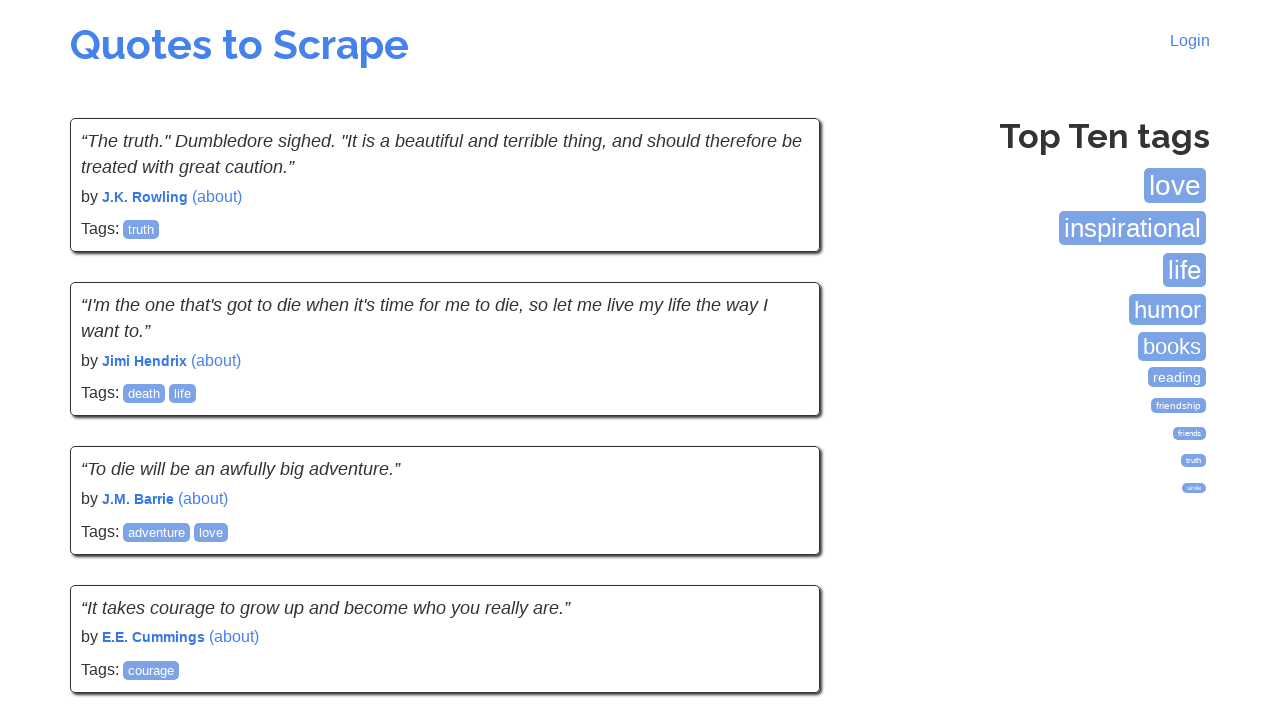

Verified quote text is visible
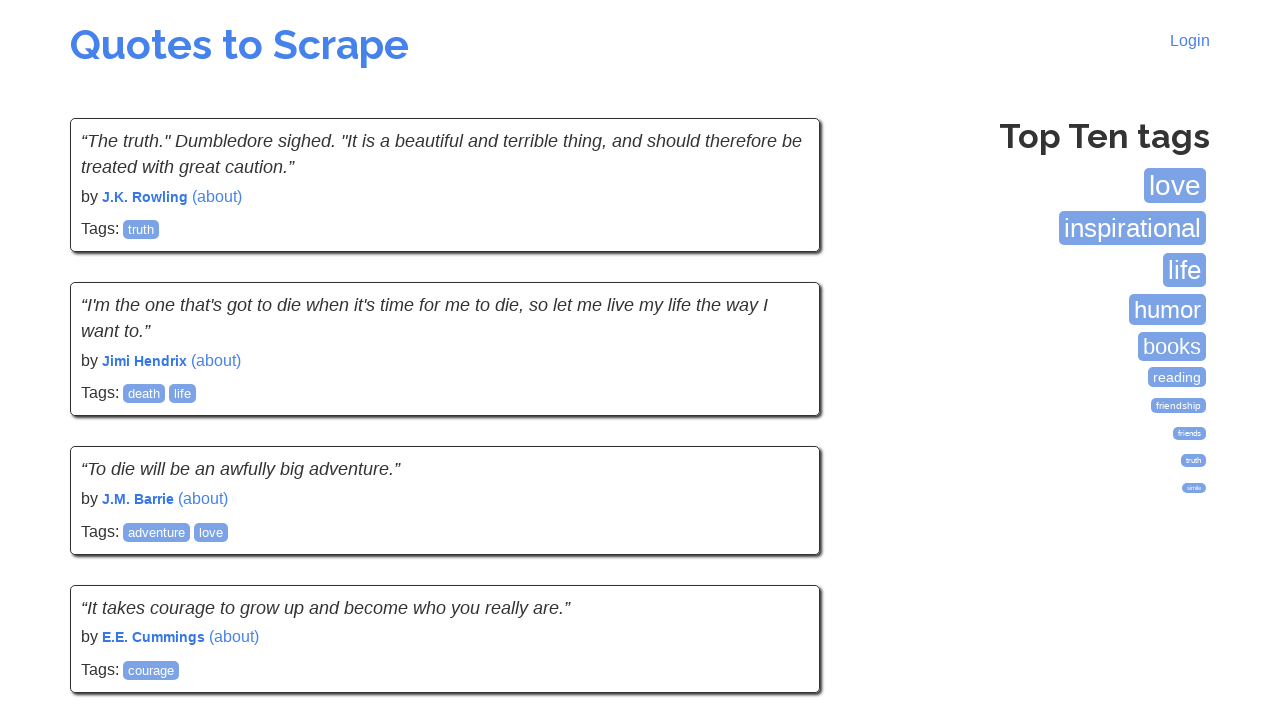

Verified author name is visible
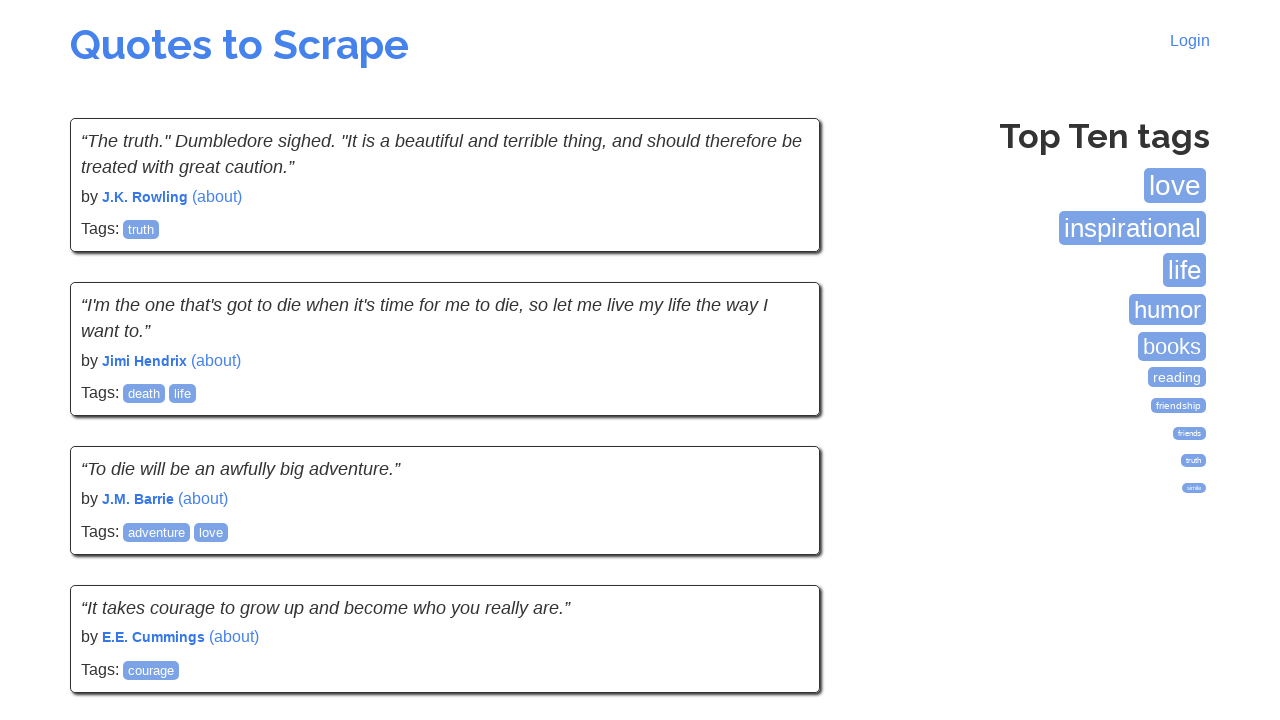

Verified quote text is visible
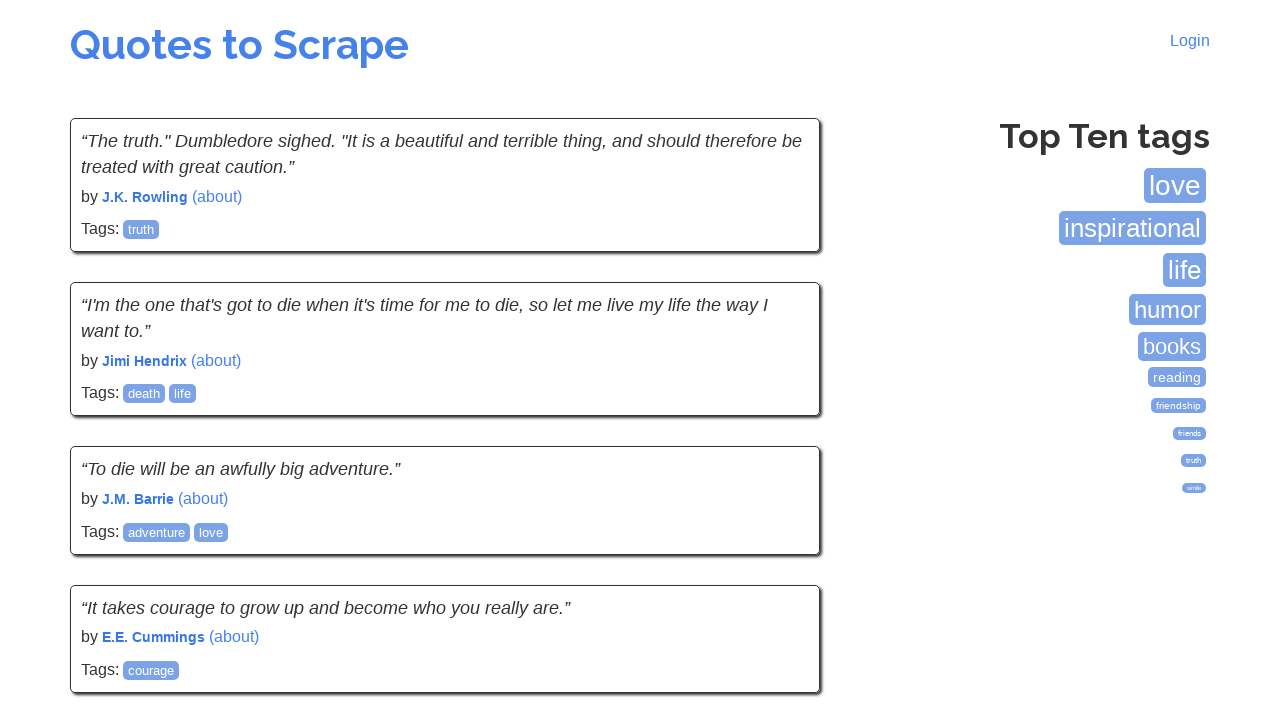

Verified author name is visible
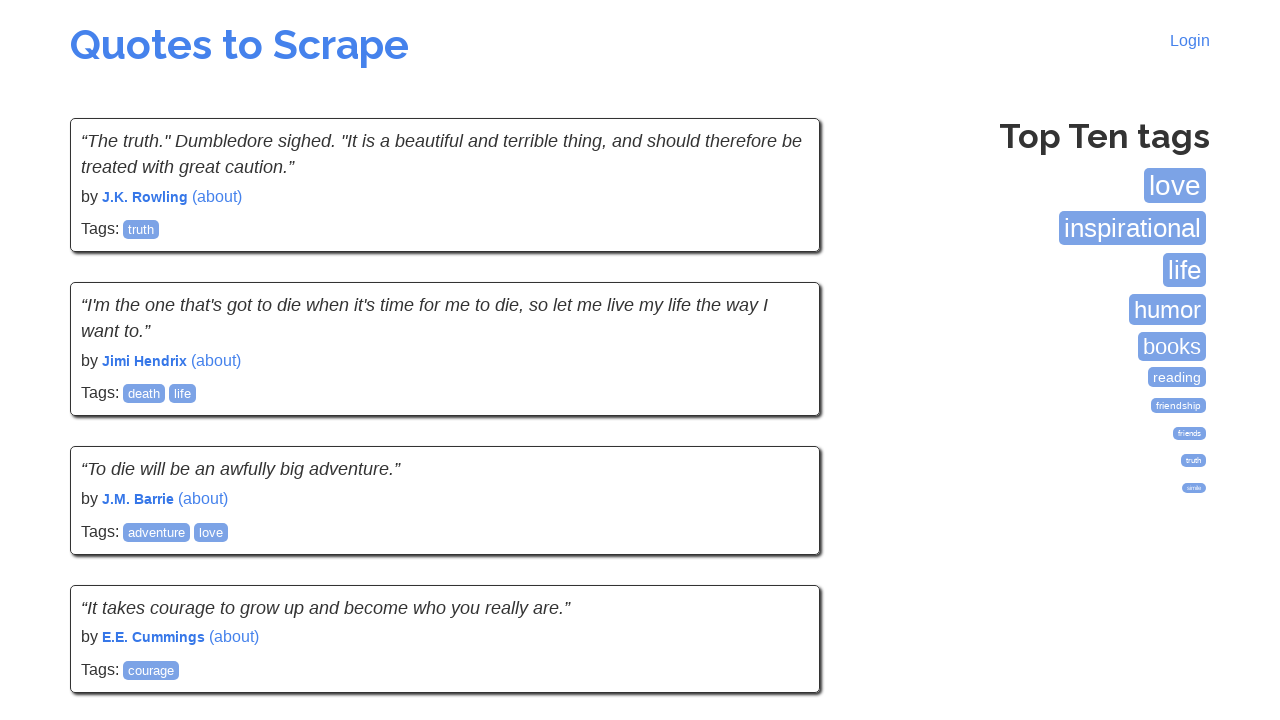

Verified quote text is visible
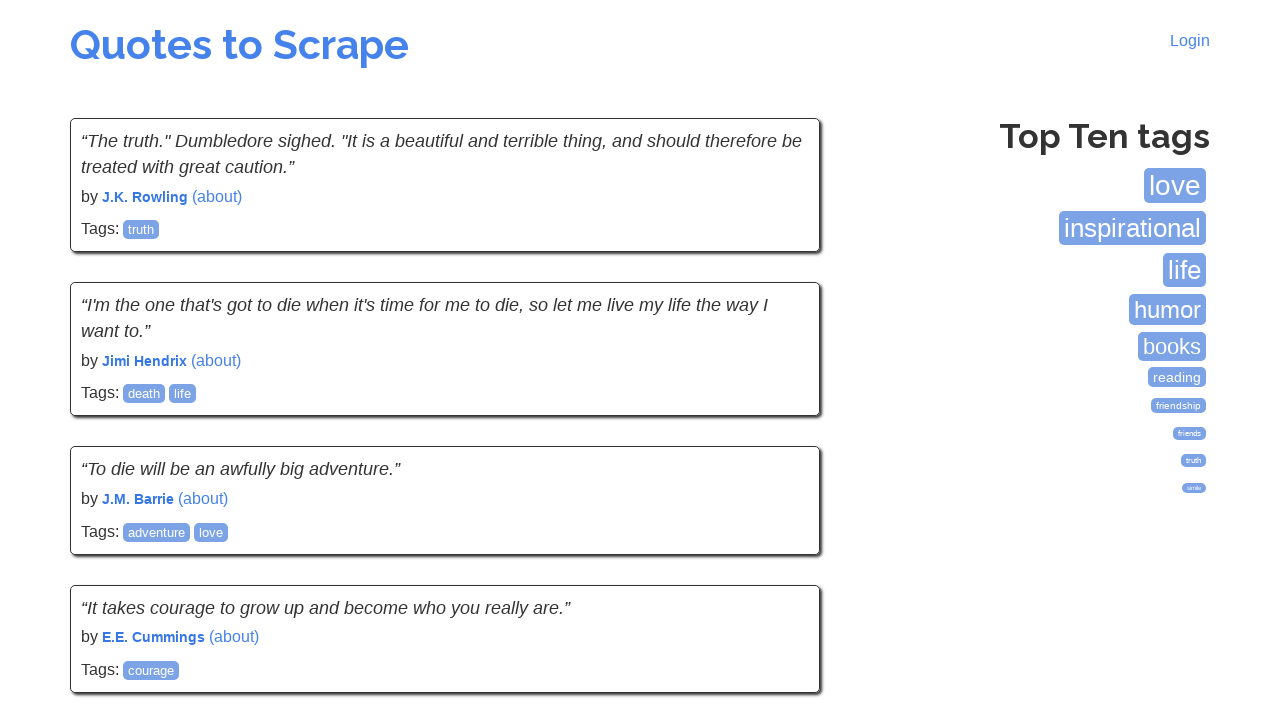

Verified author name is visible
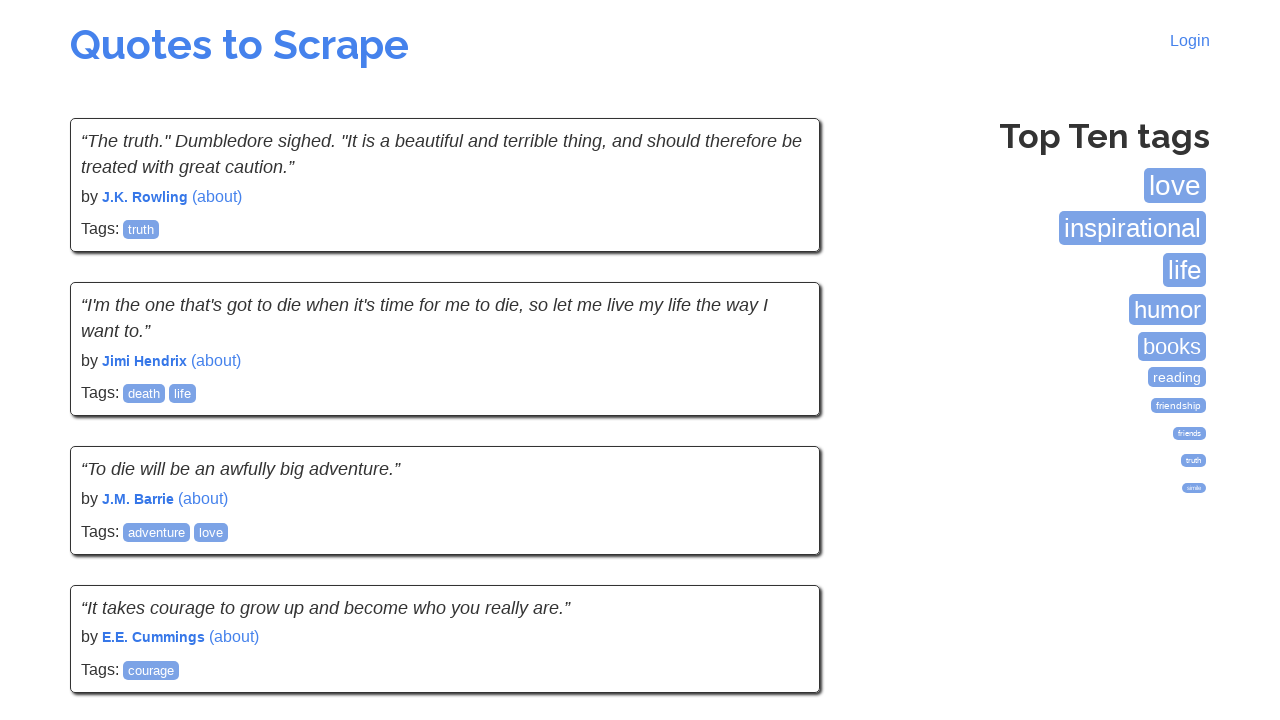

Verified quote text is visible
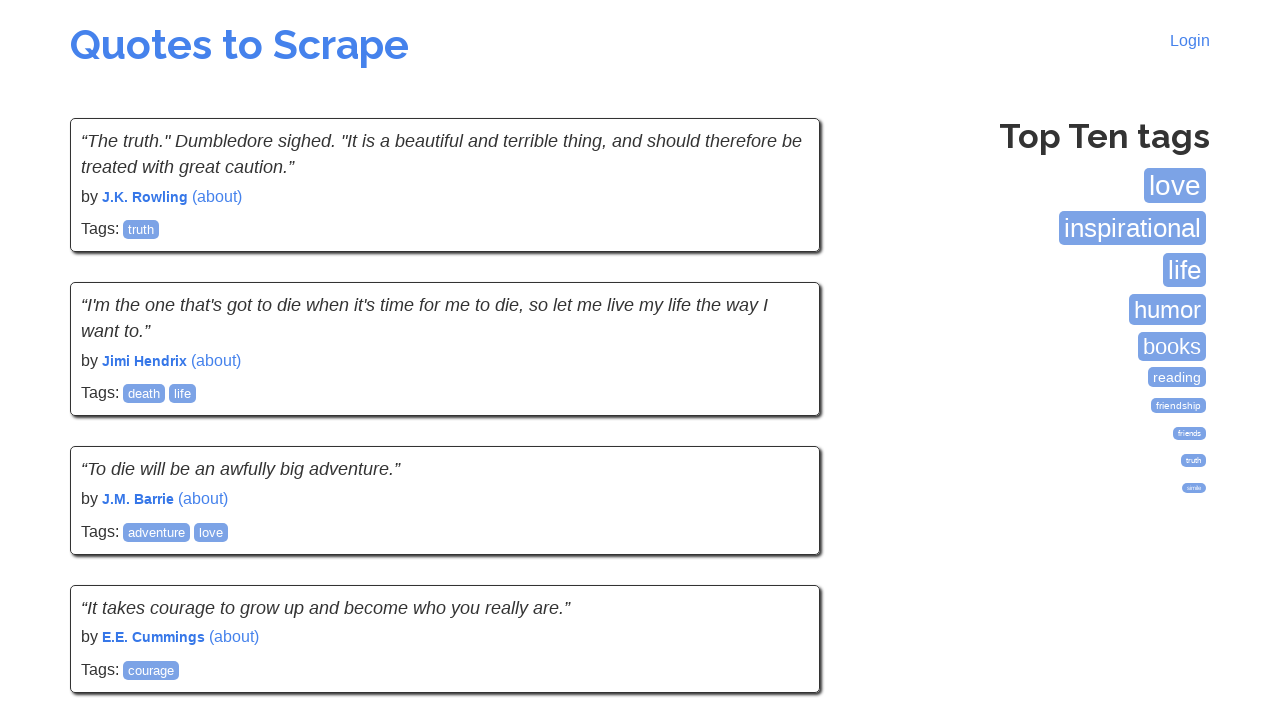

Verified author name is visible
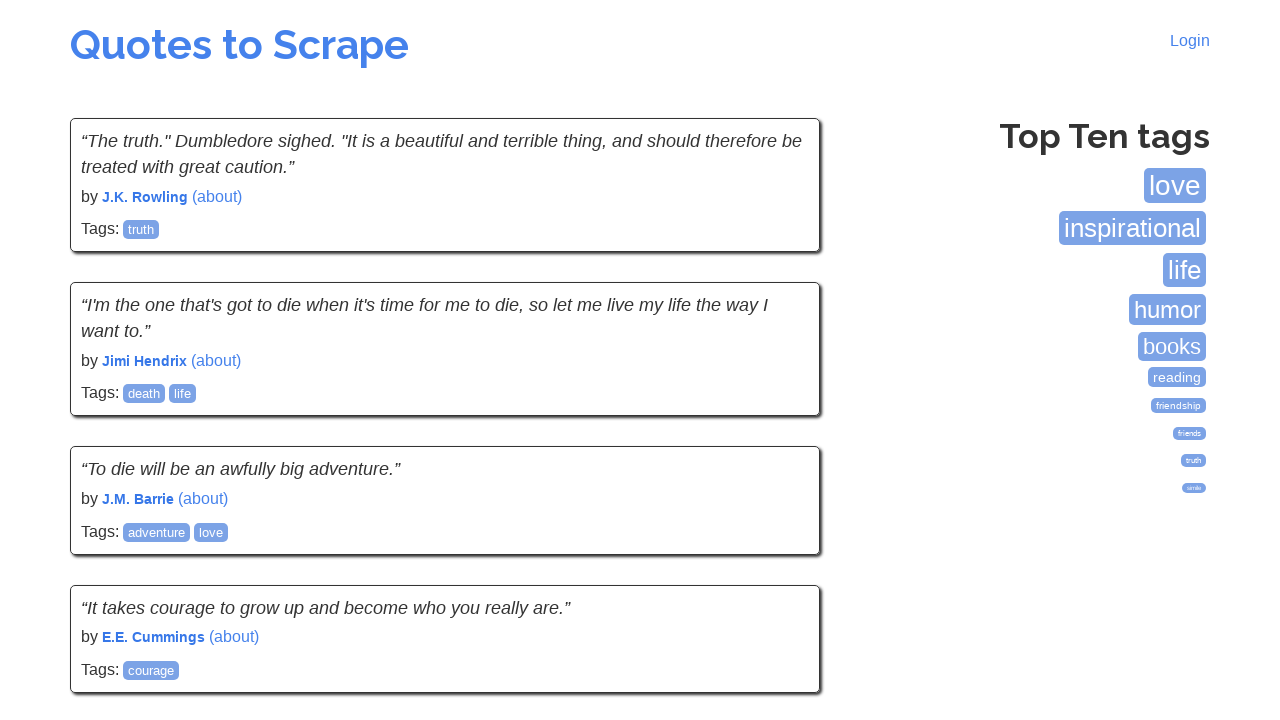

Verified quote text is visible
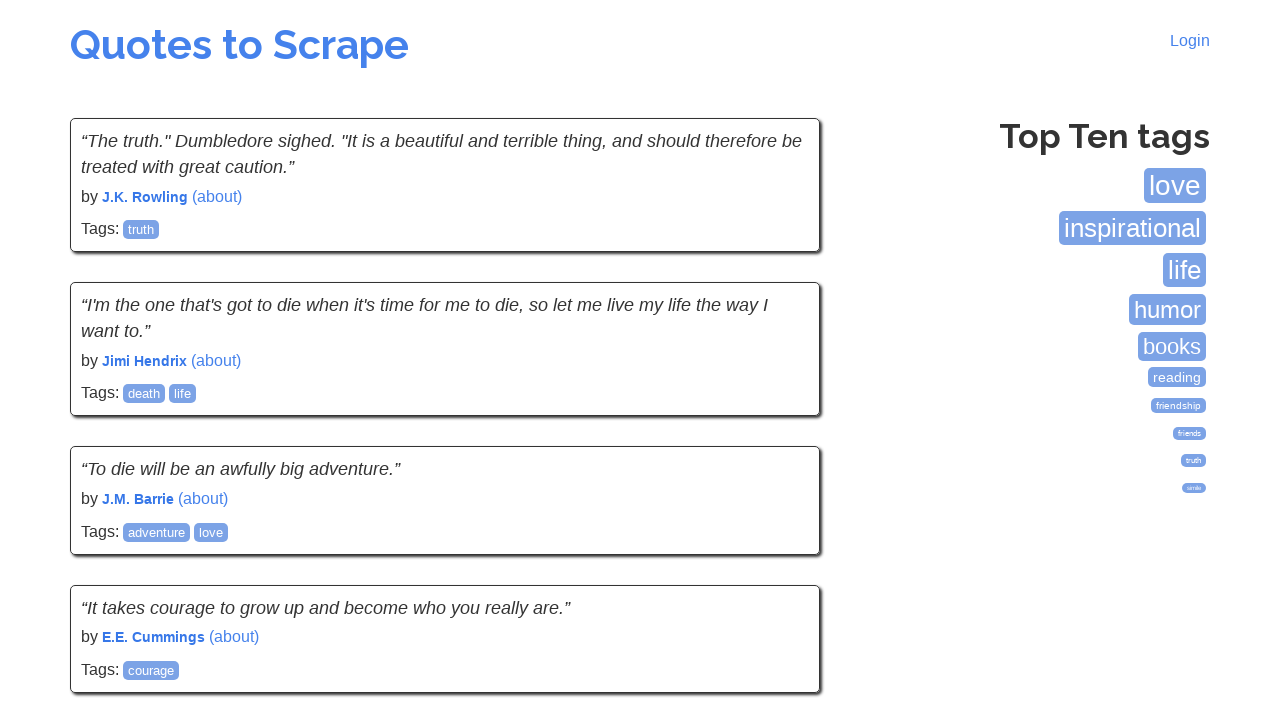

Verified author name is visible
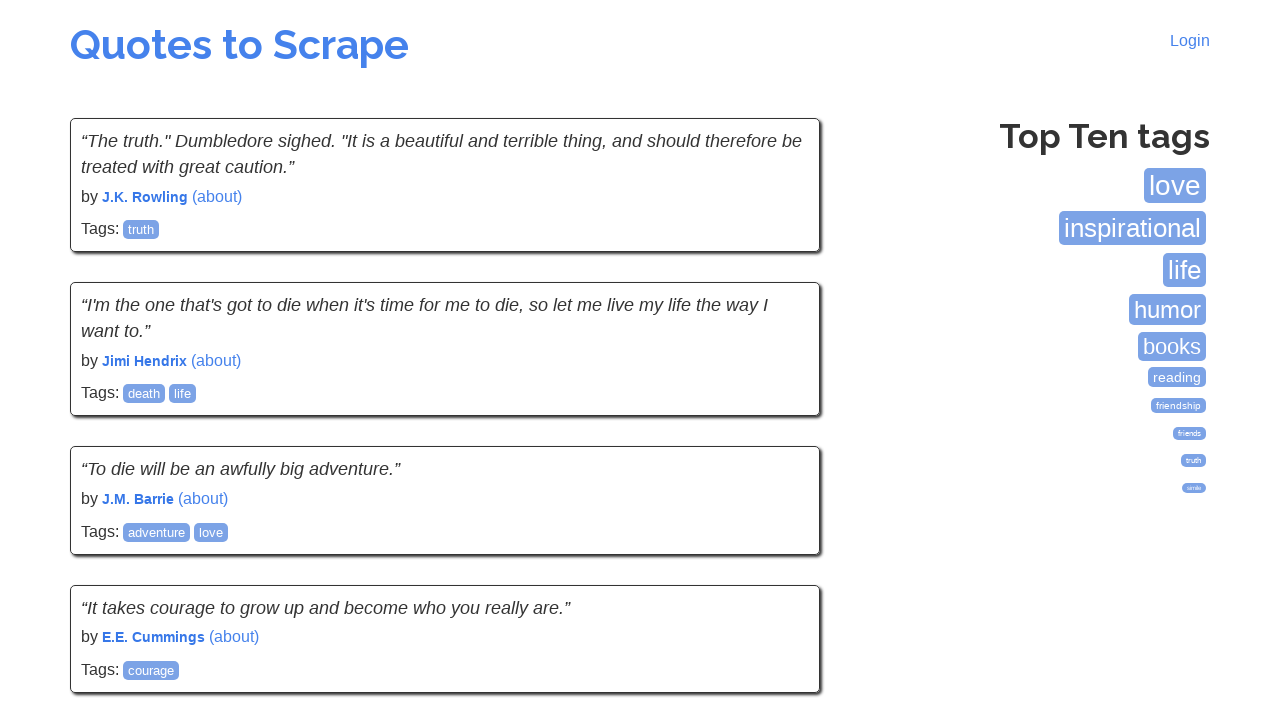

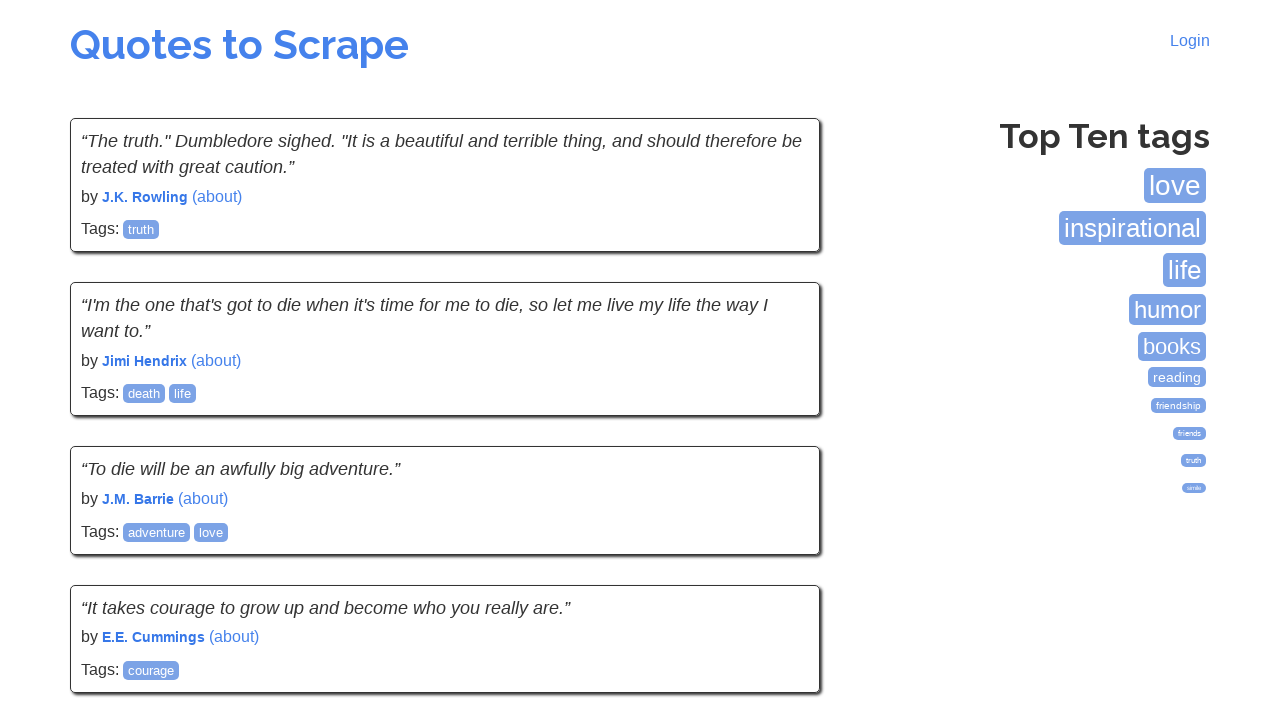